Tests a datepicker widget by navigating to a specific date (April 15, 2021) using the calendar navigation controls and selecting the date.

Starting URL: https://testautomationpractice.blogspot.com

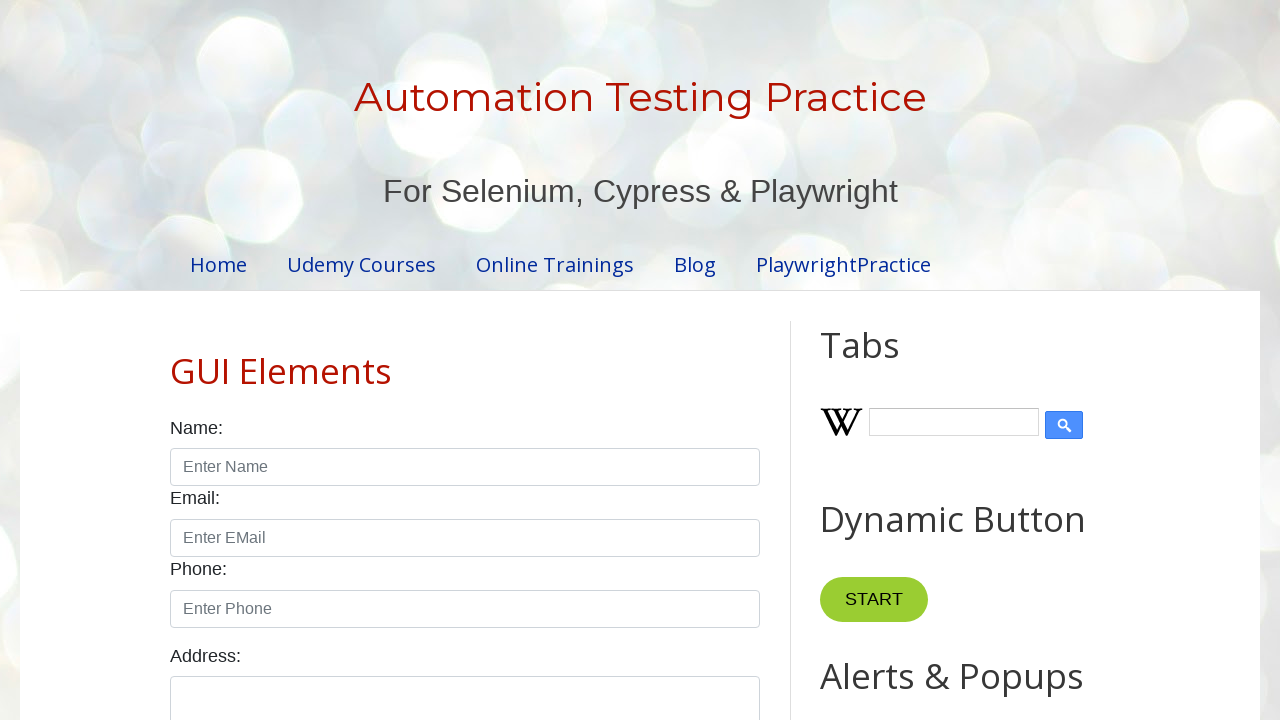

Clicked datepicker to open calendar at (515, 360) on #datepicker
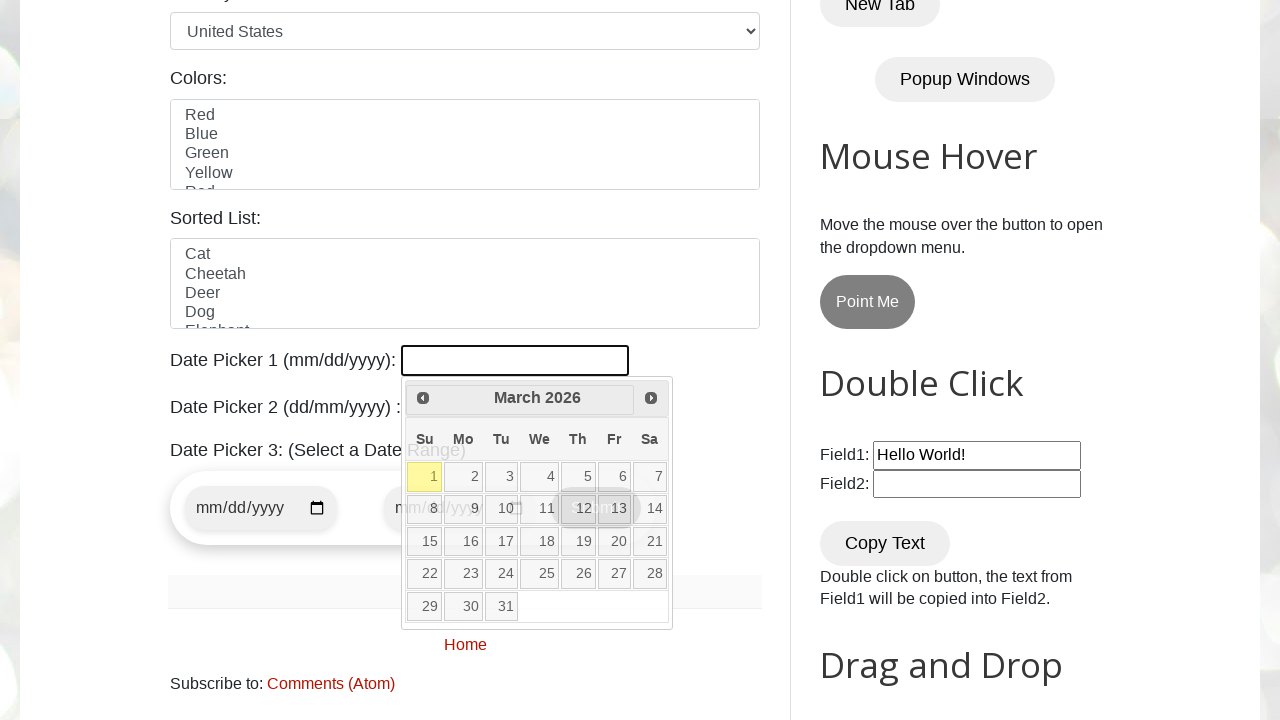

Retrieved current month: March
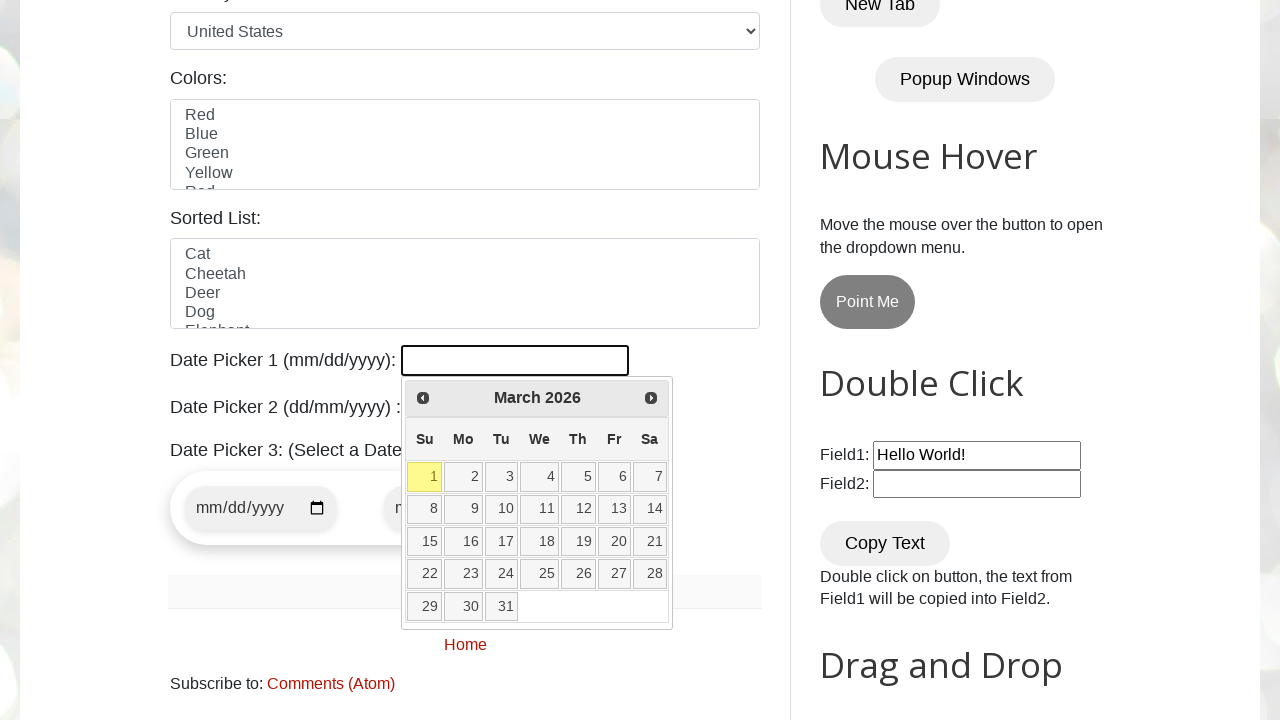

Retrieved current year: 2026
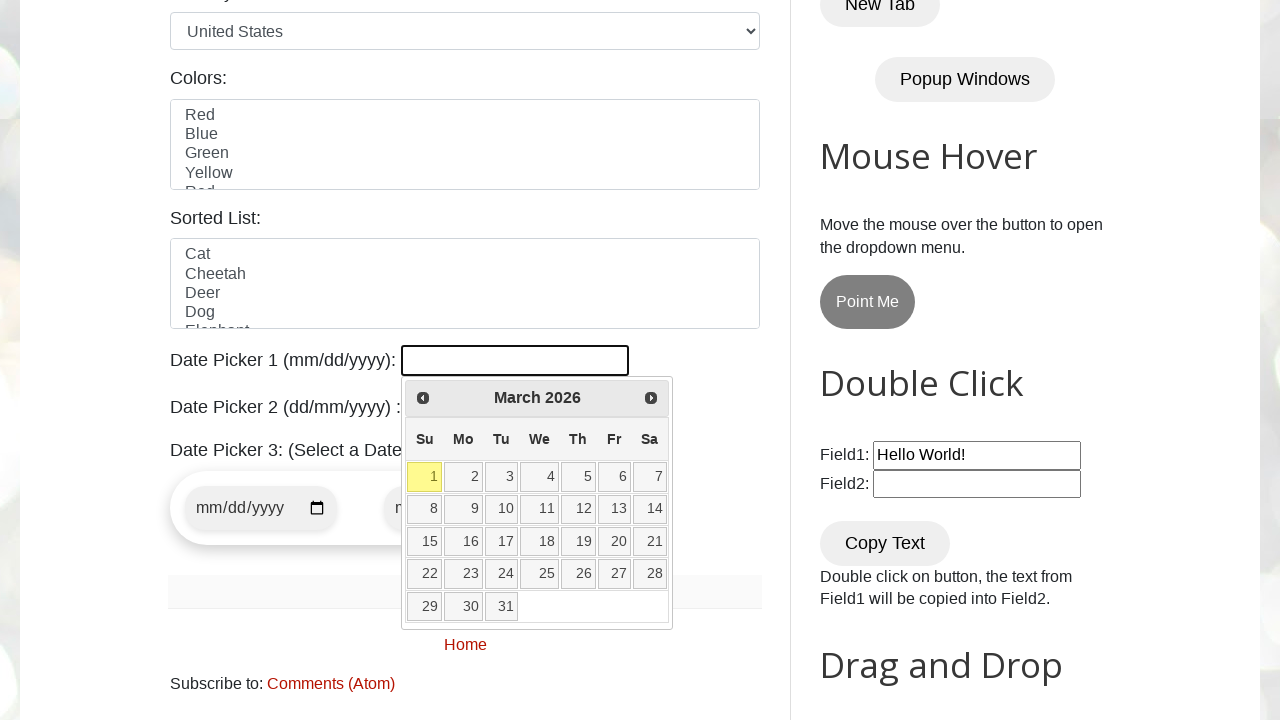

Clicked previous month button to navigate backwards at (423, 398) on xpath=//span[@class='ui-icon ui-icon-circle-triangle-w']
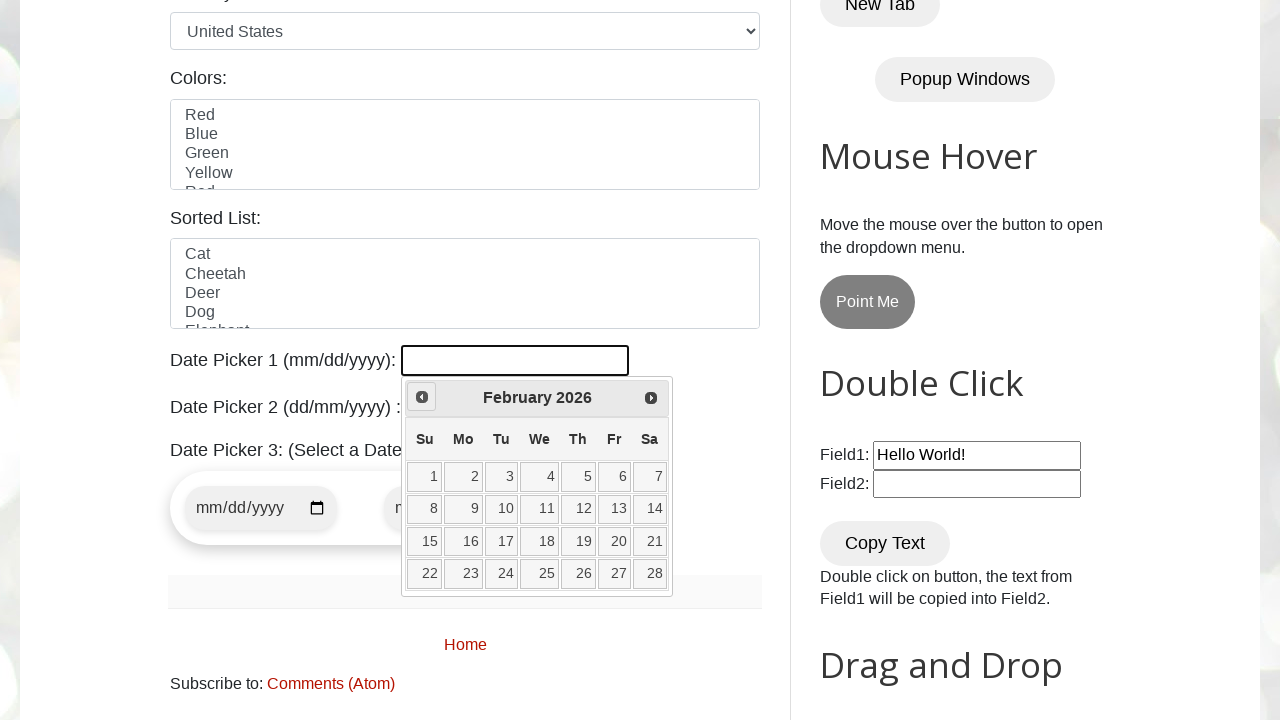

Retrieved current month: February
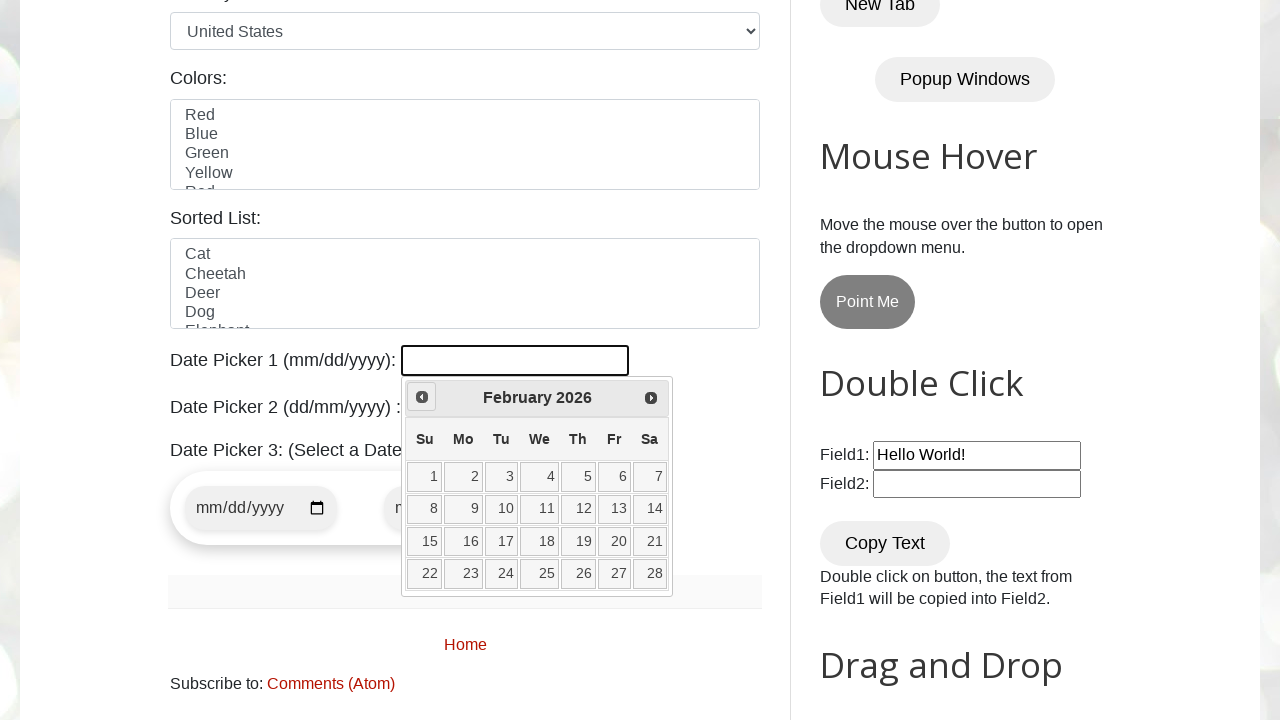

Retrieved current year: 2026
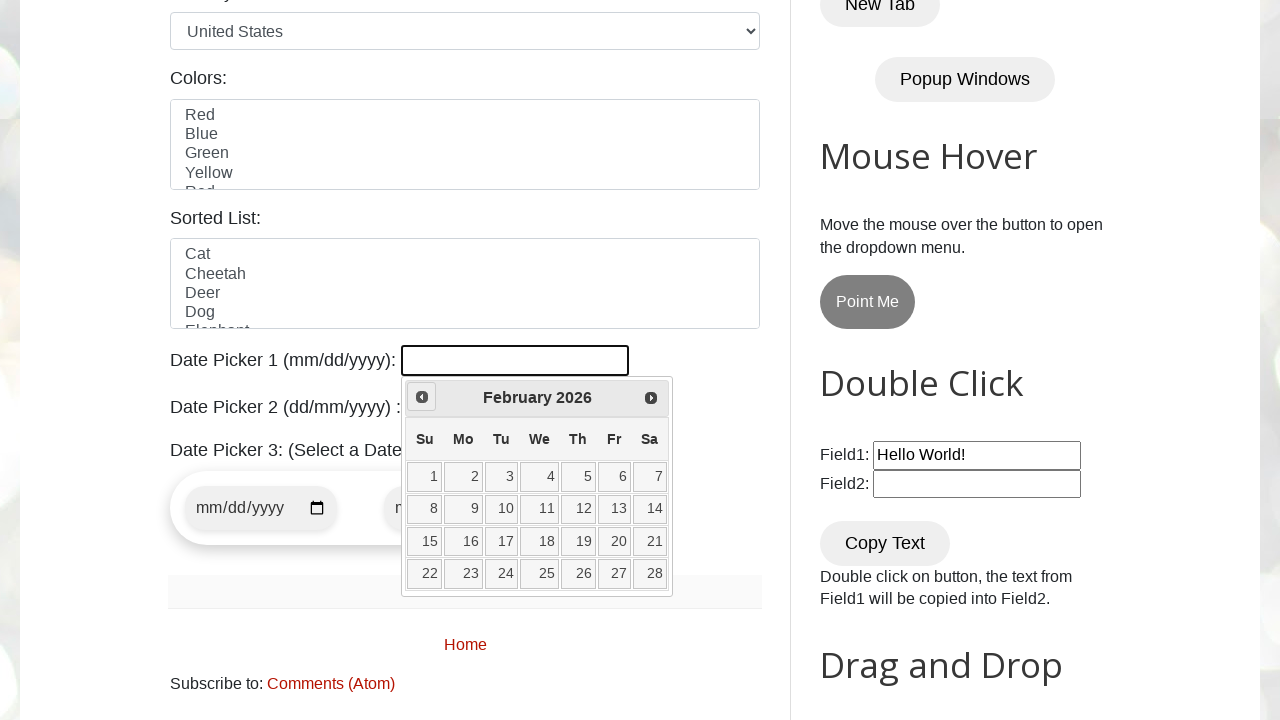

Clicked previous month button to navigate backwards at (422, 397) on xpath=//span[@class='ui-icon ui-icon-circle-triangle-w']
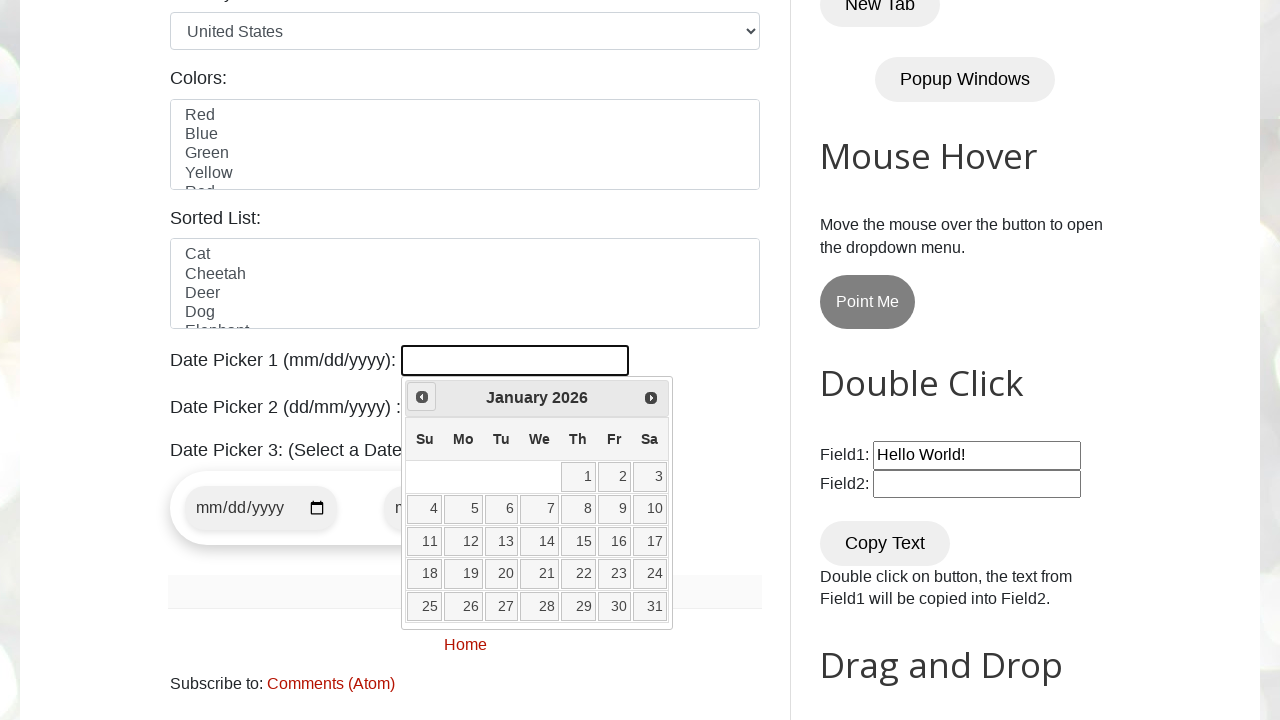

Retrieved current month: January
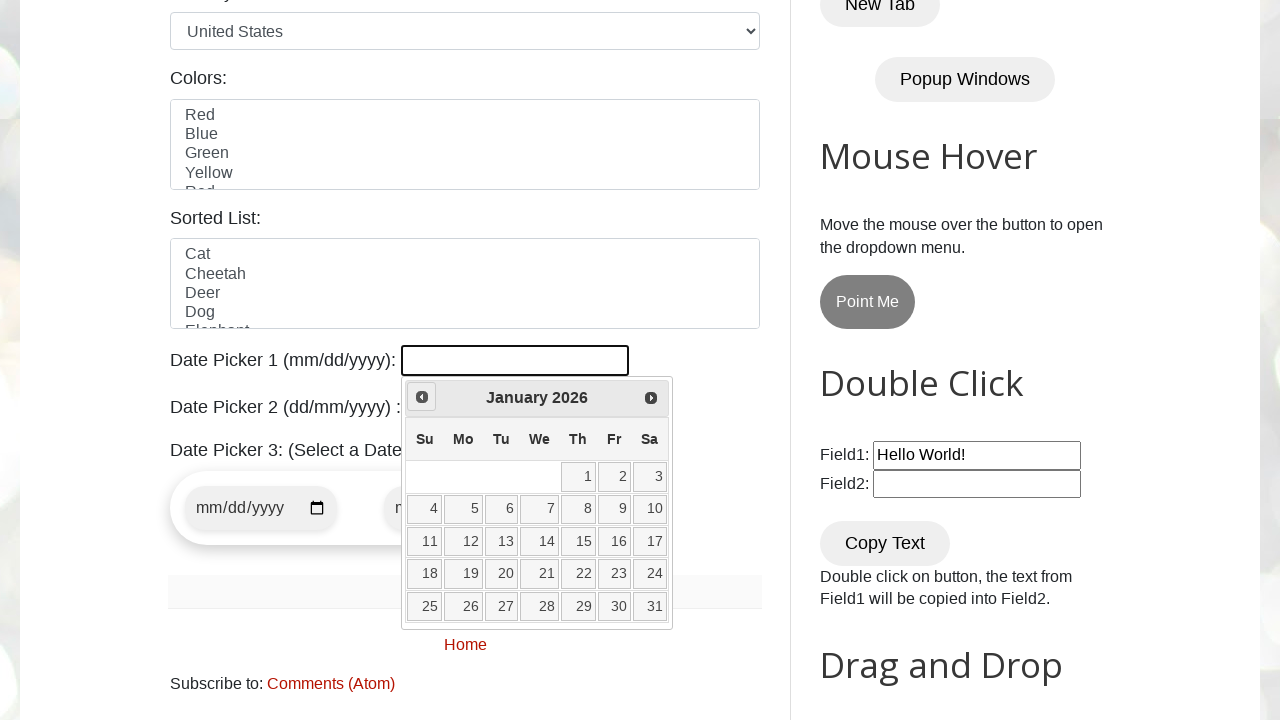

Retrieved current year: 2026
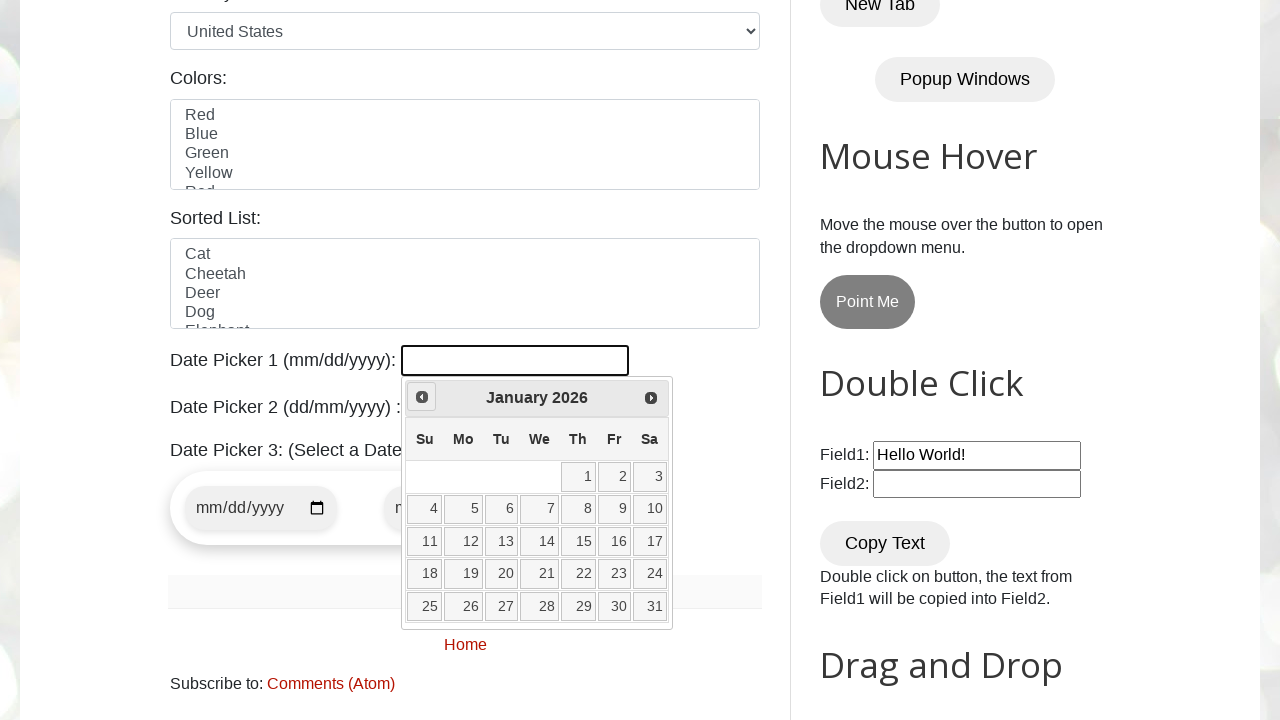

Clicked previous month button to navigate backwards at (422, 397) on xpath=//span[@class='ui-icon ui-icon-circle-triangle-w']
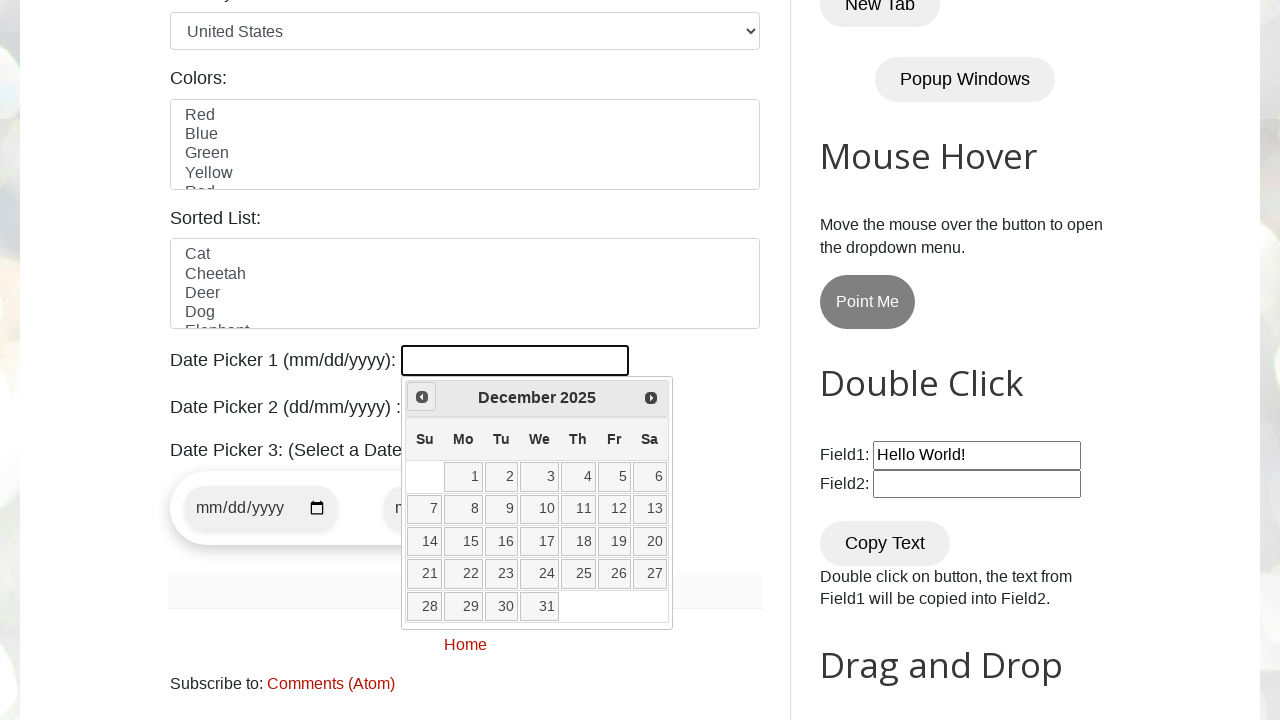

Retrieved current month: December
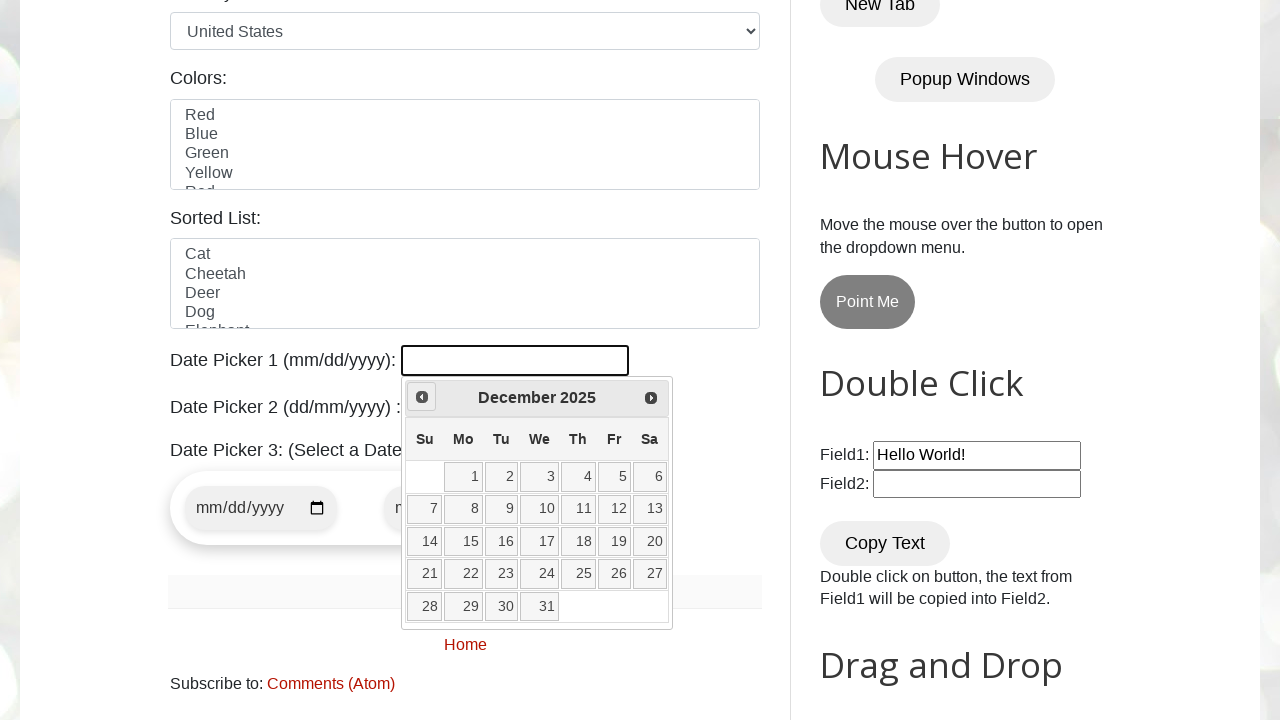

Retrieved current year: 2025
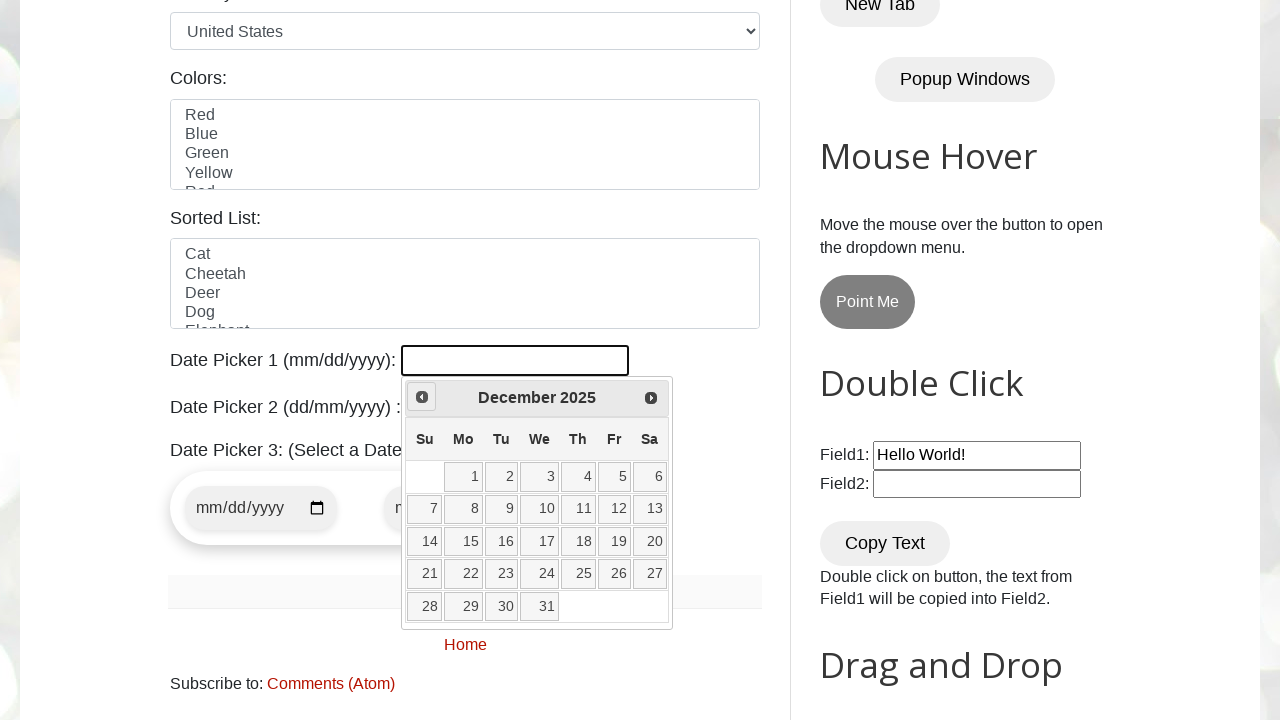

Clicked previous month button to navigate backwards at (422, 397) on xpath=//span[@class='ui-icon ui-icon-circle-triangle-w']
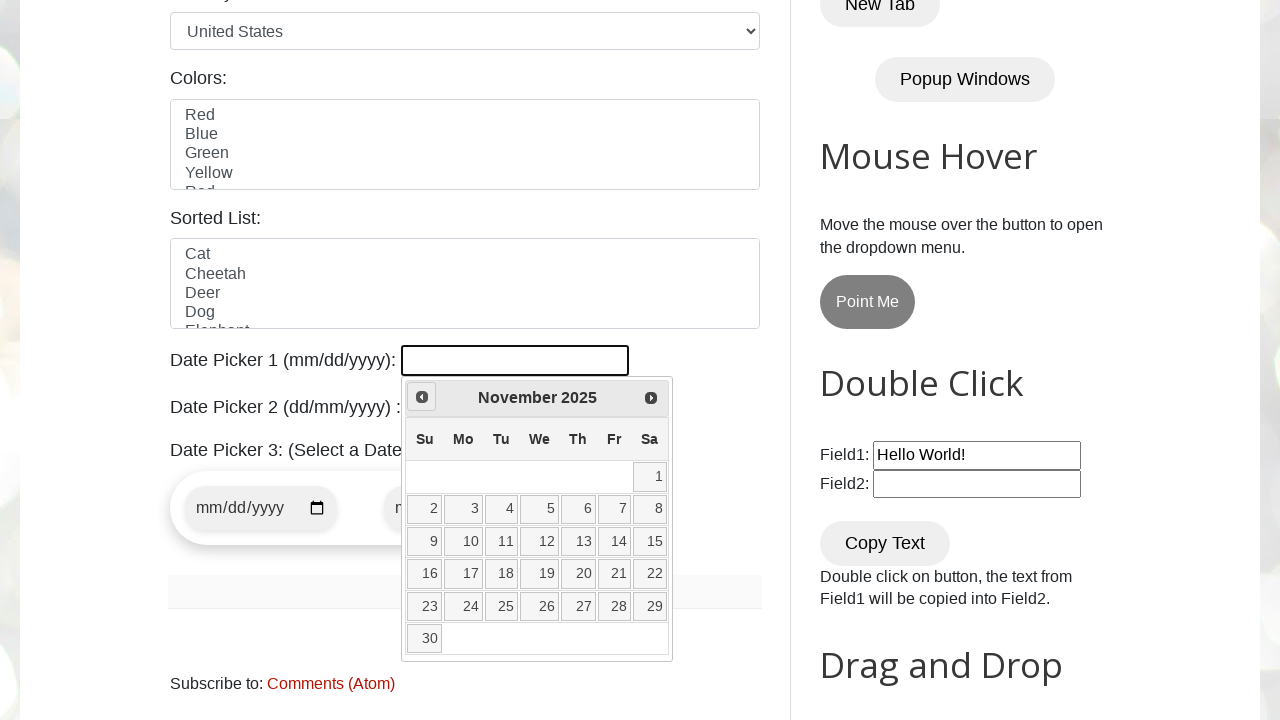

Retrieved current month: November
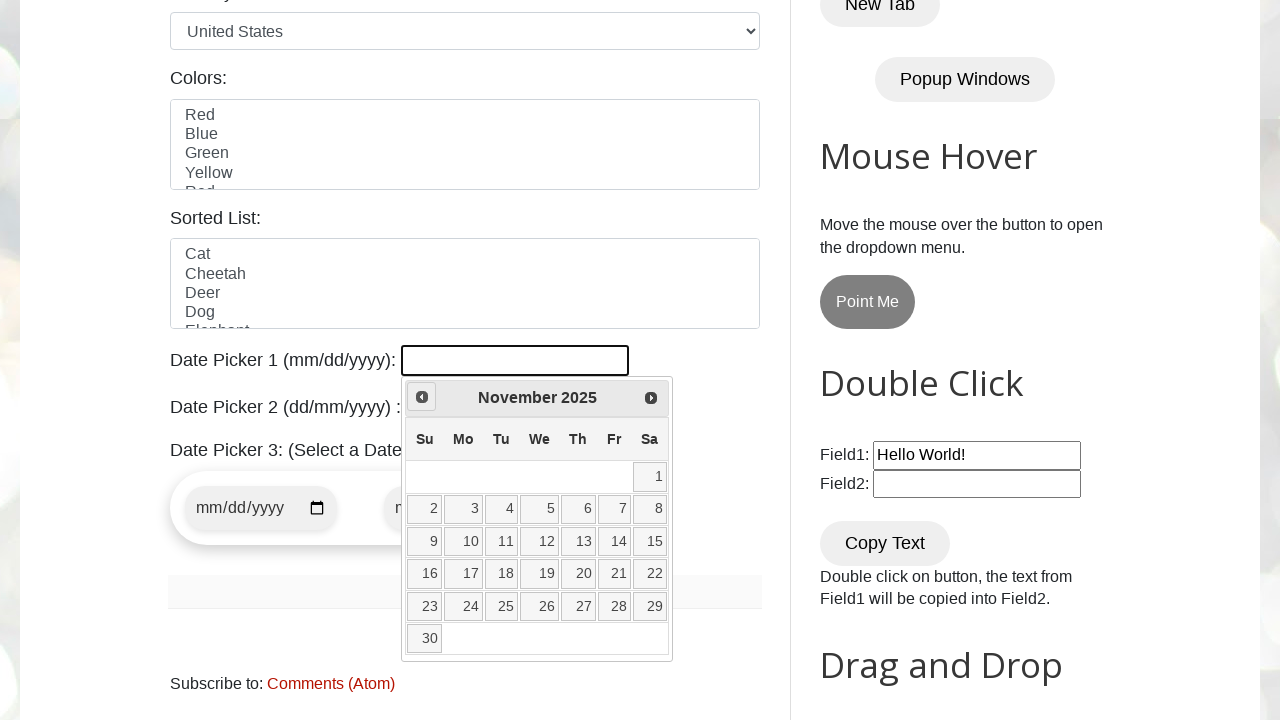

Retrieved current year: 2025
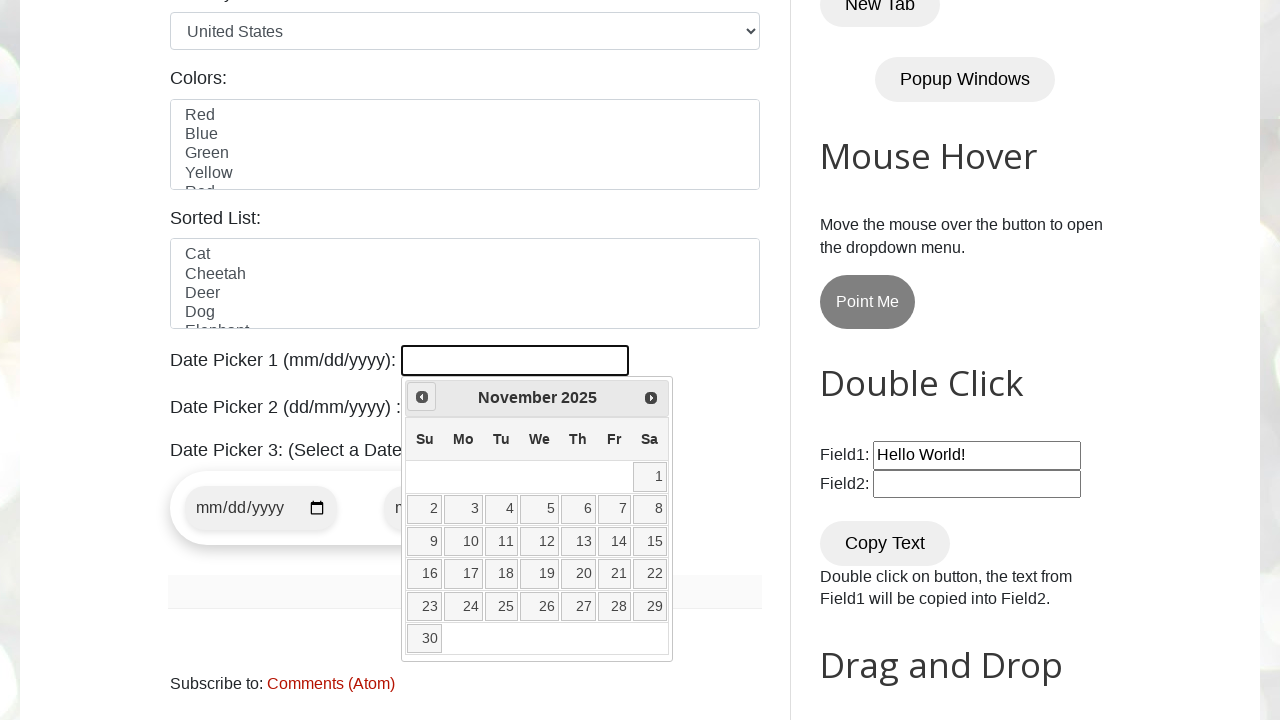

Clicked previous month button to navigate backwards at (422, 397) on xpath=//span[@class='ui-icon ui-icon-circle-triangle-w']
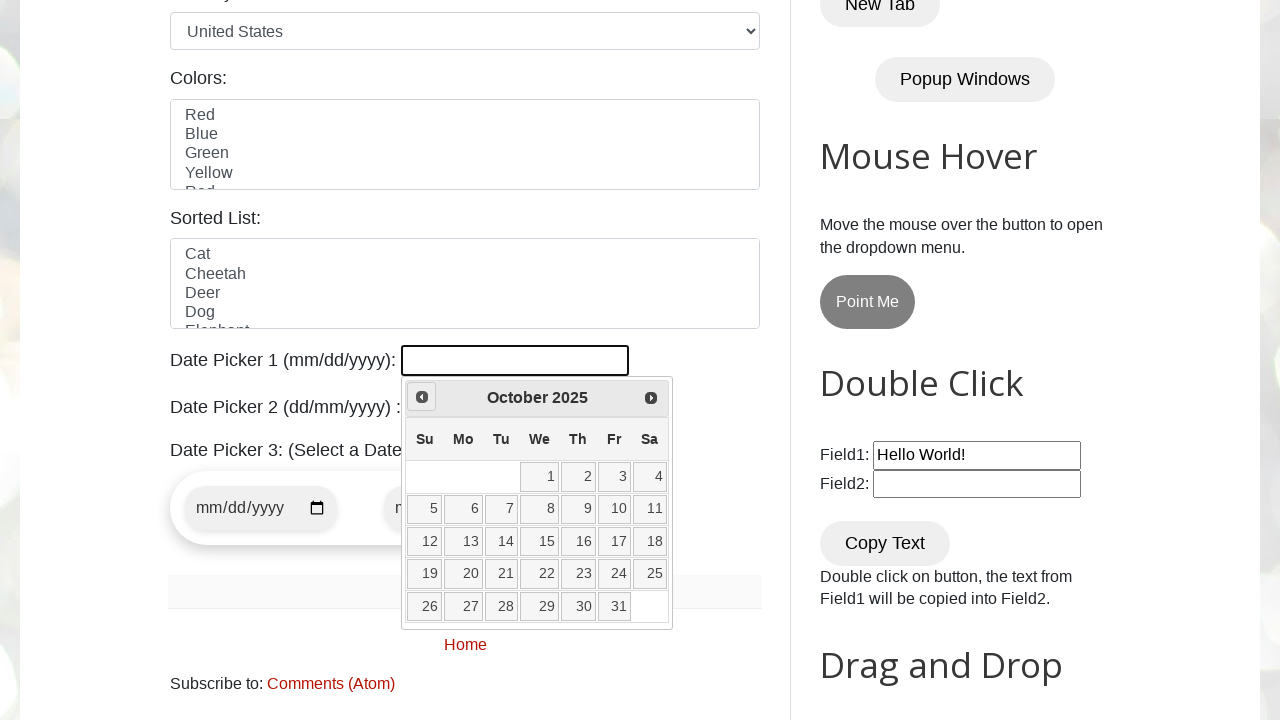

Retrieved current month: October
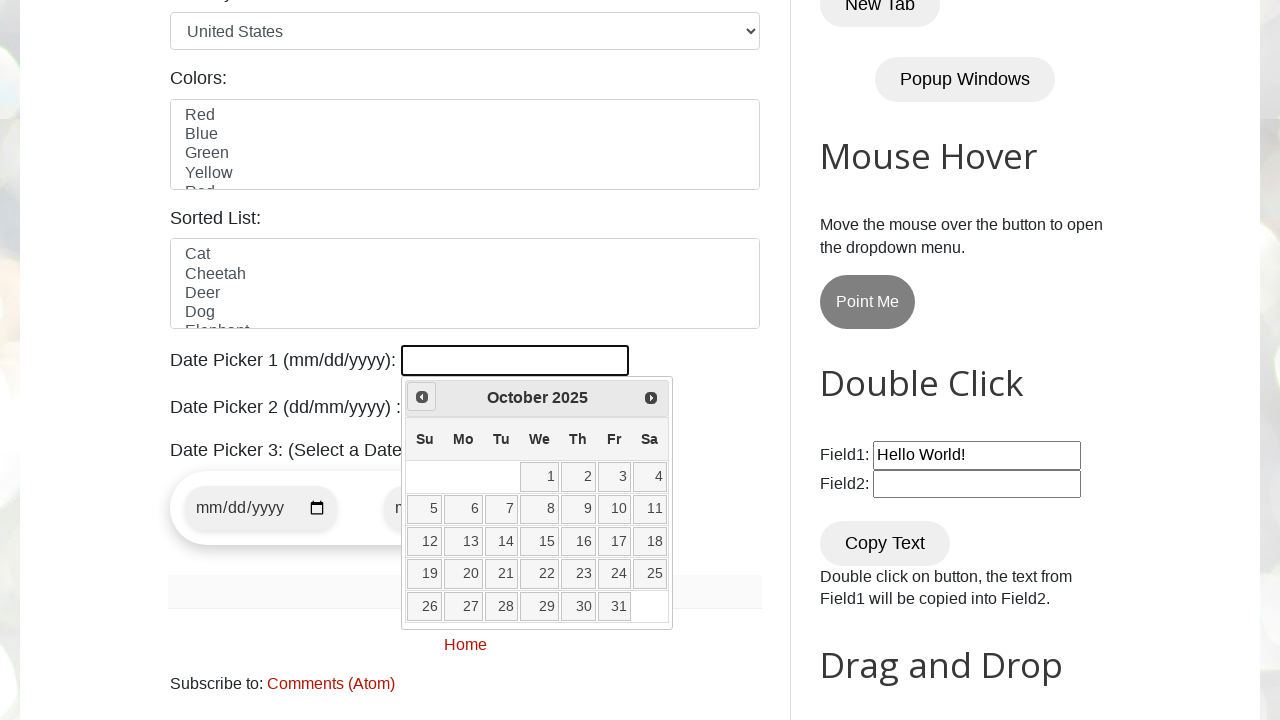

Retrieved current year: 2025
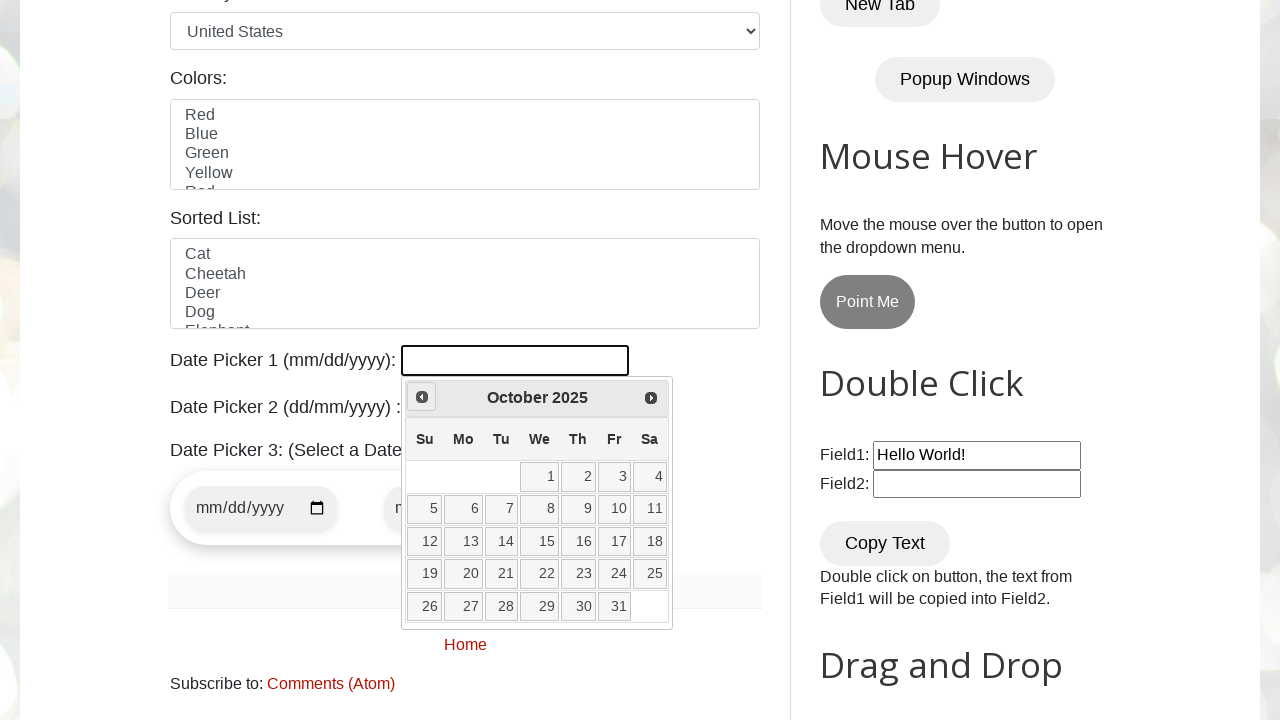

Clicked previous month button to navigate backwards at (422, 397) on xpath=//span[@class='ui-icon ui-icon-circle-triangle-w']
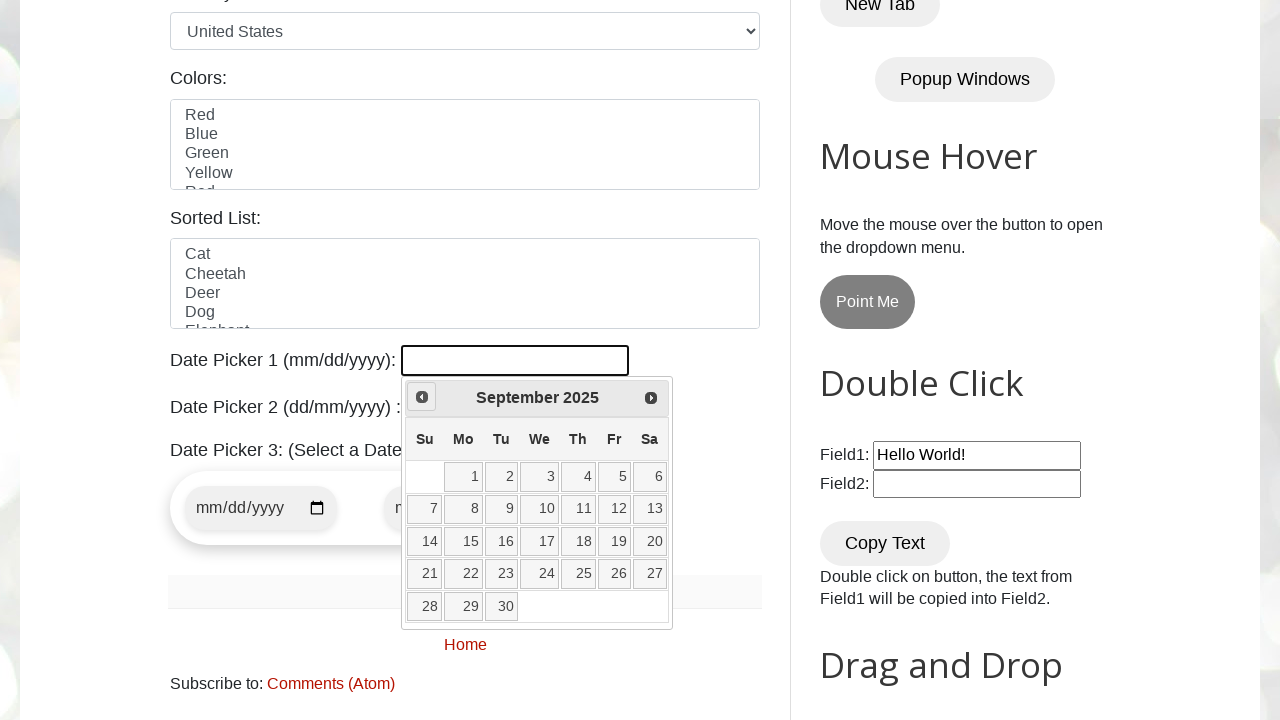

Retrieved current month: September
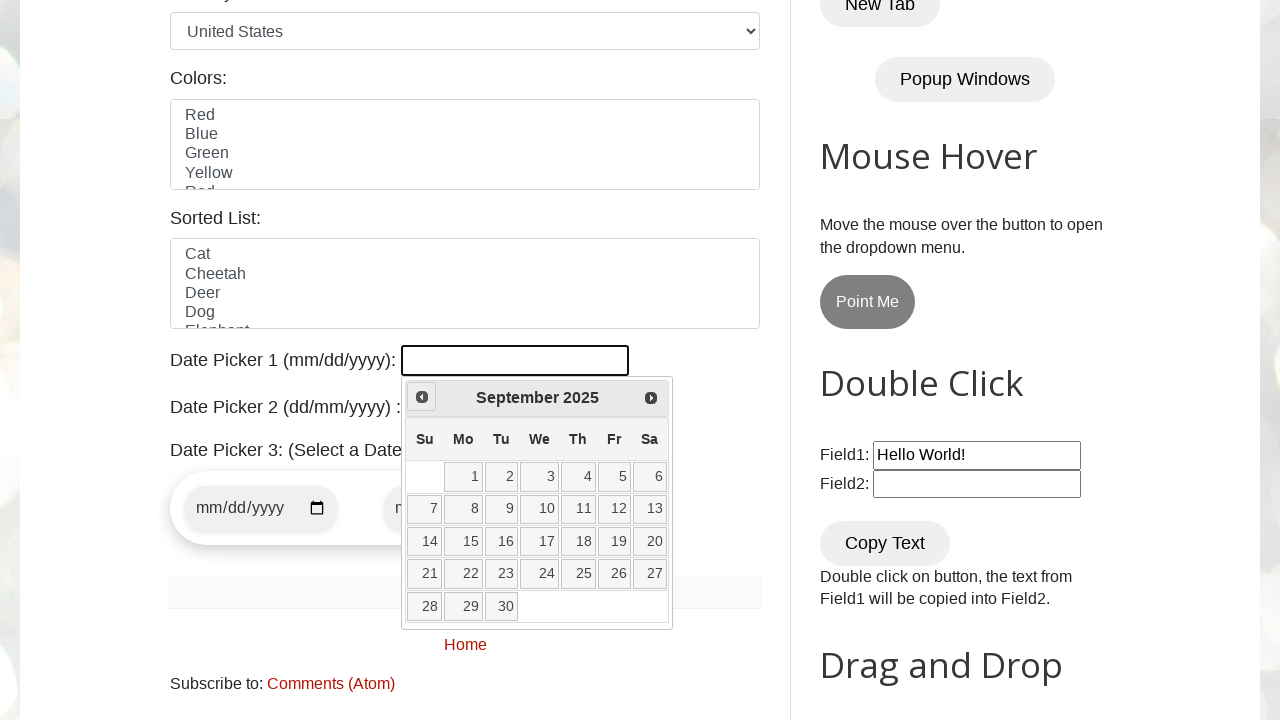

Retrieved current year: 2025
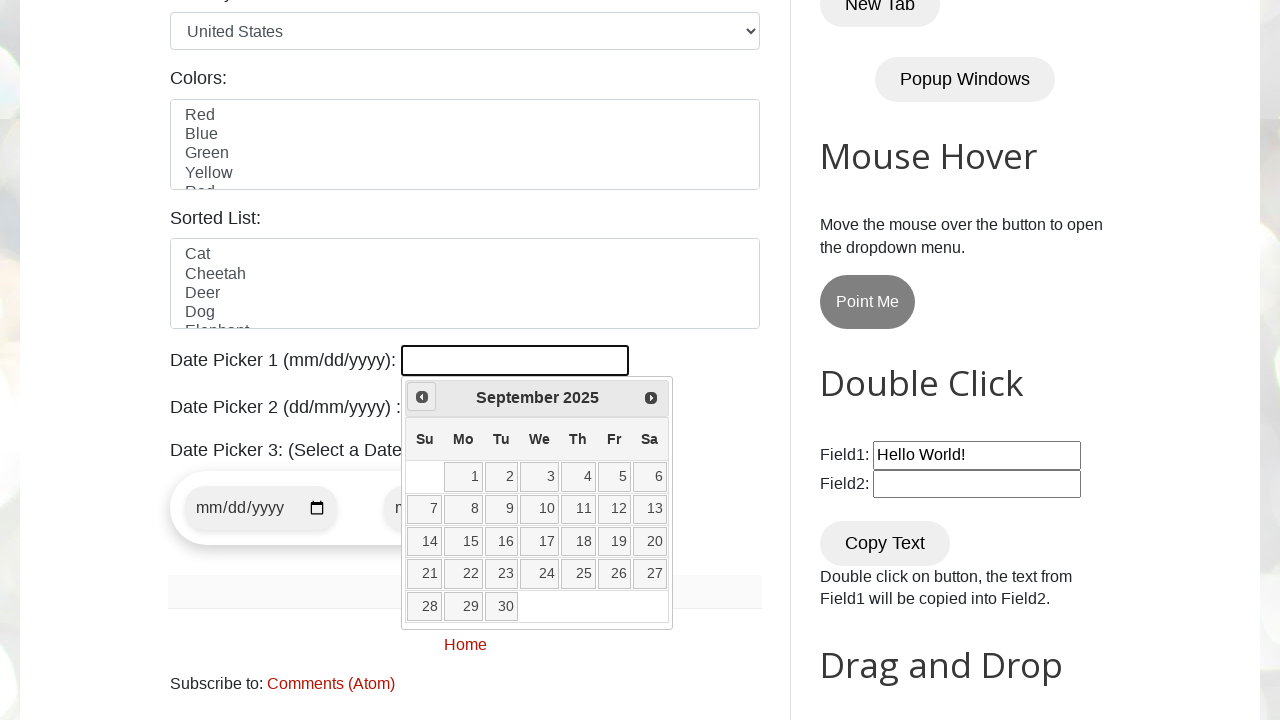

Clicked previous month button to navigate backwards at (422, 397) on xpath=//span[@class='ui-icon ui-icon-circle-triangle-w']
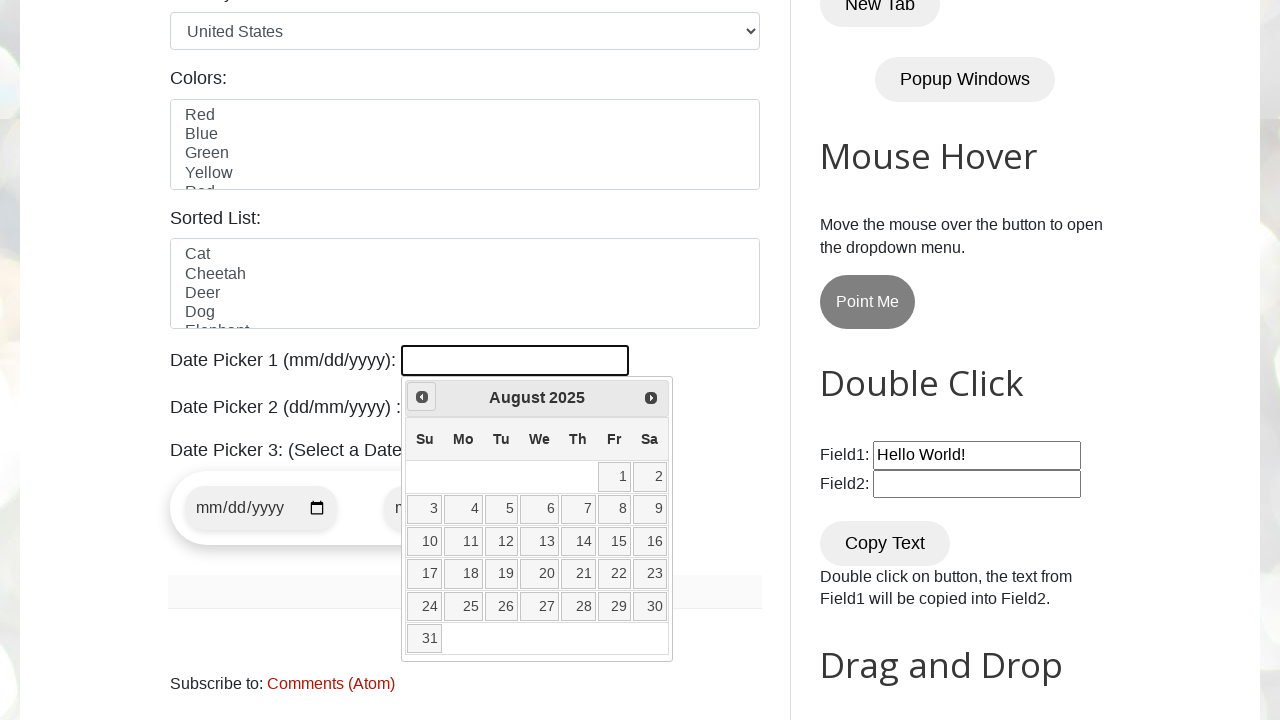

Retrieved current month: August
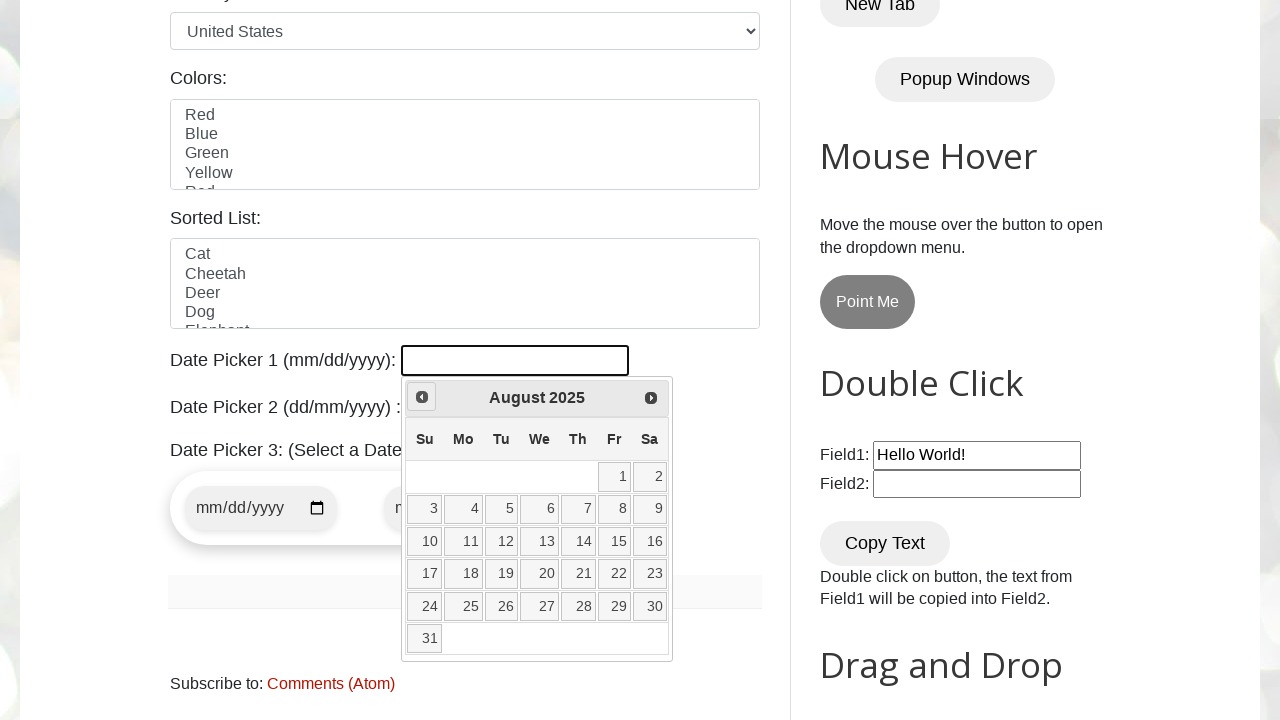

Retrieved current year: 2025
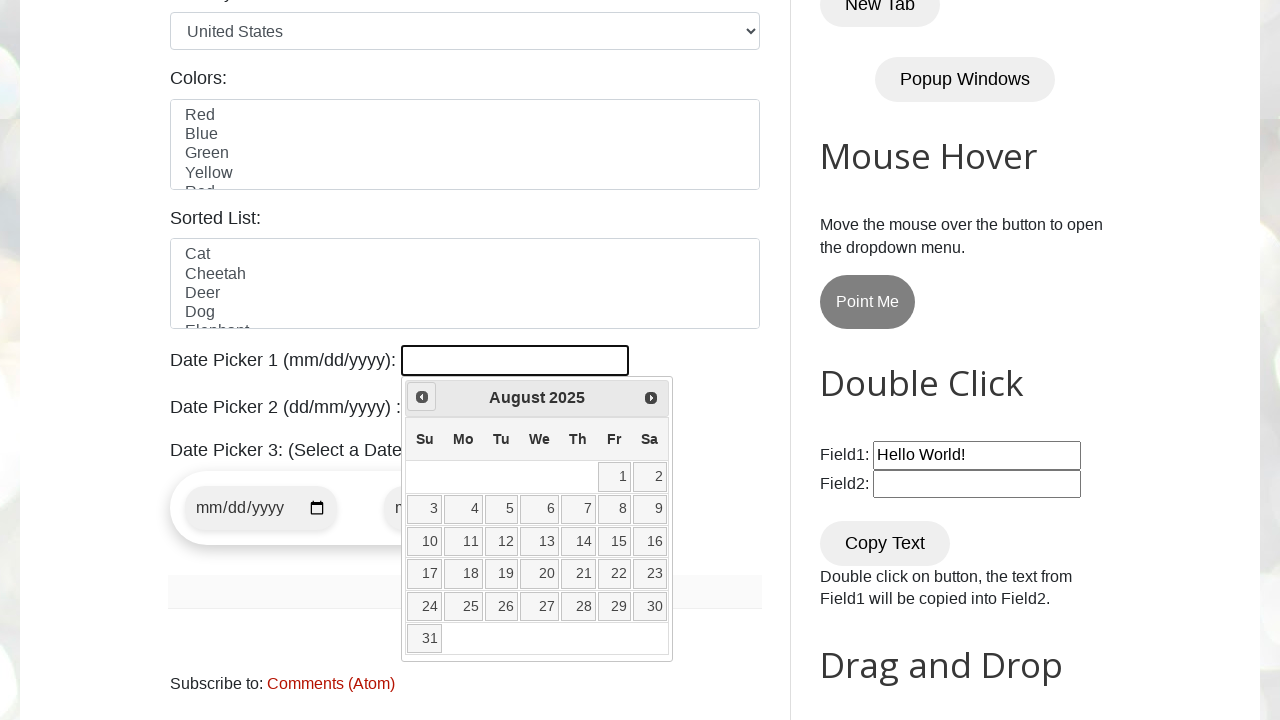

Clicked previous month button to navigate backwards at (422, 397) on xpath=//span[@class='ui-icon ui-icon-circle-triangle-w']
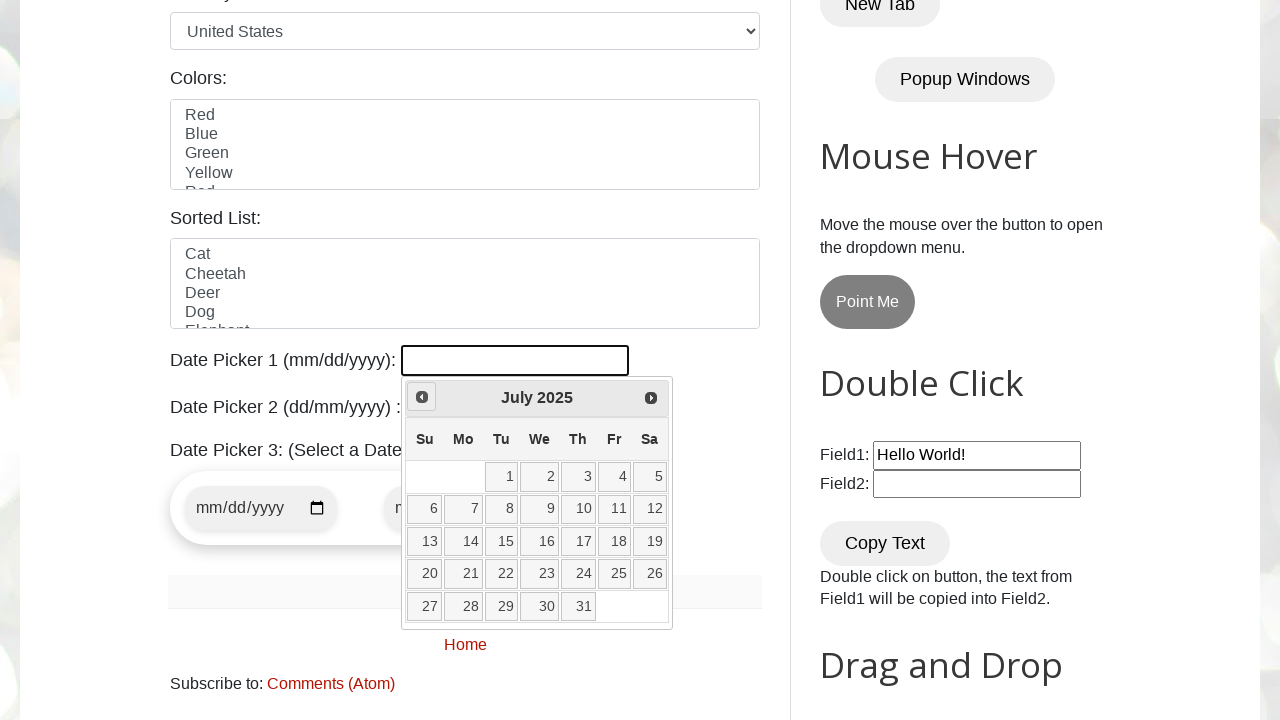

Retrieved current month: July
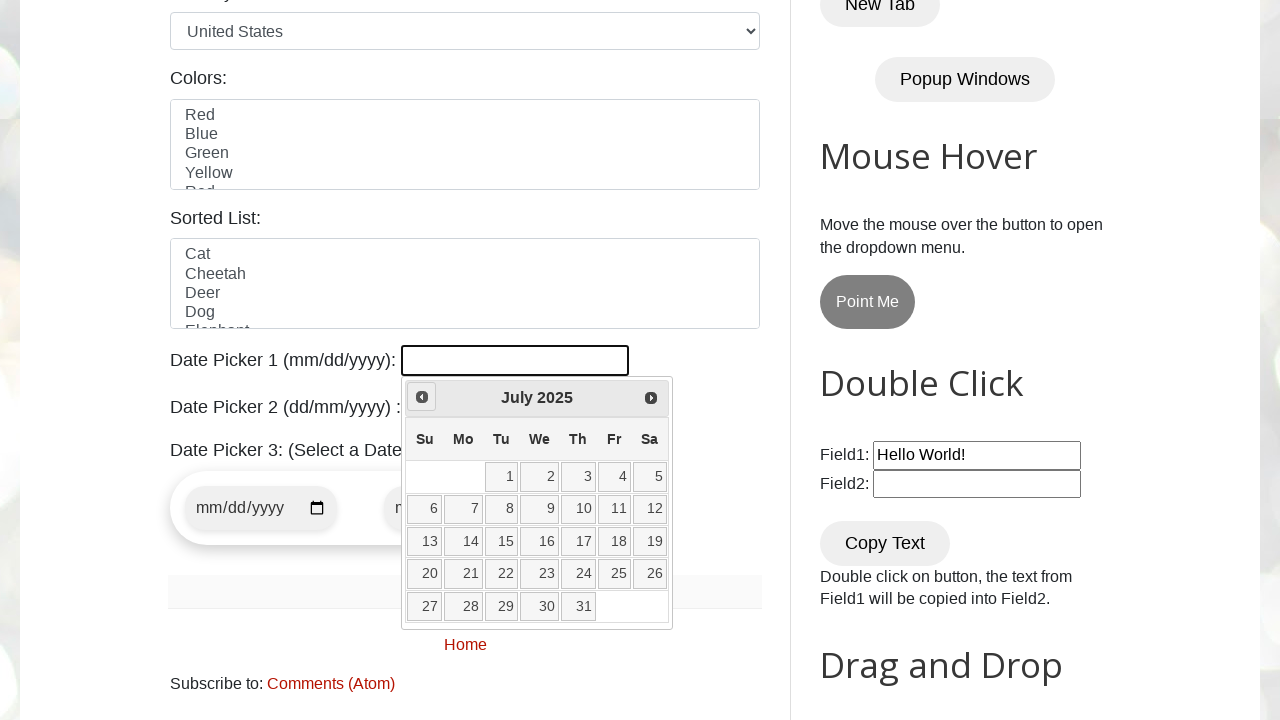

Retrieved current year: 2025
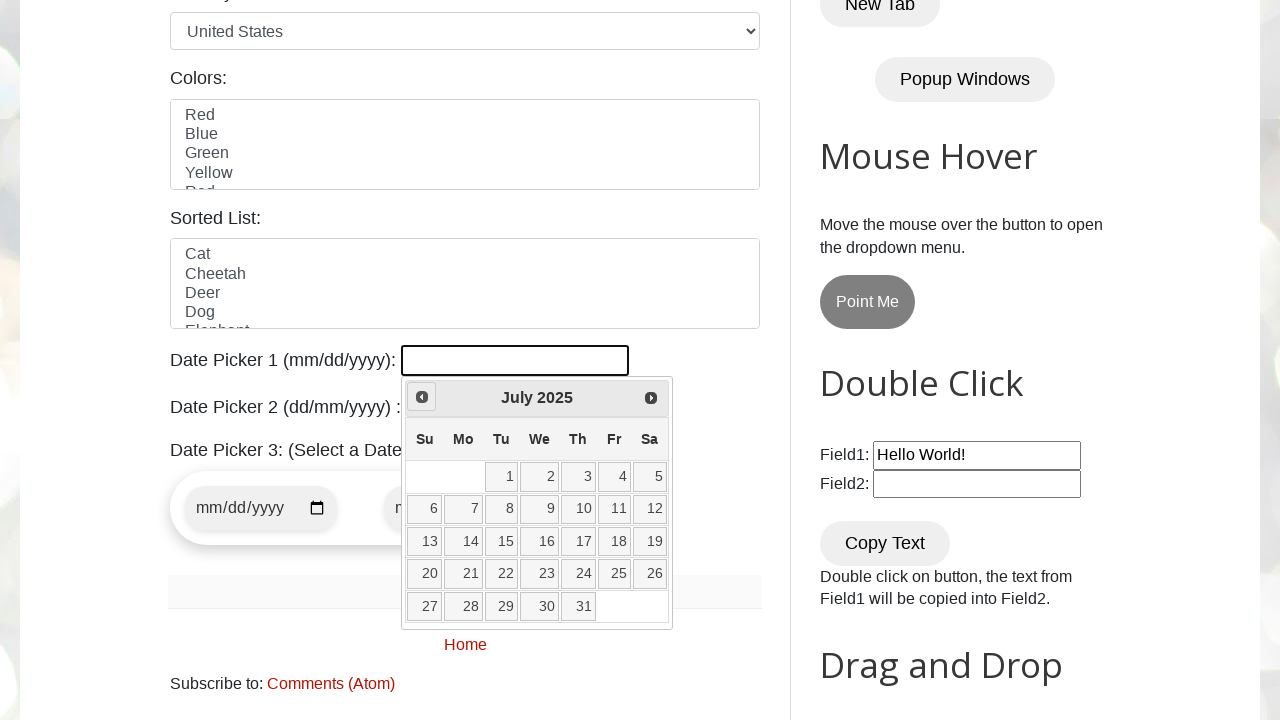

Clicked previous month button to navigate backwards at (422, 397) on xpath=//span[@class='ui-icon ui-icon-circle-triangle-w']
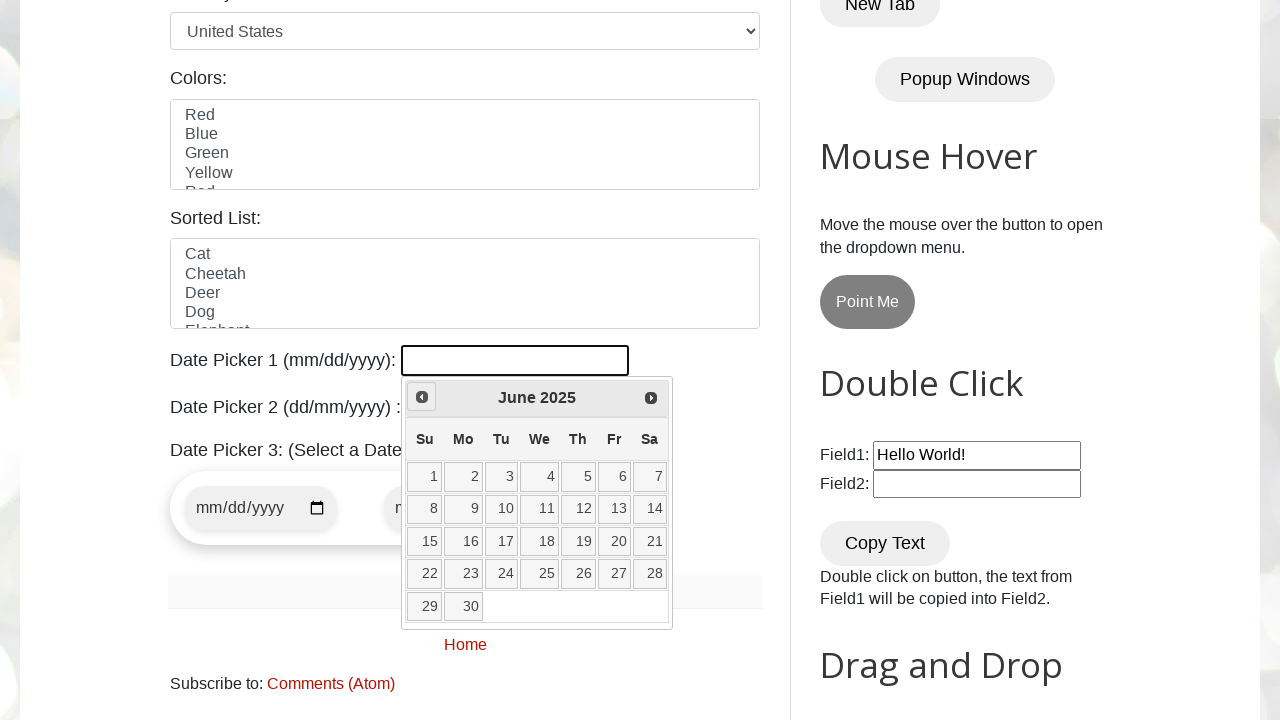

Retrieved current month: June
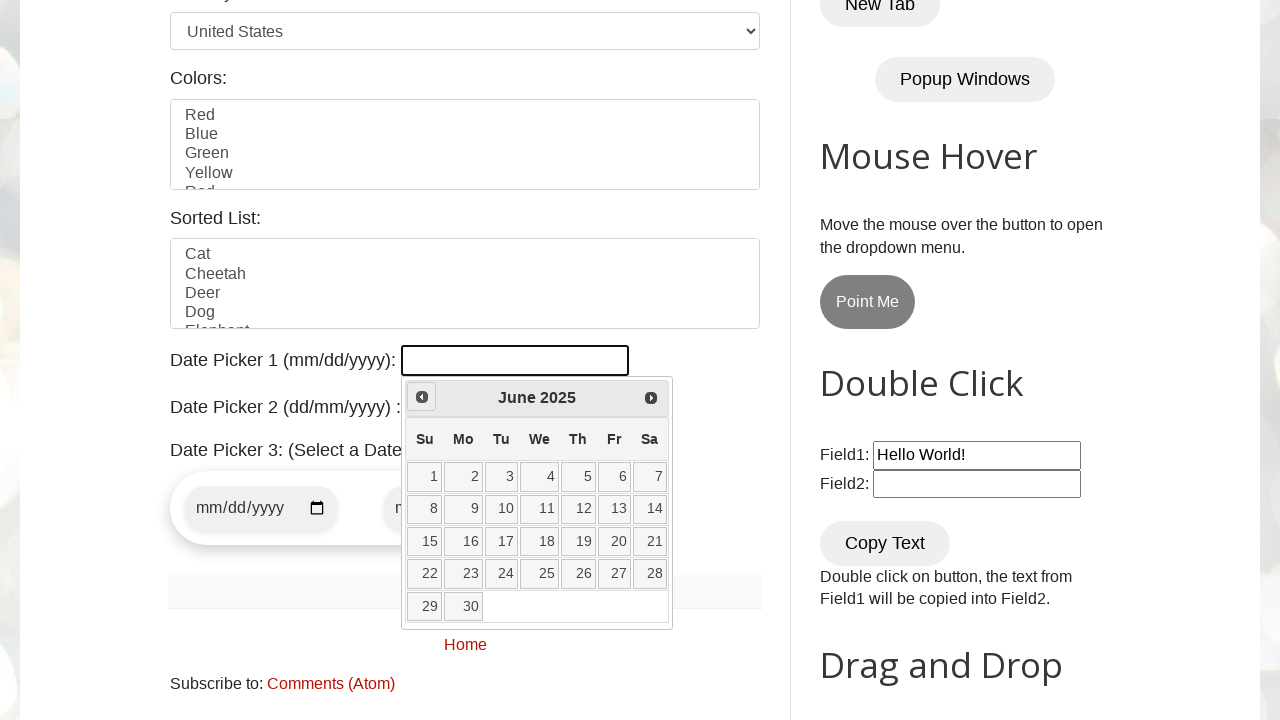

Retrieved current year: 2025
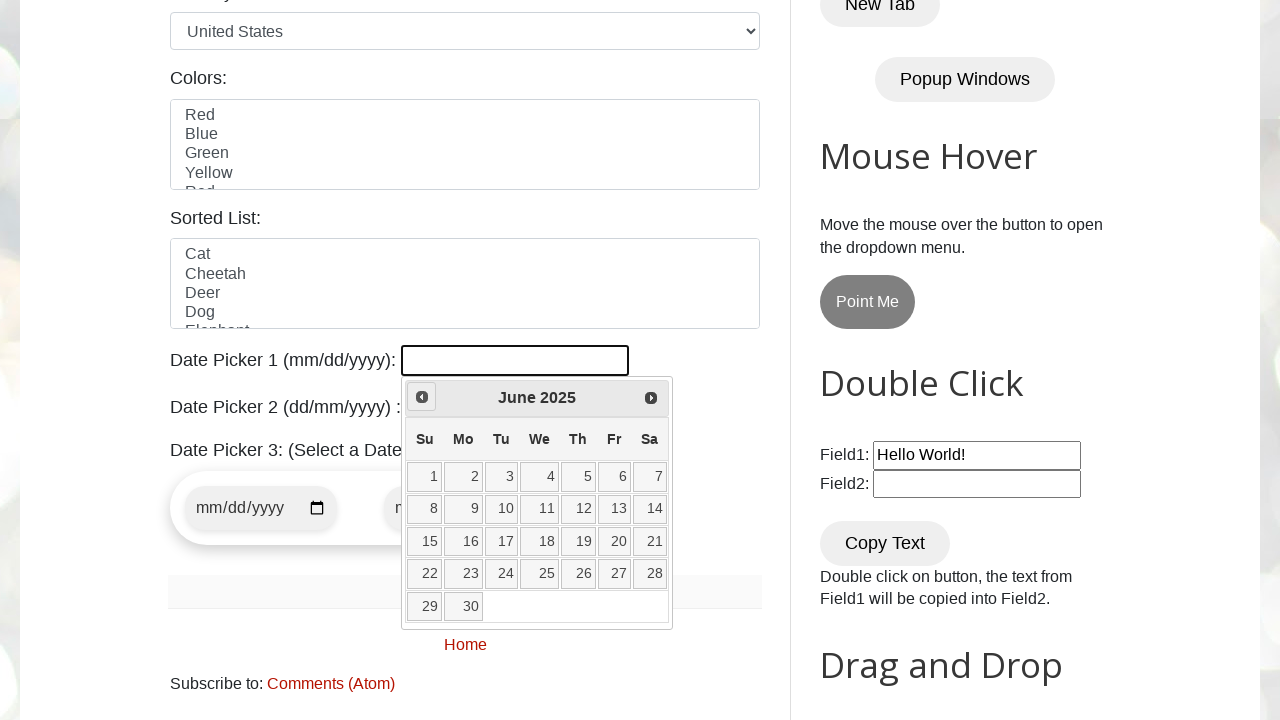

Clicked previous month button to navigate backwards at (422, 397) on xpath=//span[@class='ui-icon ui-icon-circle-triangle-w']
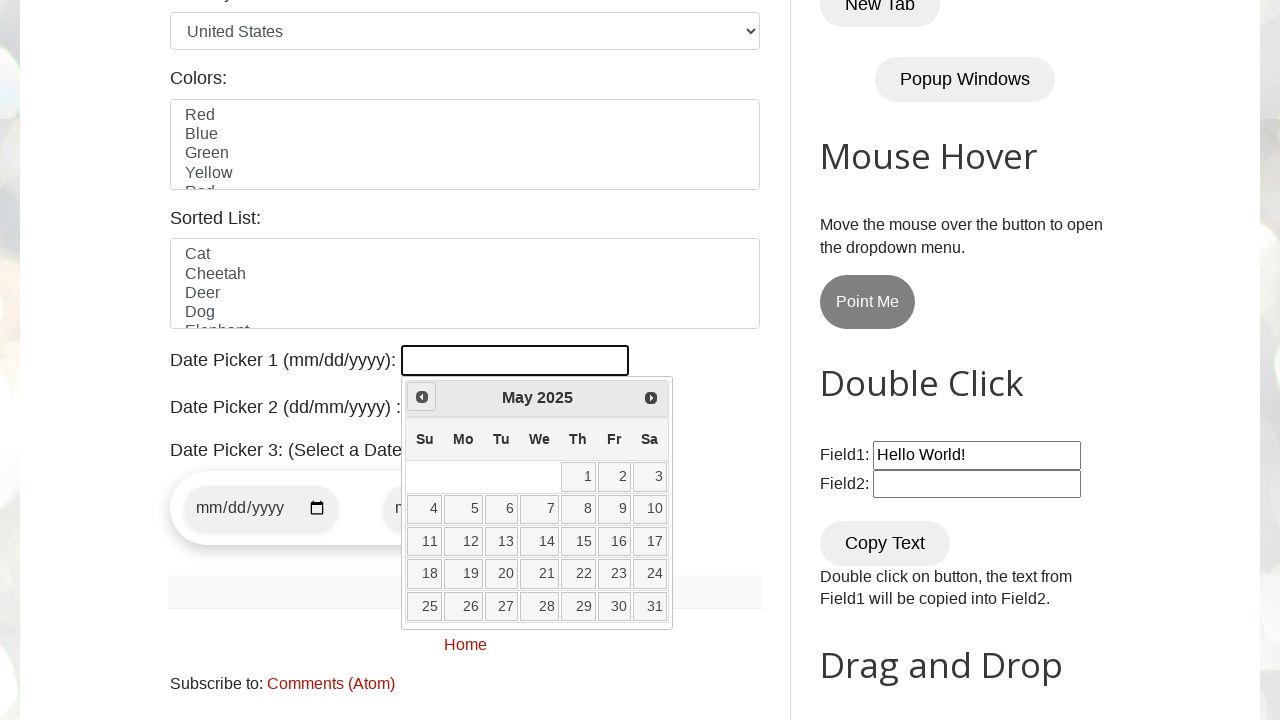

Retrieved current month: May
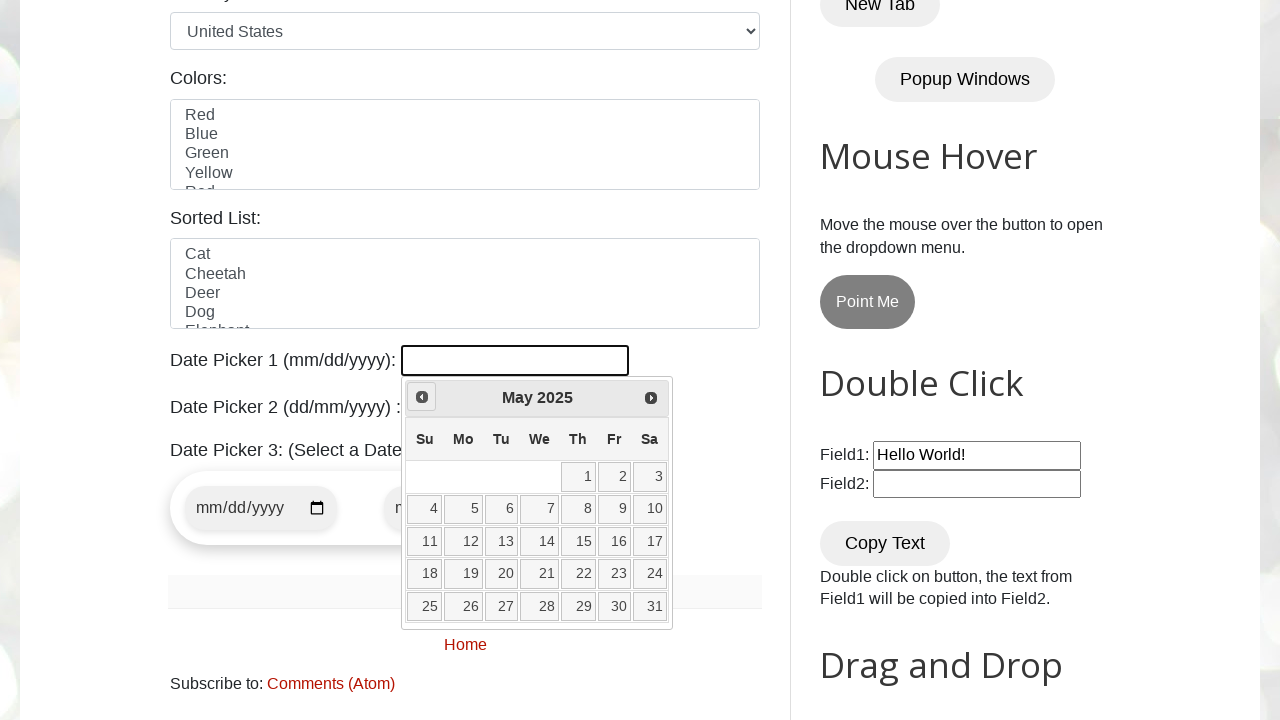

Retrieved current year: 2025
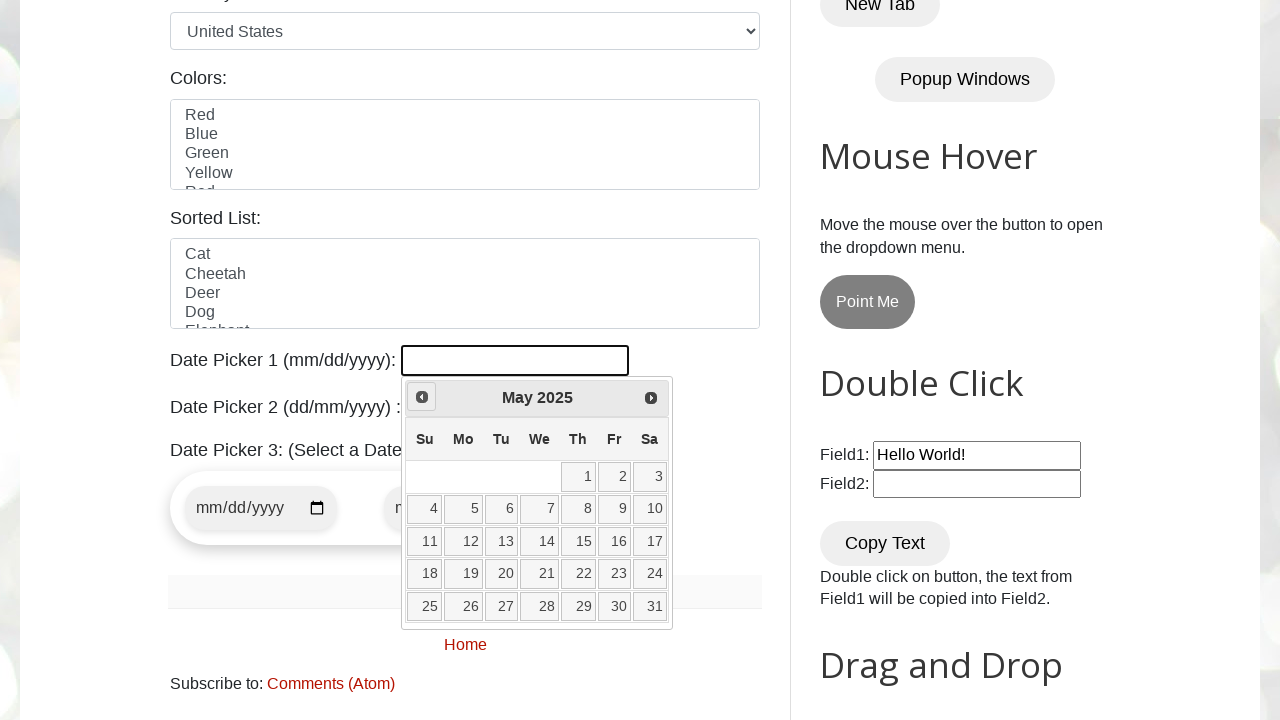

Clicked previous month button to navigate backwards at (422, 397) on xpath=//span[@class='ui-icon ui-icon-circle-triangle-w']
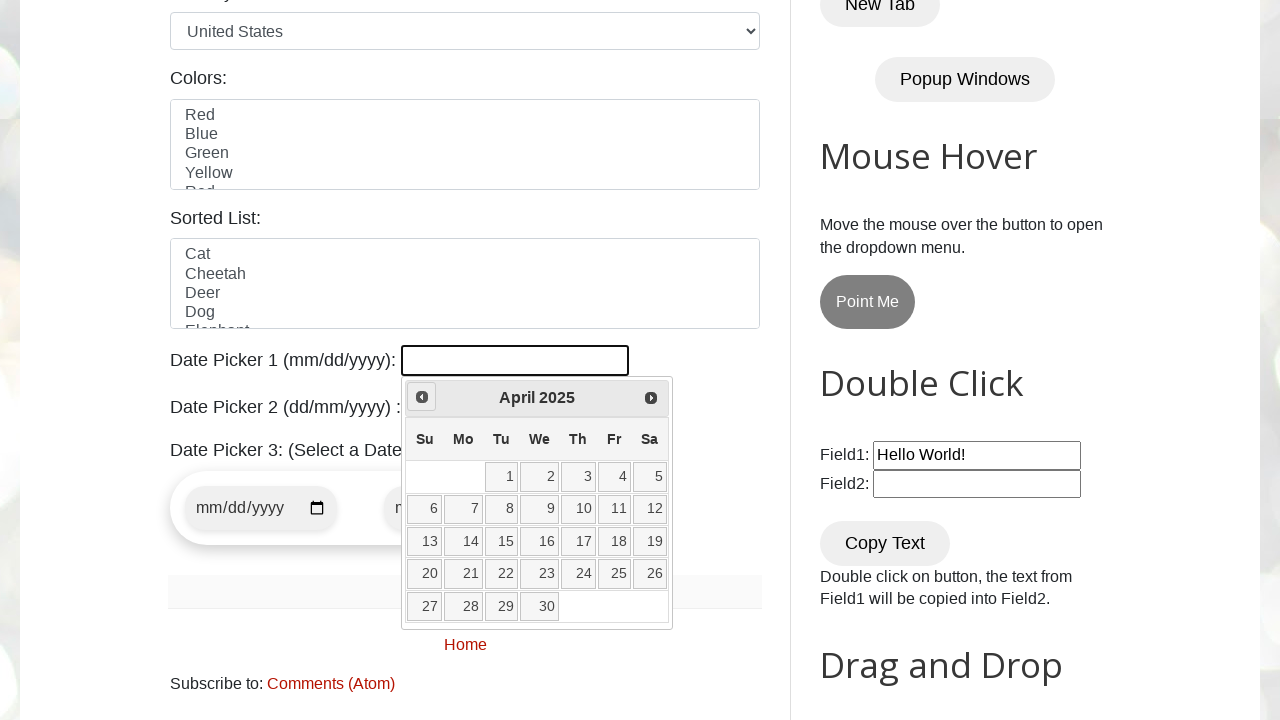

Retrieved current month: April
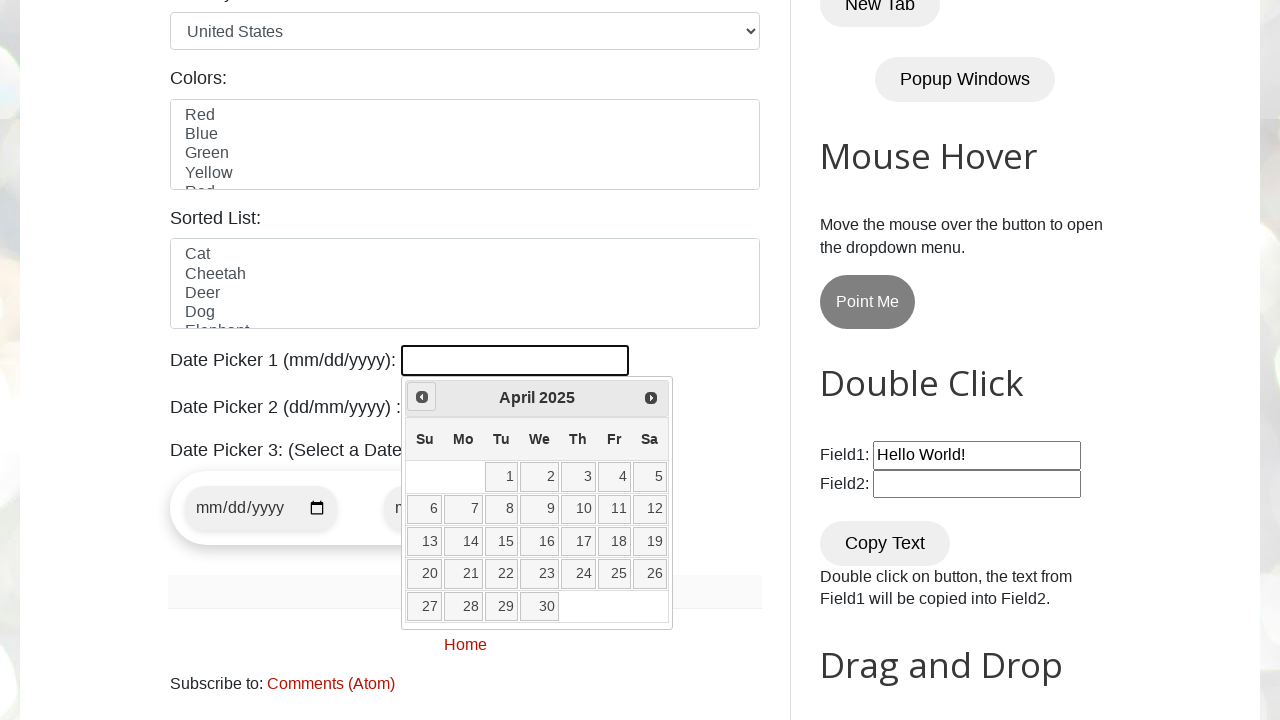

Retrieved current year: 2025
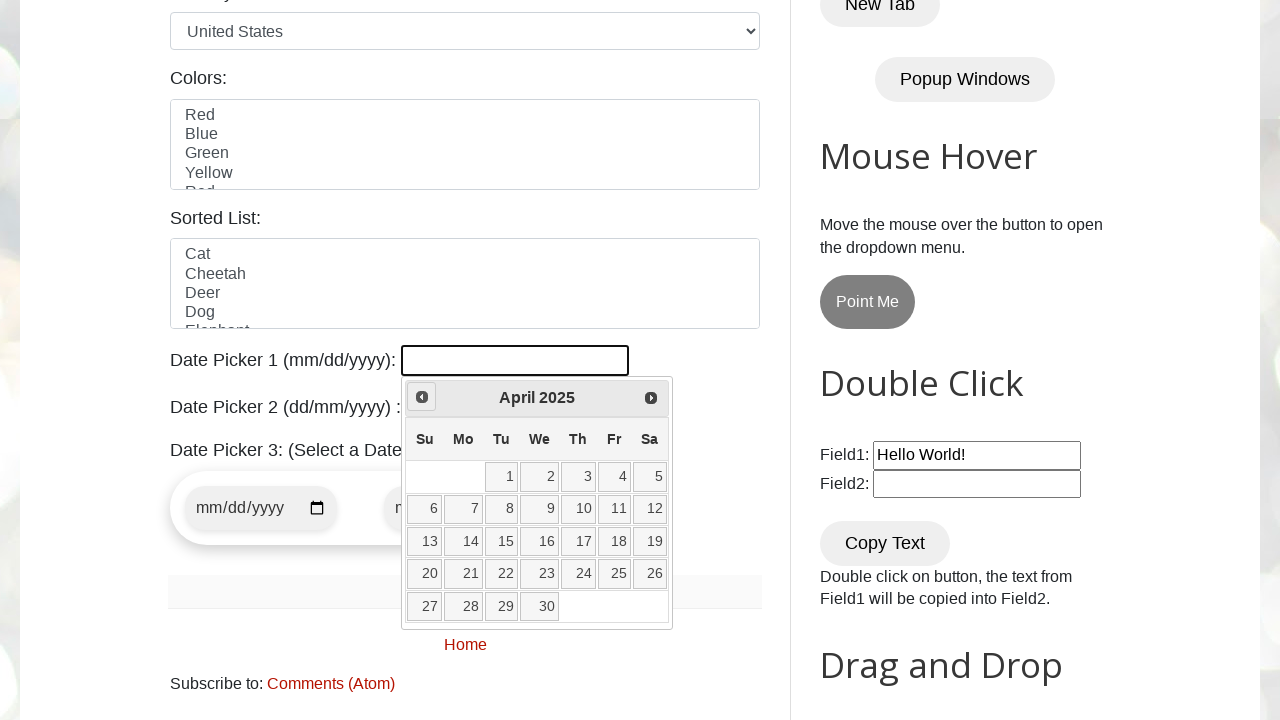

Clicked previous month button to navigate backwards at (422, 397) on xpath=//span[@class='ui-icon ui-icon-circle-triangle-w']
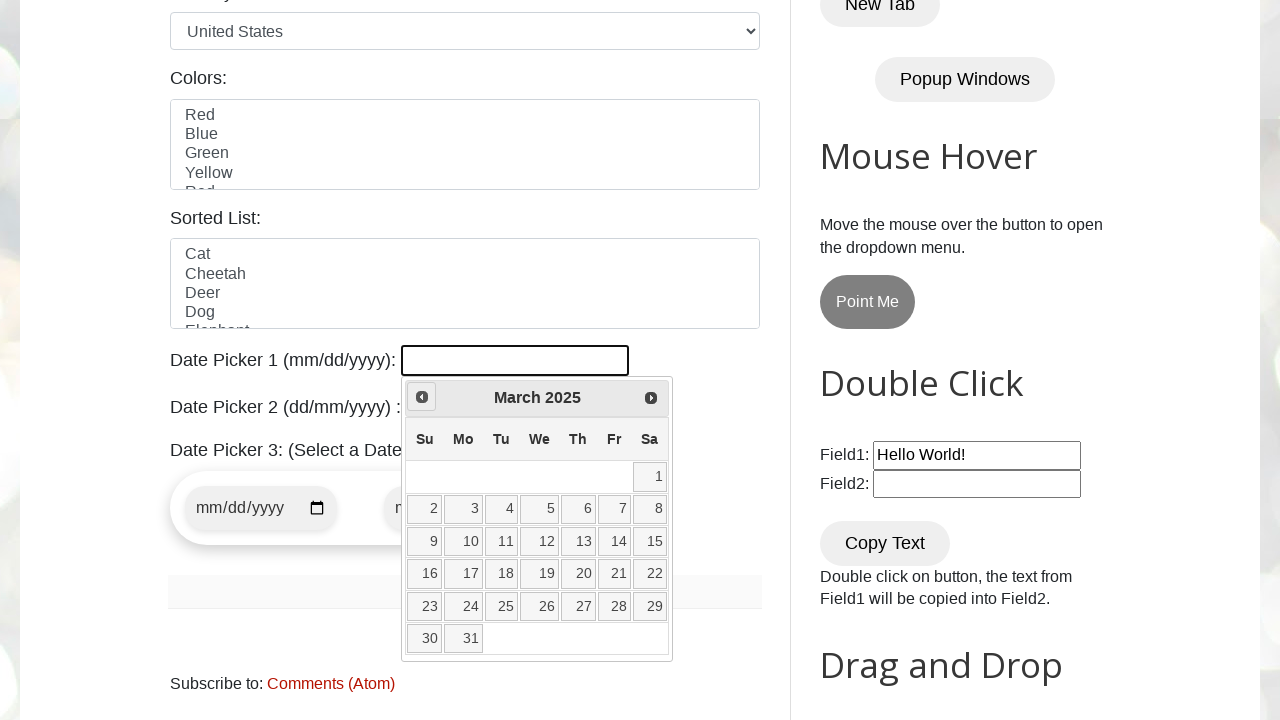

Retrieved current month: March
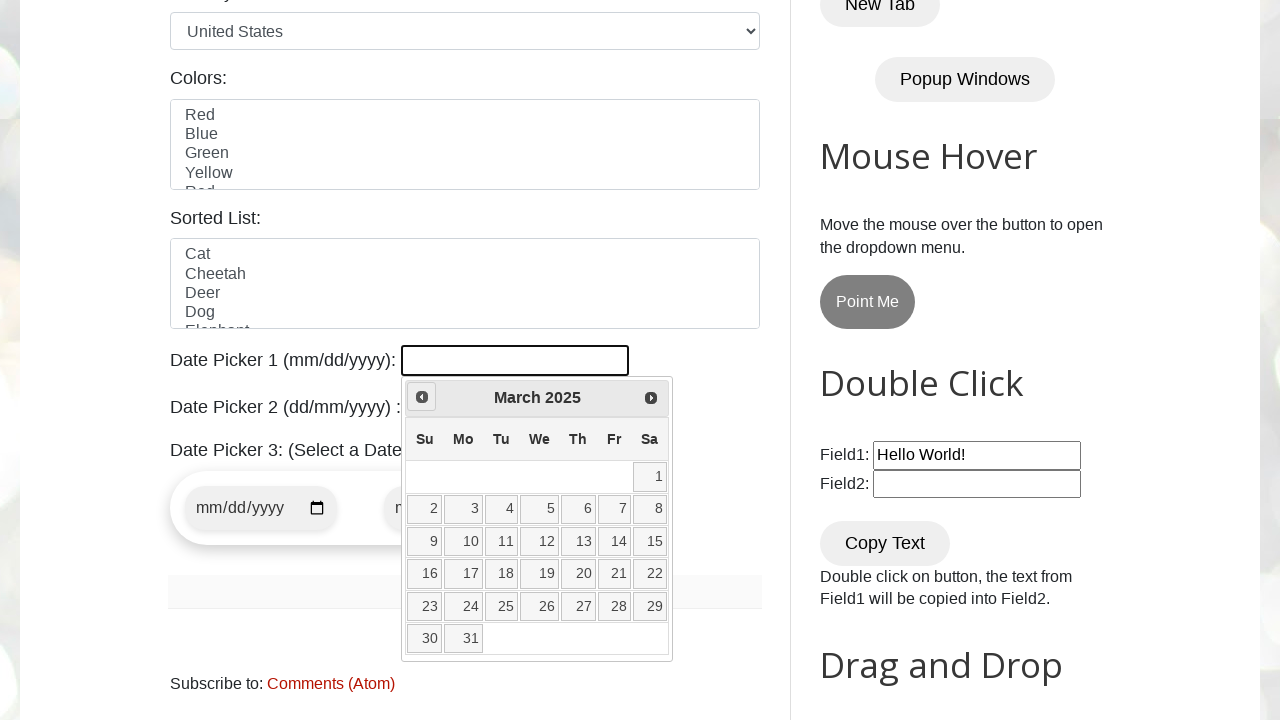

Retrieved current year: 2025
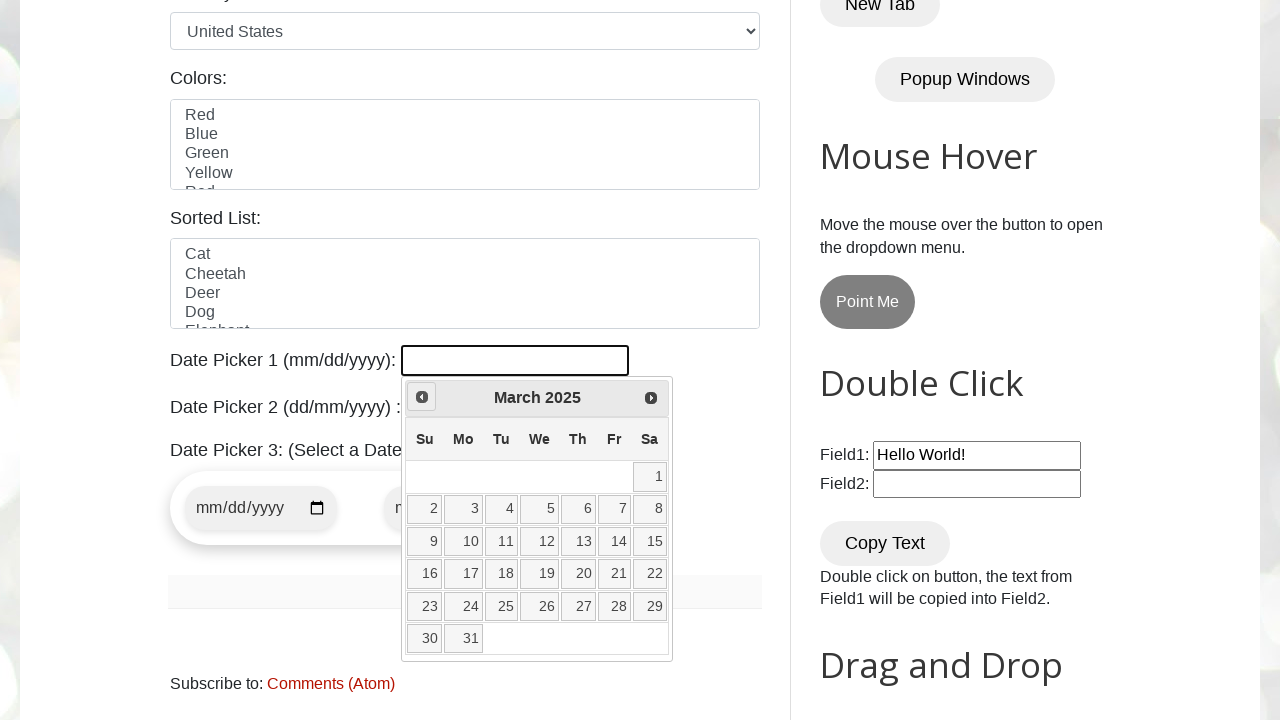

Clicked previous month button to navigate backwards at (422, 397) on xpath=//span[@class='ui-icon ui-icon-circle-triangle-w']
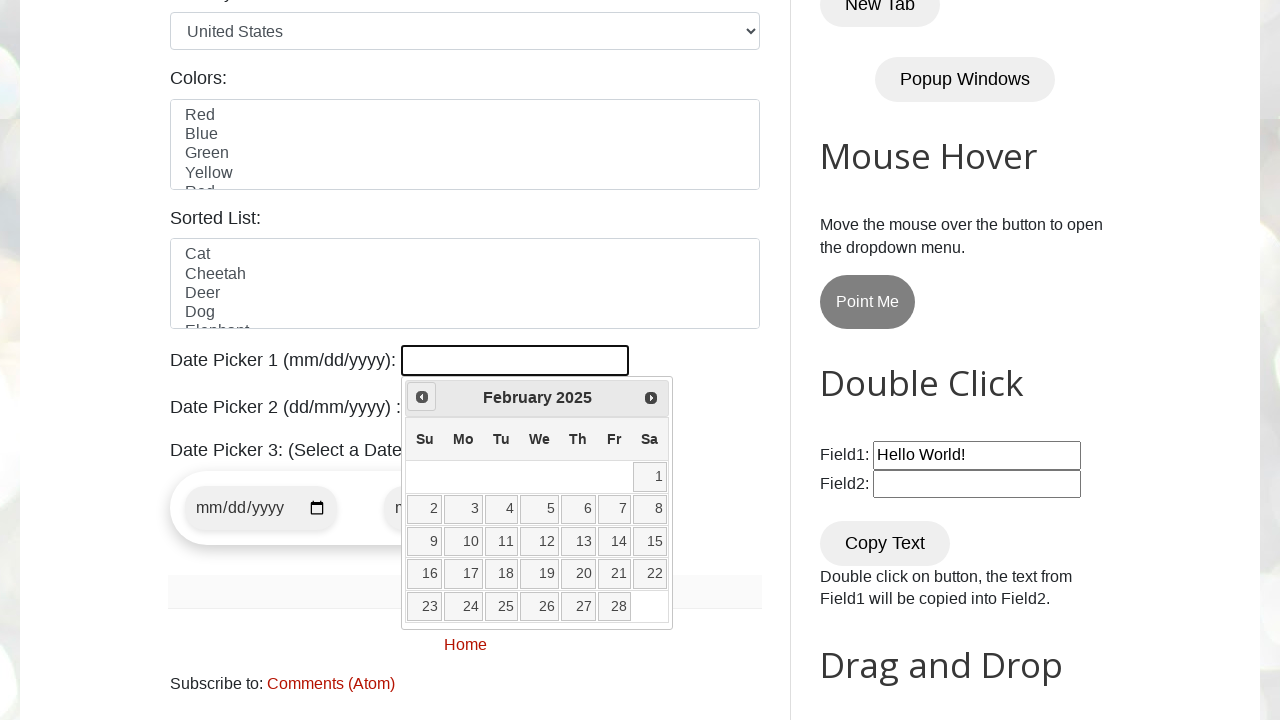

Retrieved current month: February
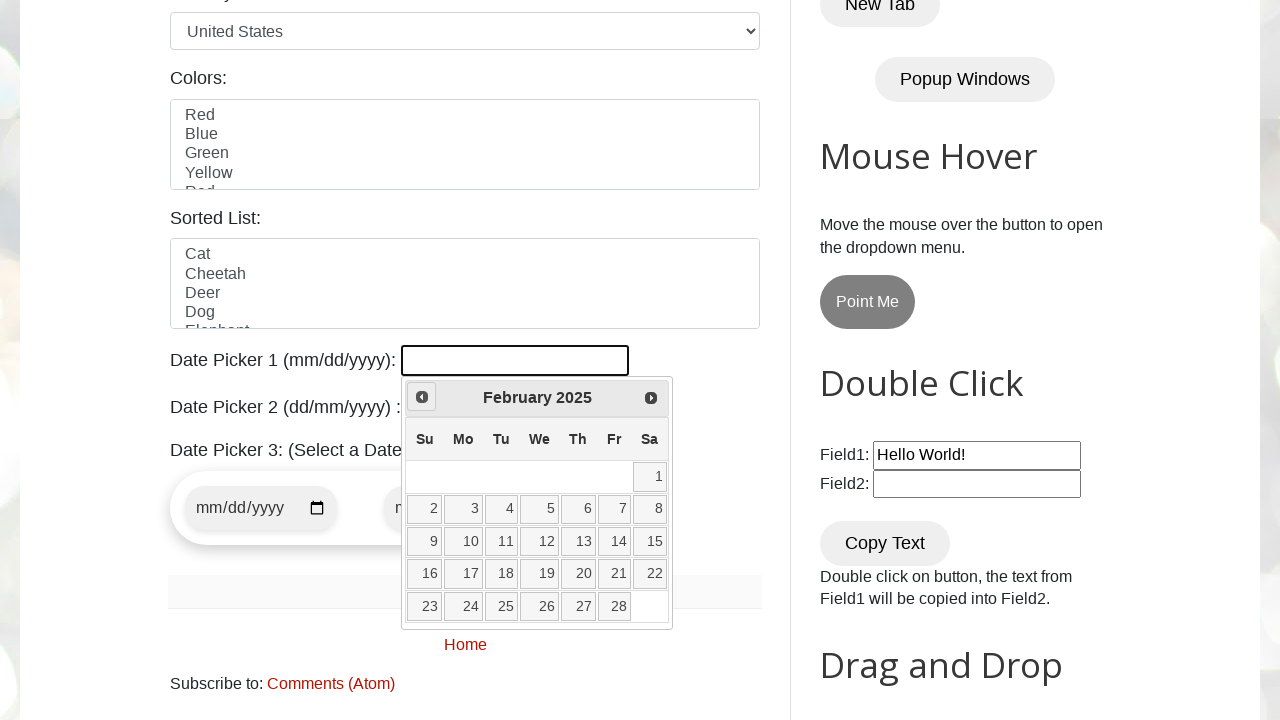

Retrieved current year: 2025
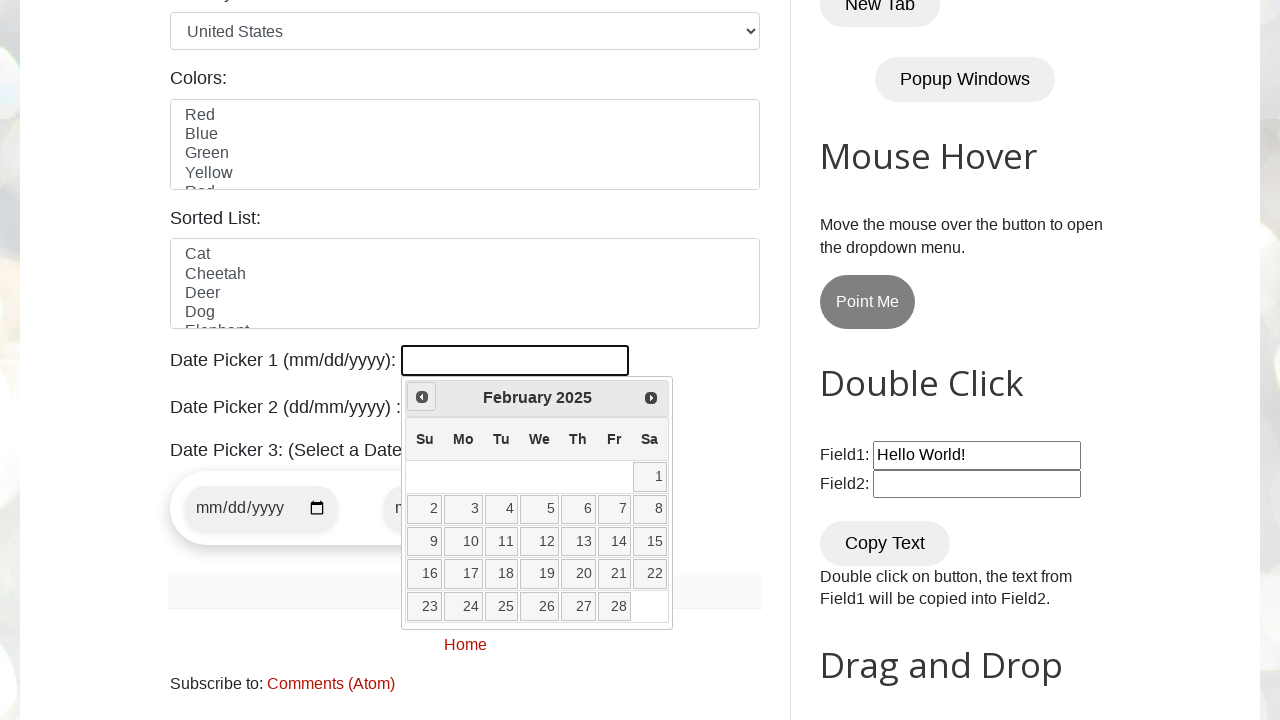

Clicked previous month button to navigate backwards at (422, 397) on xpath=//span[@class='ui-icon ui-icon-circle-triangle-w']
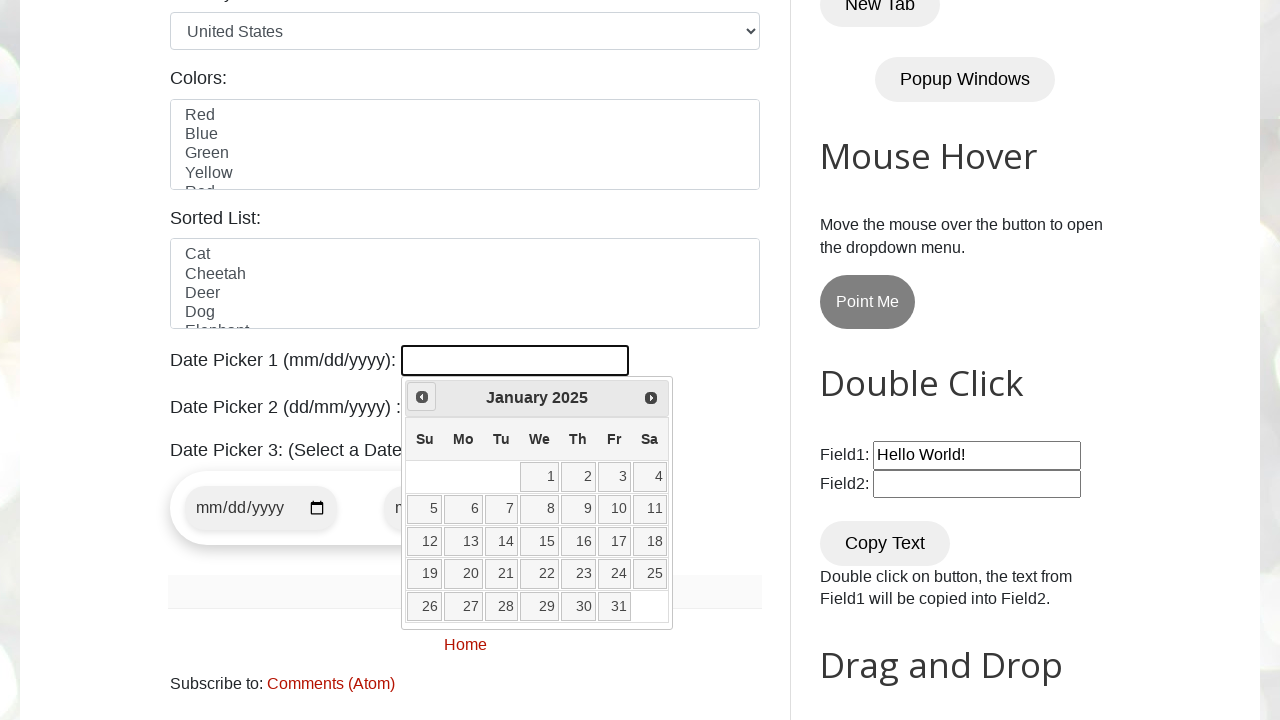

Retrieved current month: January
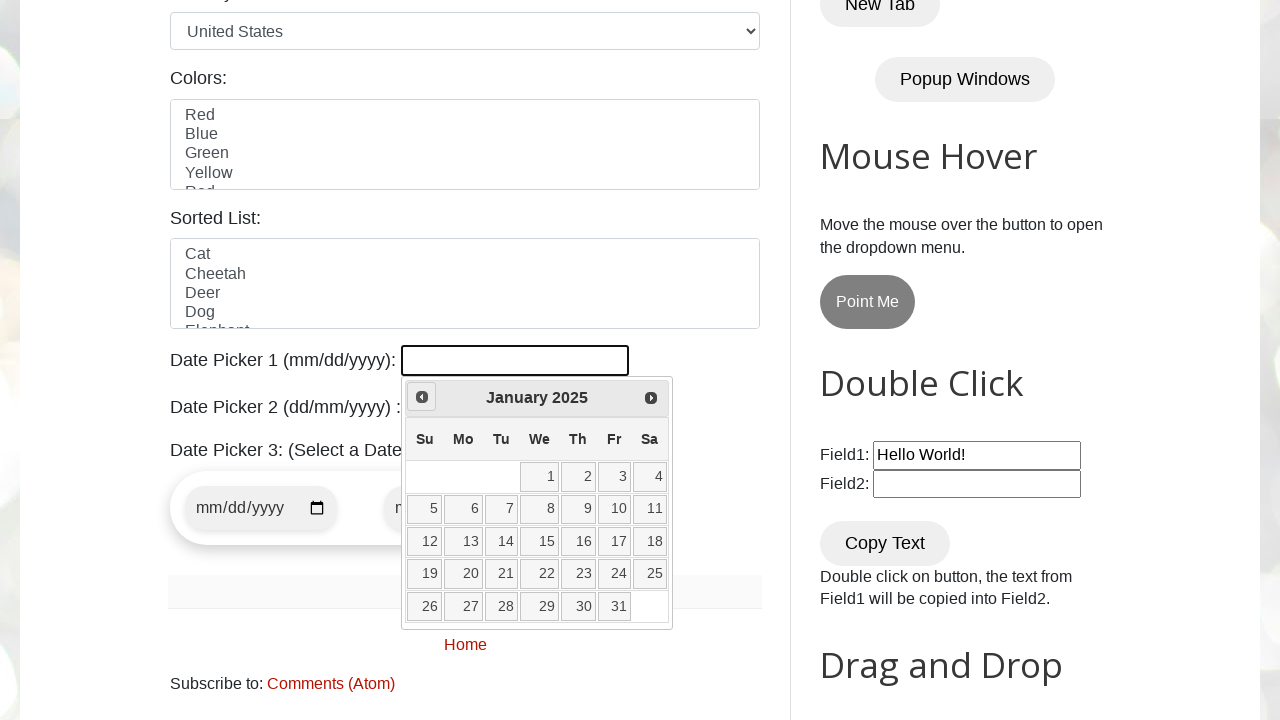

Retrieved current year: 2025
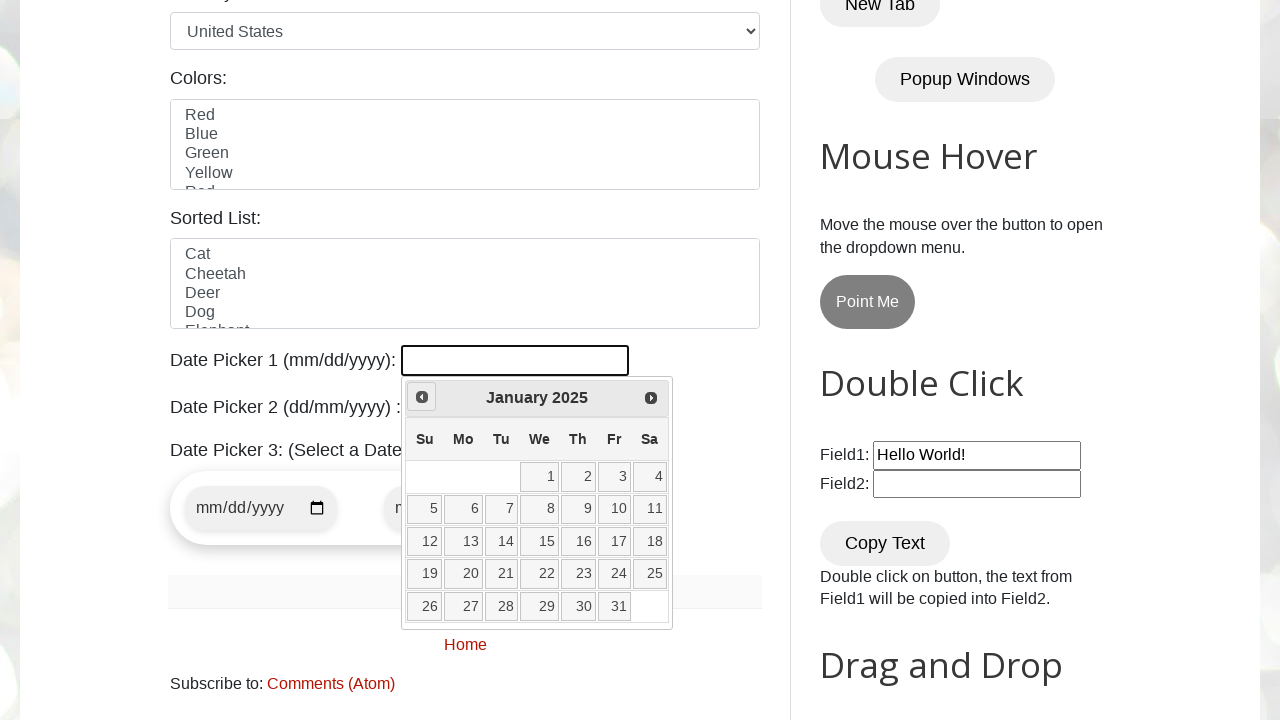

Clicked previous month button to navigate backwards at (422, 397) on xpath=//span[@class='ui-icon ui-icon-circle-triangle-w']
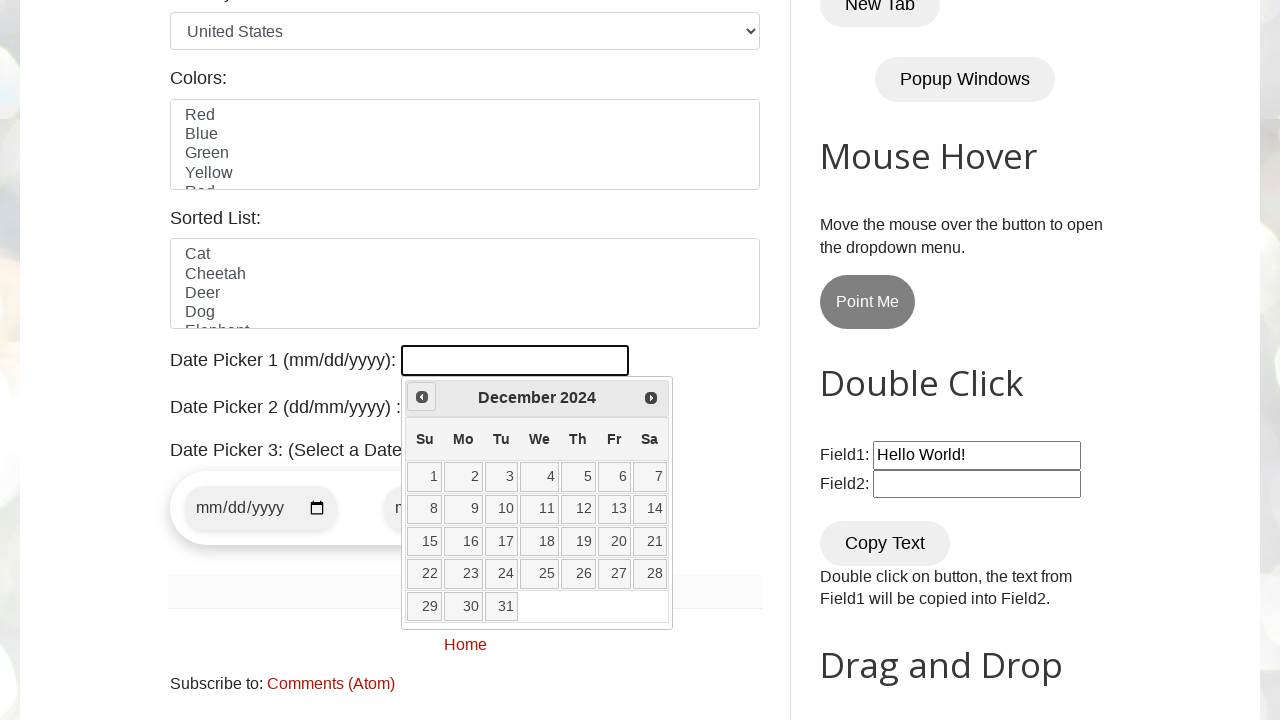

Retrieved current month: December
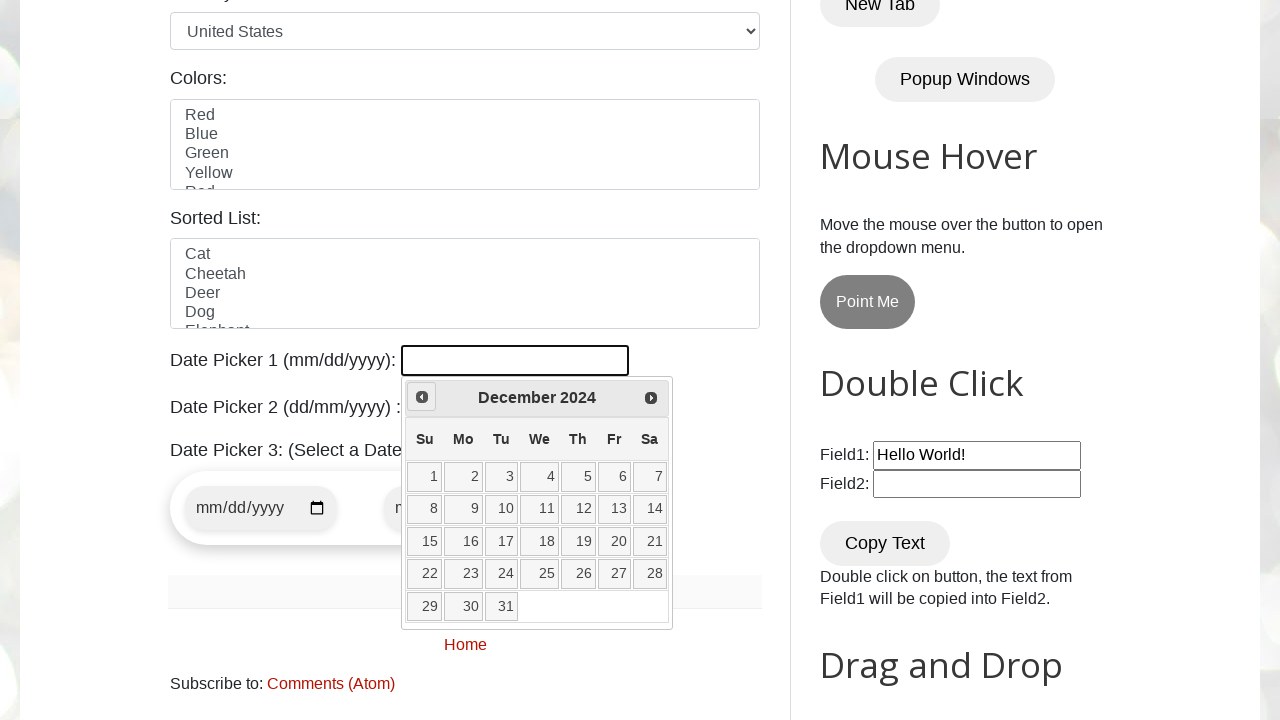

Retrieved current year: 2024
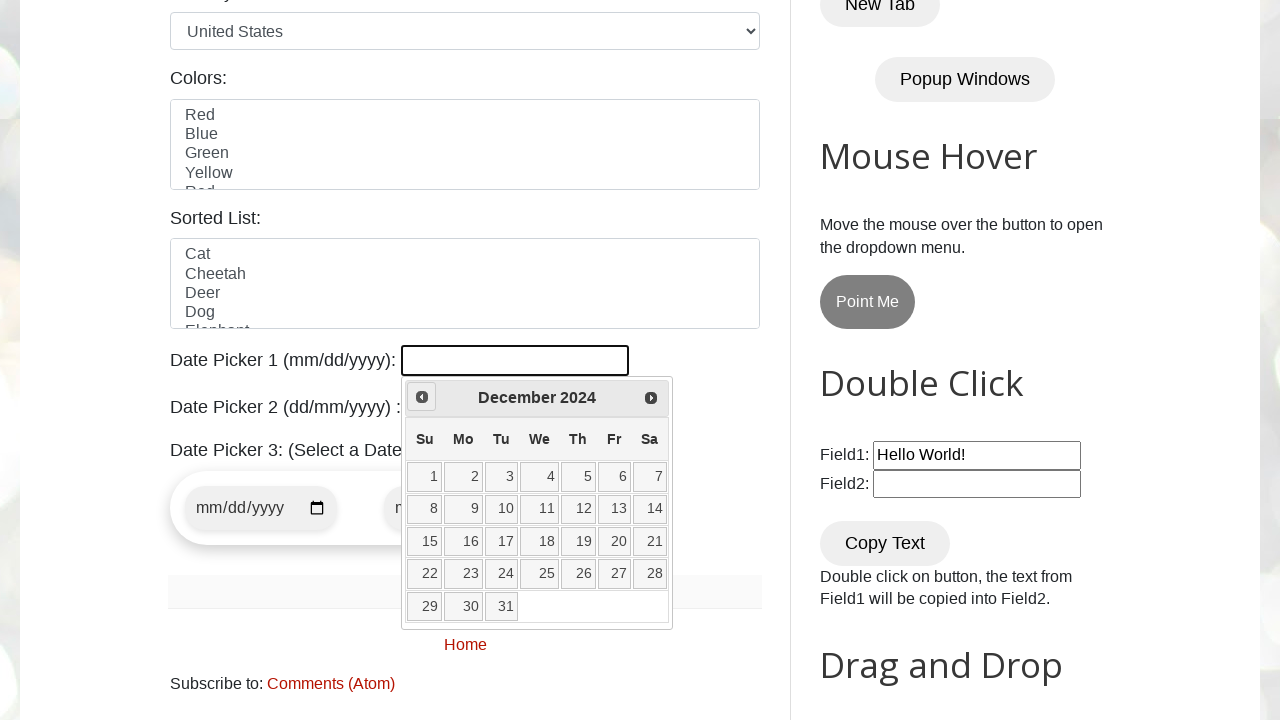

Clicked previous month button to navigate backwards at (422, 397) on xpath=//span[@class='ui-icon ui-icon-circle-triangle-w']
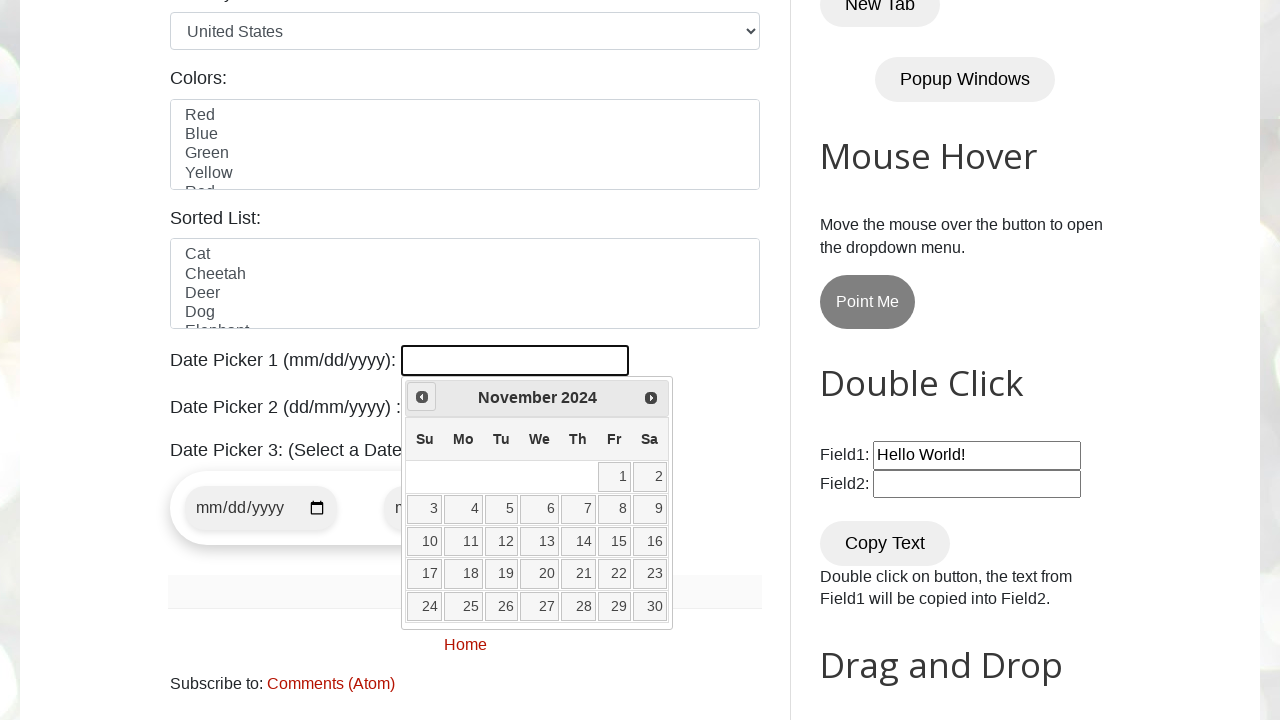

Retrieved current month: November
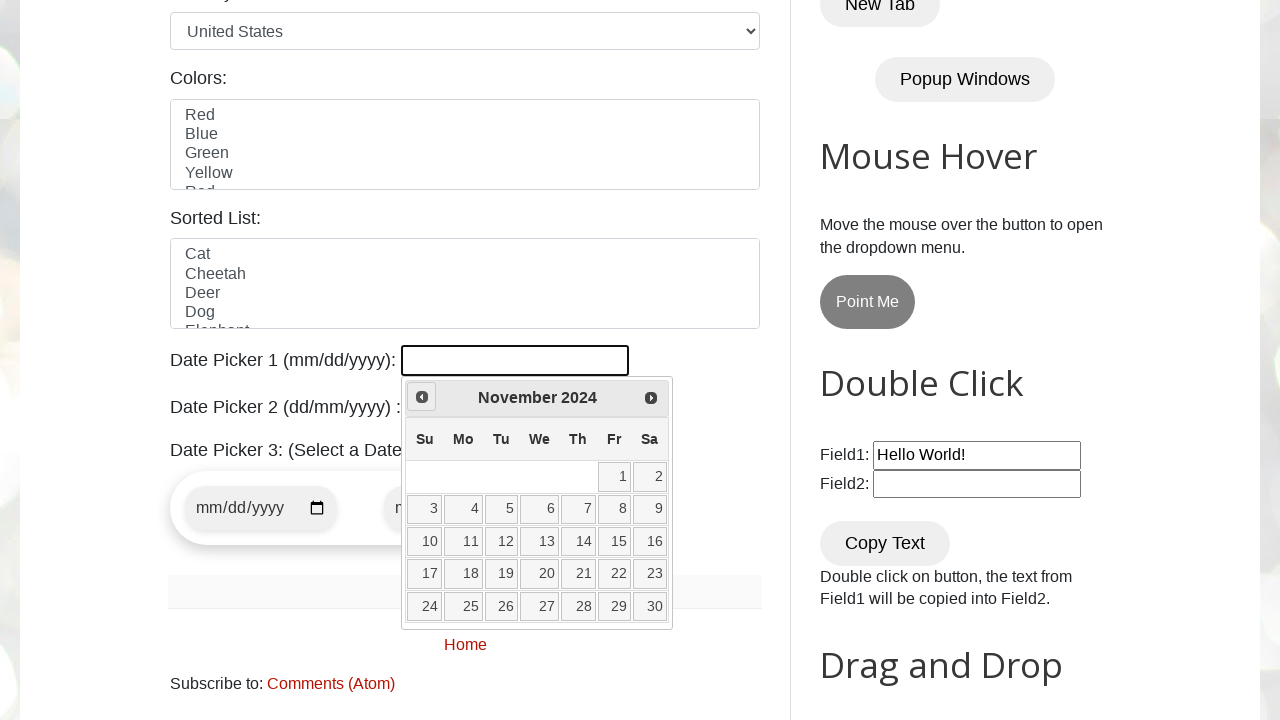

Retrieved current year: 2024
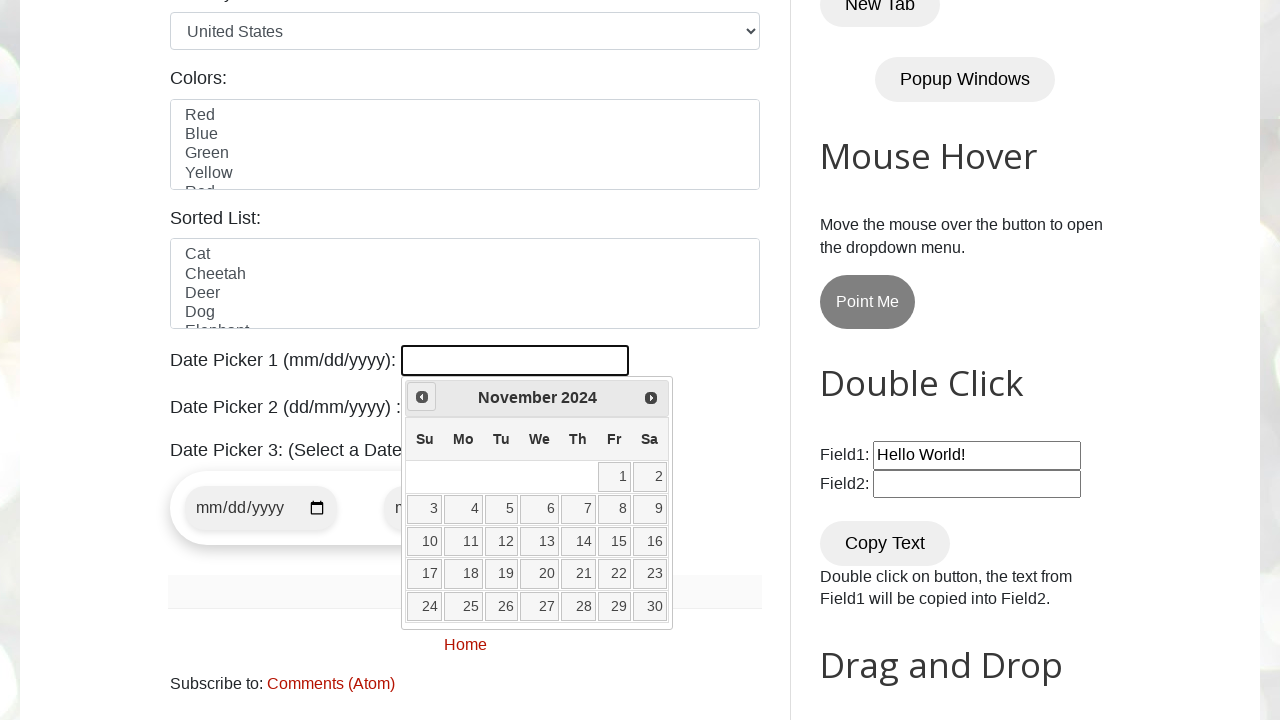

Clicked previous month button to navigate backwards at (422, 397) on xpath=//span[@class='ui-icon ui-icon-circle-triangle-w']
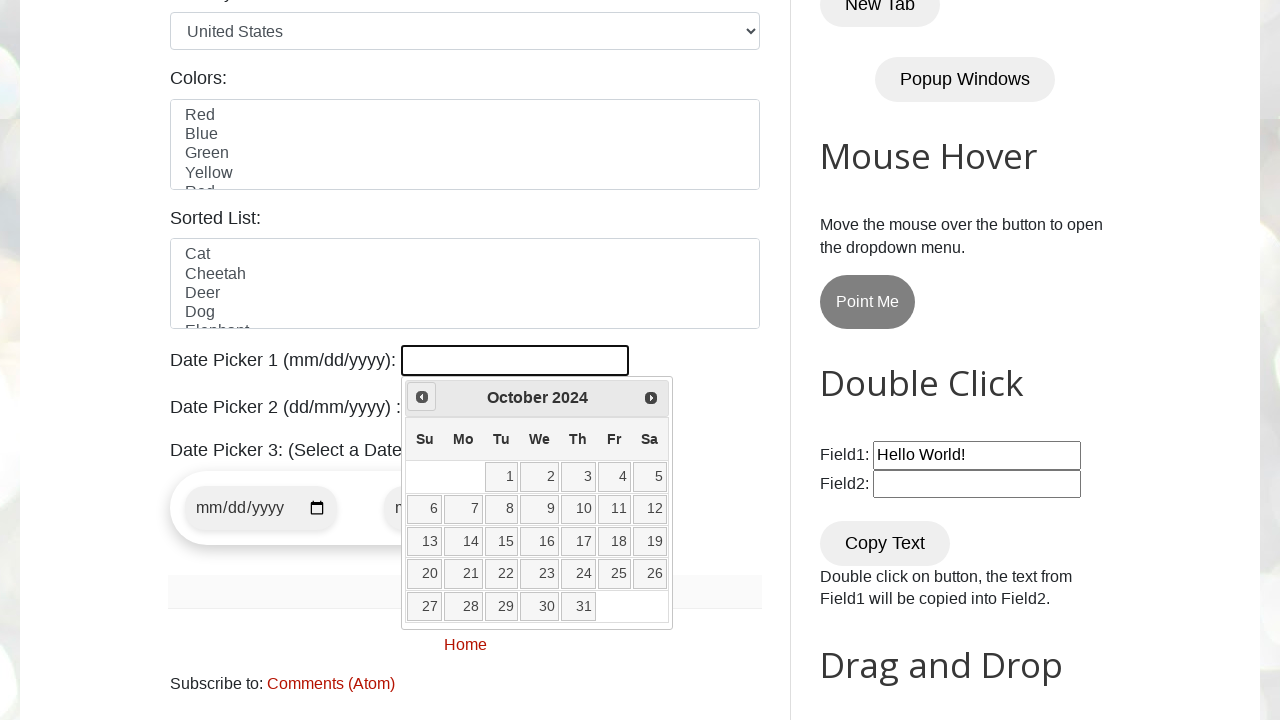

Retrieved current month: October
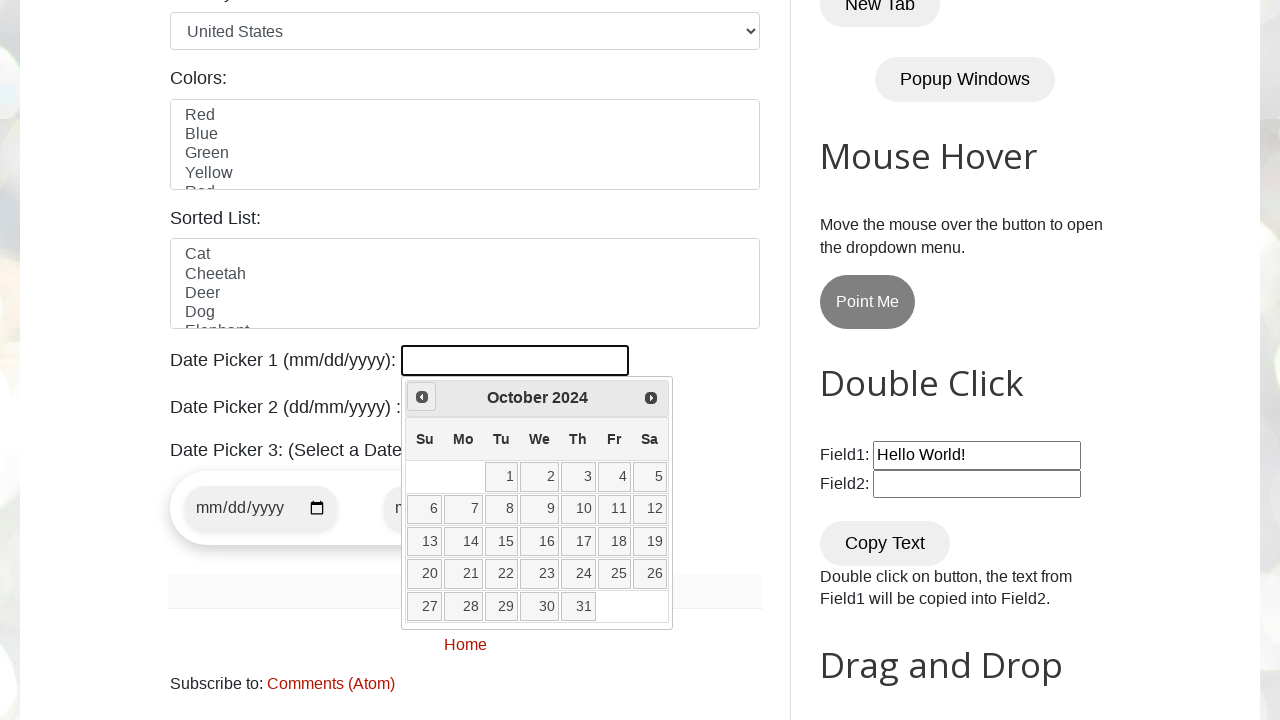

Retrieved current year: 2024
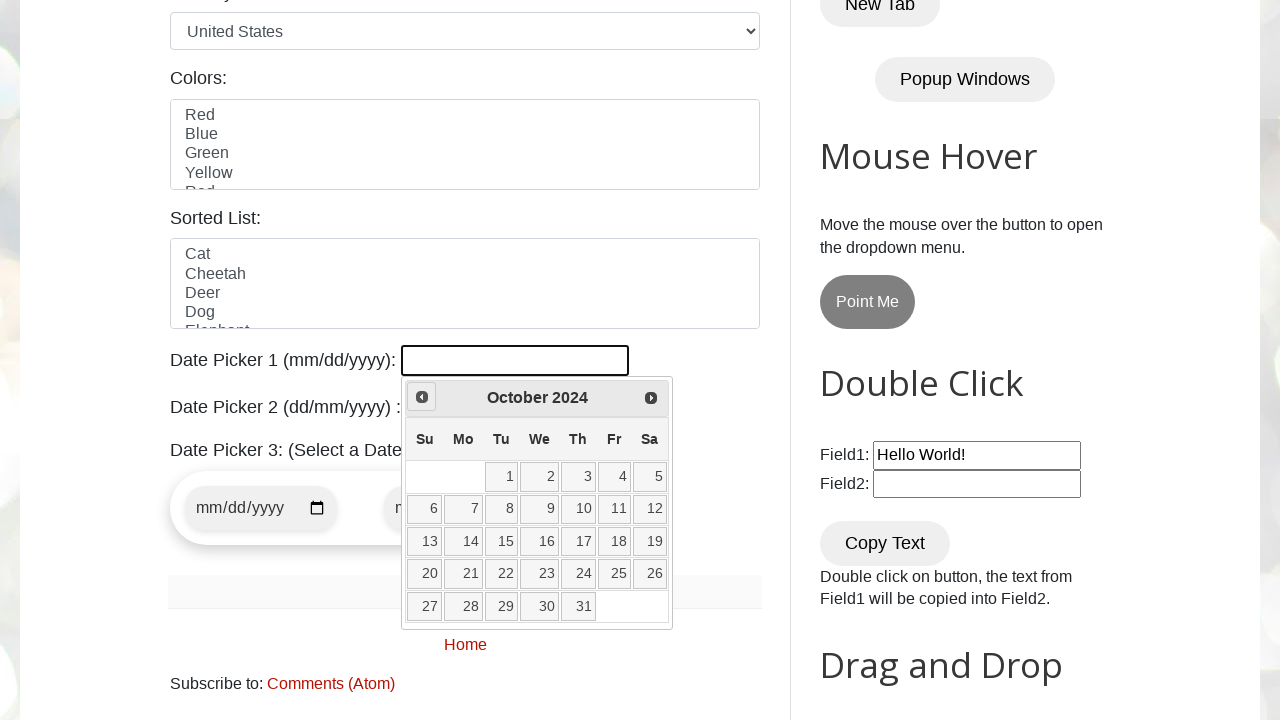

Clicked previous month button to navigate backwards at (422, 397) on xpath=//span[@class='ui-icon ui-icon-circle-triangle-w']
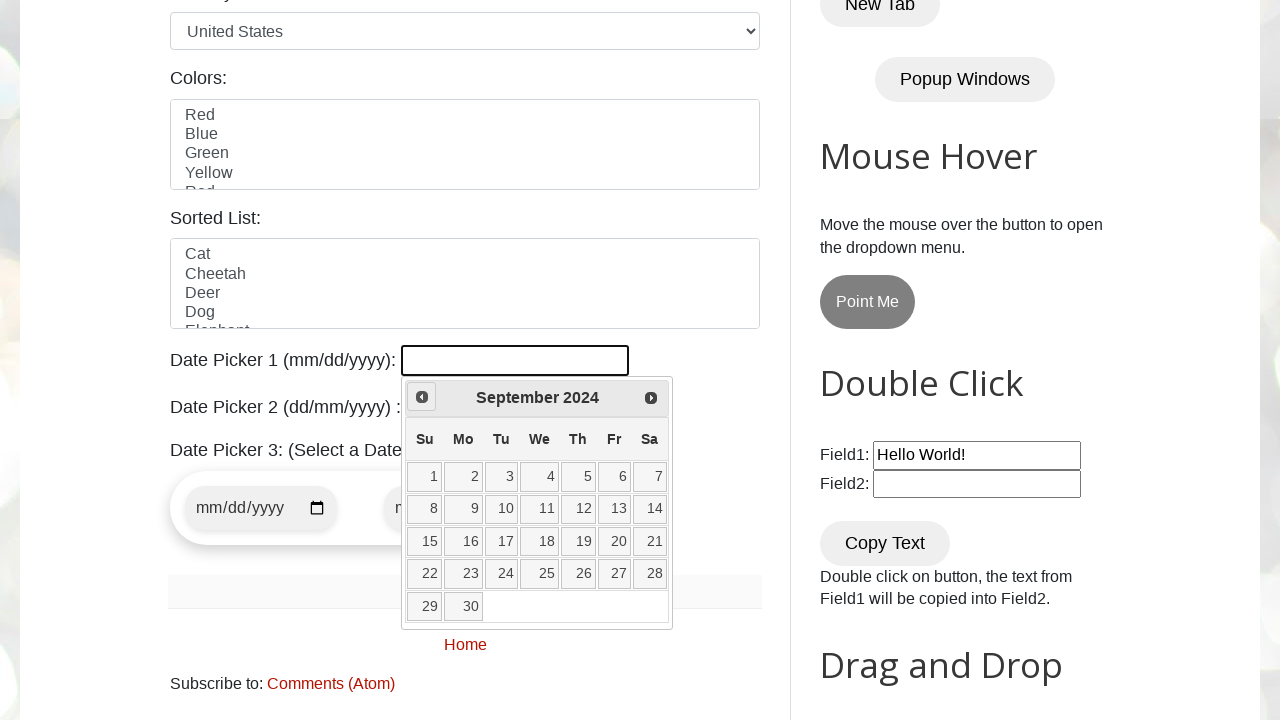

Retrieved current month: September
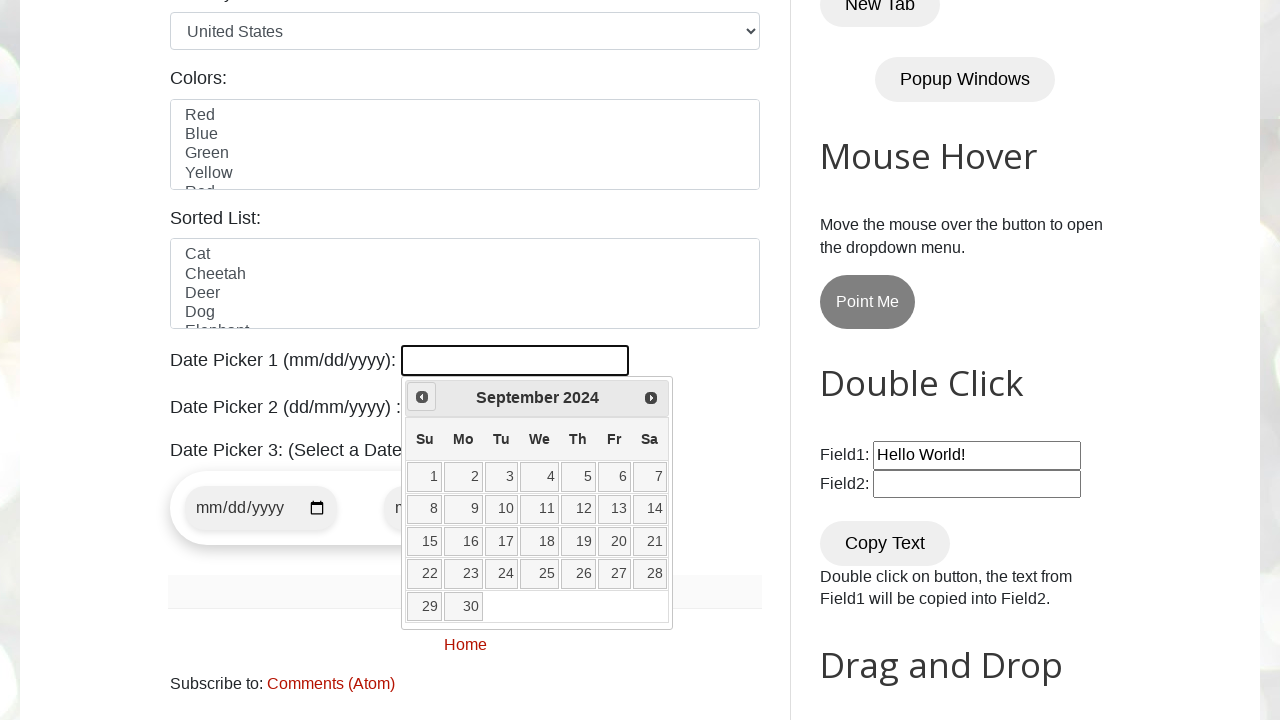

Retrieved current year: 2024
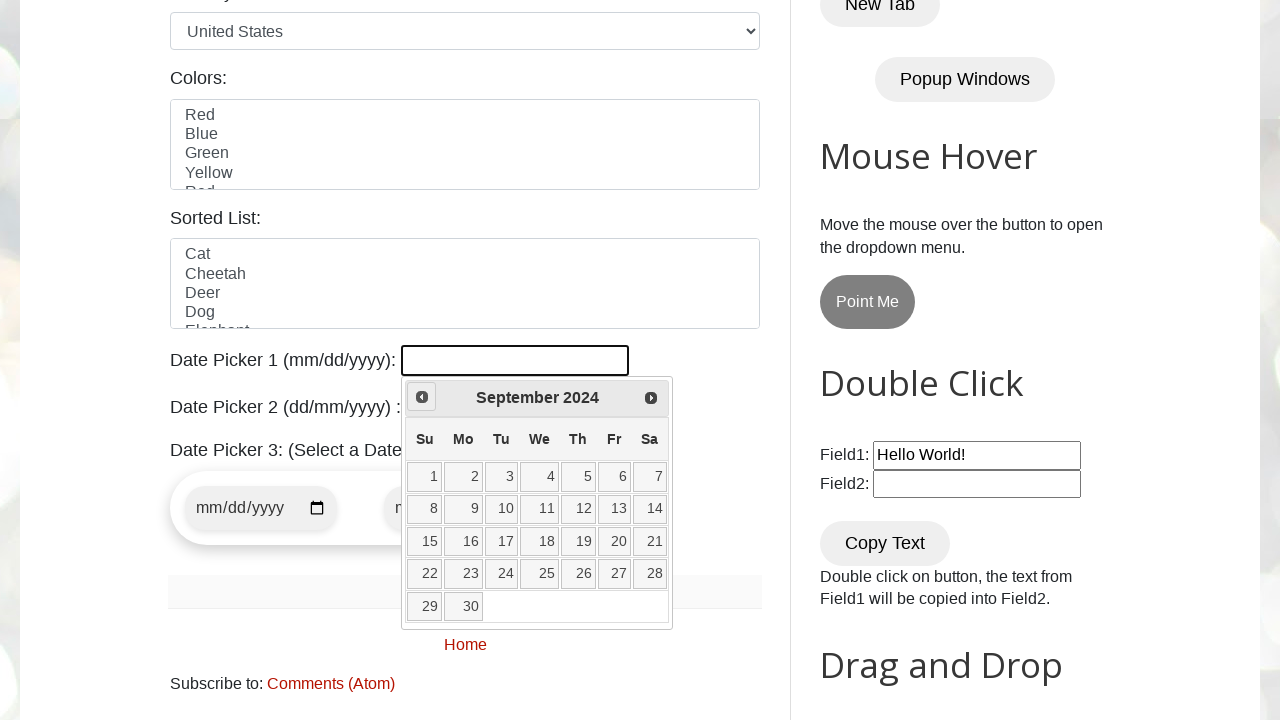

Clicked previous month button to navigate backwards at (422, 397) on xpath=//span[@class='ui-icon ui-icon-circle-triangle-w']
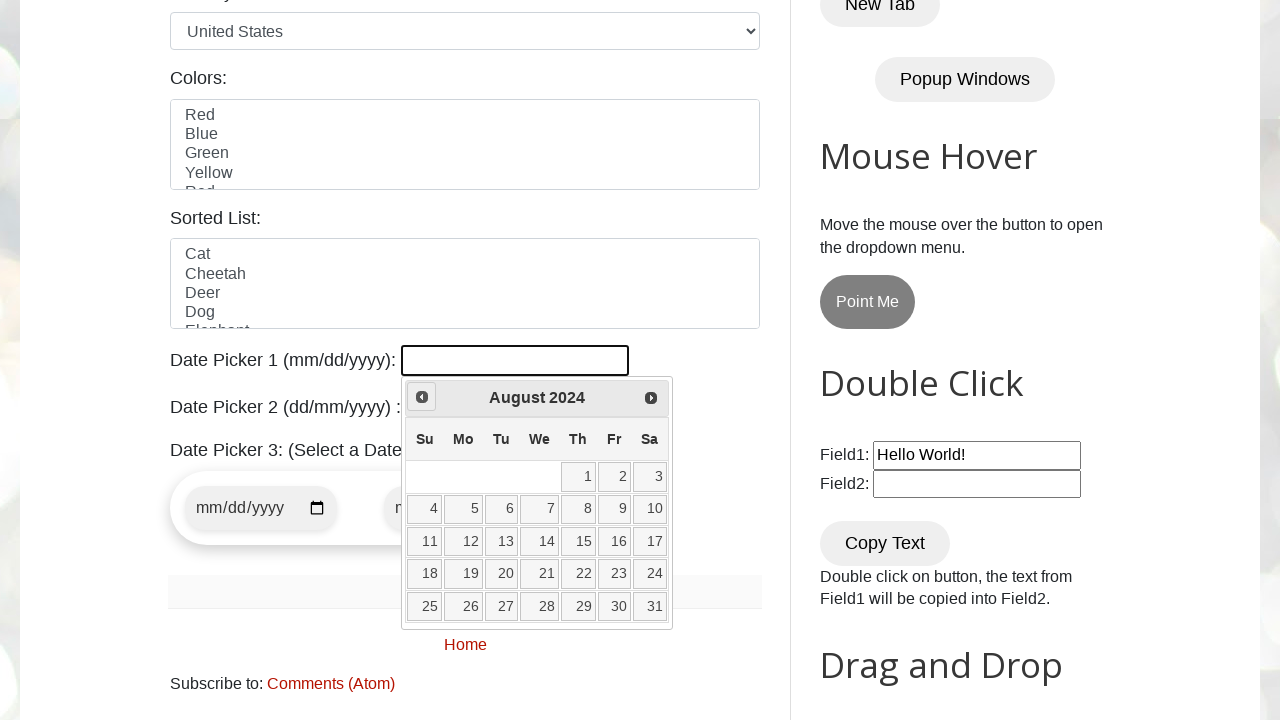

Retrieved current month: August
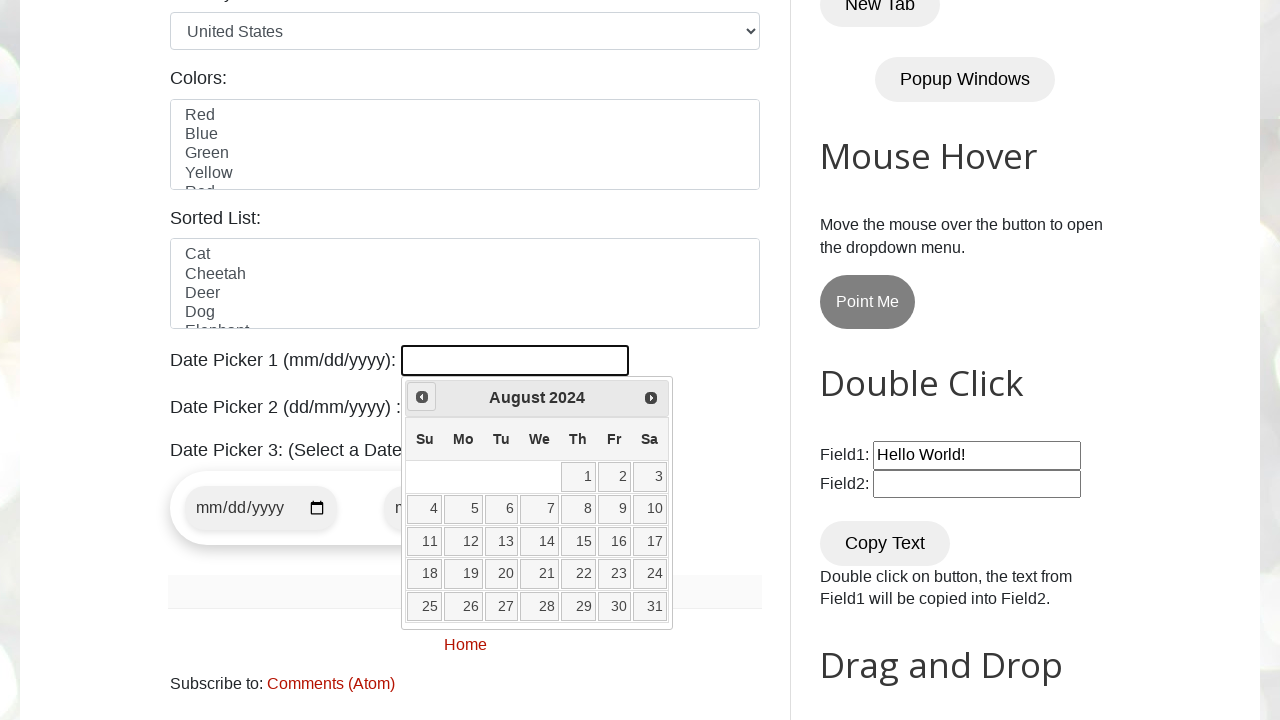

Retrieved current year: 2024
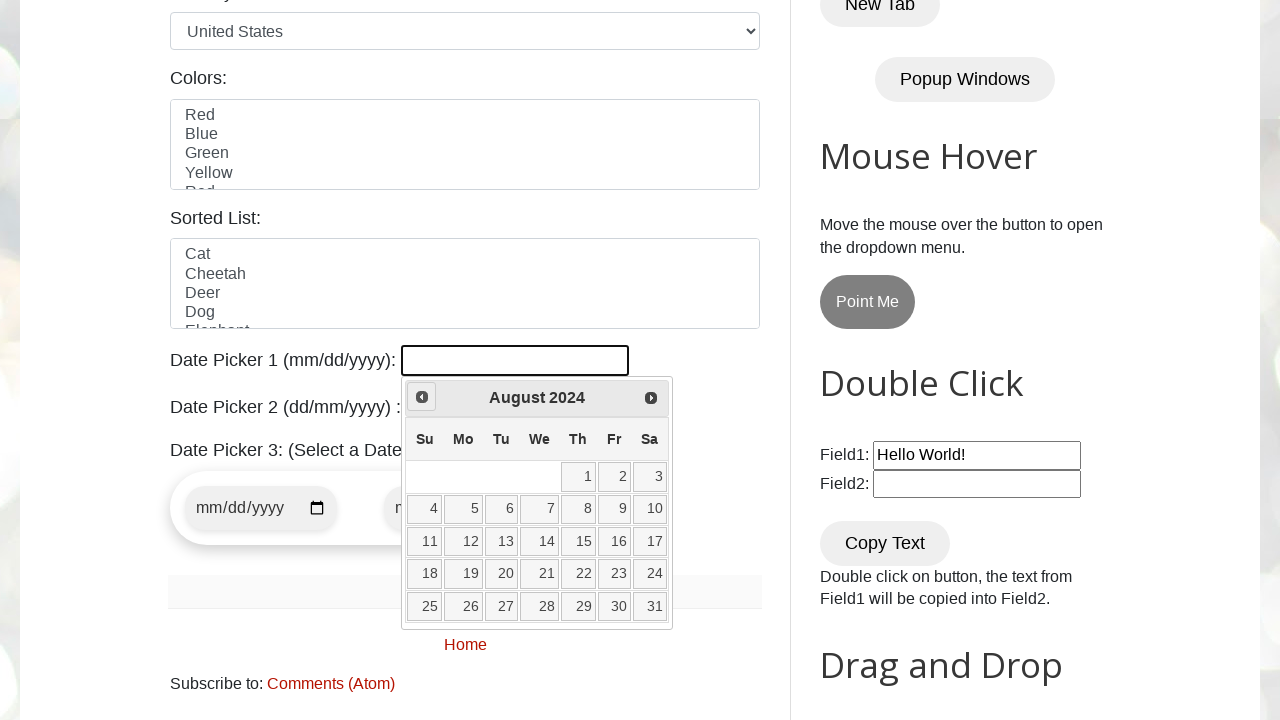

Clicked previous month button to navigate backwards at (422, 397) on xpath=//span[@class='ui-icon ui-icon-circle-triangle-w']
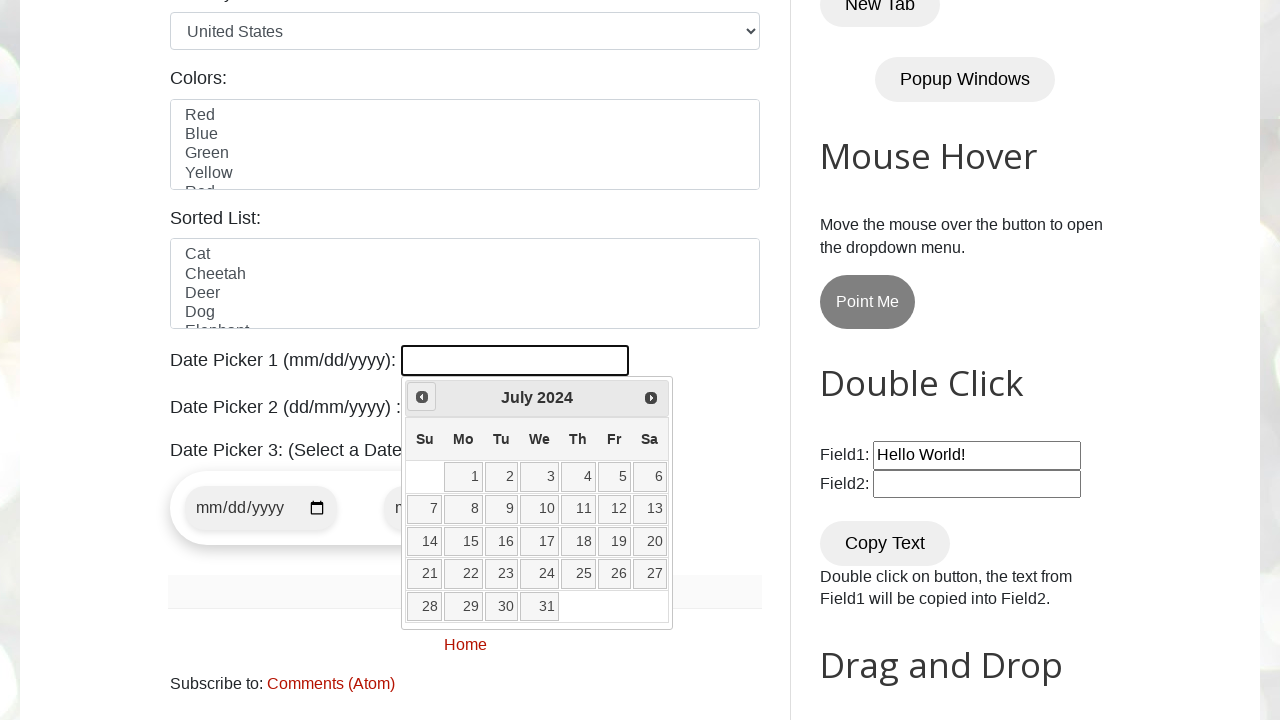

Retrieved current month: July
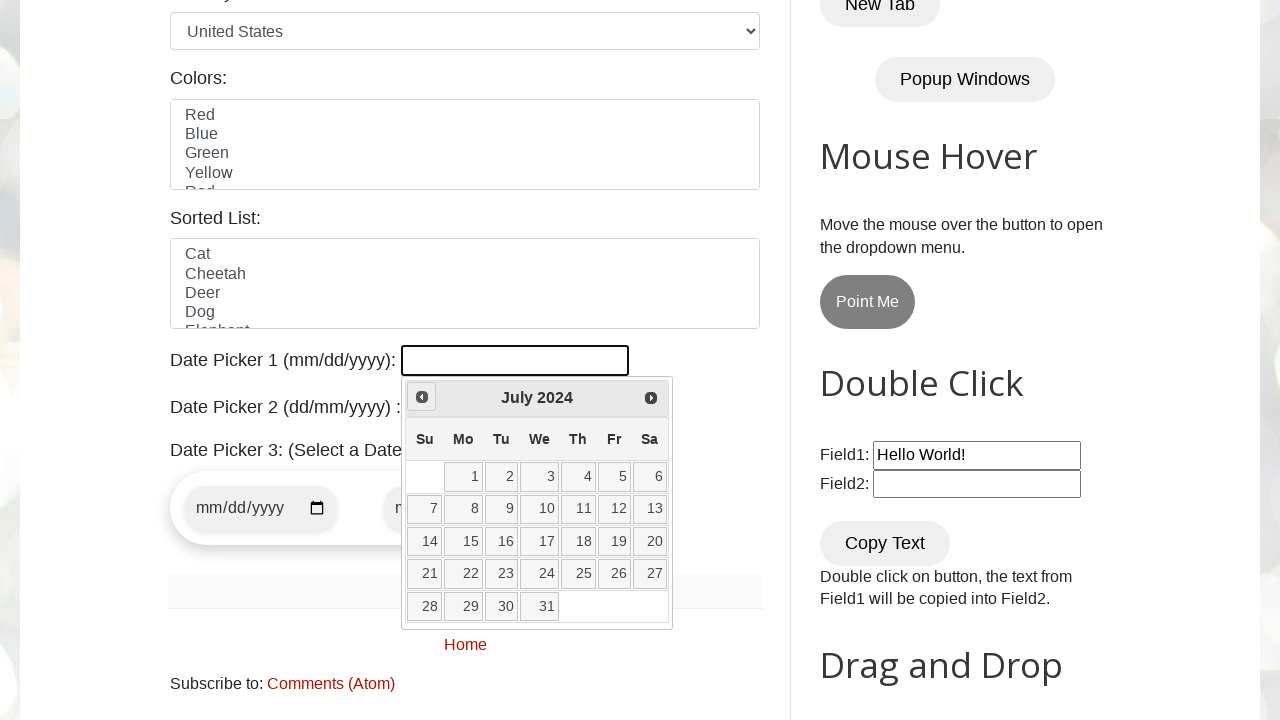

Retrieved current year: 2024
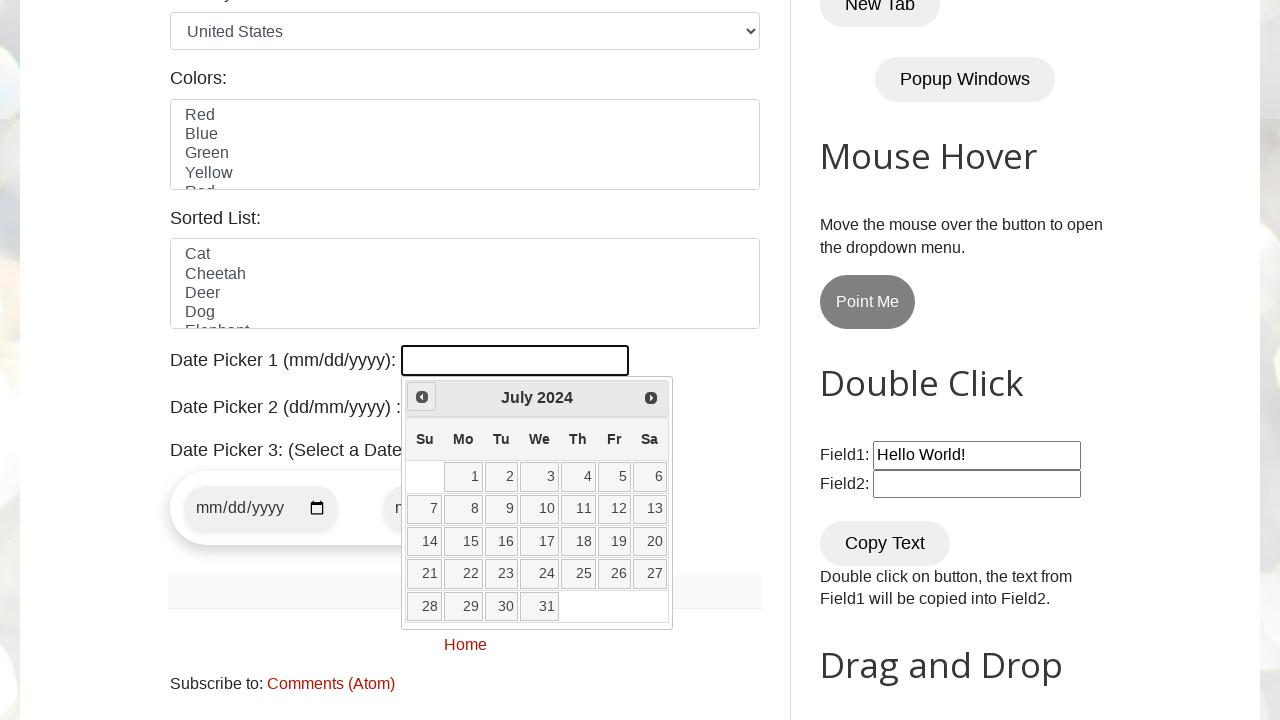

Clicked previous month button to navigate backwards at (422, 397) on xpath=//span[@class='ui-icon ui-icon-circle-triangle-w']
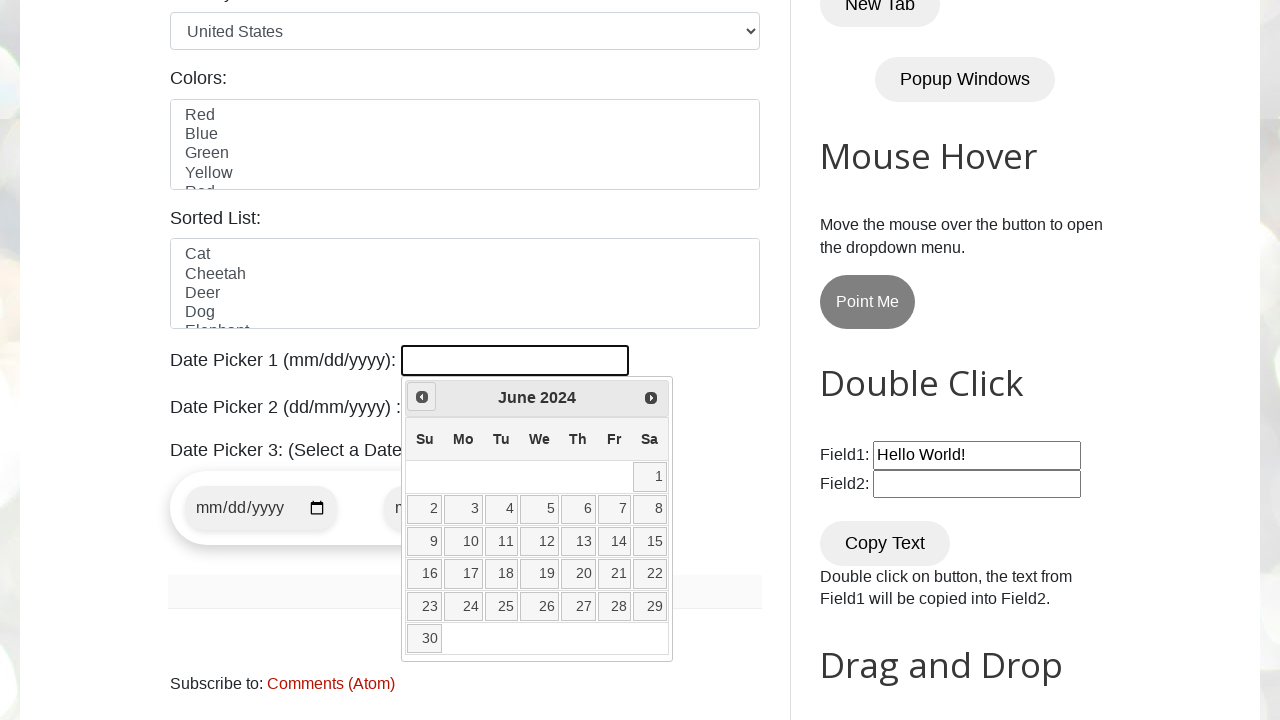

Retrieved current month: June
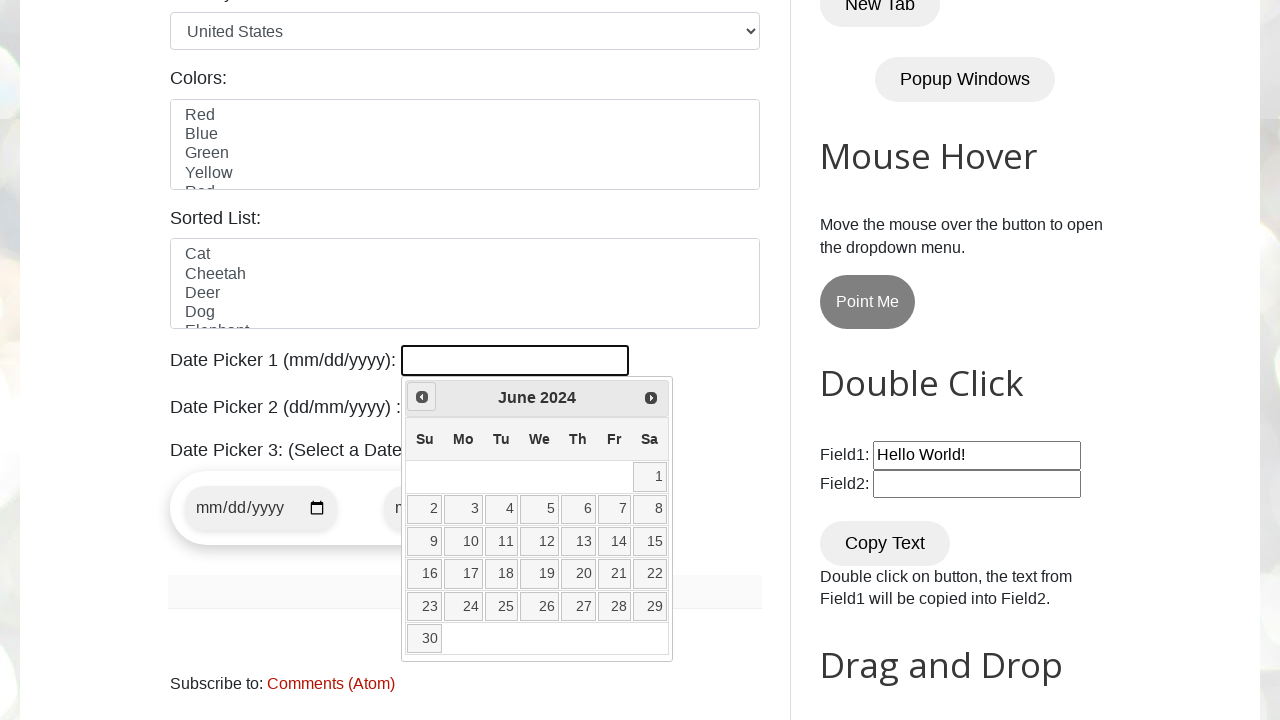

Retrieved current year: 2024
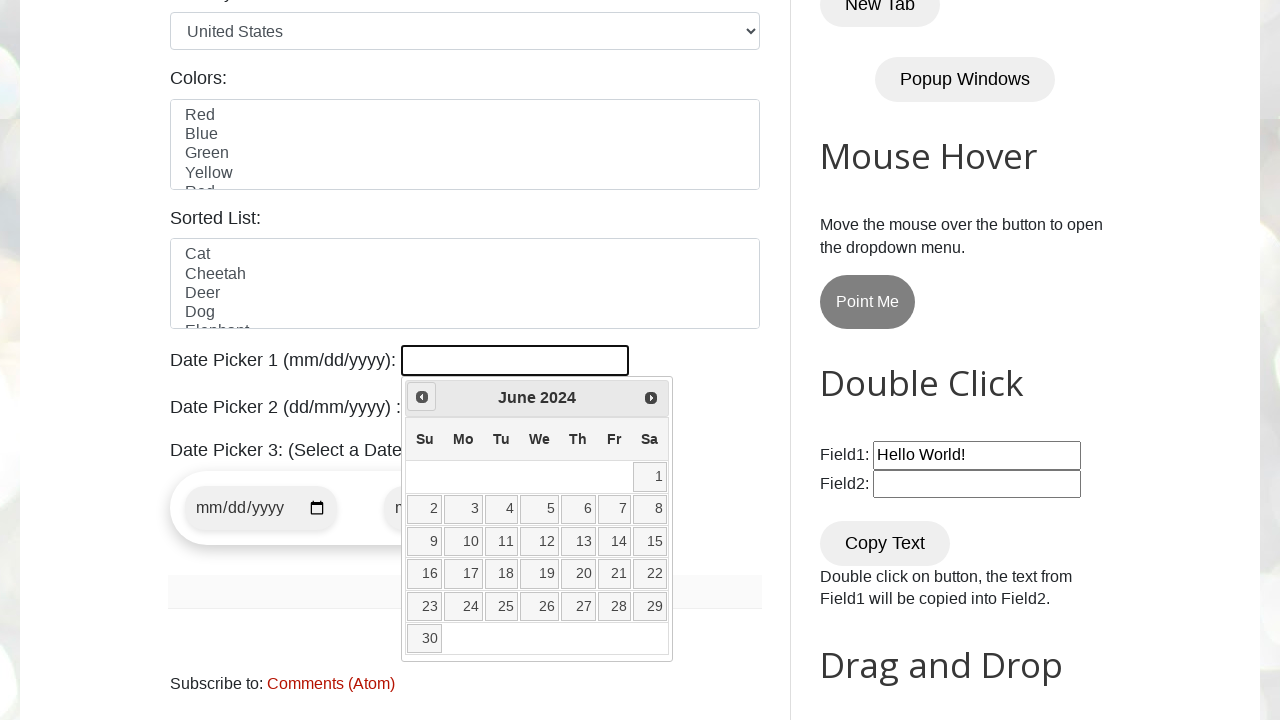

Clicked previous month button to navigate backwards at (422, 397) on xpath=//span[@class='ui-icon ui-icon-circle-triangle-w']
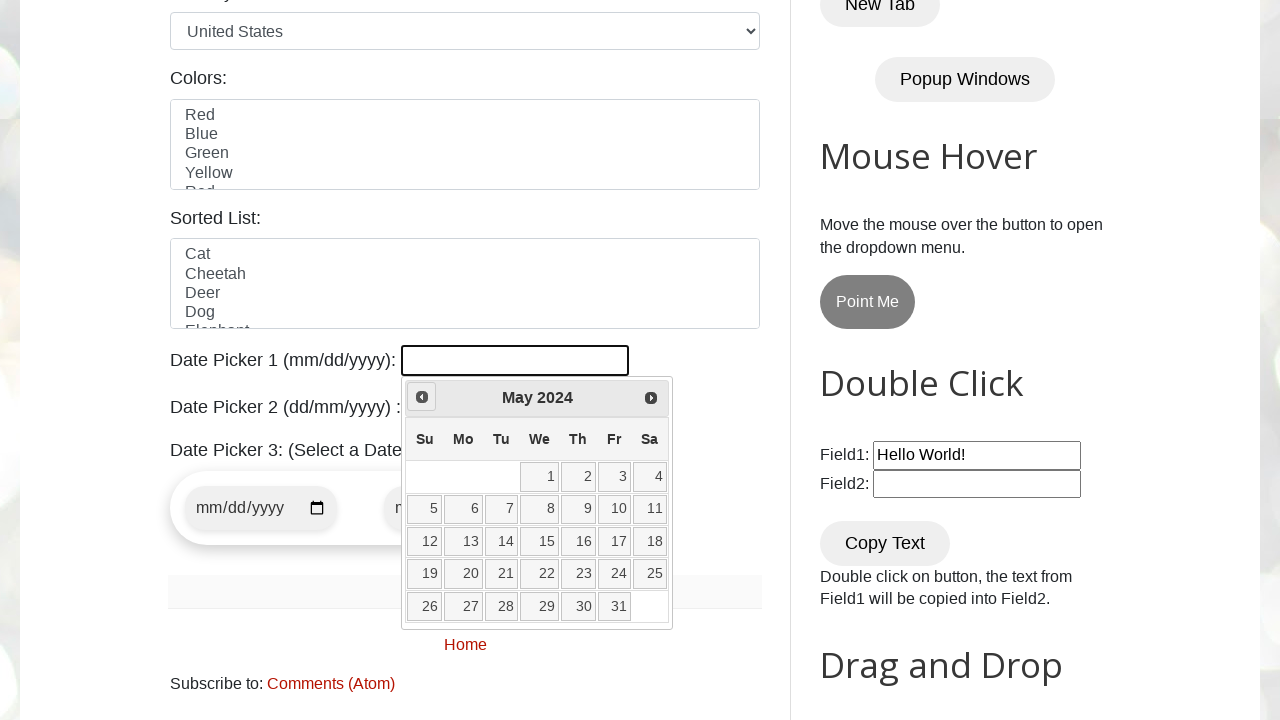

Retrieved current month: May
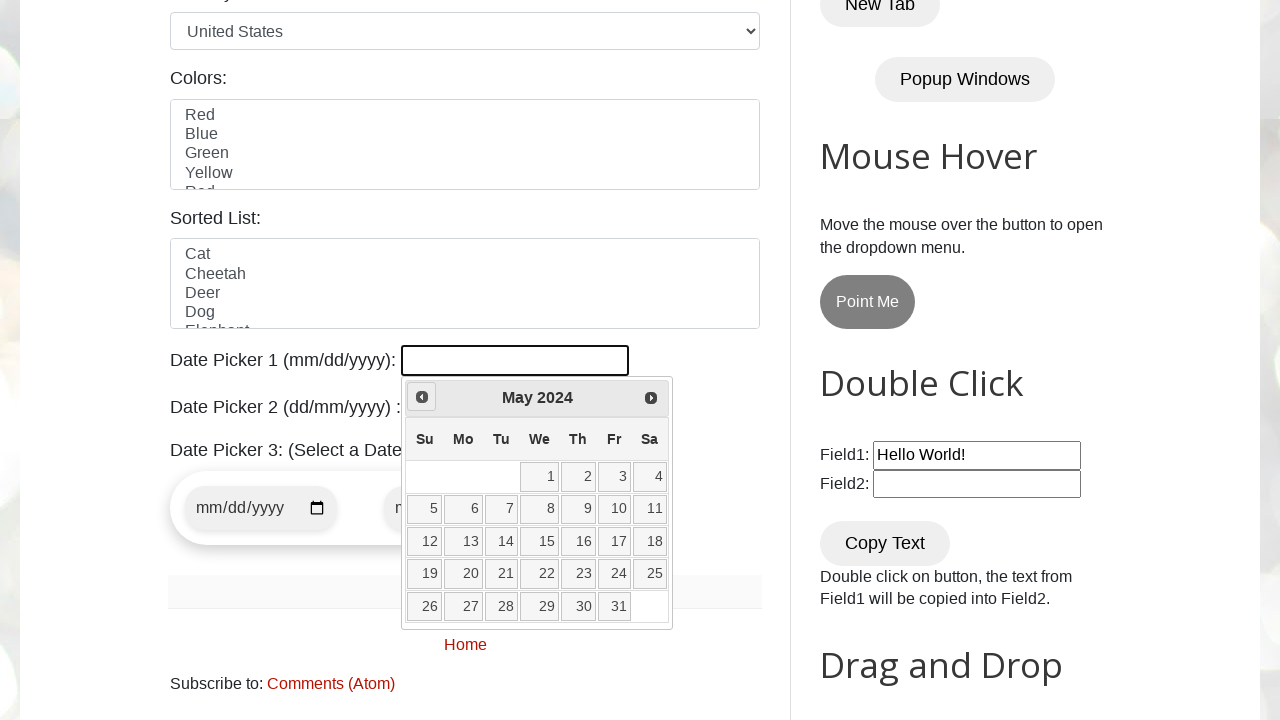

Retrieved current year: 2024
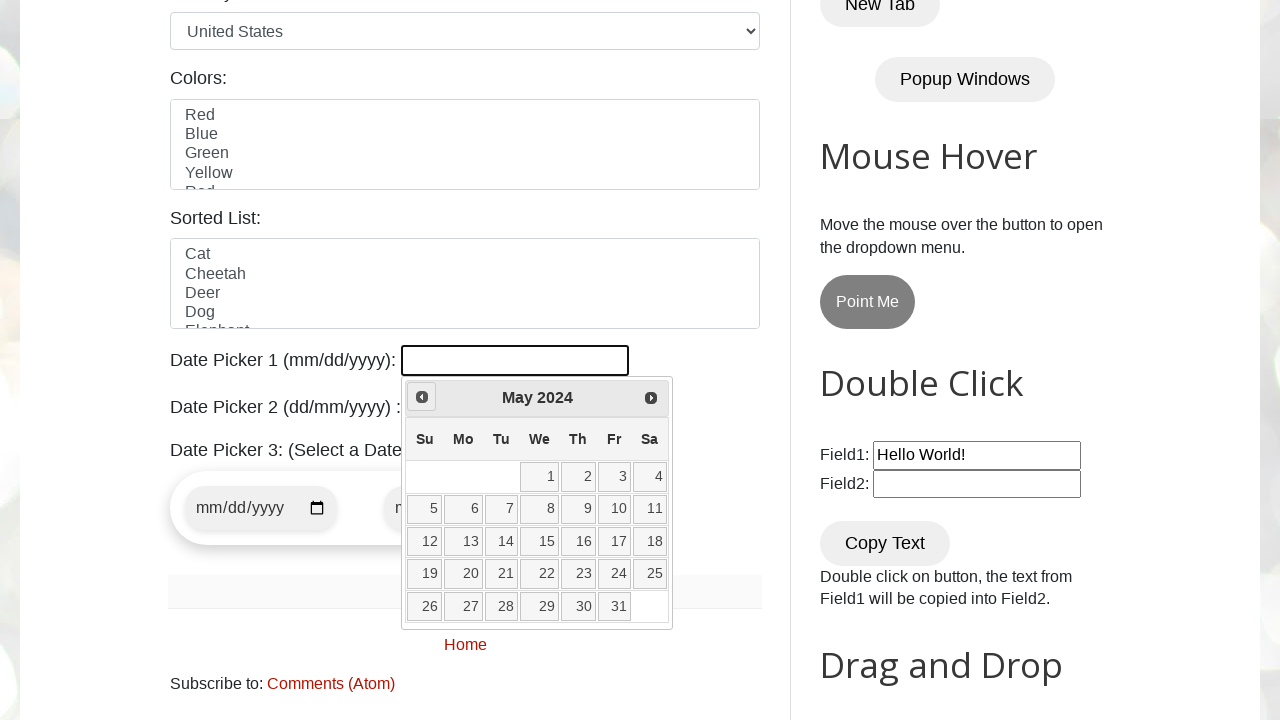

Clicked previous month button to navigate backwards at (422, 397) on xpath=//span[@class='ui-icon ui-icon-circle-triangle-w']
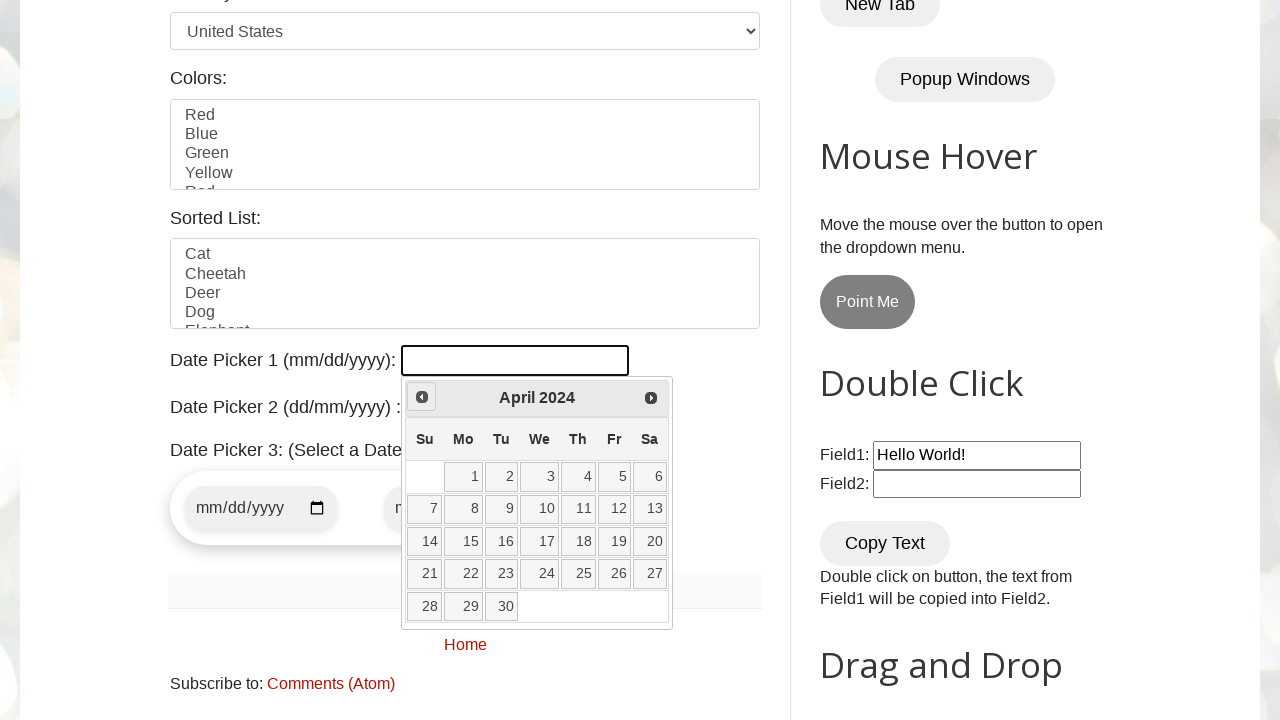

Retrieved current month: April
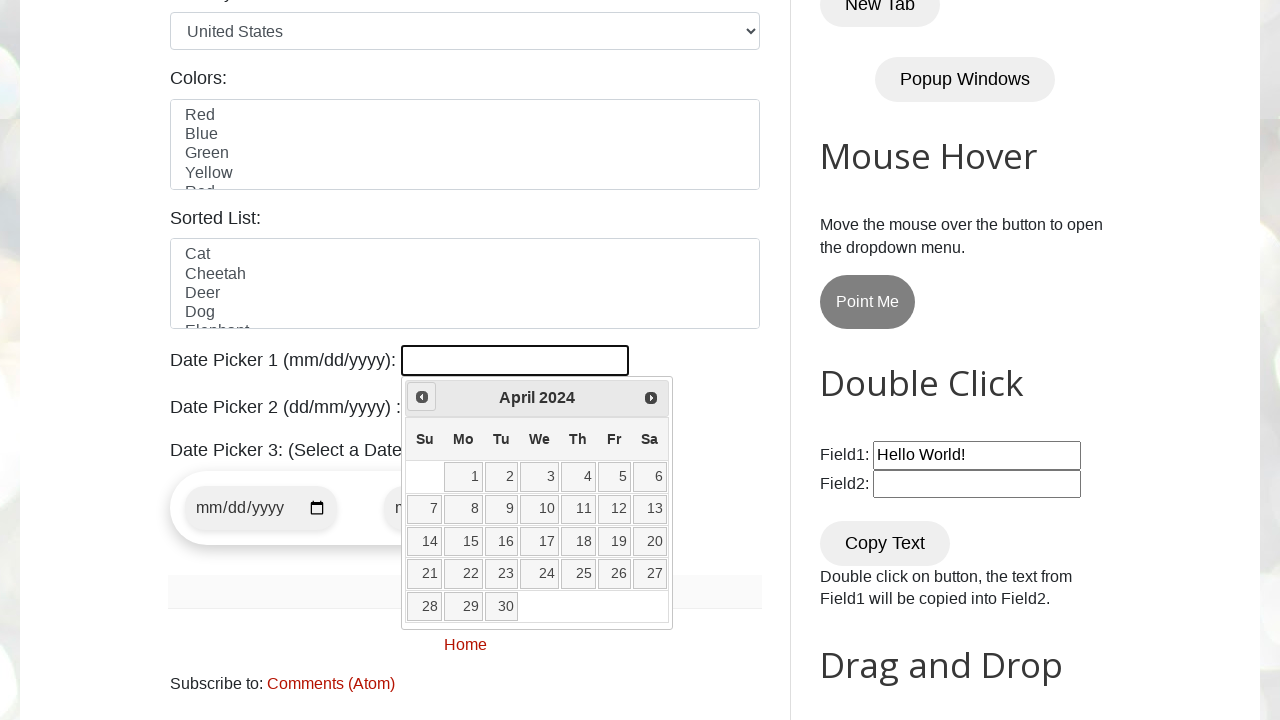

Retrieved current year: 2024
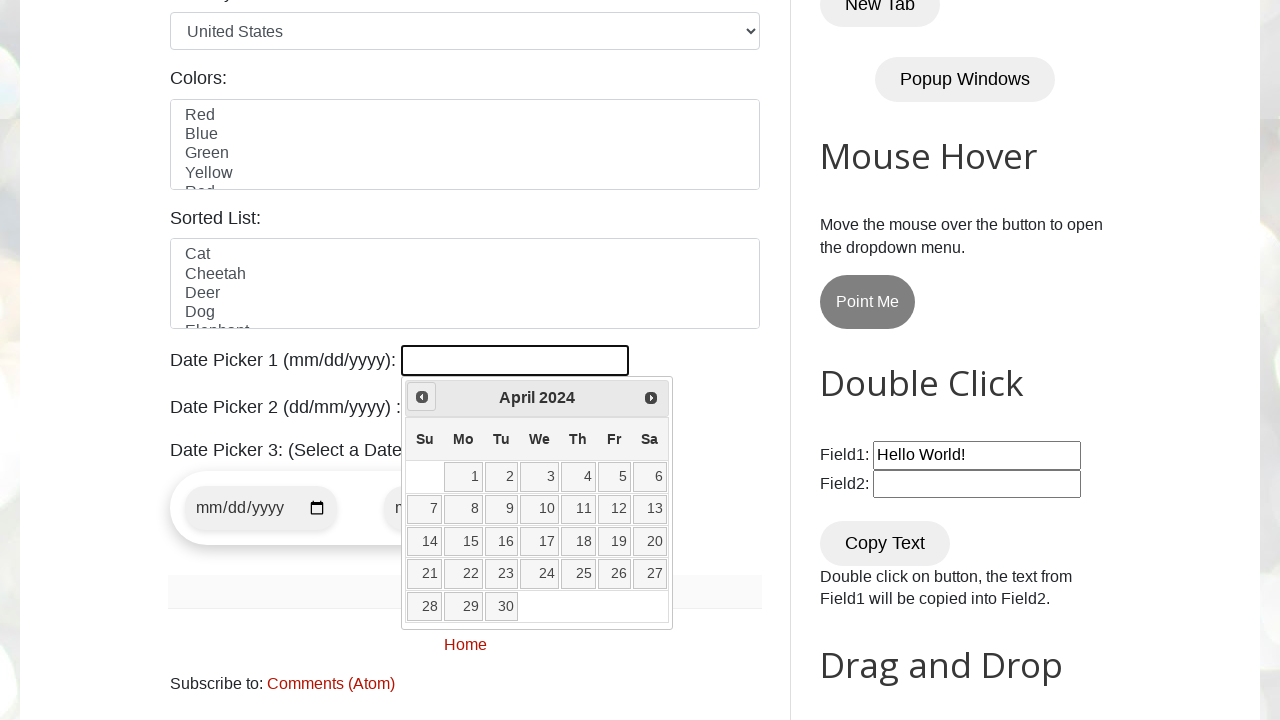

Clicked previous month button to navigate backwards at (422, 397) on xpath=//span[@class='ui-icon ui-icon-circle-triangle-w']
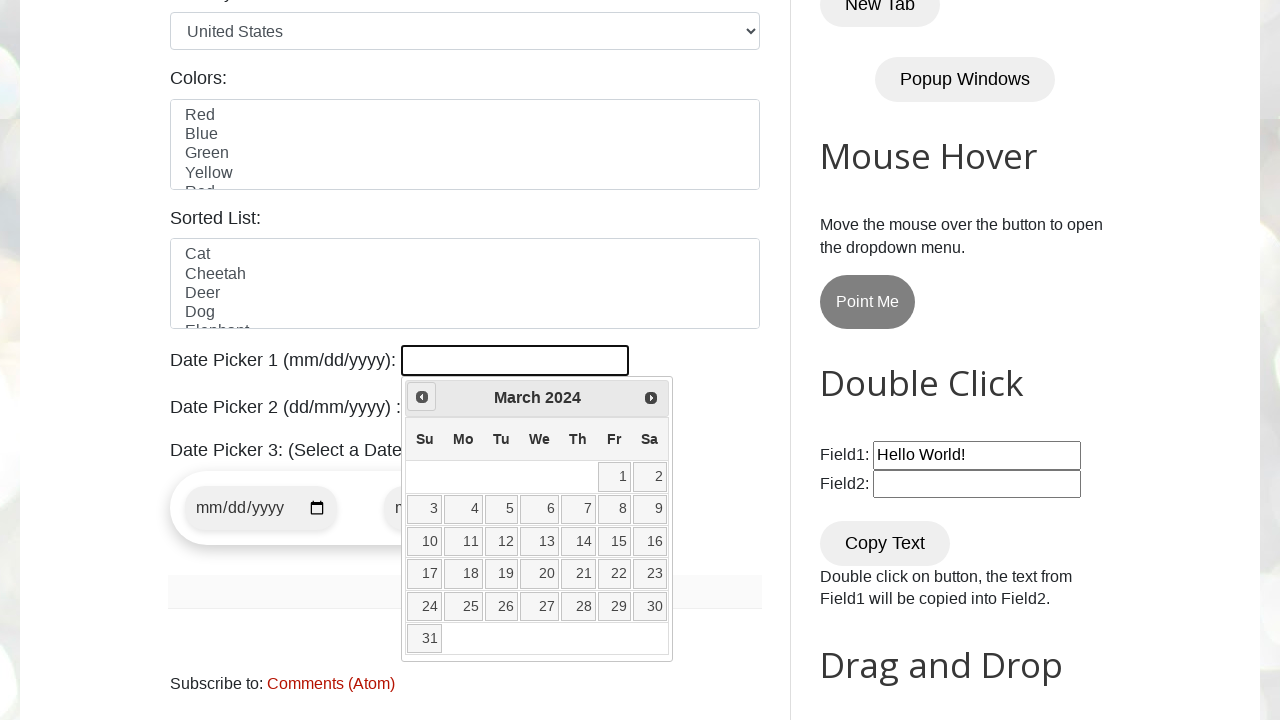

Retrieved current month: March
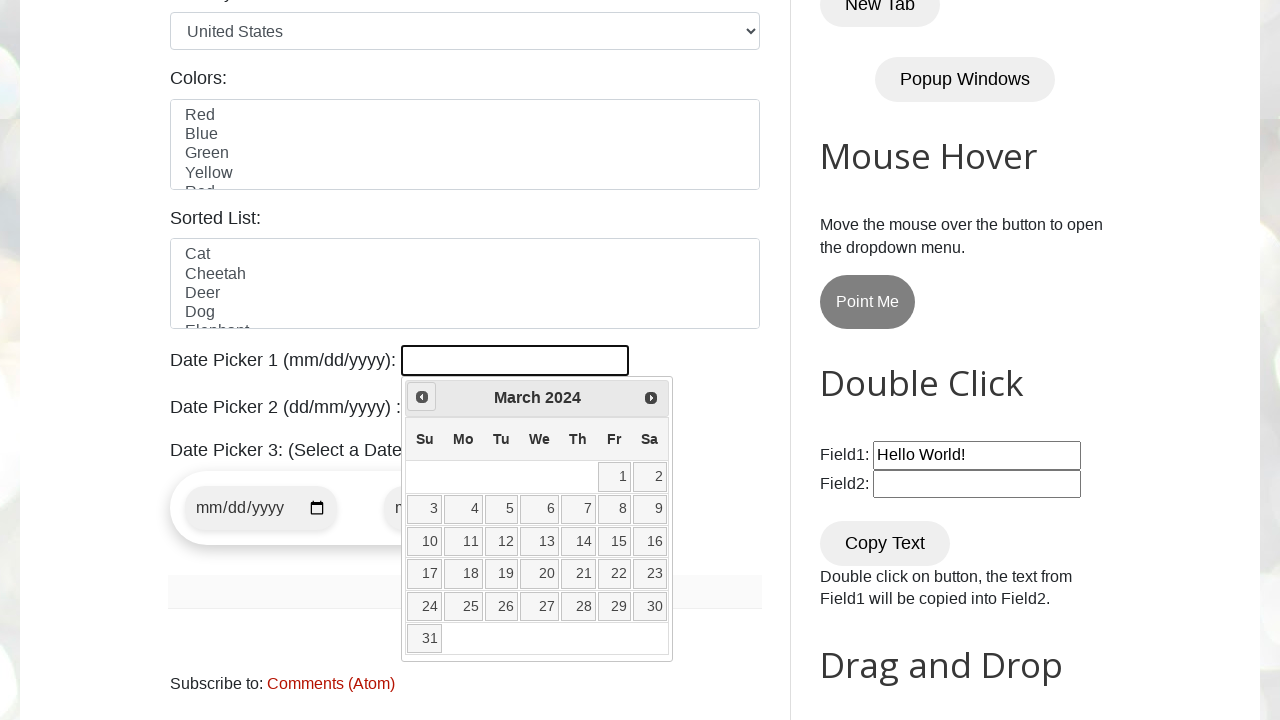

Retrieved current year: 2024
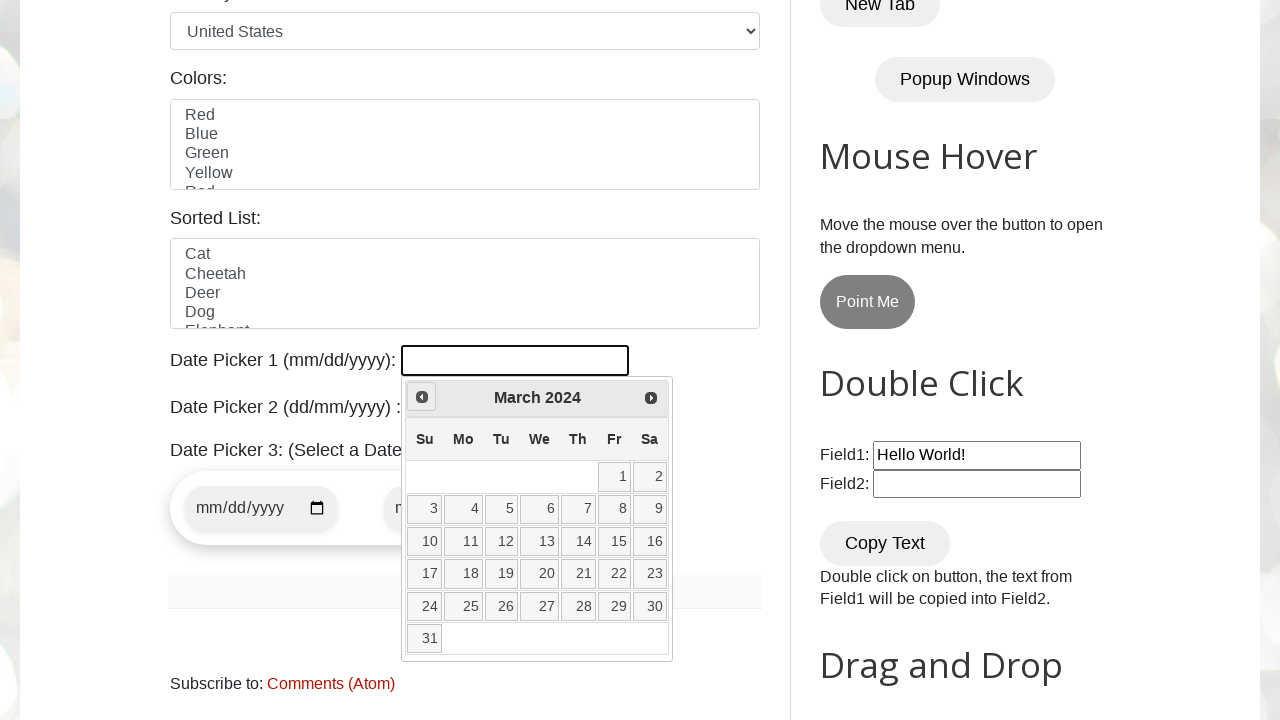

Clicked previous month button to navigate backwards at (422, 397) on xpath=//span[@class='ui-icon ui-icon-circle-triangle-w']
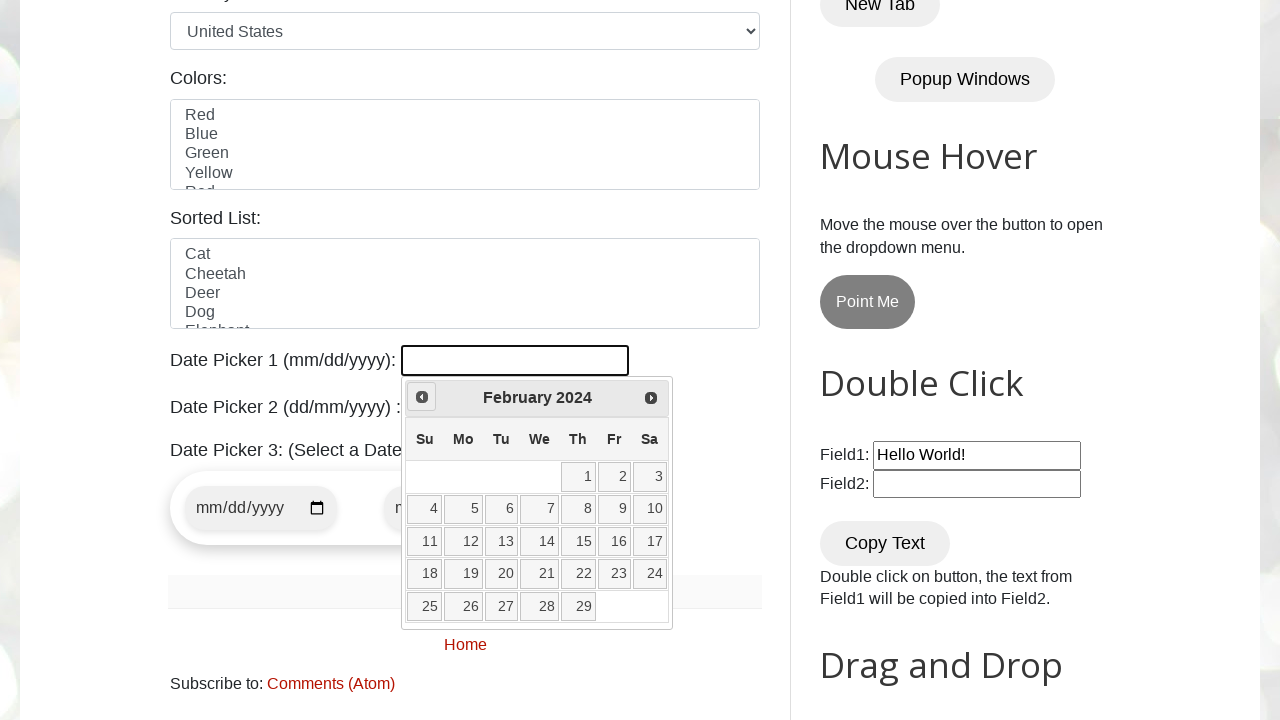

Retrieved current month: February
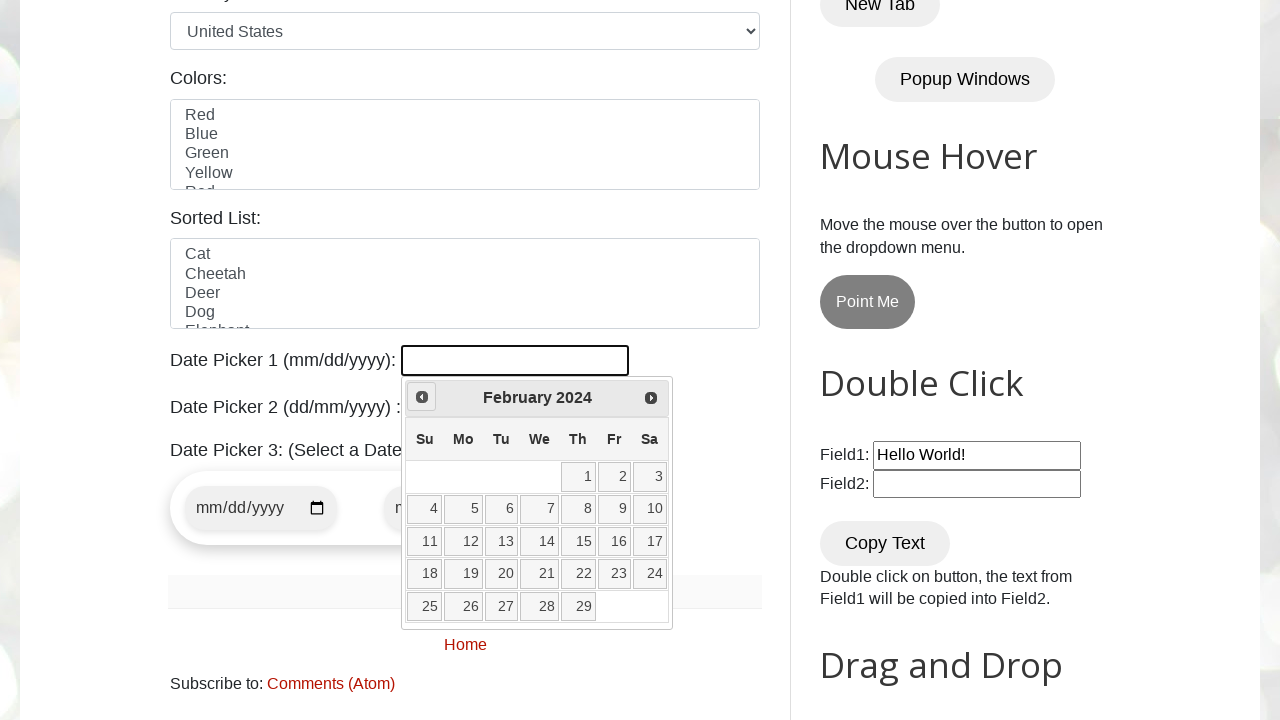

Retrieved current year: 2024
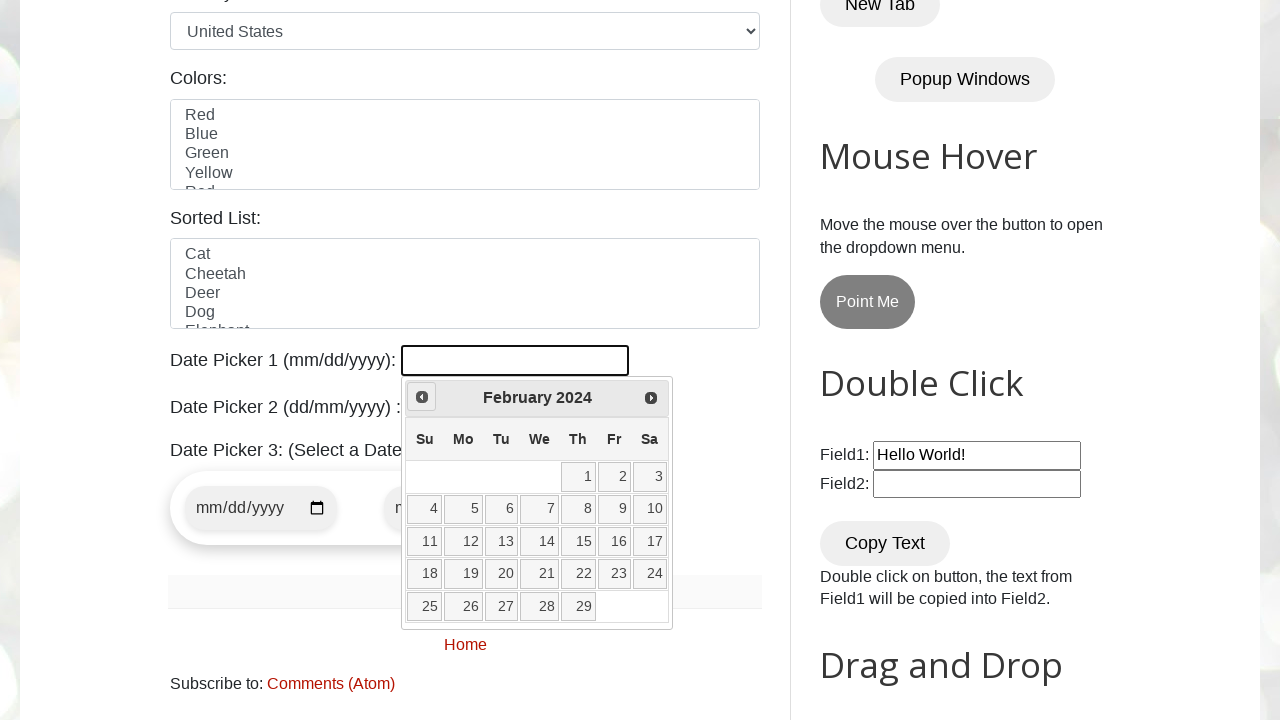

Clicked previous month button to navigate backwards at (422, 397) on xpath=//span[@class='ui-icon ui-icon-circle-triangle-w']
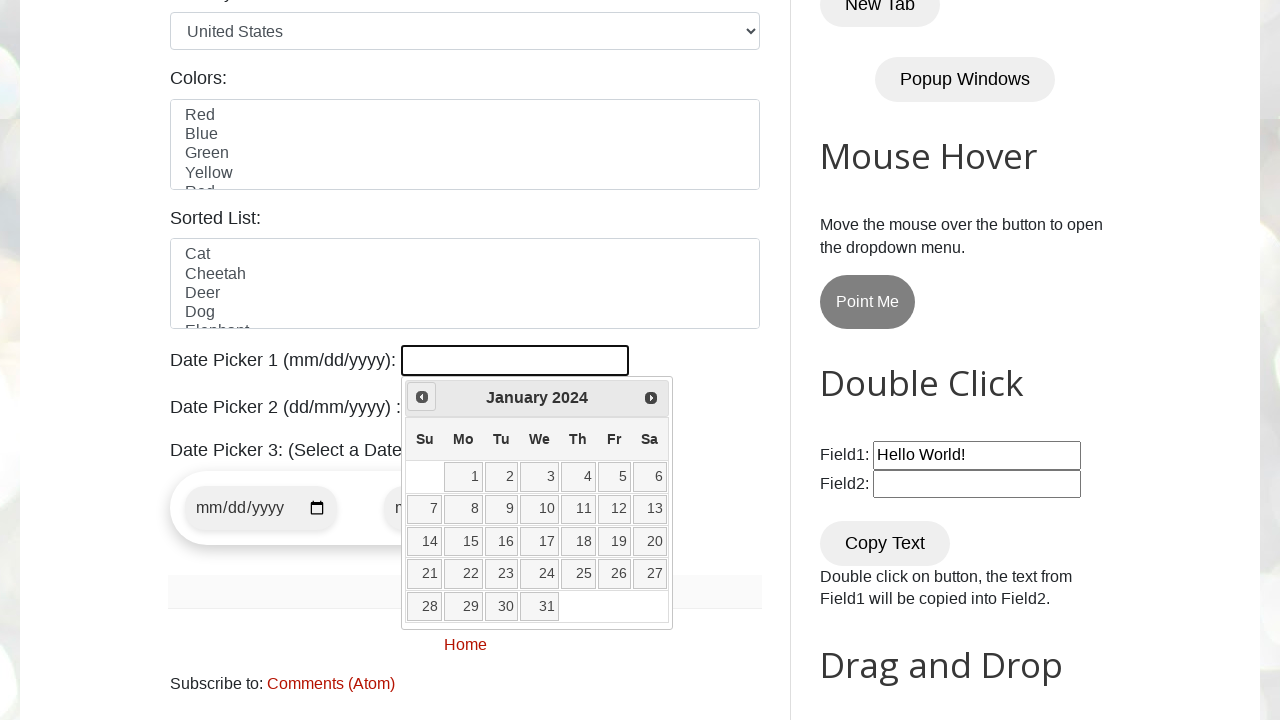

Retrieved current month: January
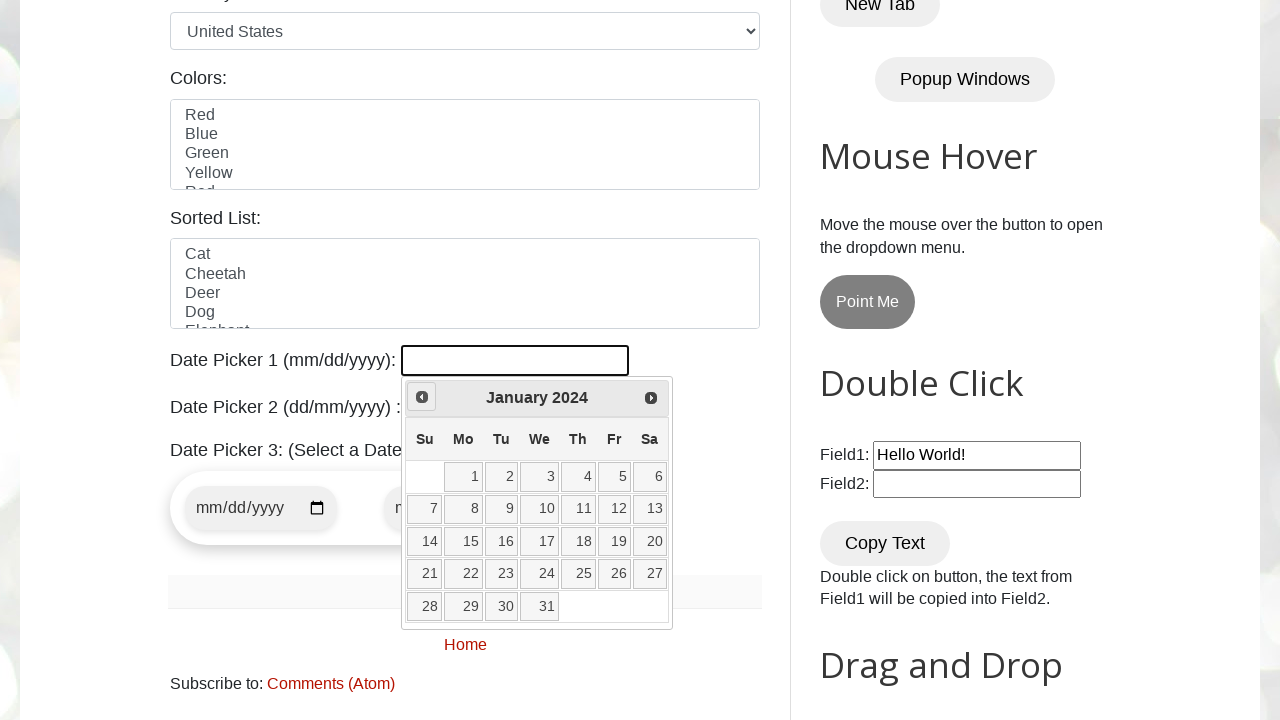

Retrieved current year: 2024
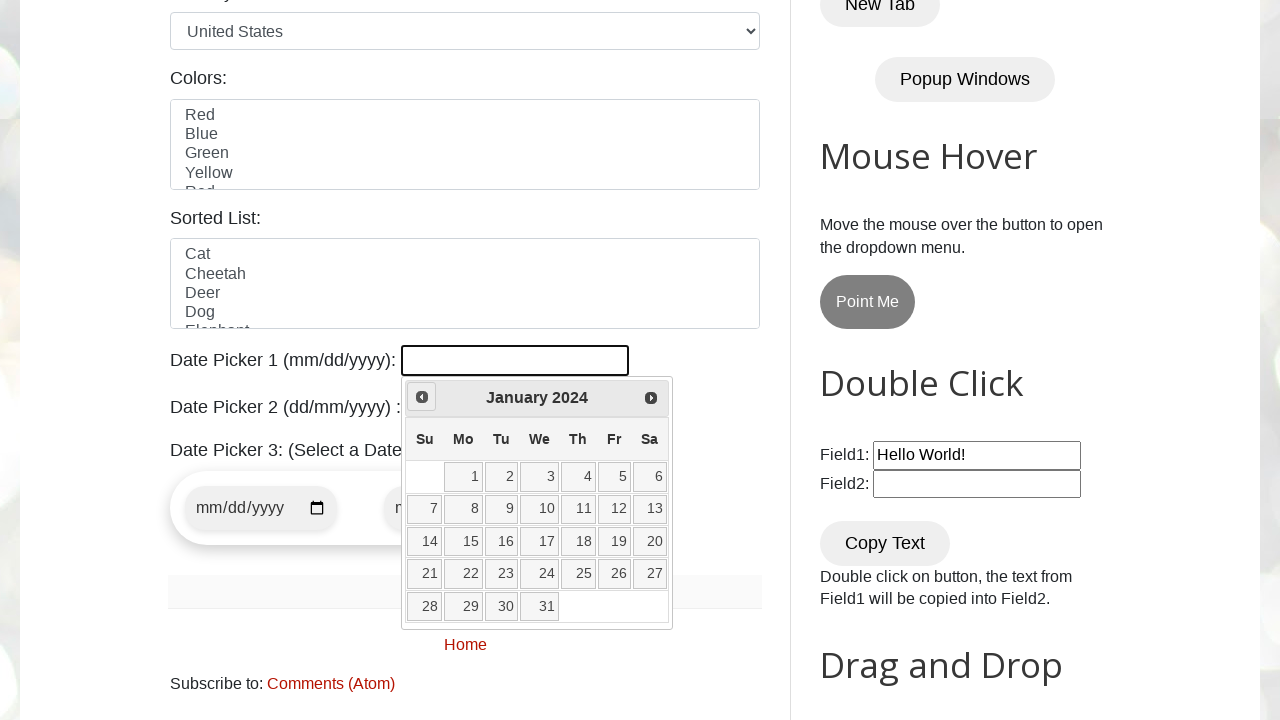

Clicked previous month button to navigate backwards at (422, 397) on xpath=//span[@class='ui-icon ui-icon-circle-triangle-w']
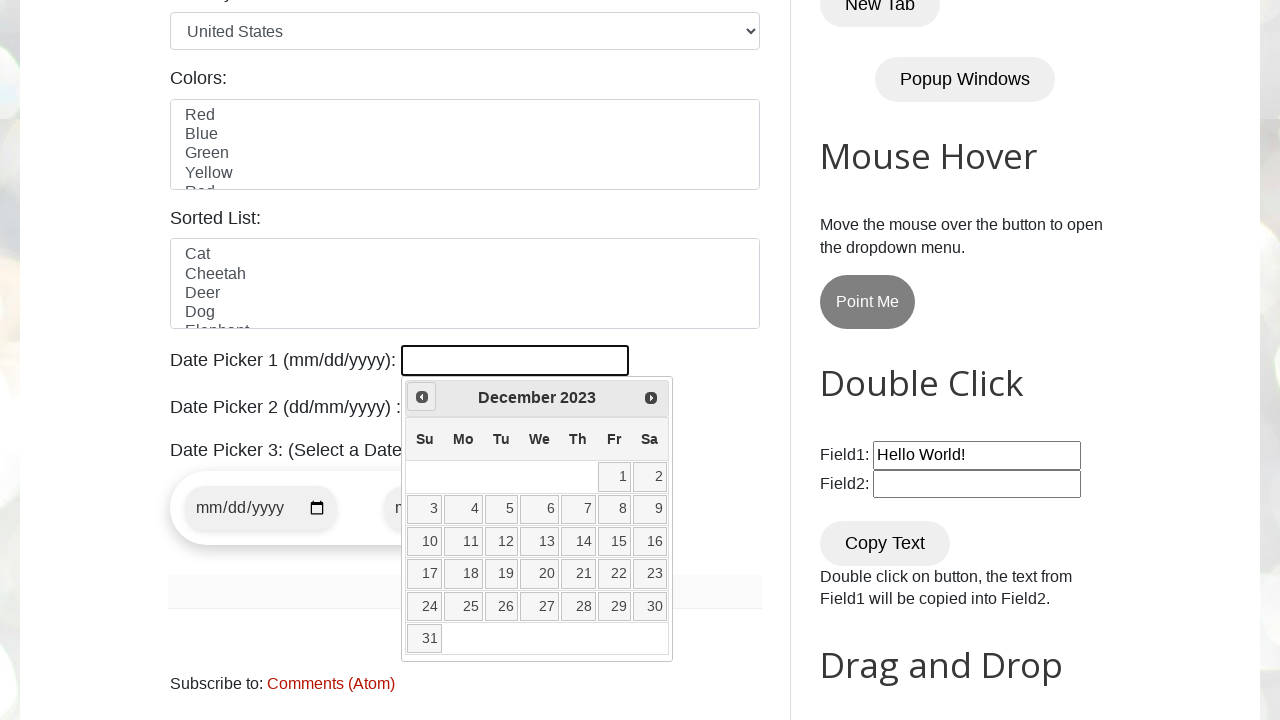

Retrieved current month: December
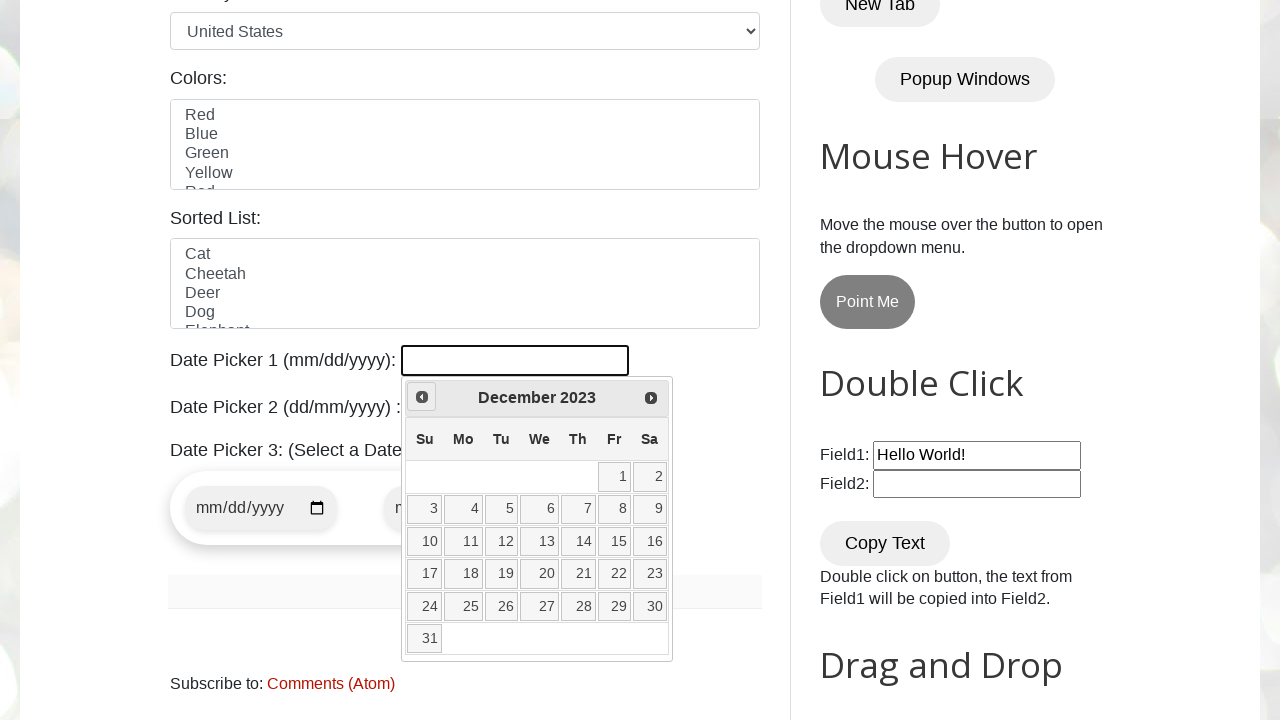

Retrieved current year: 2023
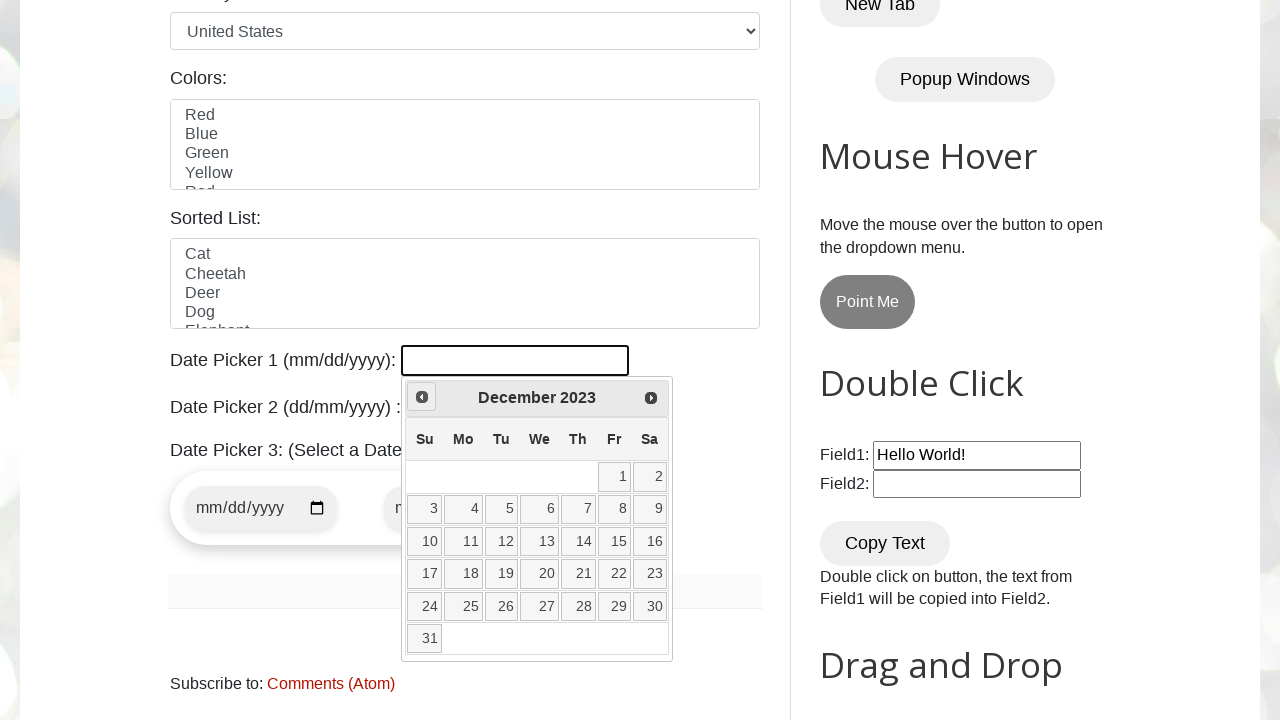

Clicked previous month button to navigate backwards at (422, 397) on xpath=//span[@class='ui-icon ui-icon-circle-triangle-w']
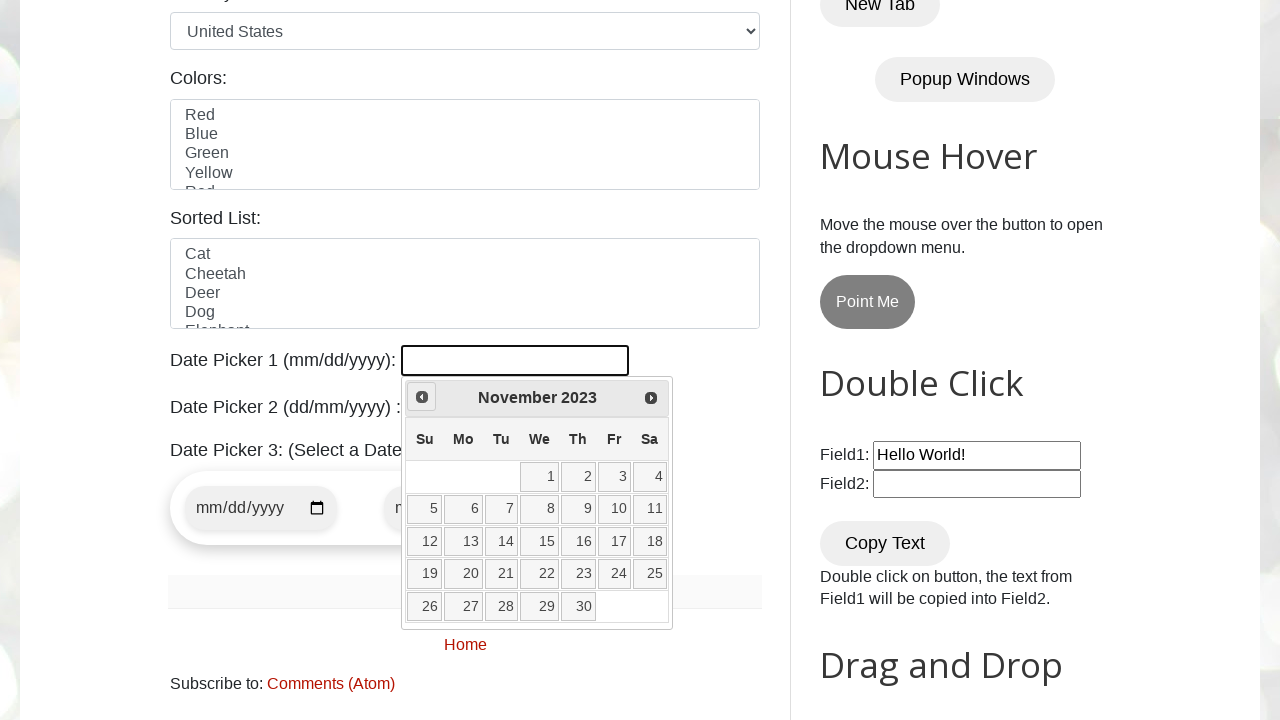

Retrieved current month: November
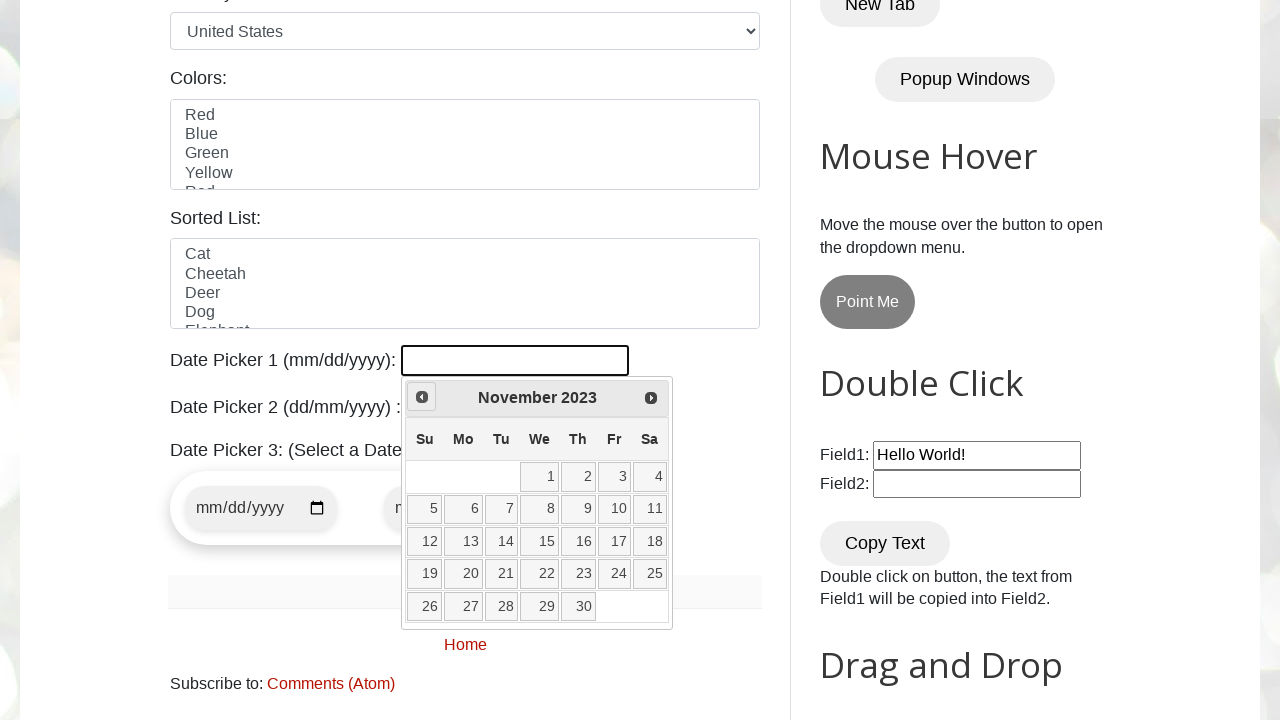

Retrieved current year: 2023
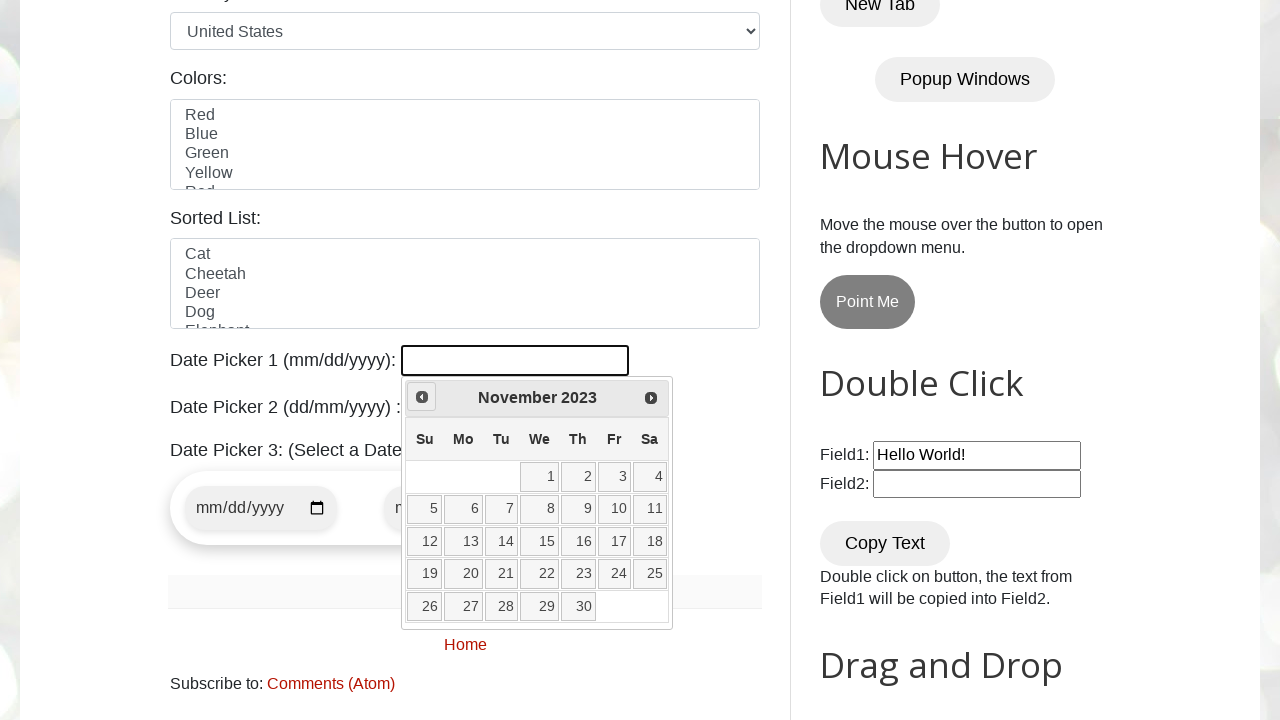

Clicked previous month button to navigate backwards at (422, 397) on xpath=//span[@class='ui-icon ui-icon-circle-triangle-w']
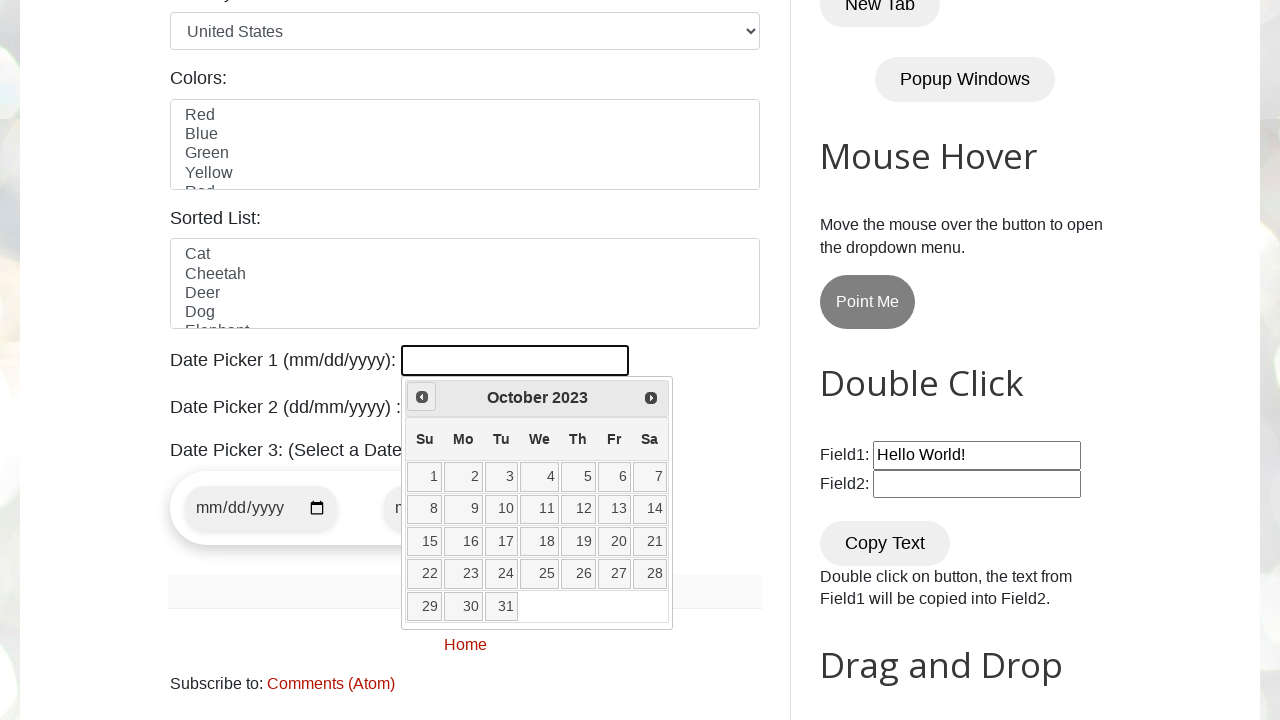

Retrieved current month: October
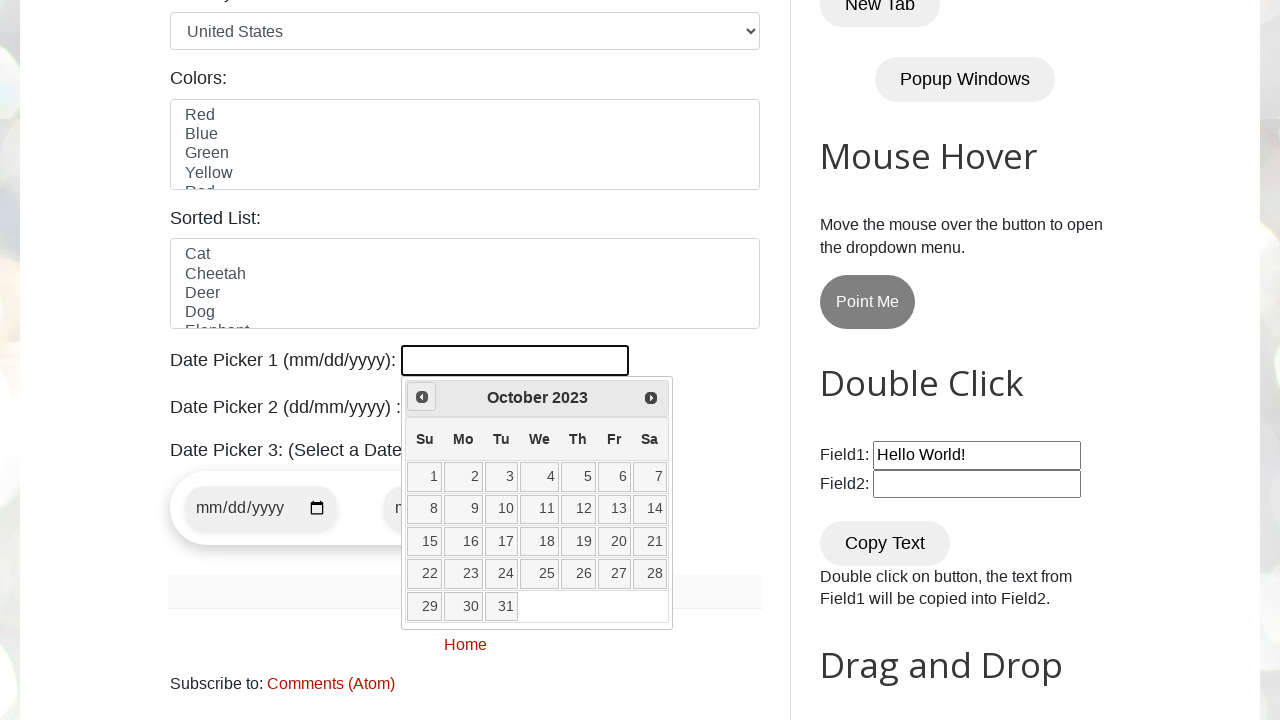

Retrieved current year: 2023
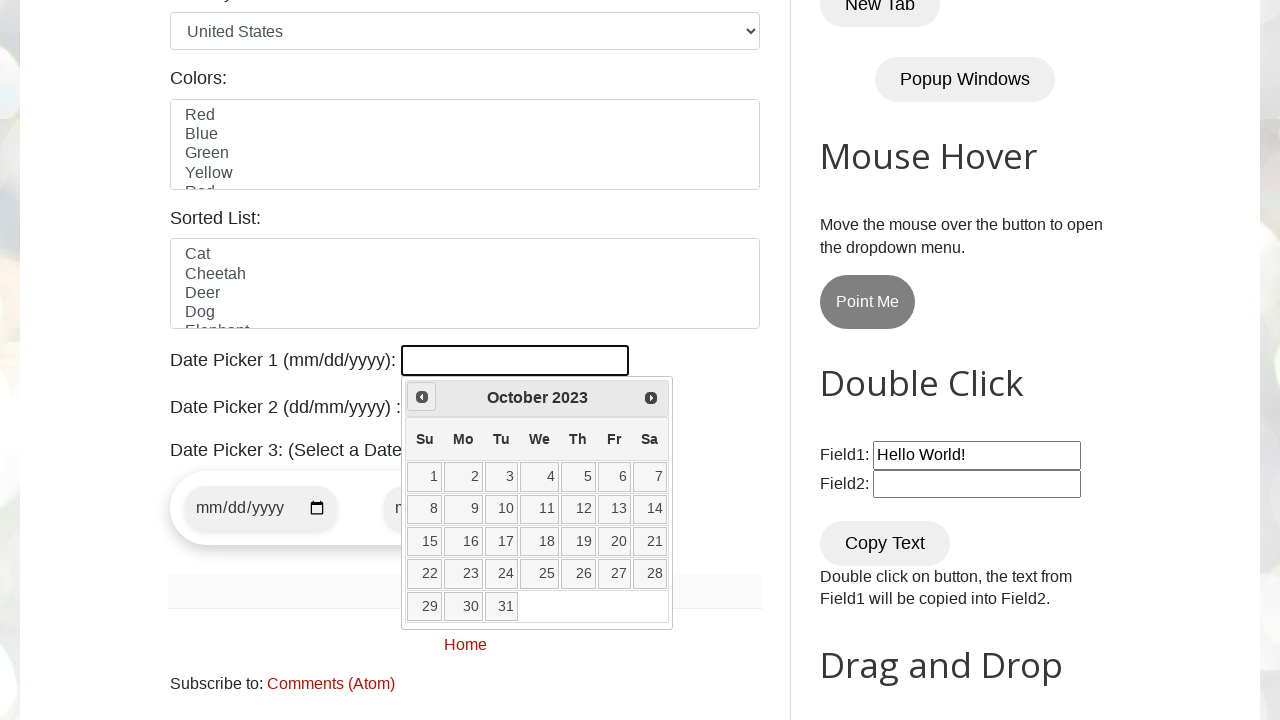

Clicked previous month button to navigate backwards at (422, 397) on xpath=//span[@class='ui-icon ui-icon-circle-triangle-w']
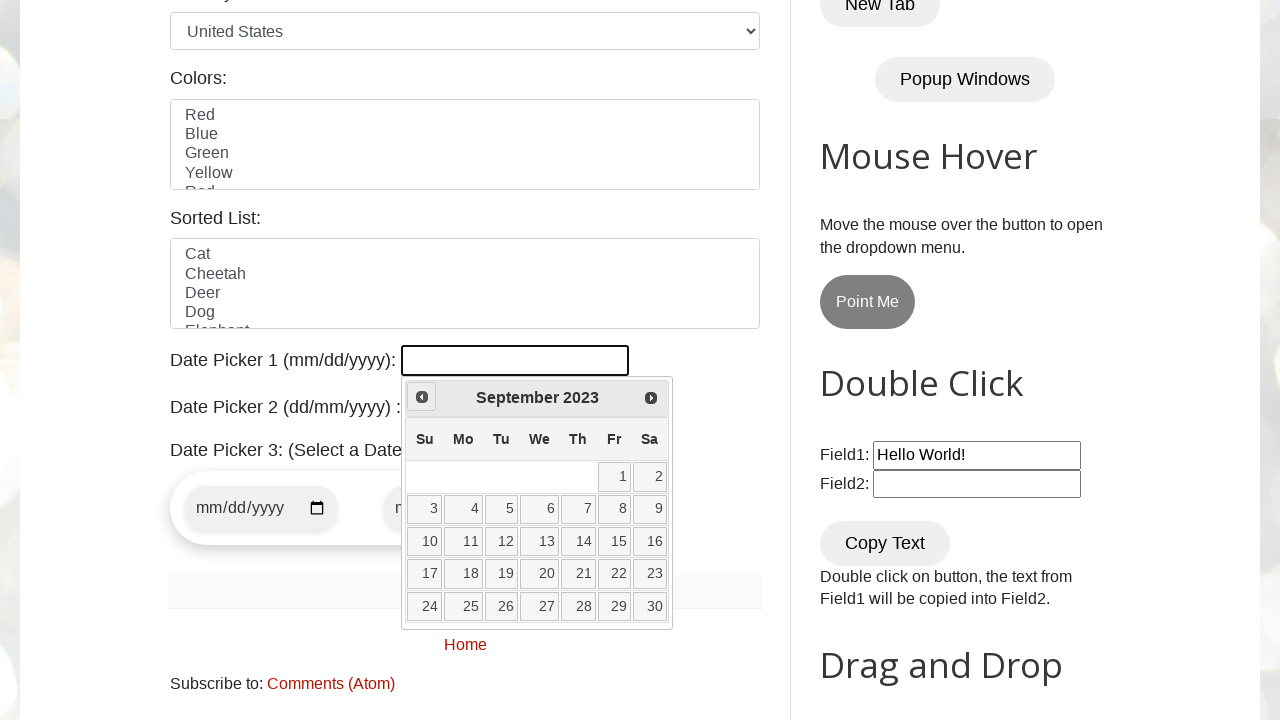

Retrieved current month: September
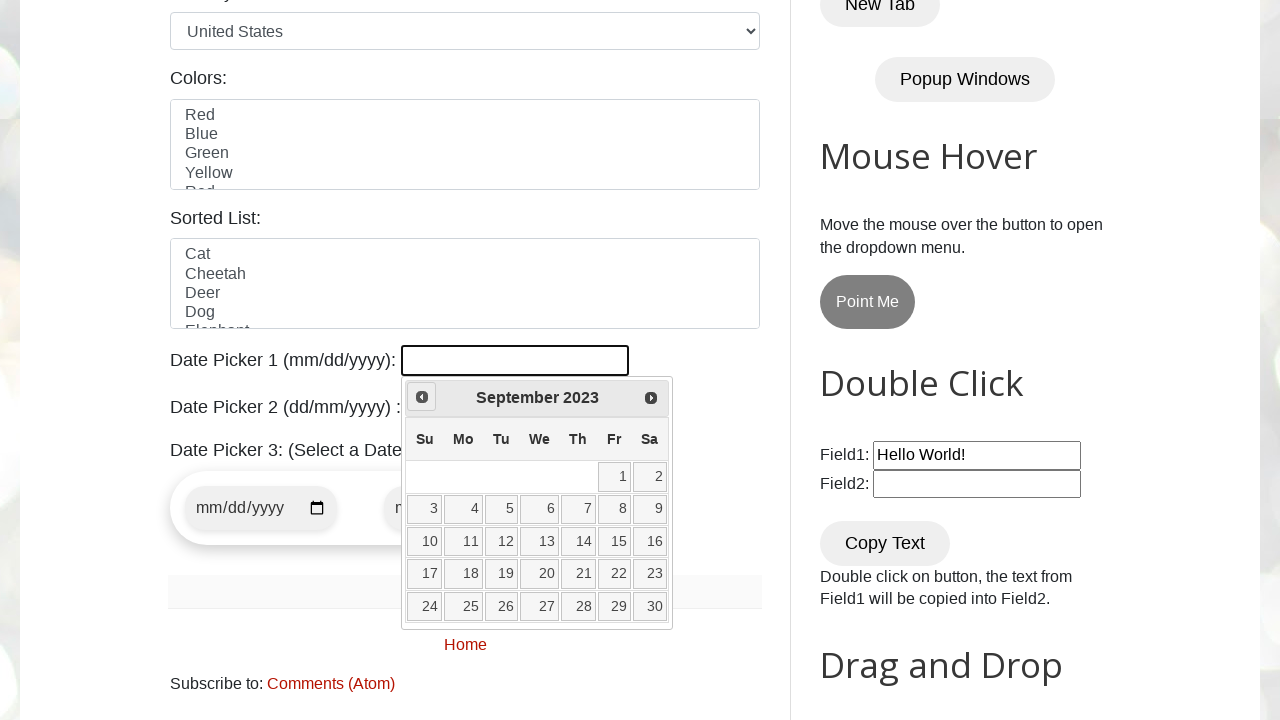

Retrieved current year: 2023
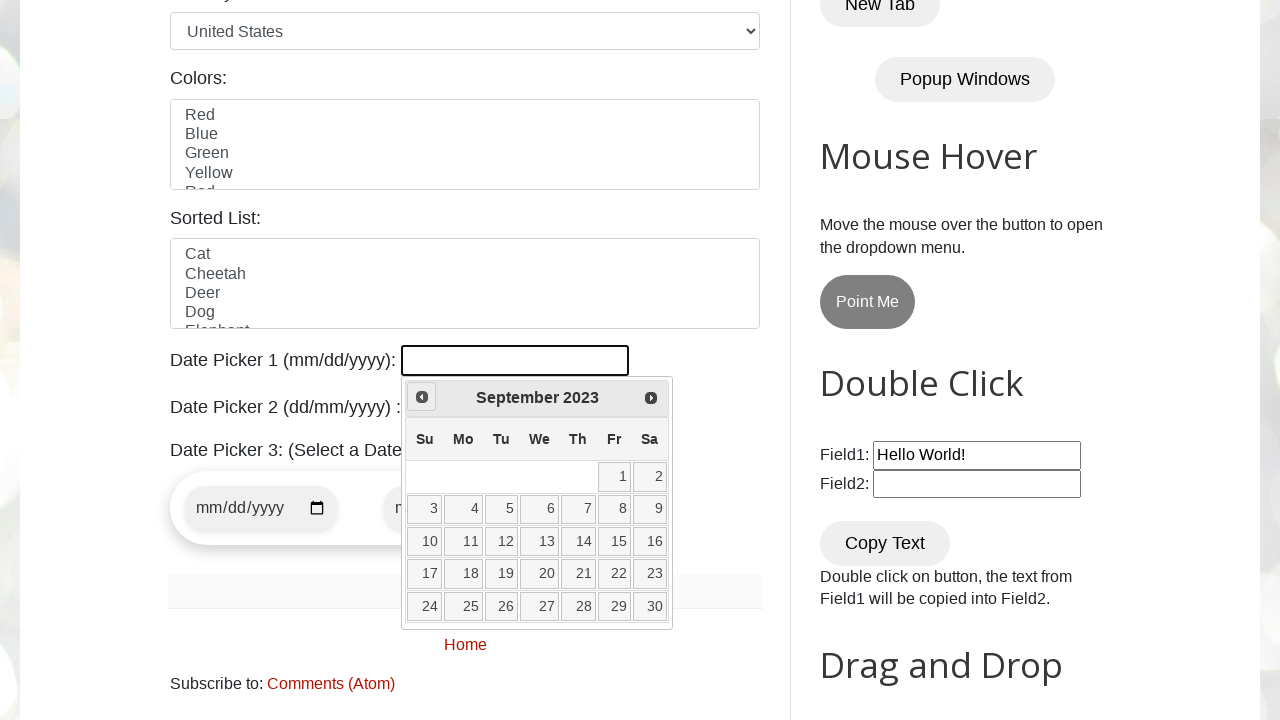

Clicked previous month button to navigate backwards at (422, 397) on xpath=//span[@class='ui-icon ui-icon-circle-triangle-w']
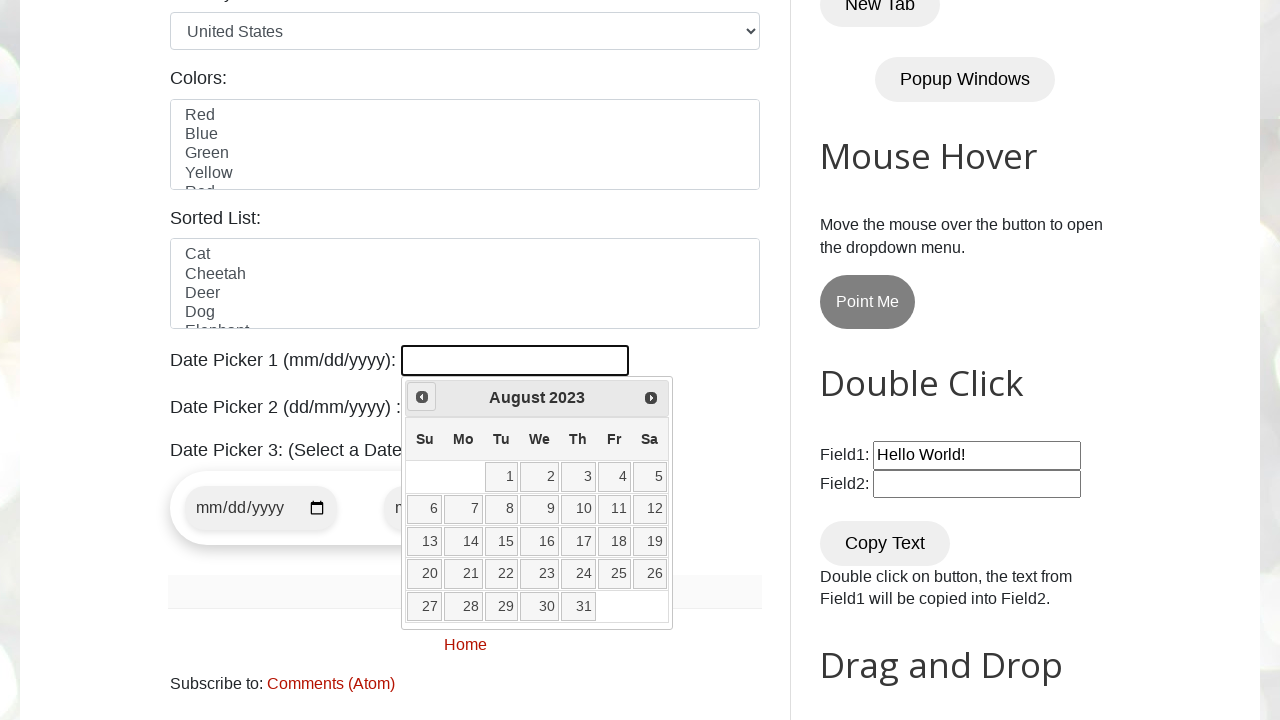

Retrieved current month: August
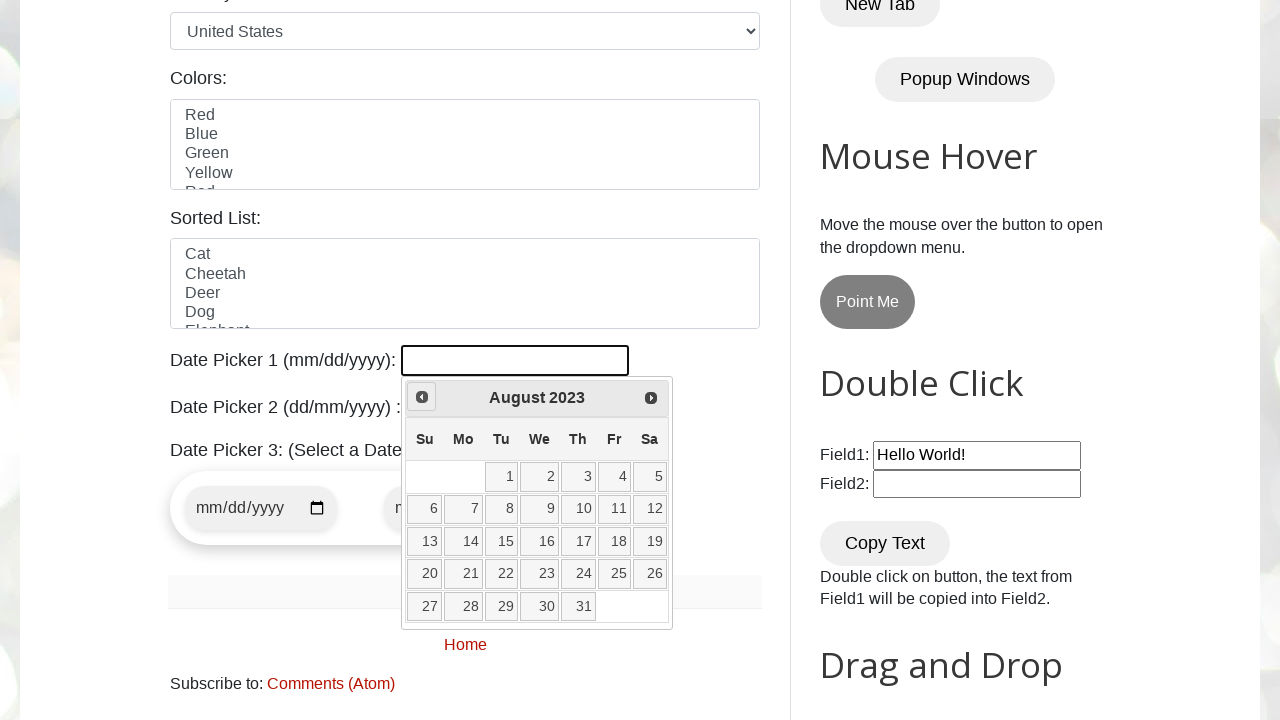

Retrieved current year: 2023
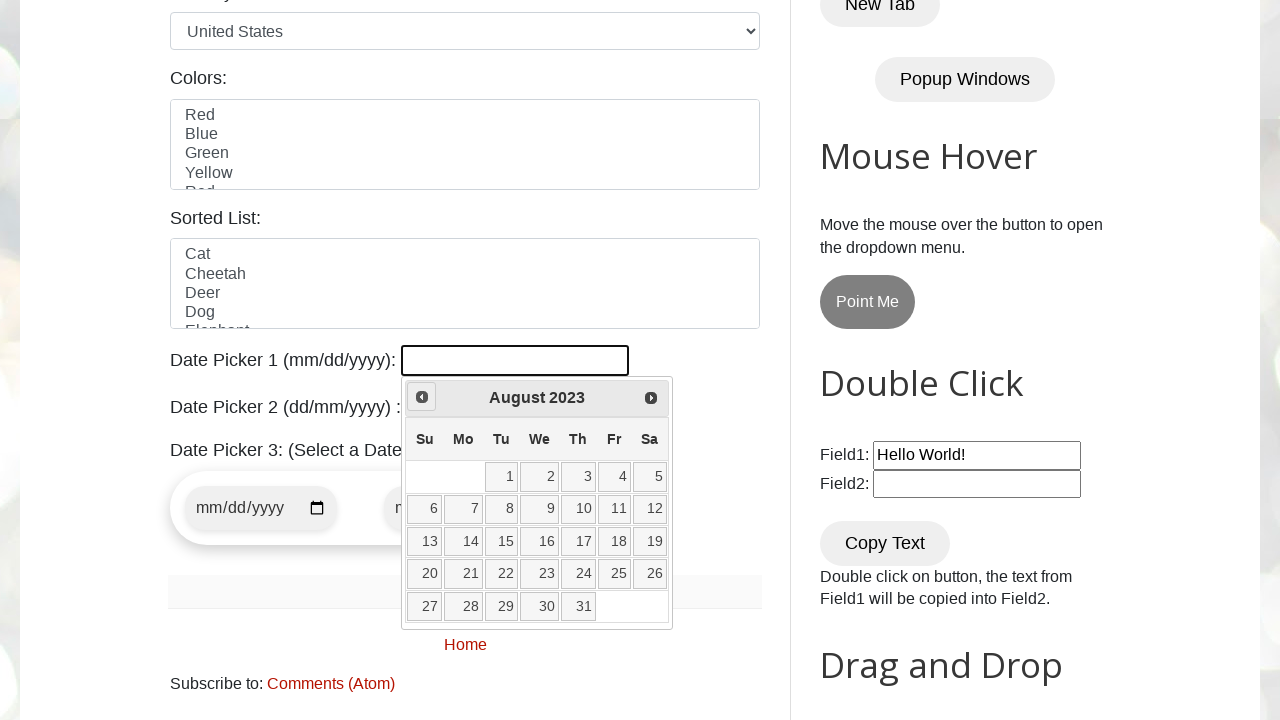

Clicked previous month button to navigate backwards at (422, 397) on xpath=//span[@class='ui-icon ui-icon-circle-triangle-w']
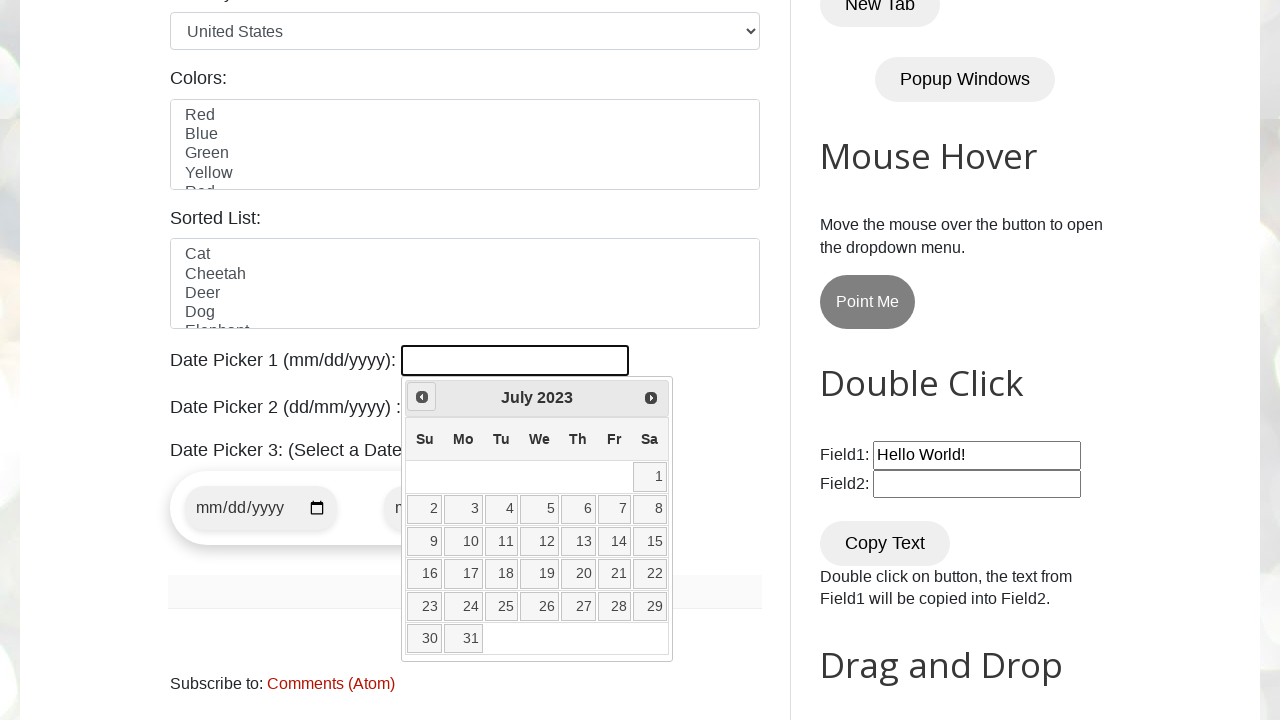

Retrieved current month: July
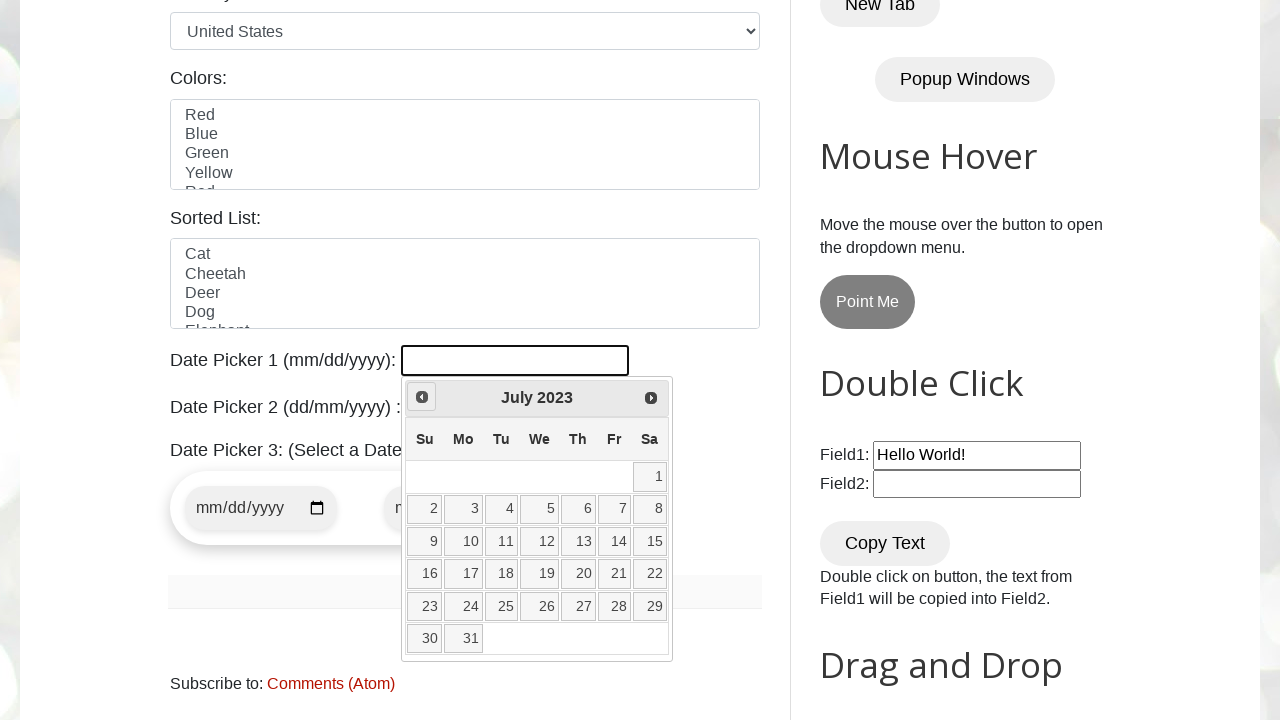

Retrieved current year: 2023
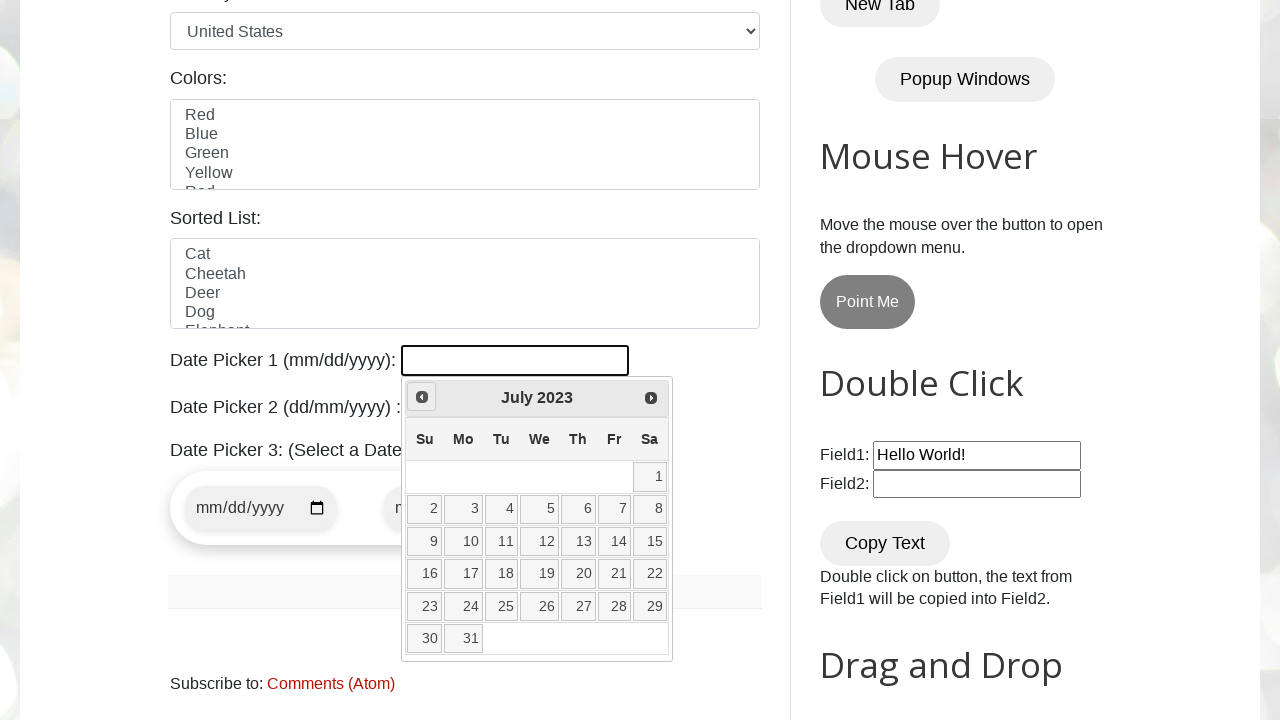

Clicked previous month button to navigate backwards at (422, 397) on xpath=//span[@class='ui-icon ui-icon-circle-triangle-w']
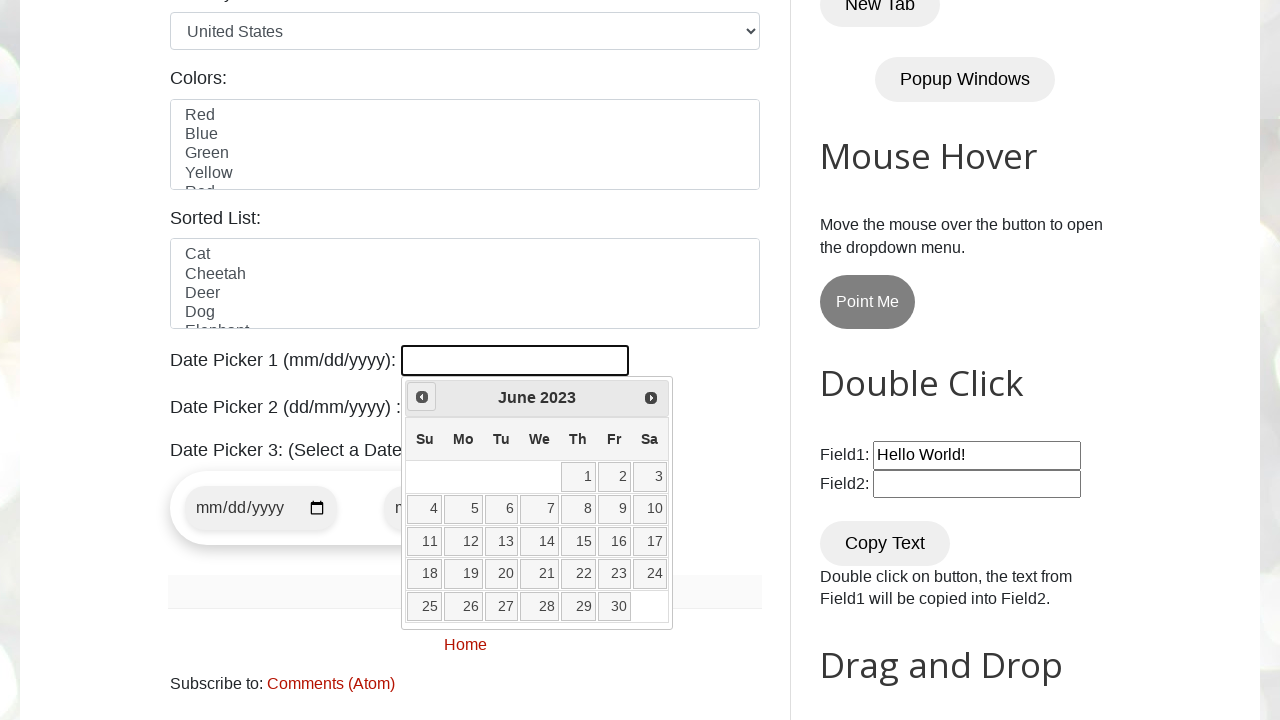

Retrieved current month: June
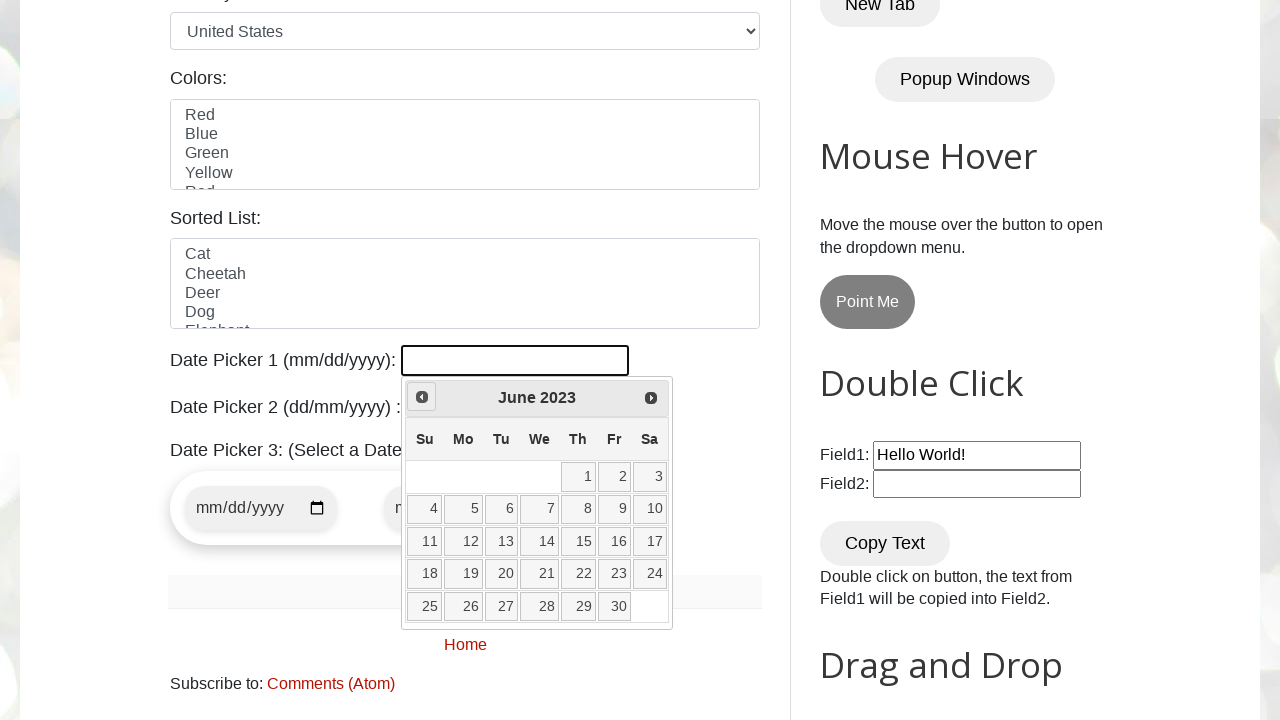

Retrieved current year: 2023
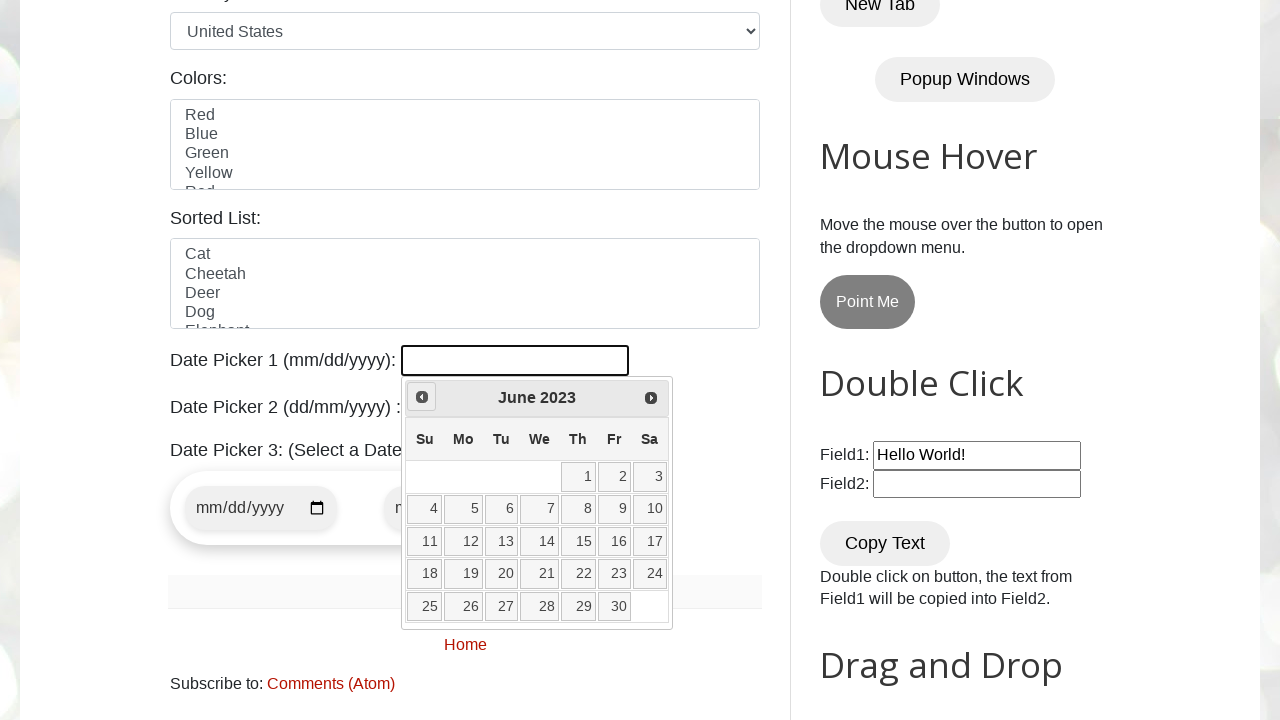

Clicked previous month button to navigate backwards at (422, 397) on xpath=//span[@class='ui-icon ui-icon-circle-triangle-w']
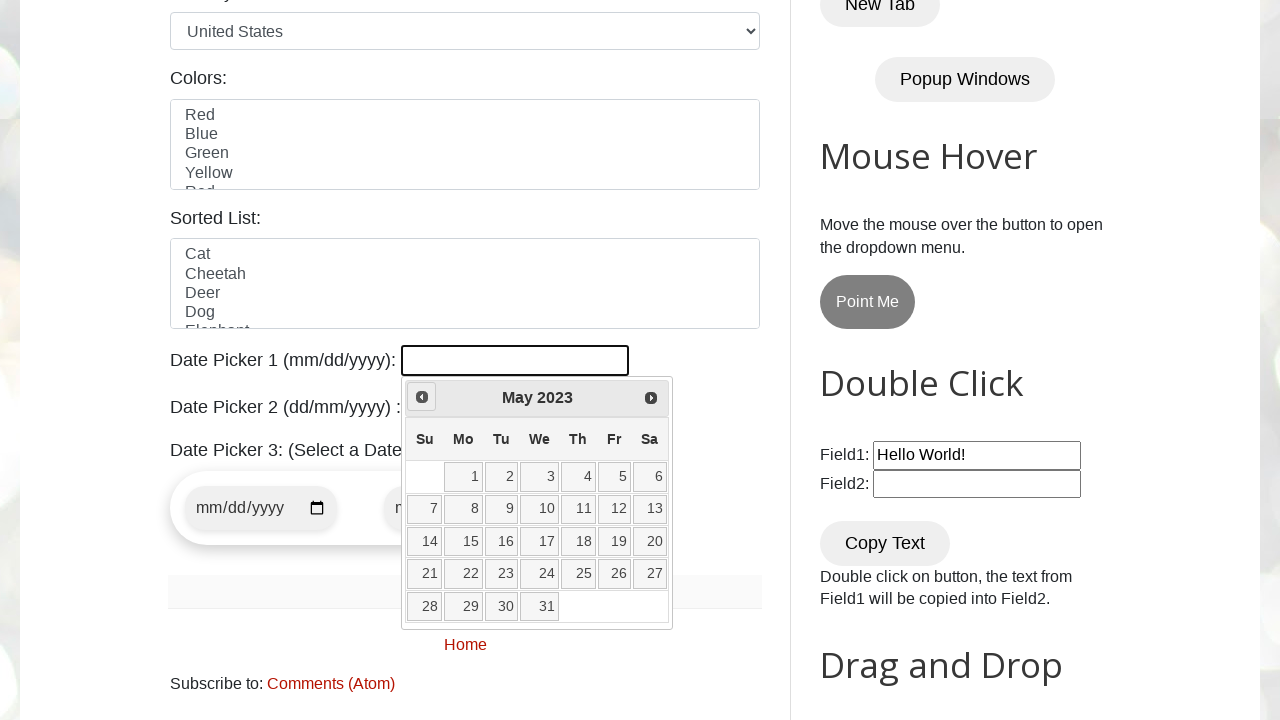

Retrieved current month: May
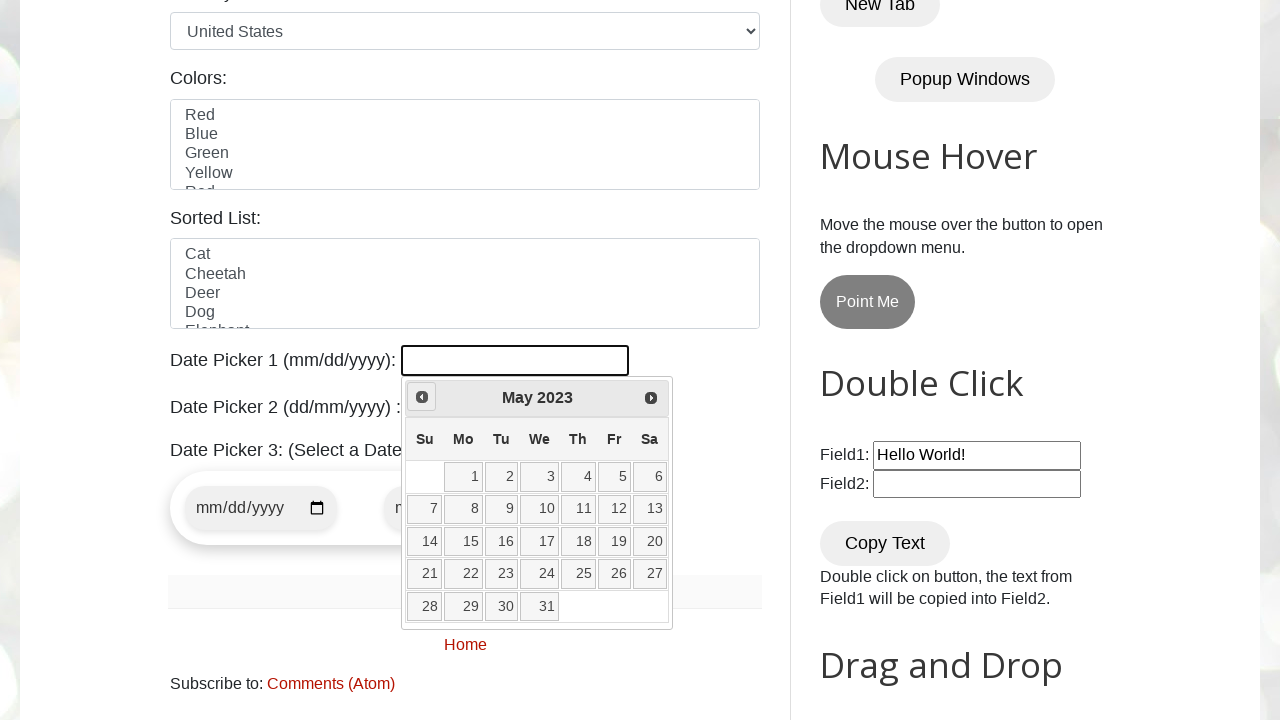

Retrieved current year: 2023
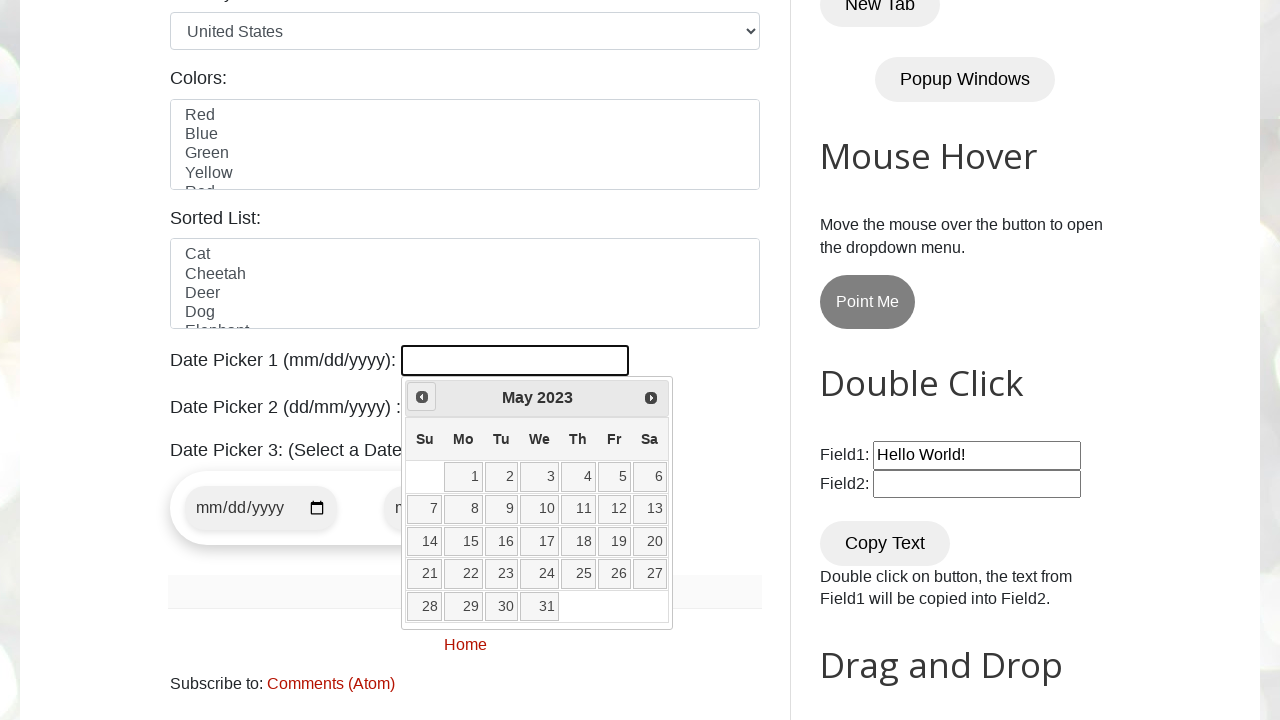

Clicked previous month button to navigate backwards at (422, 397) on xpath=//span[@class='ui-icon ui-icon-circle-triangle-w']
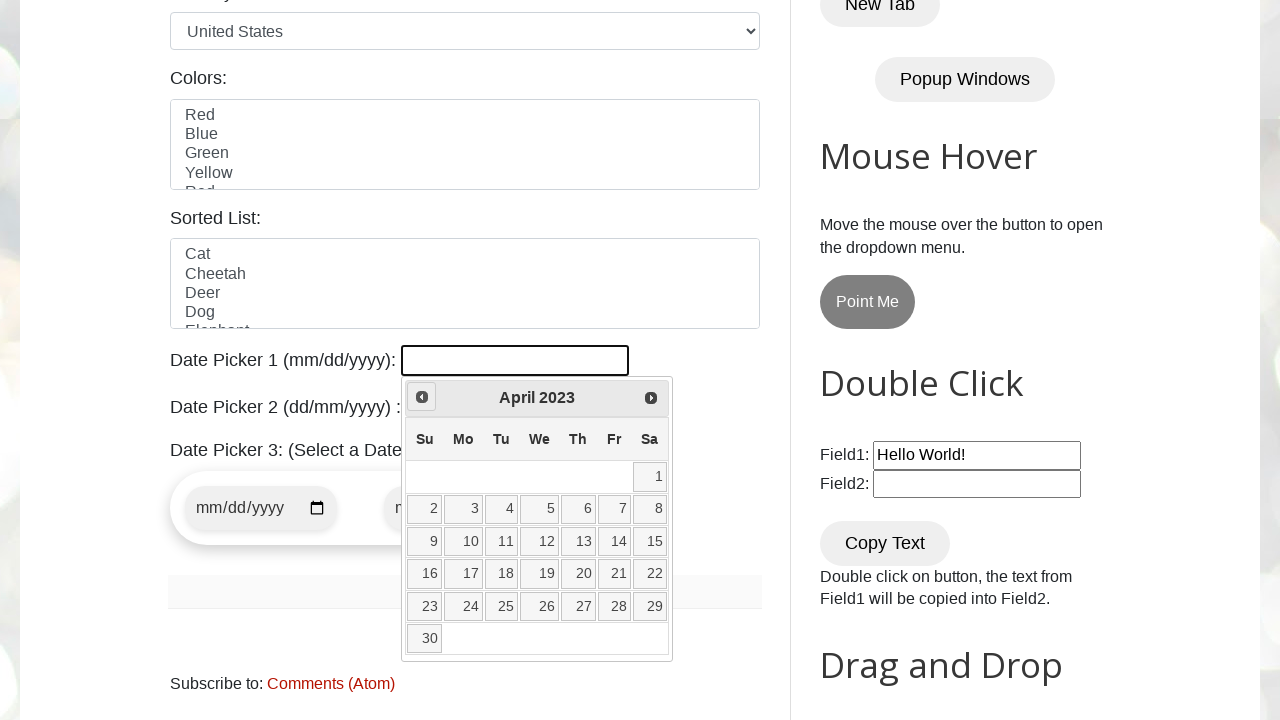

Retrieved current month: April
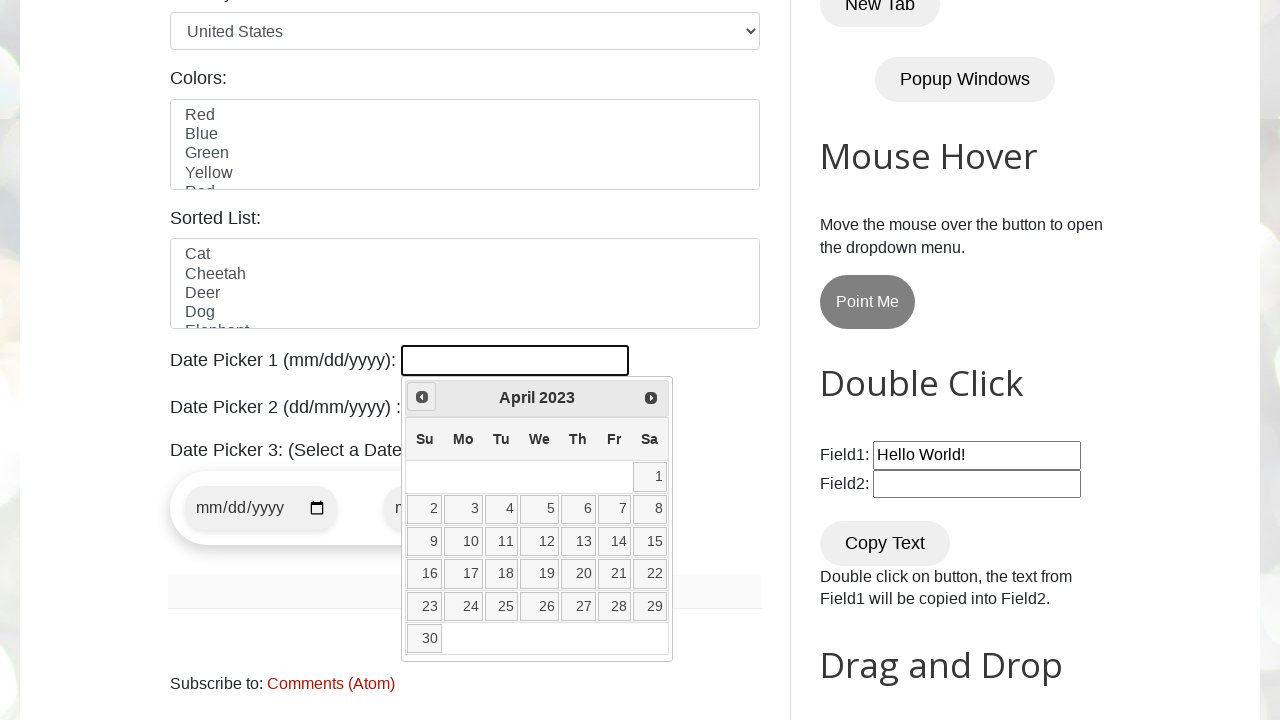

Retrieved current year: 2023
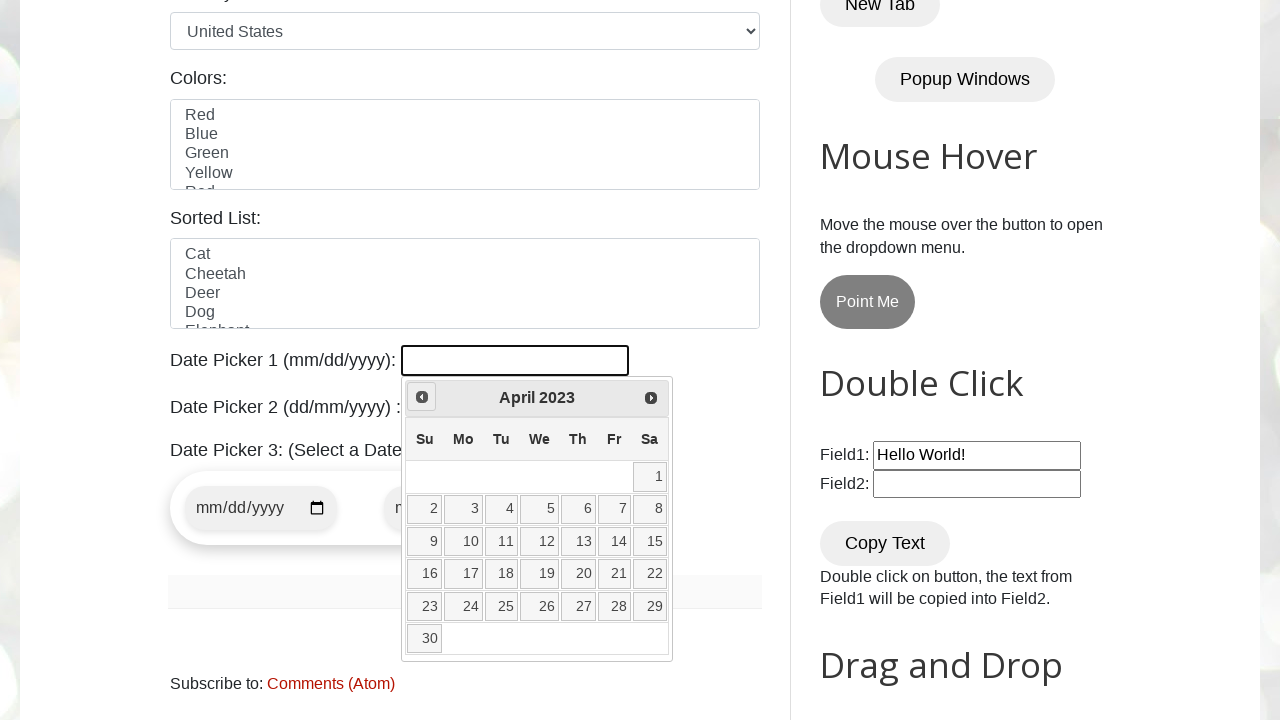

Clicked previous month button to navigate backwards at (422, 397) on xpath=//span[@class='ui-icon ui-icon-circle-triangle-w']
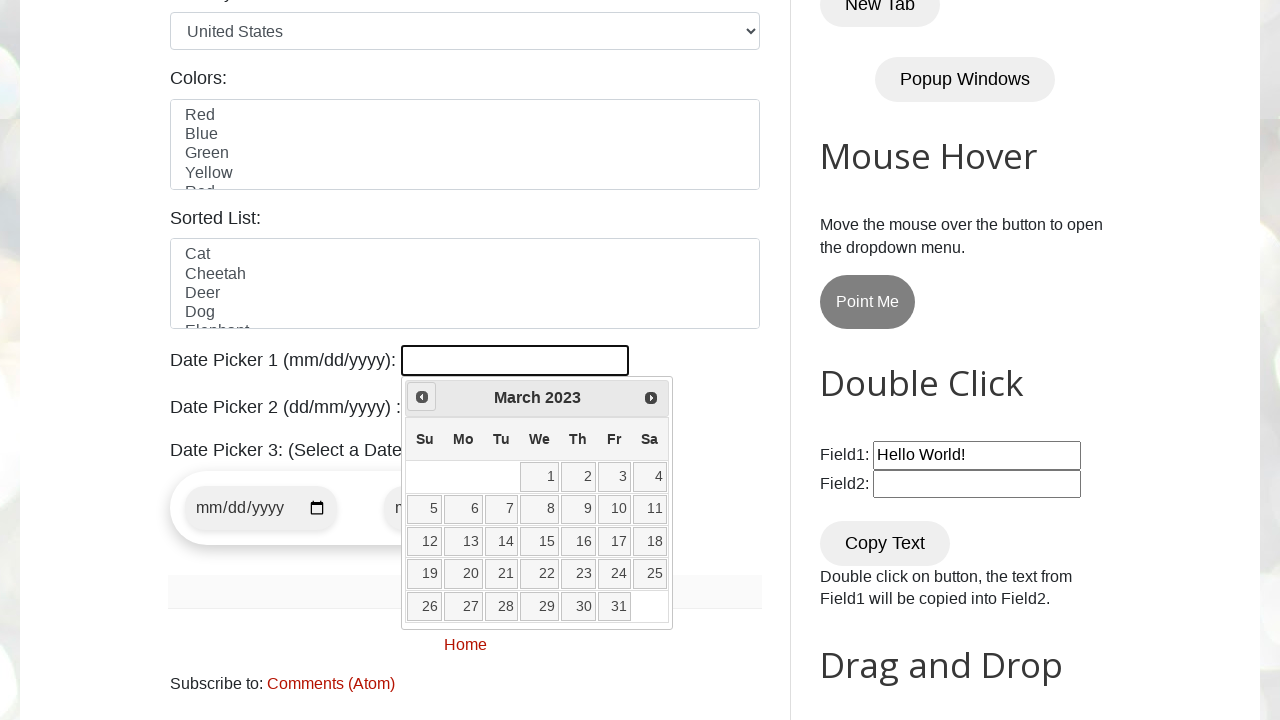

Retrieved current month: March
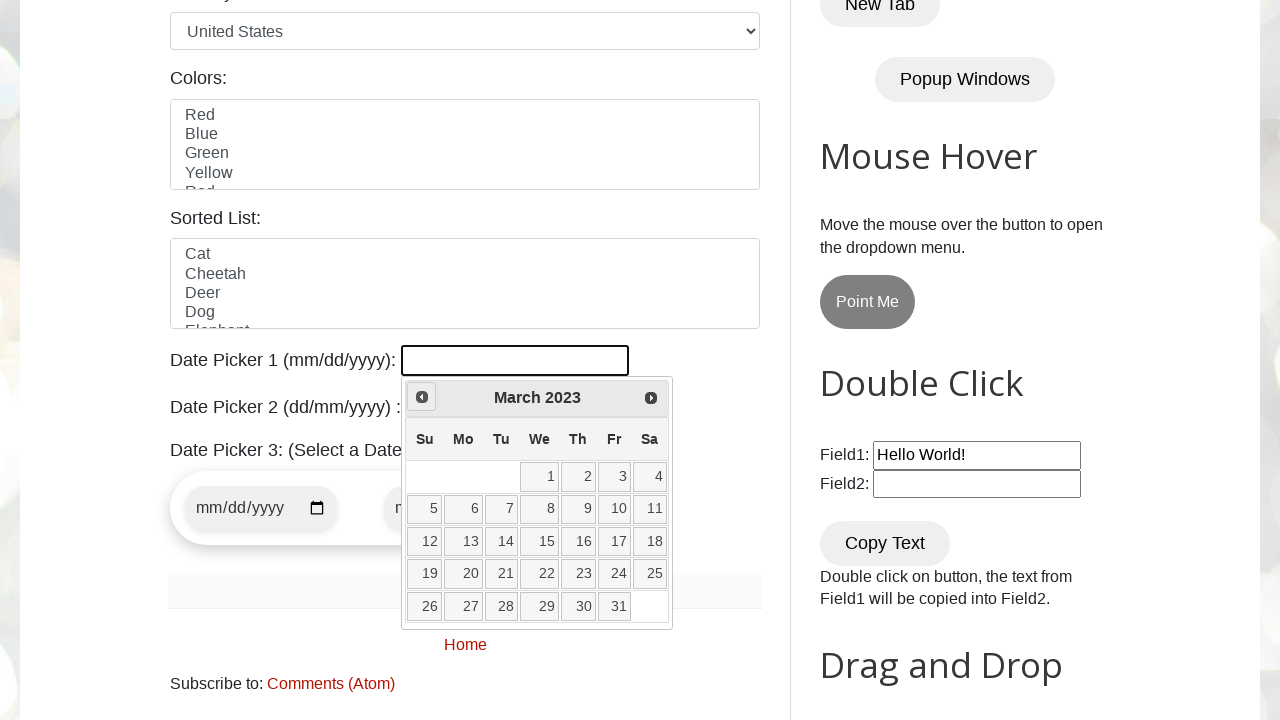

Retrieved current year: 2023
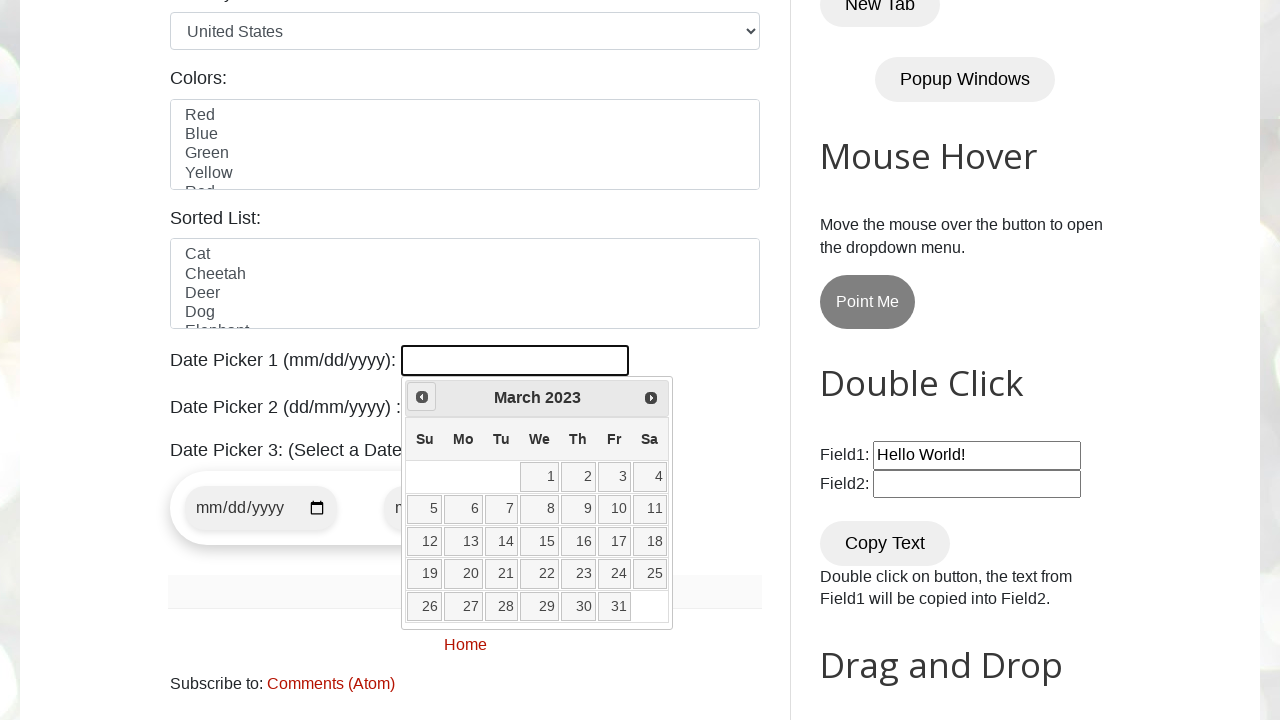

Clicked previous month button to navigate backwards at (422, 397) on xpath=//span[@class='ui-icon ui-icon-circle-triangle-w']
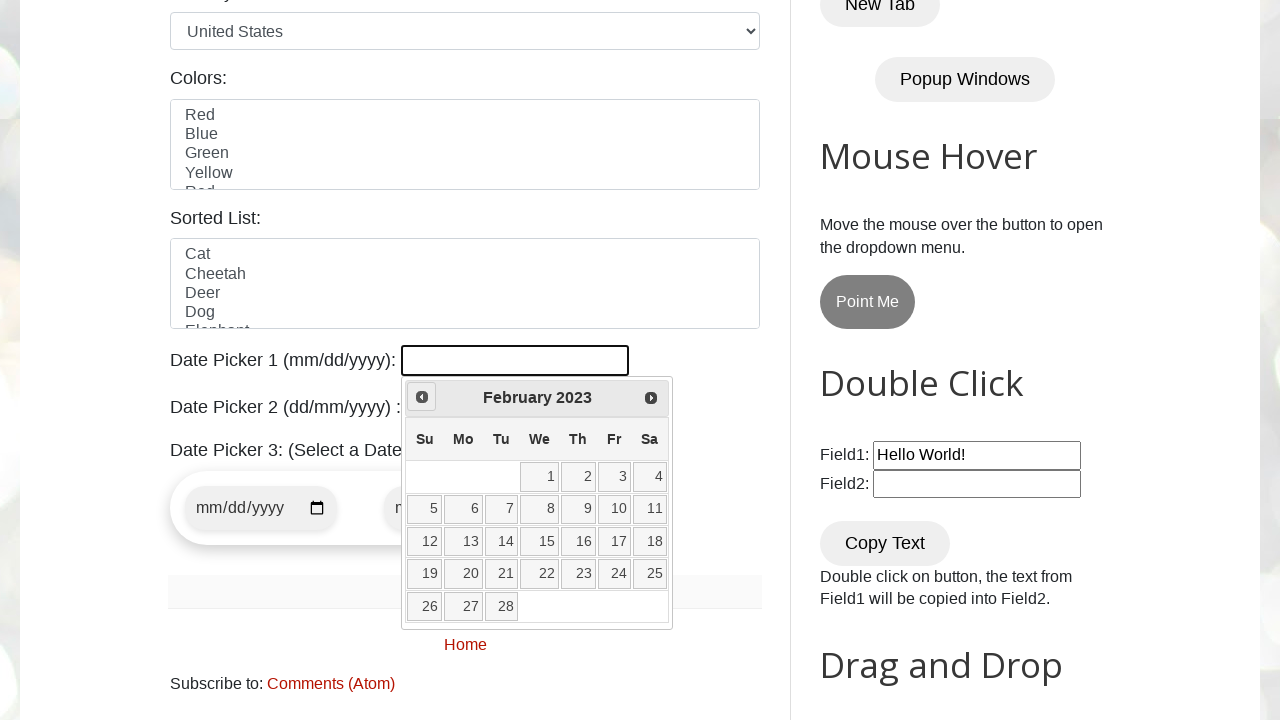

Retrieved current month: February
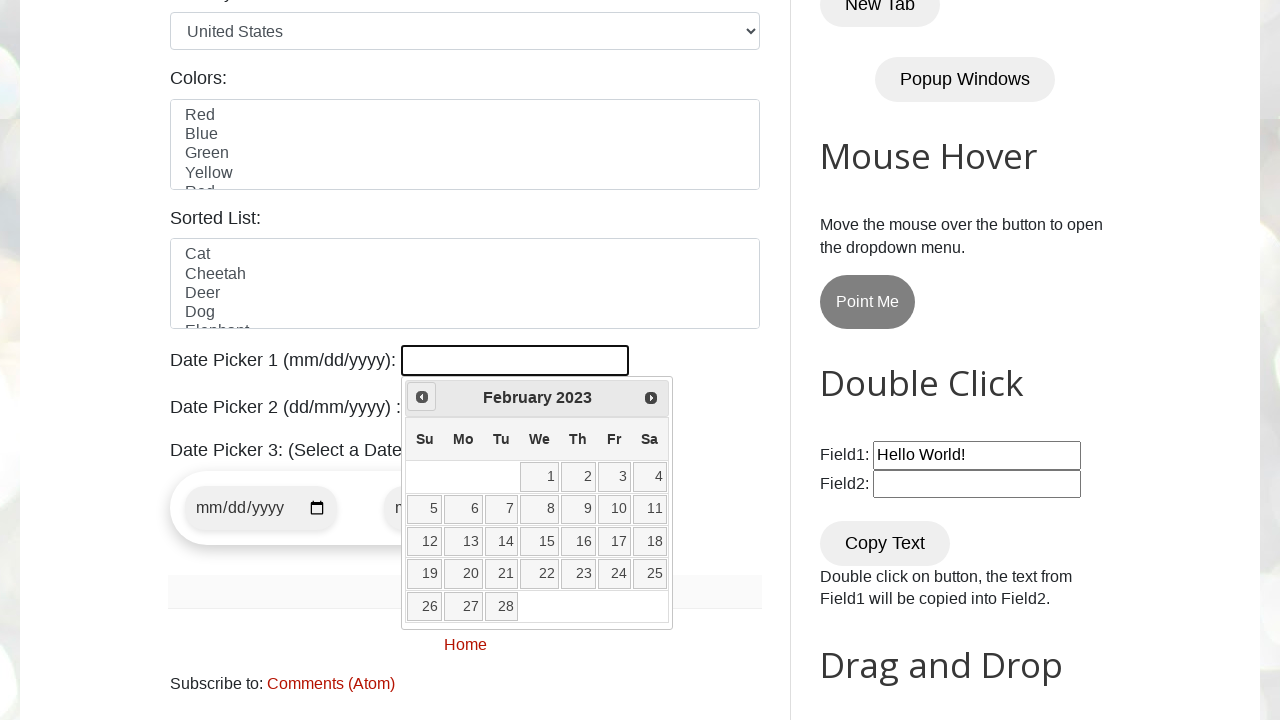

Retrieved current year: 2023
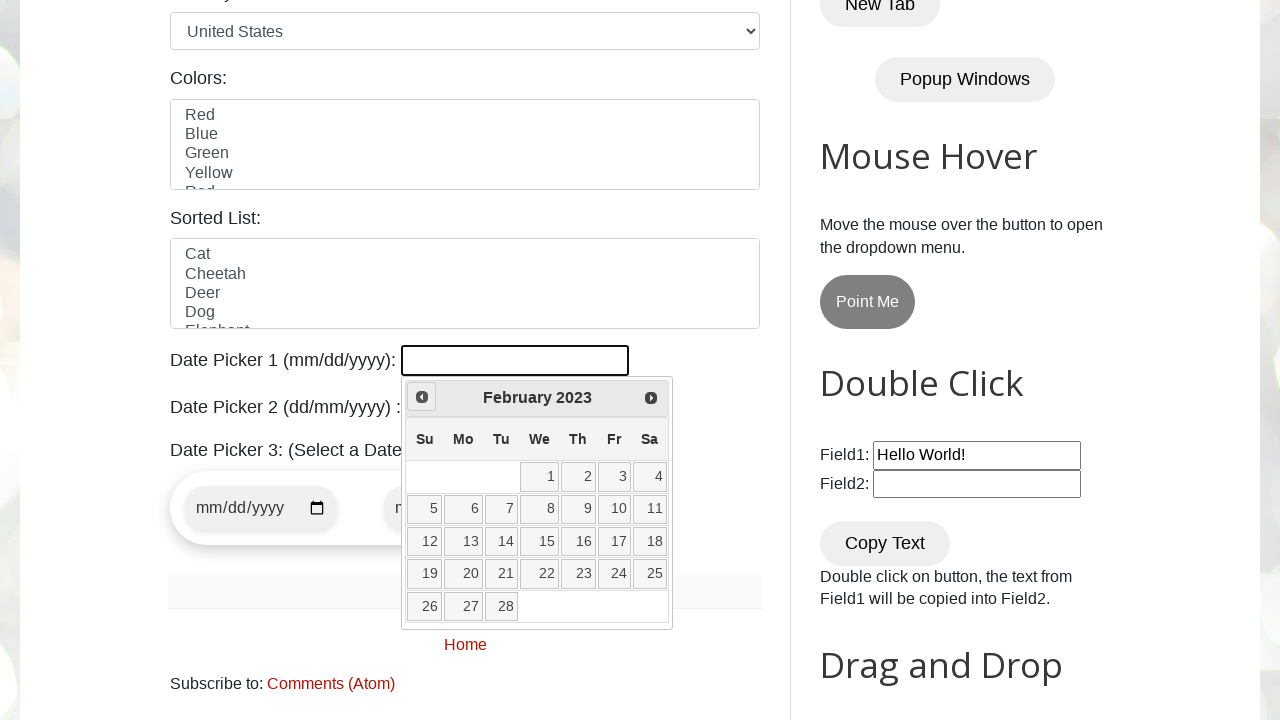

Clicked previous month button to navigate backwards at (422, 397) on xpath=//span[@class='ui-icon ui-icon-circle-triangle-w']
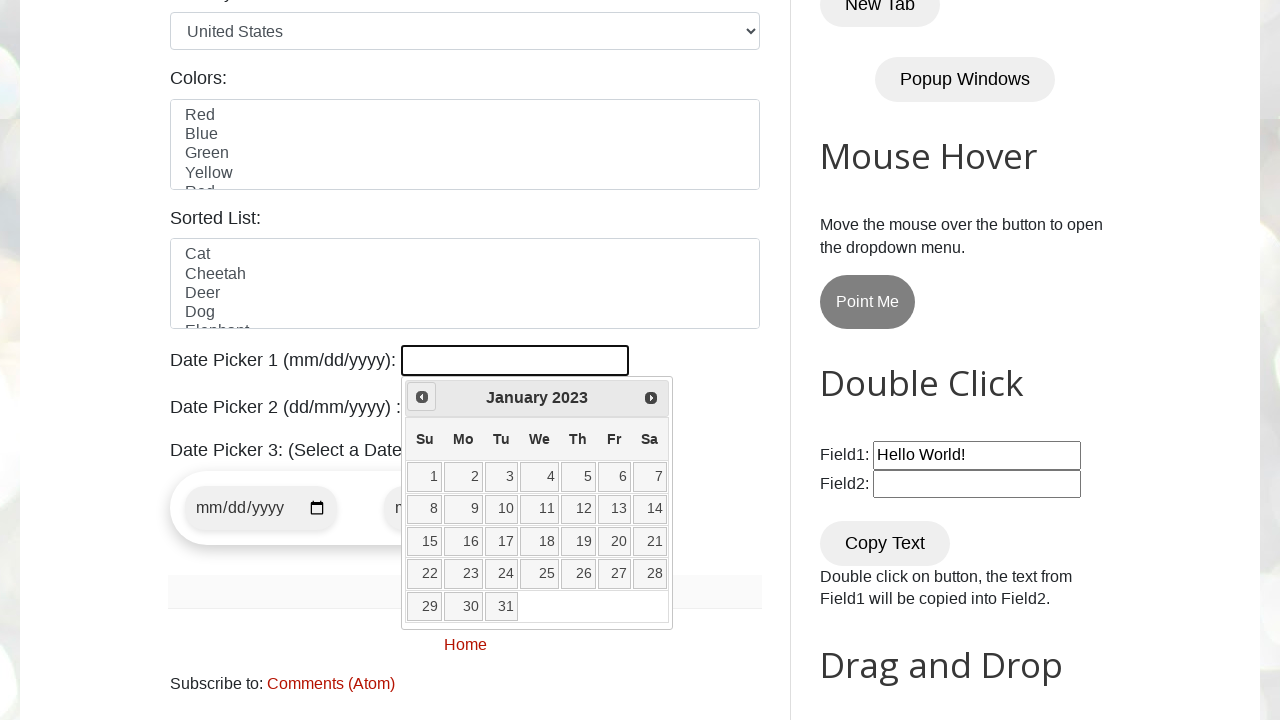

Retrieved current month: January
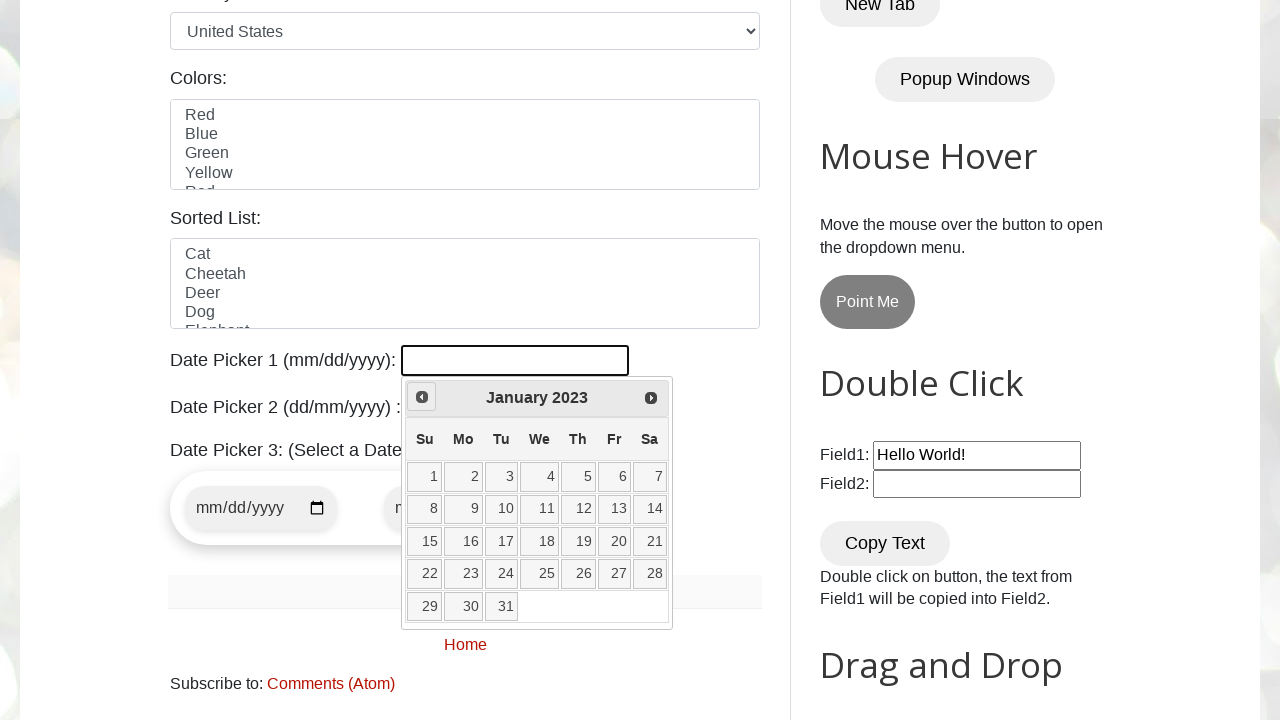

Retrieved current year: 2023
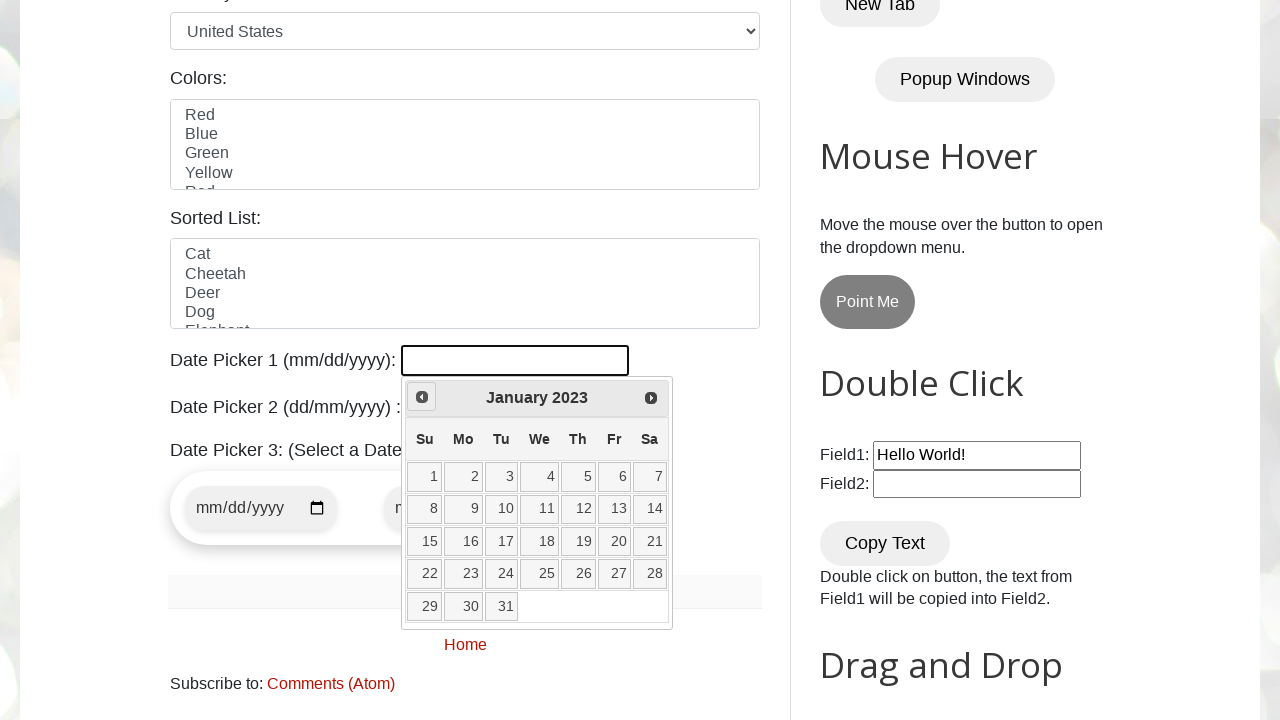

Clicked previous month button to navigate backwards at (422, 397) on xpath=//span[@class='ui-icon ui-icon-circle-triangle-w']
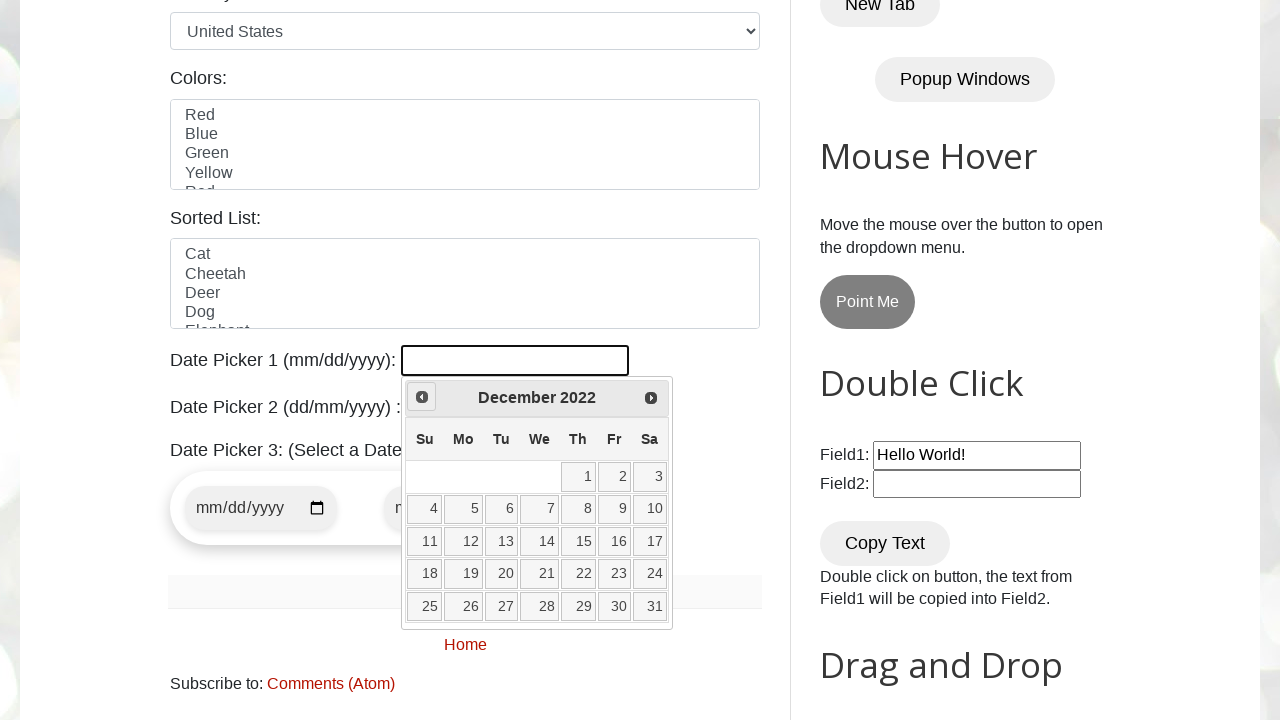

Retrieved current month: December
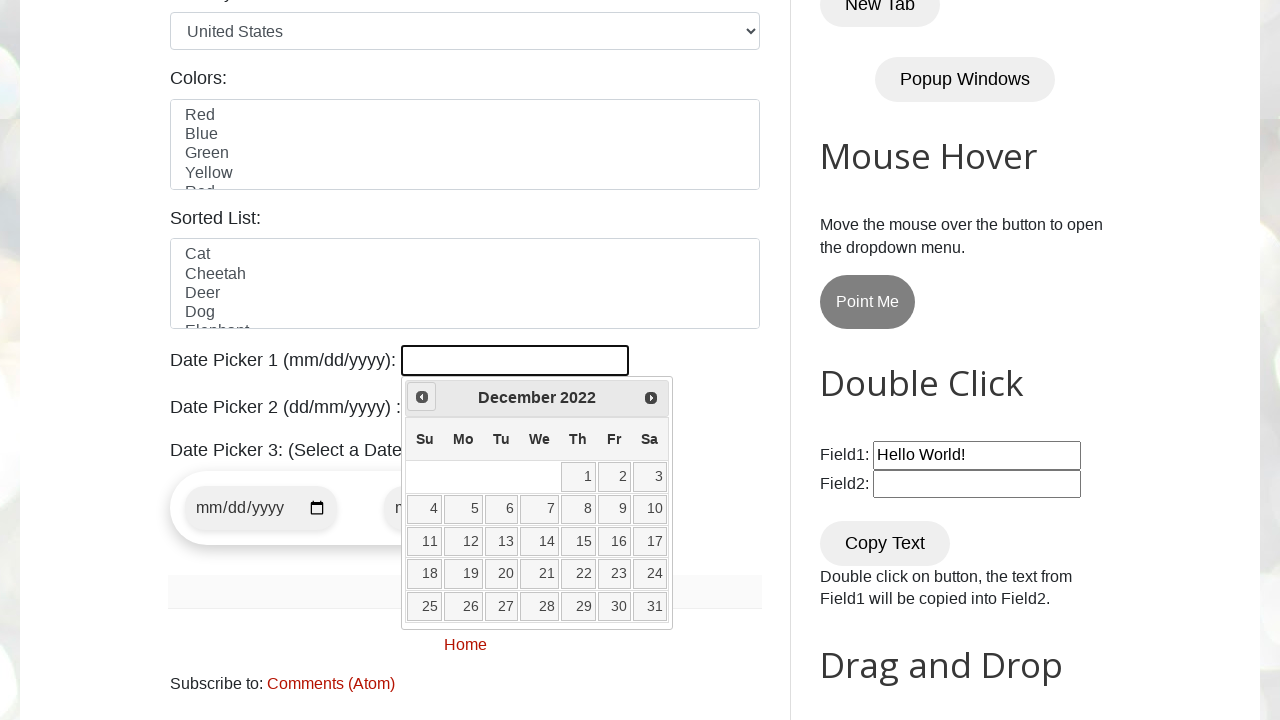

Retrieved current year: 2022
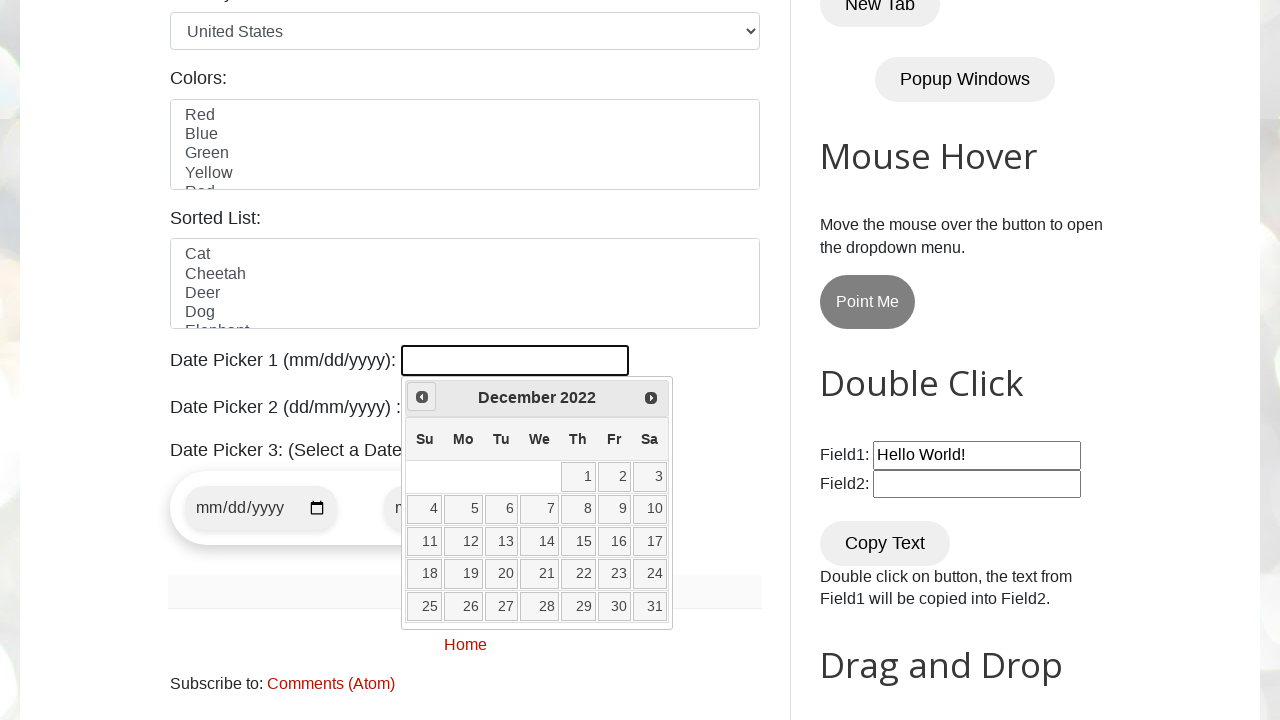

Clicked previous month button to navigate backwards at (422, 397) on xpath=//span[@class='ui-icon ui-icon-circle-triangle-w']
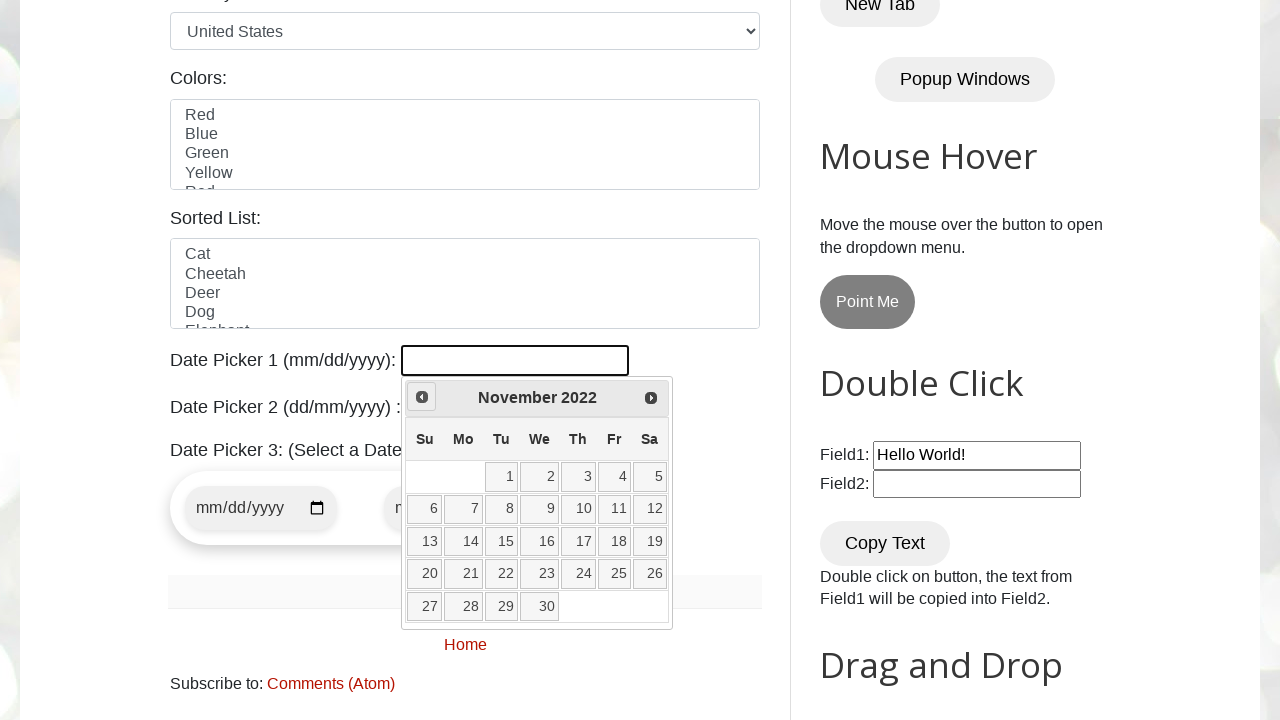

Retrieved current month: November
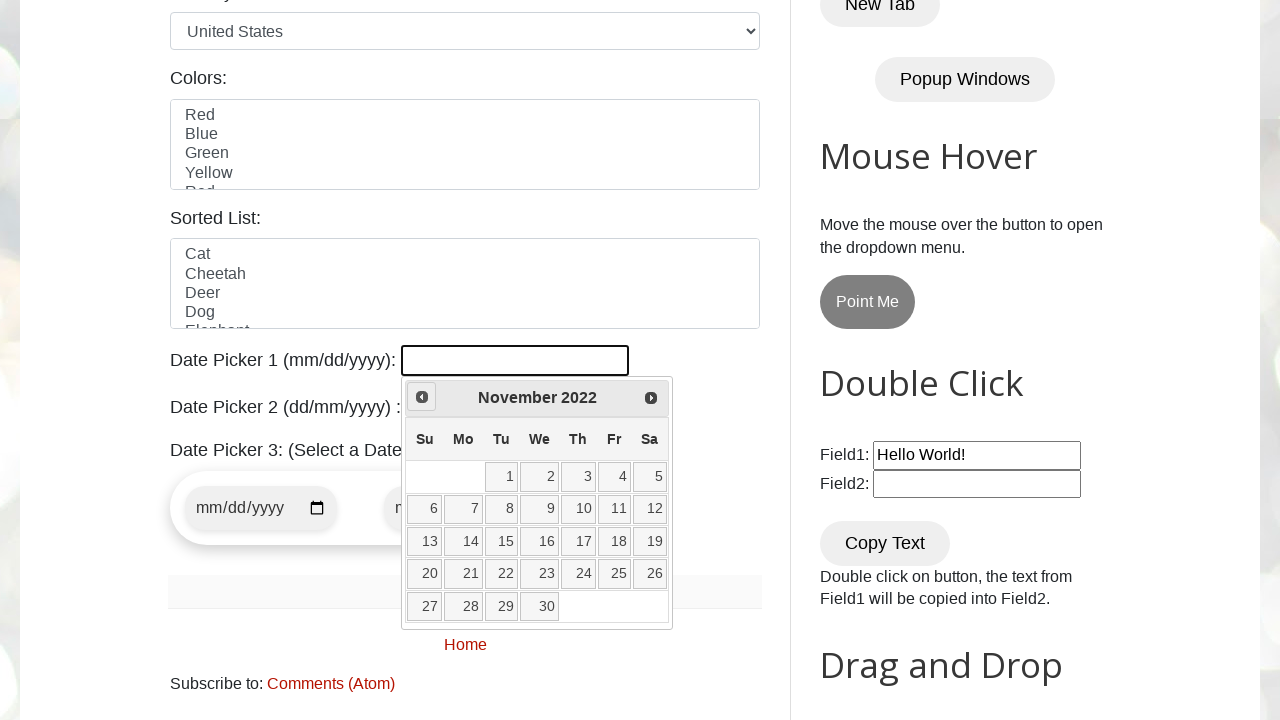

Retrieved current year: 2022
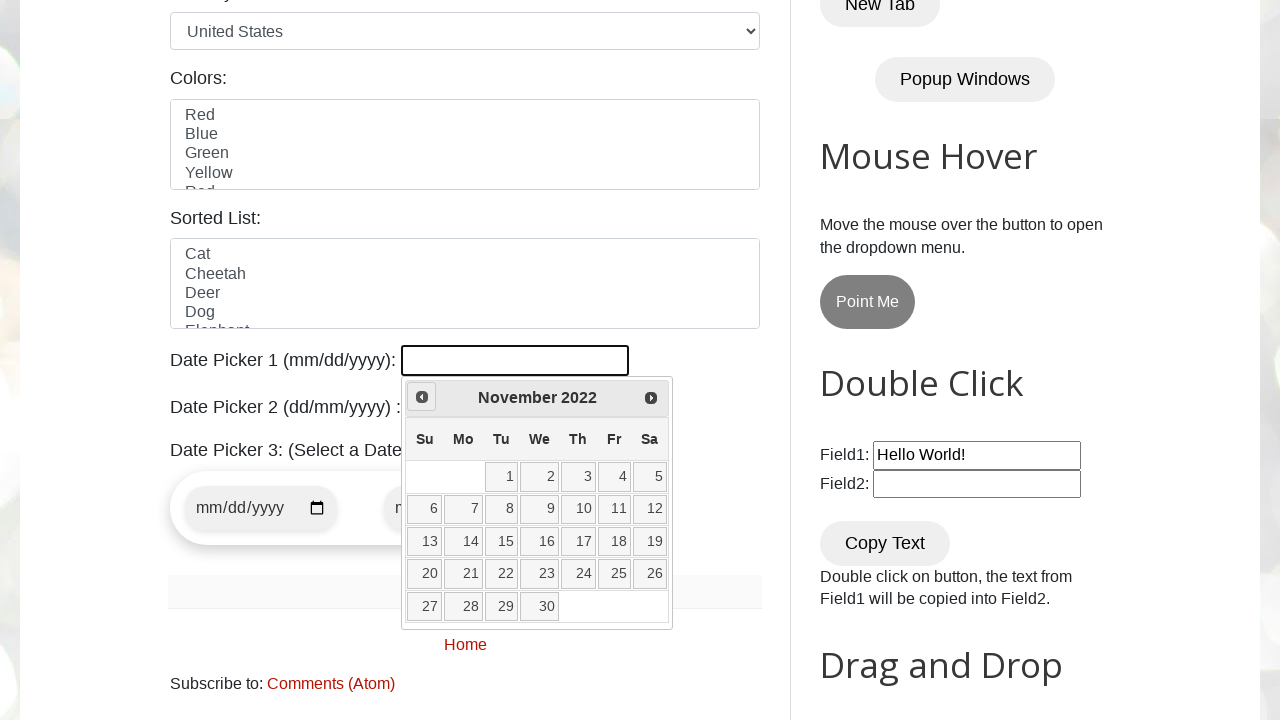

Clicked previous month button to navigate backwards at (422, 397) on xpath=//span[@class='ui-icon ui-icon-circle-triangle-w']
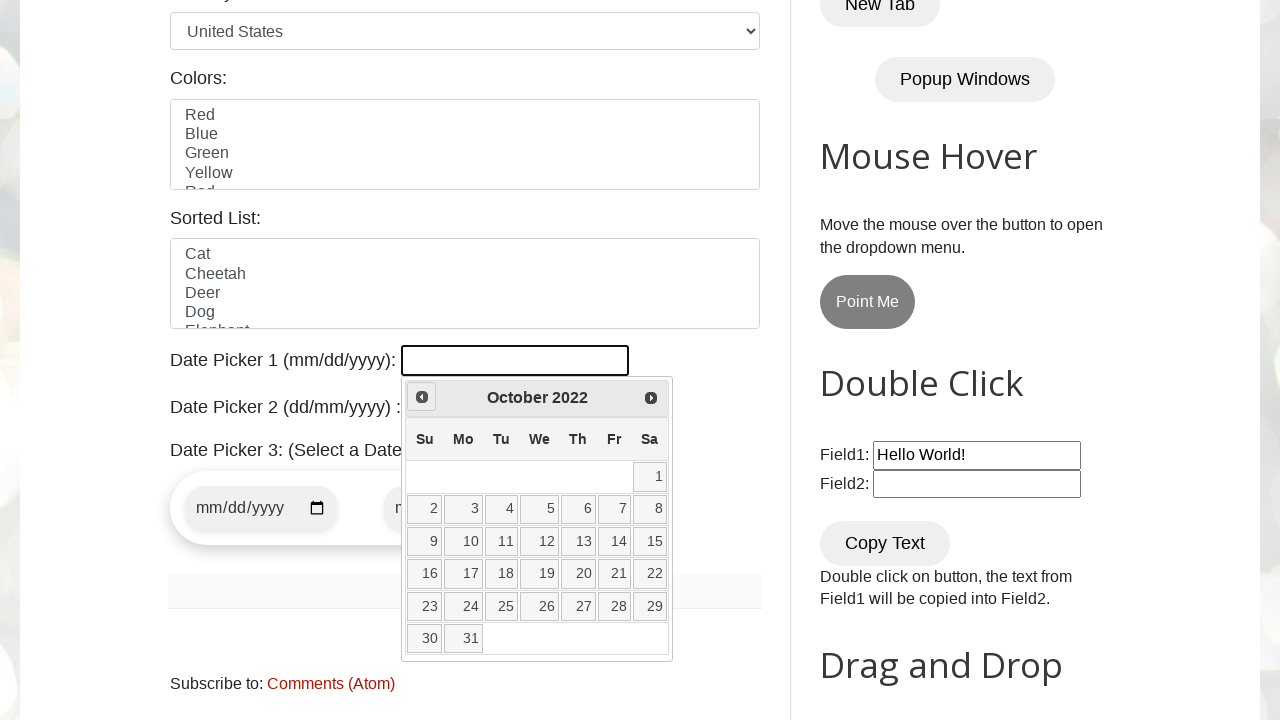

Retrieved current month: October
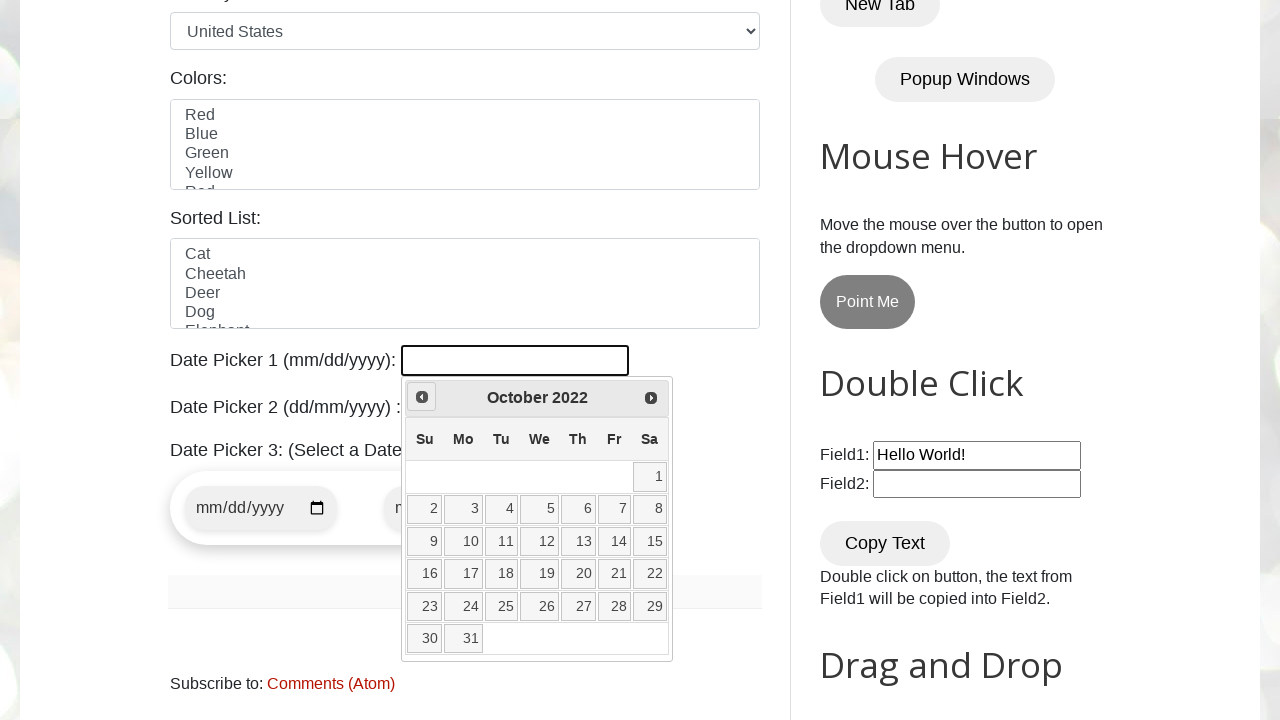

Retrieved current year: 2022
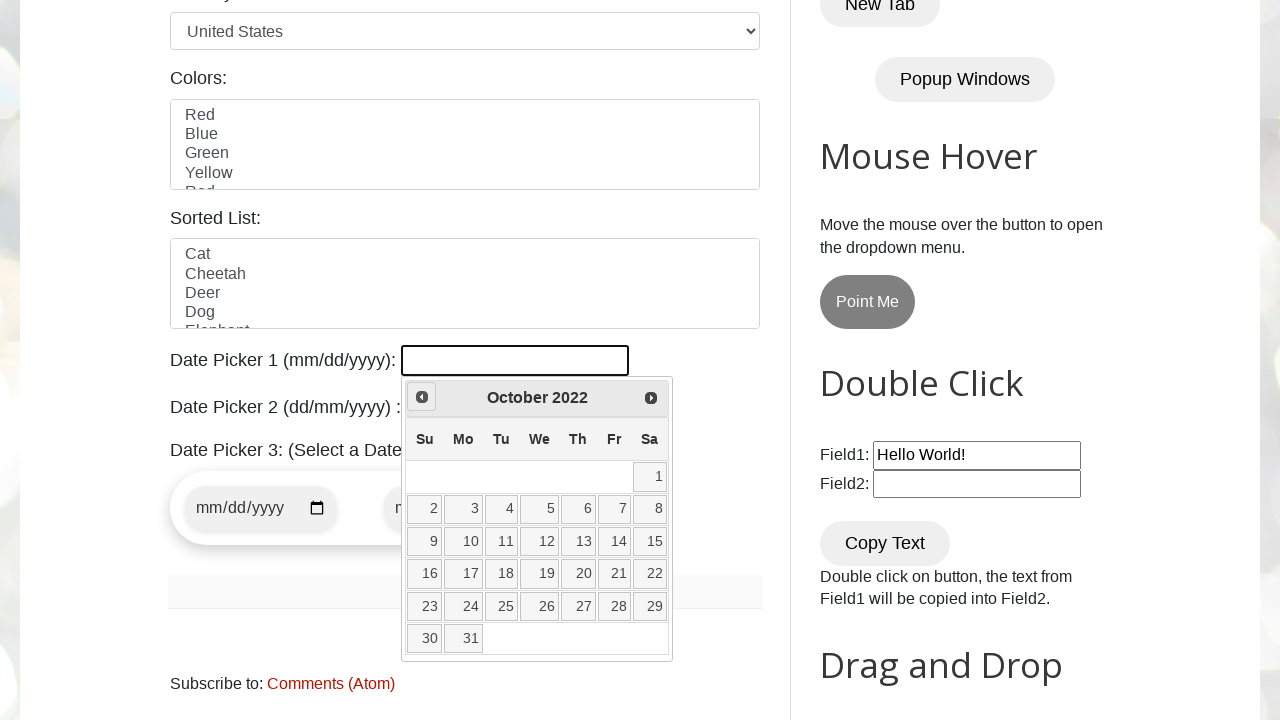

Clicked previous month button to navigate backwards at (422, 397) on xpath=//span[@class='ui-icon ui-icon-circle-triangle-w']
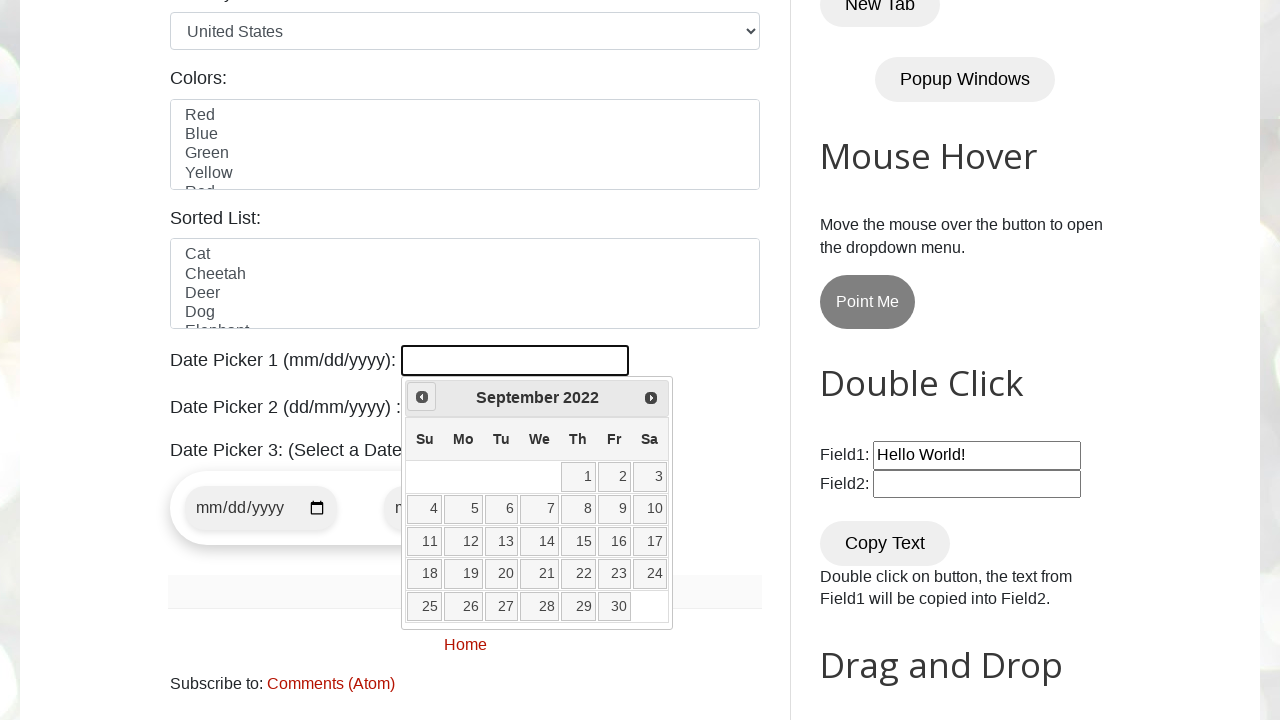

Retrieved current month: September
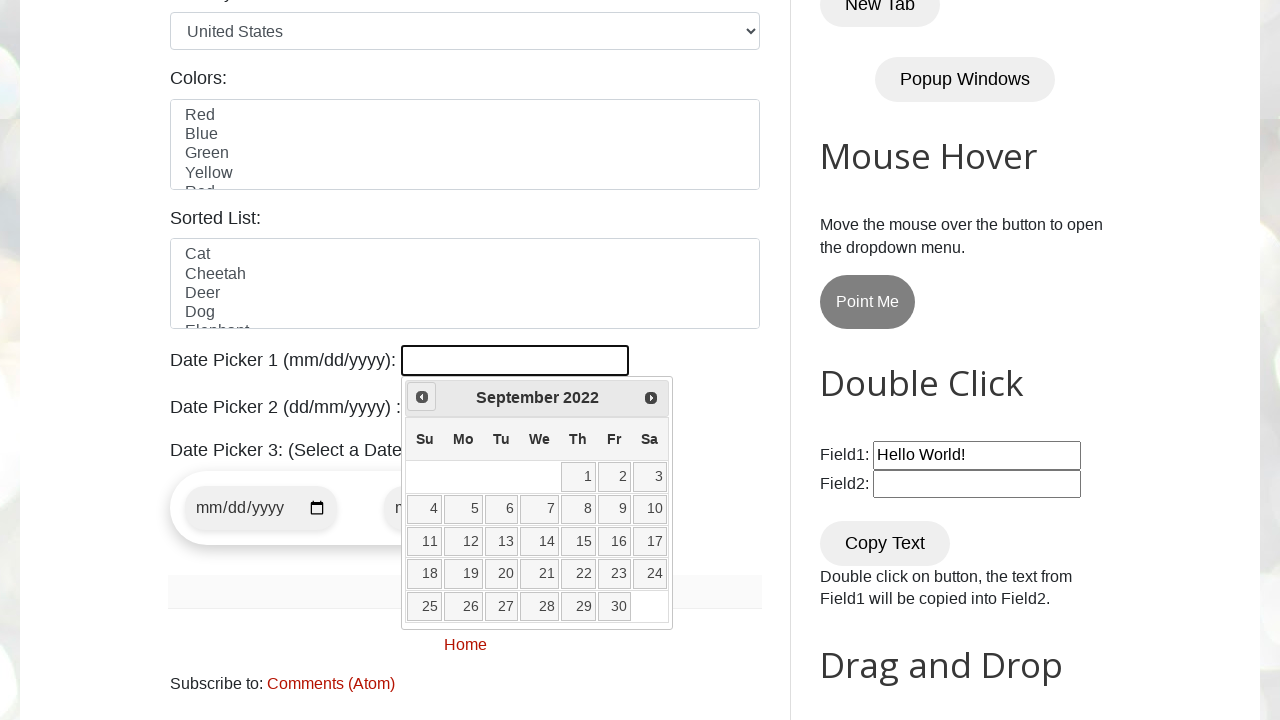

Retrieved current year: 2022
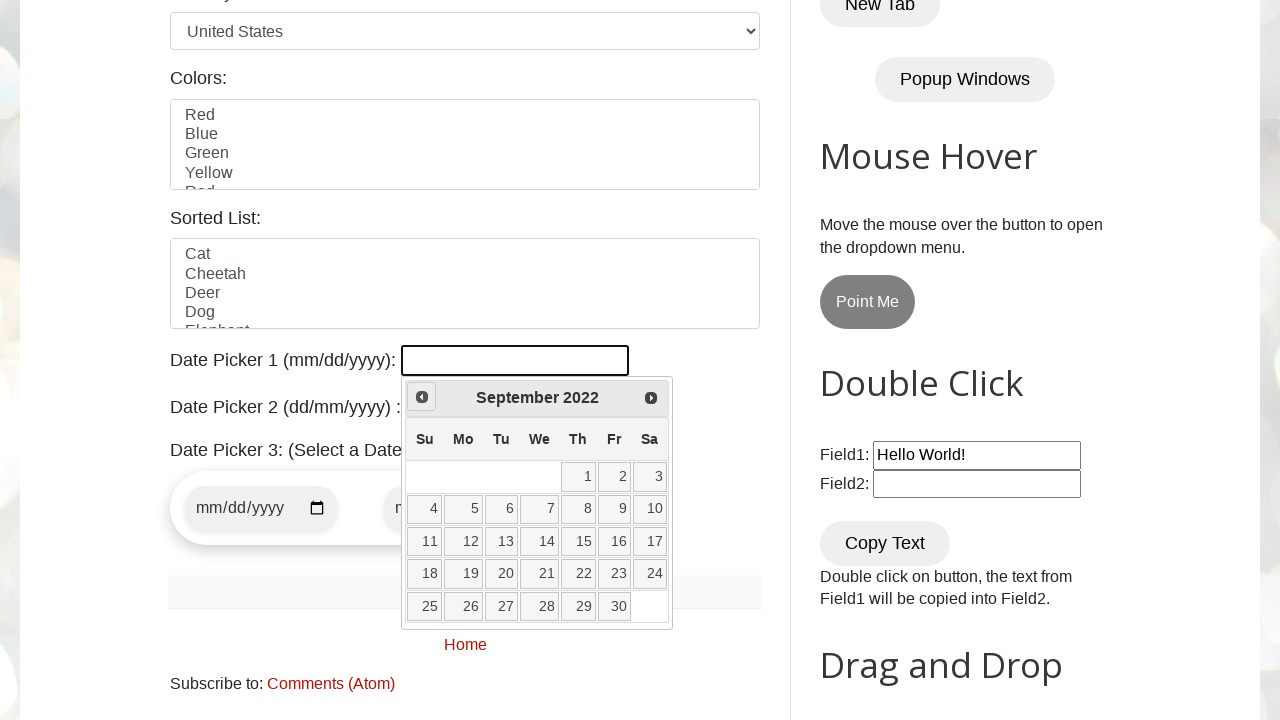

Clicked previous month button to navigate backwards at (422, 397) on xpath=//span[@class='ui-icon ui-icon-circle-triangle-w']
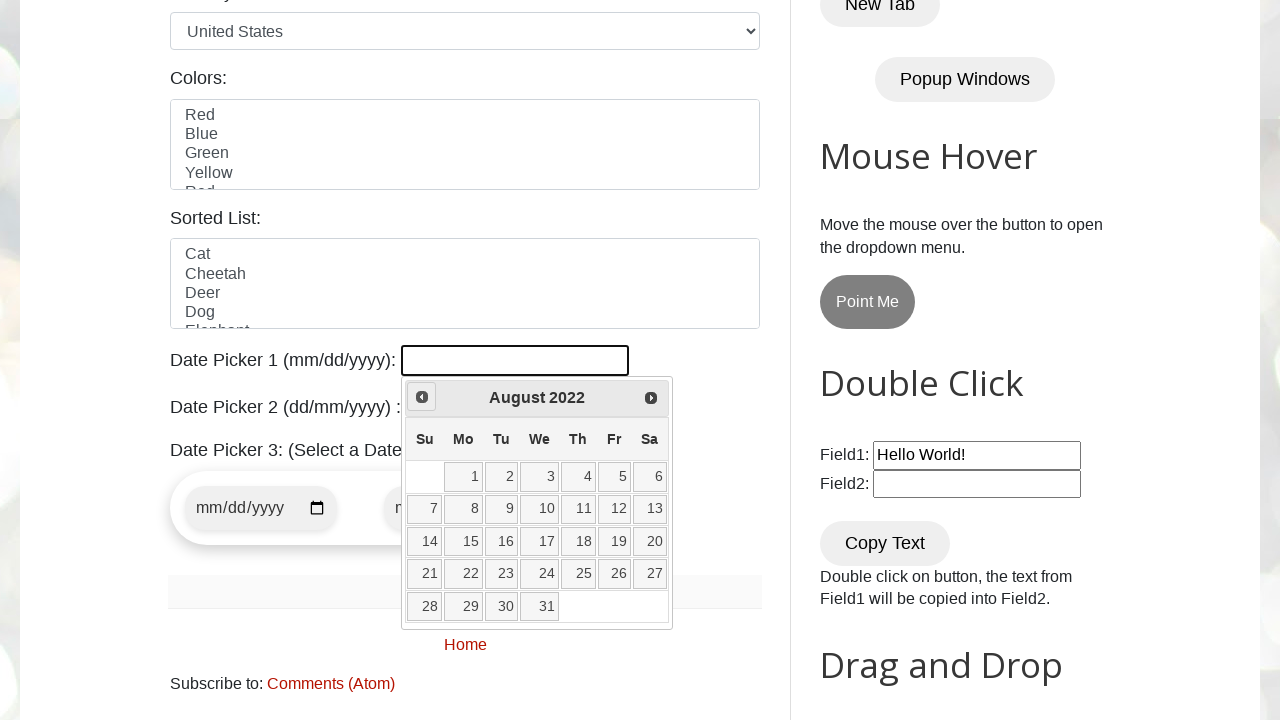

Retrieved current month: August
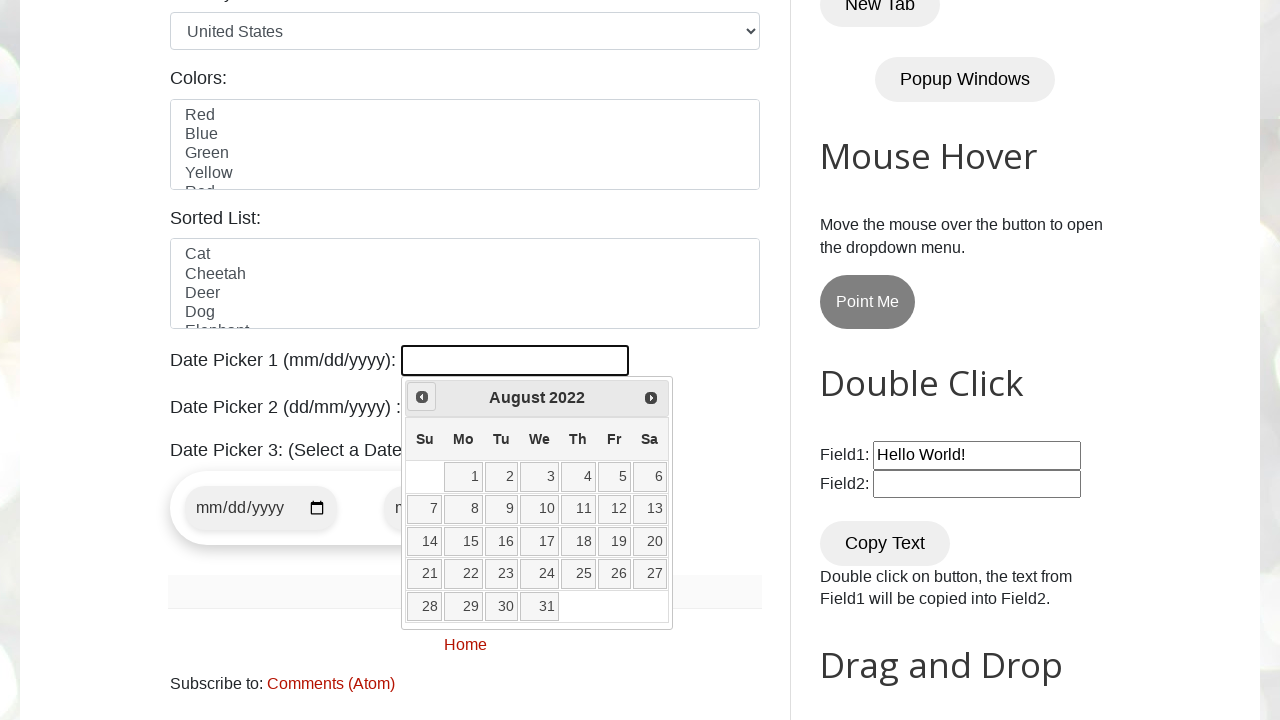

Retrieved current year: 2022
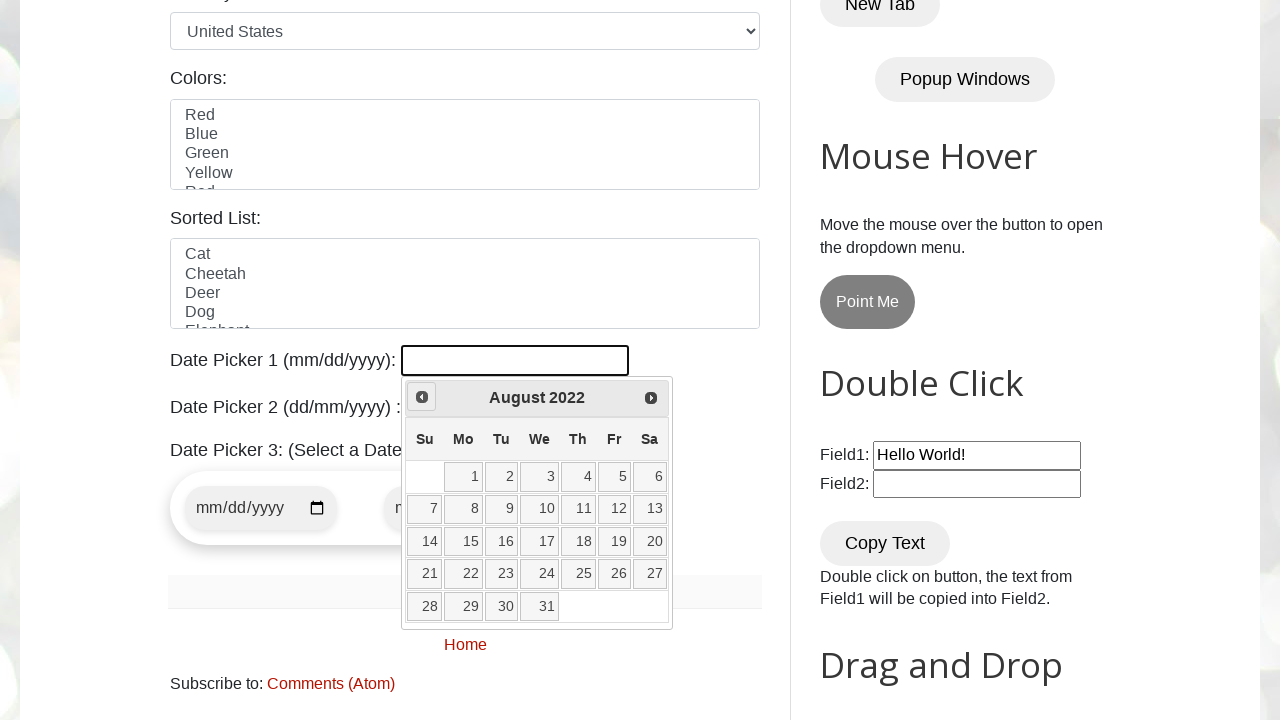

Clicked previous month button to navigate backwards at (422, 397) on xpath=//span[@class='ui-icon ui-icon-circle-triangle-w']
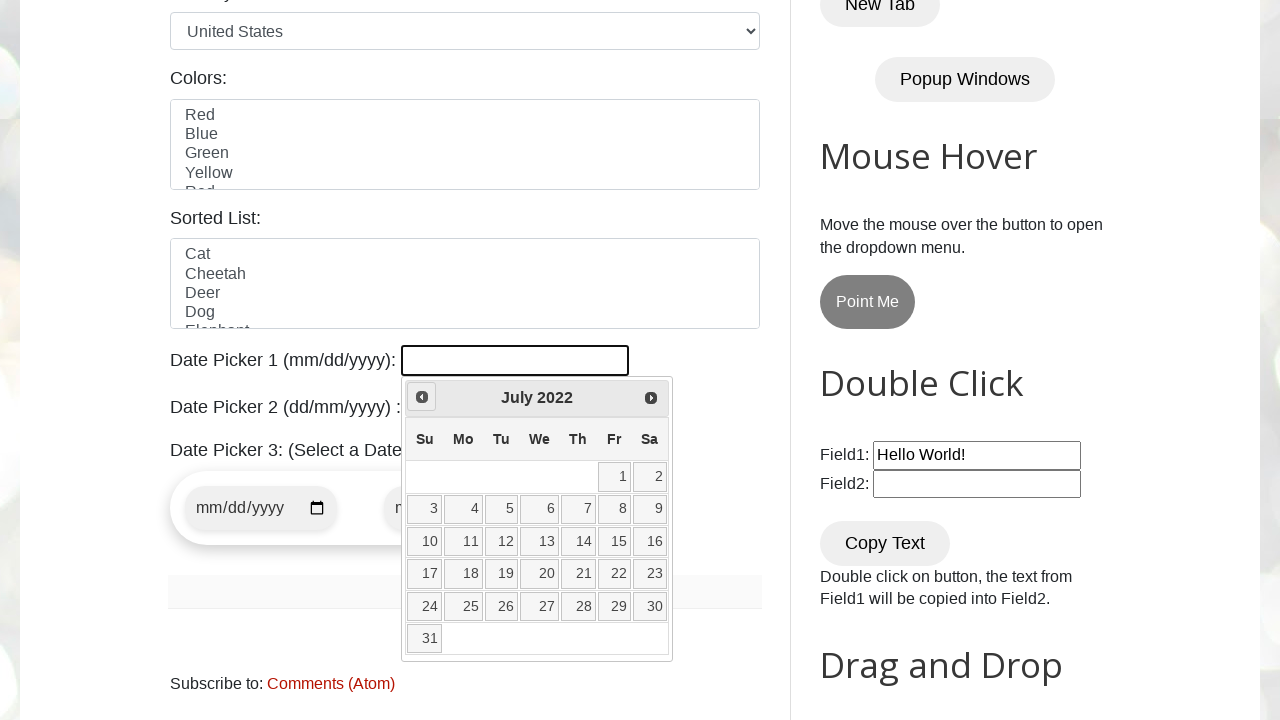

Retrieved current month: July
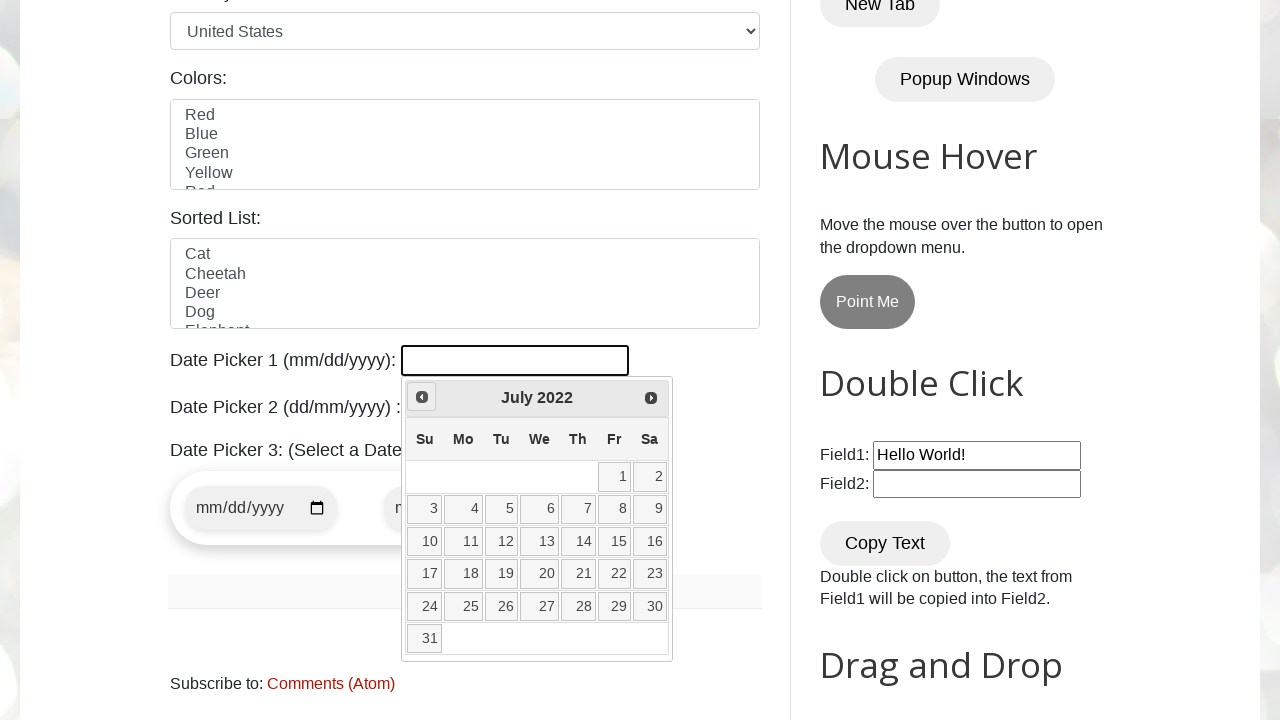

Retrieved current year: 2022
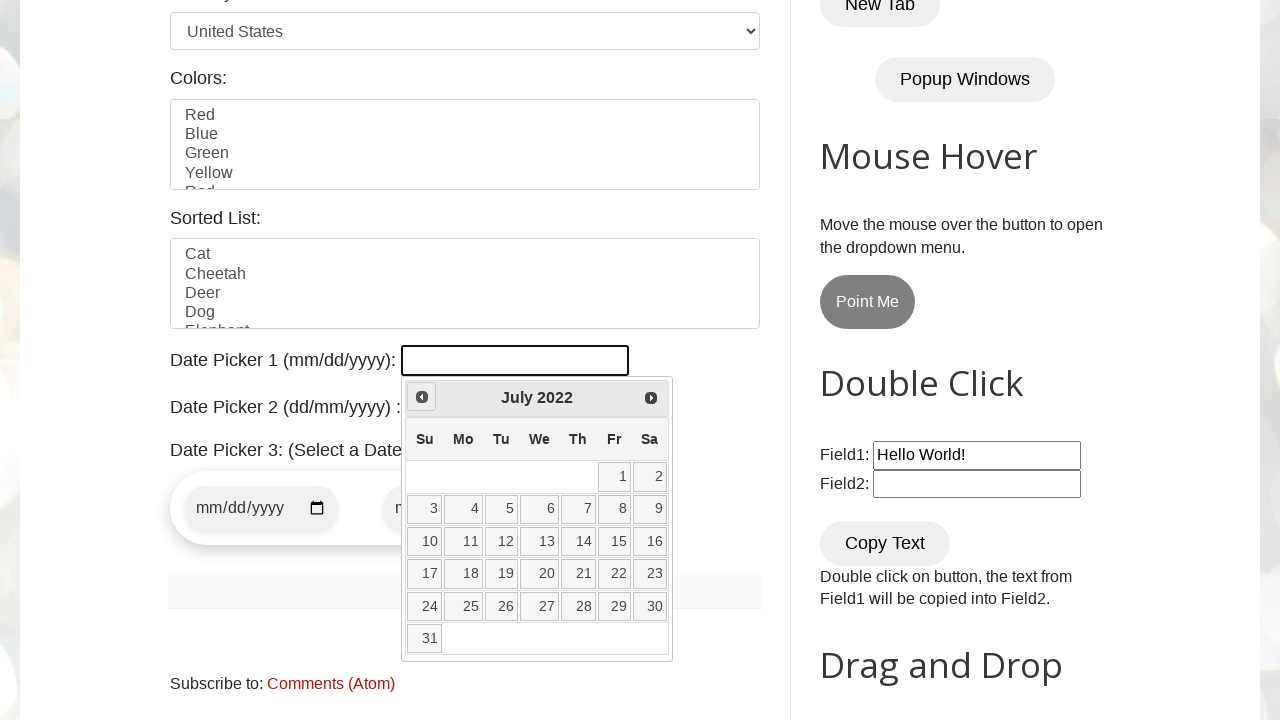

Clicked previous month button to navigate backwards at (422, 397) on xpath=//span[@class='ui-icon ui-icon-circle-triangle-w']
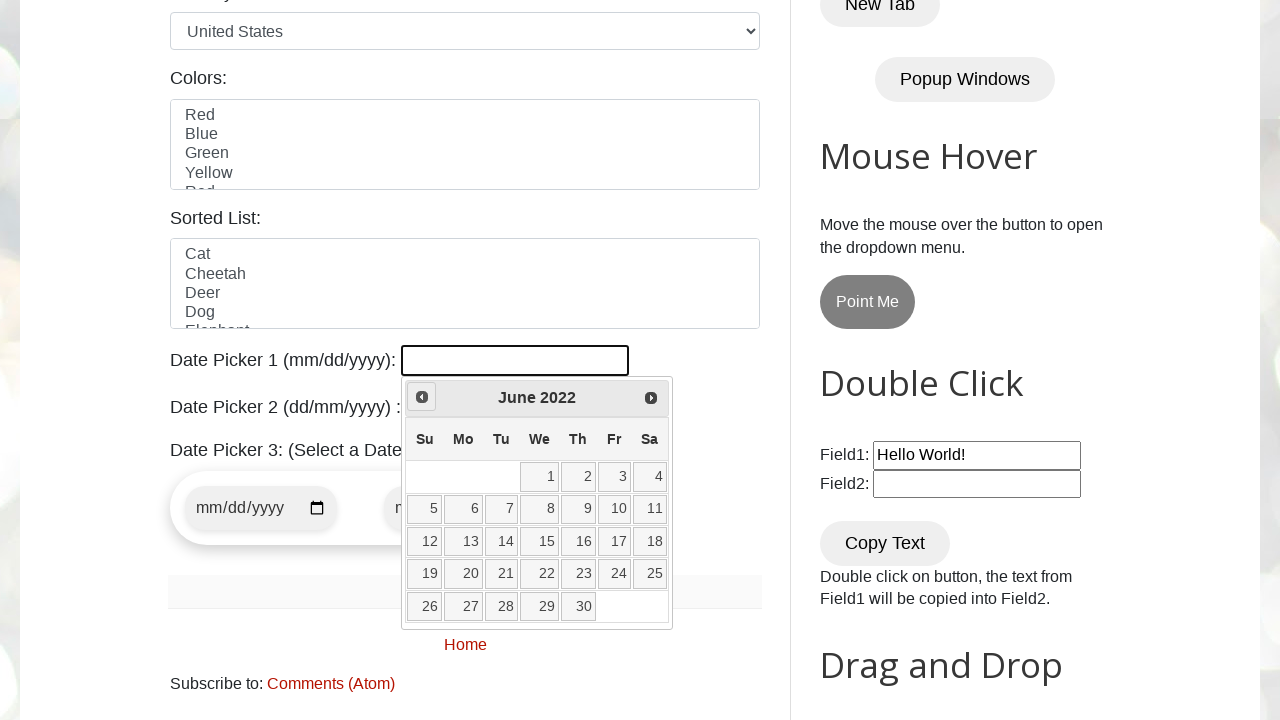

Retrieved current month: June
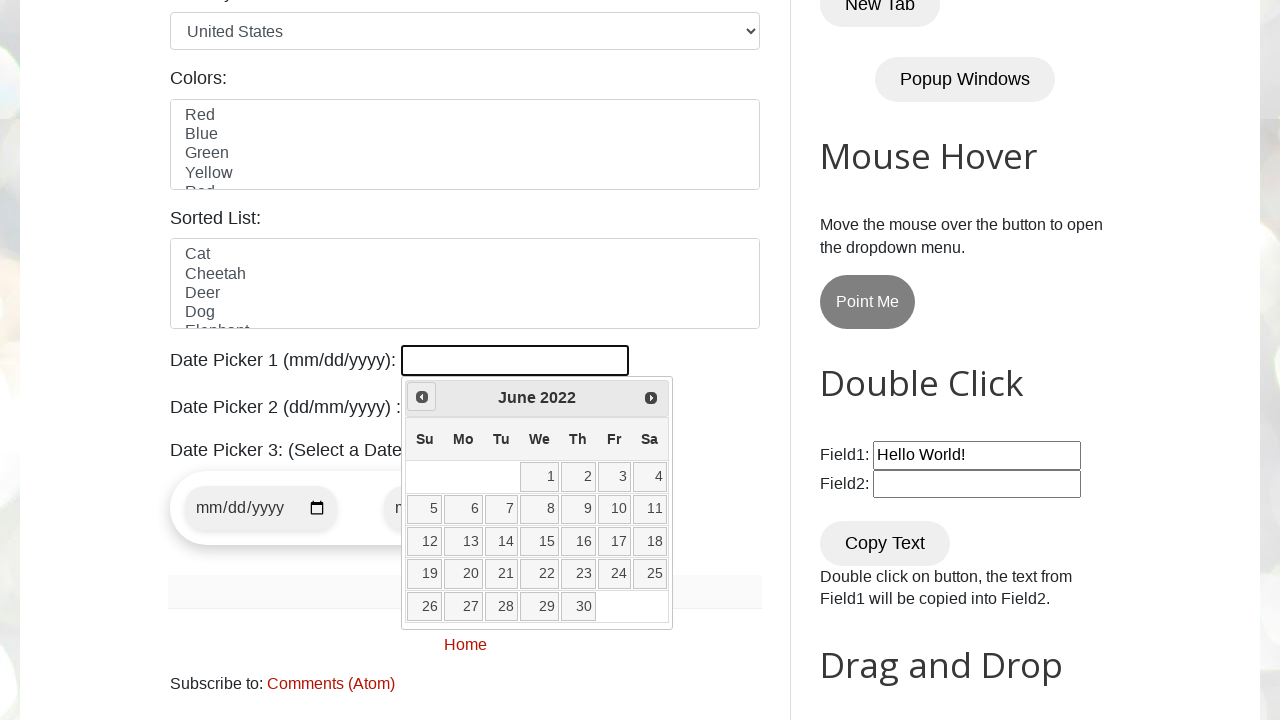

Retrieved current year: 2022
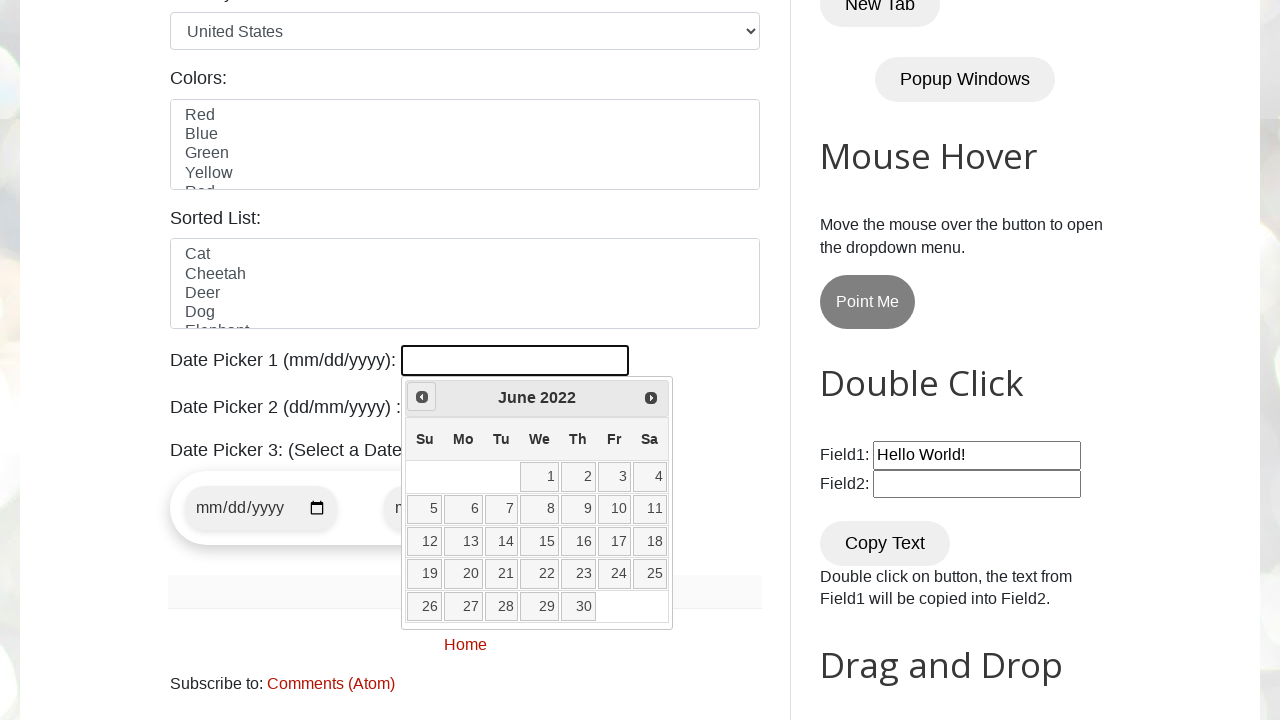

Clicked previous month button to navigate backwards at (422, 397) on xpath=//span[@class='ui-icon ui-icon-circle-triangle-w']
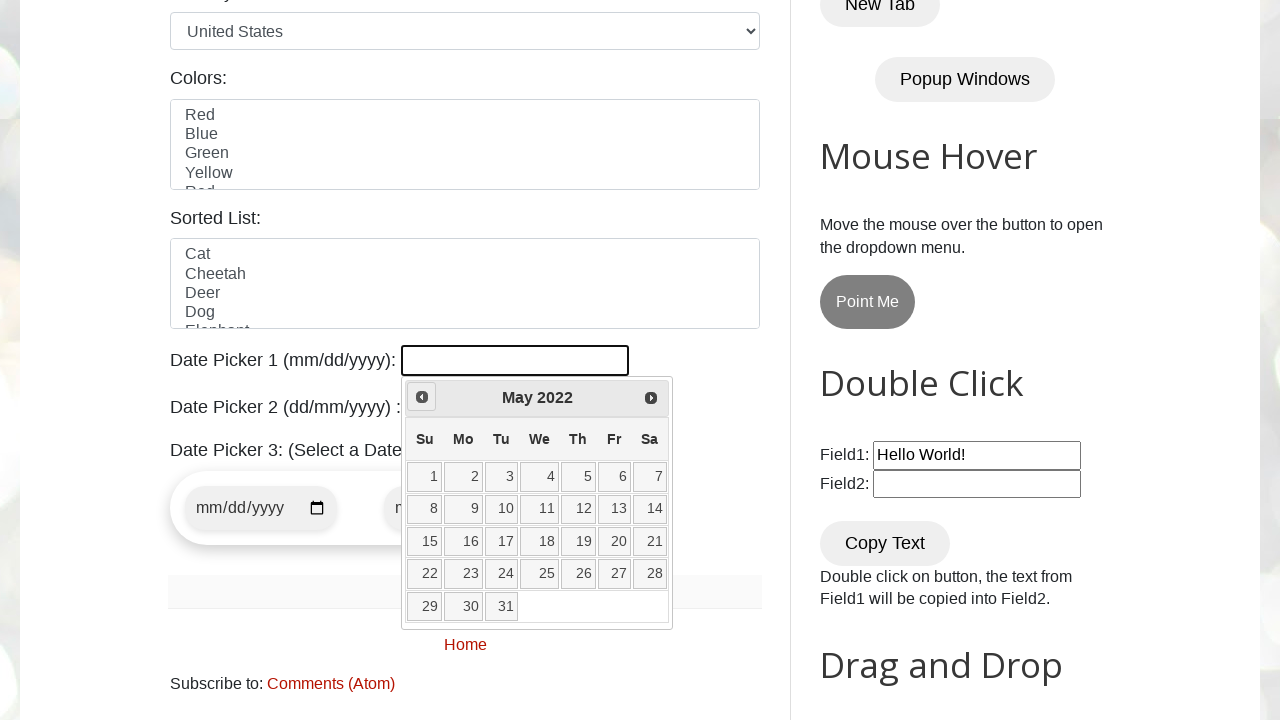

Retrieved current month: May
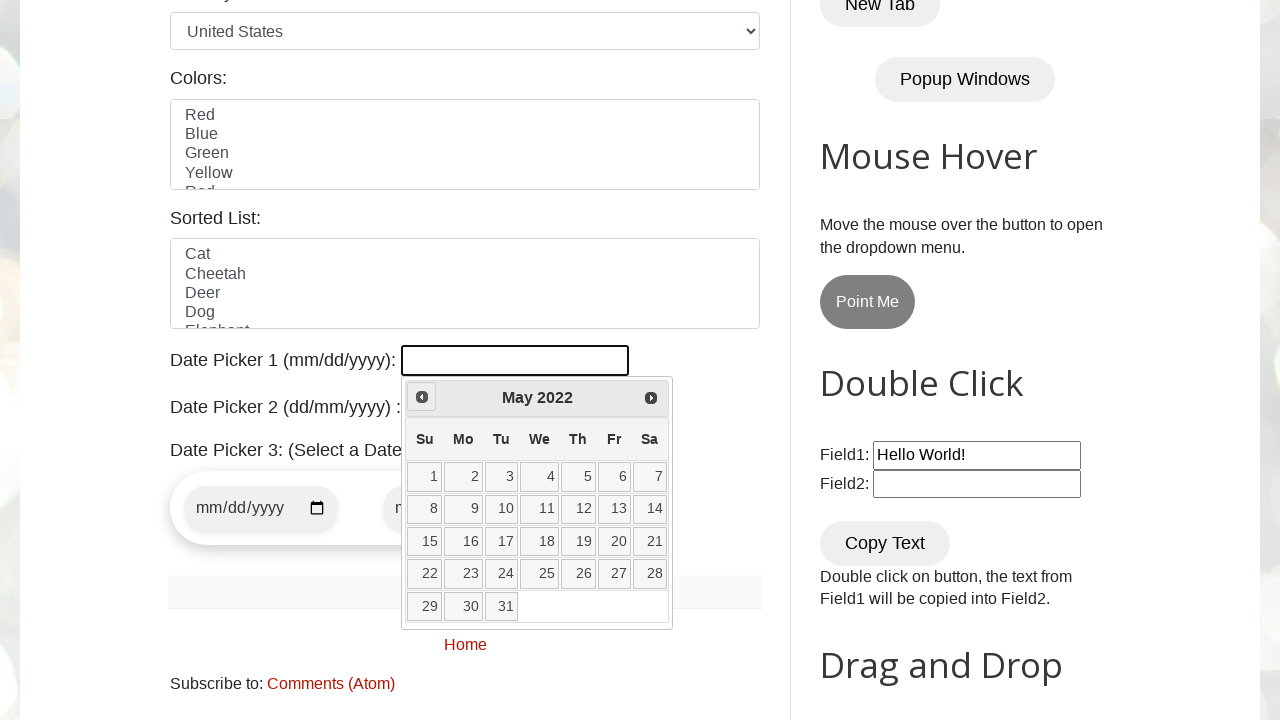

Retrieved current year: 2022
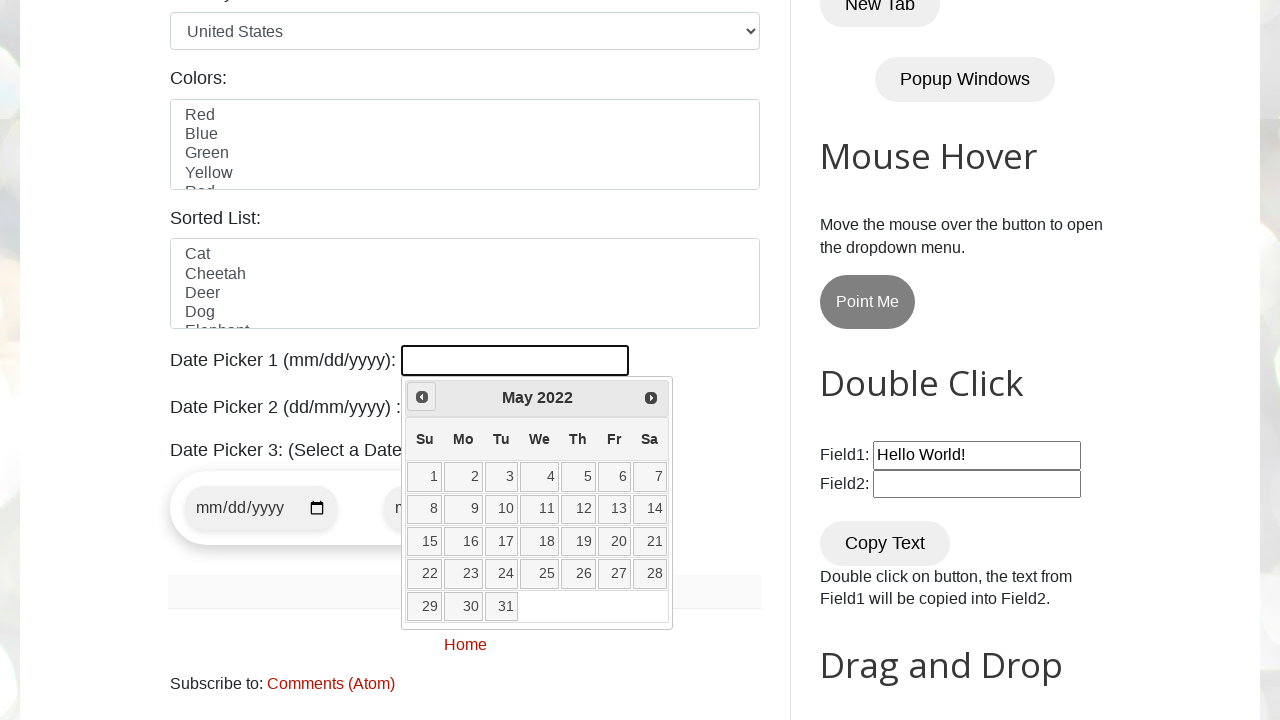

Clicked previous month button to navigate backwards at (422, 397) on xpath=//span[@class='ui-icon ui-icon-circle-triangle-w']
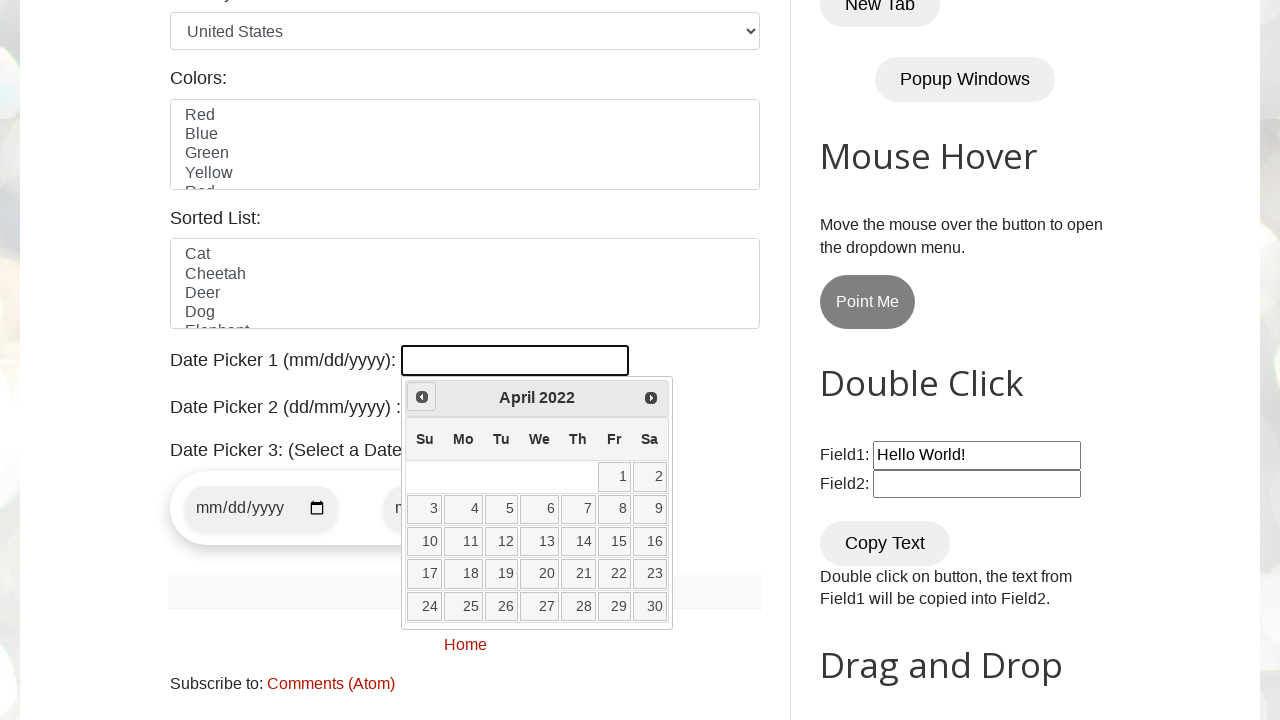

Retrieved current month: April
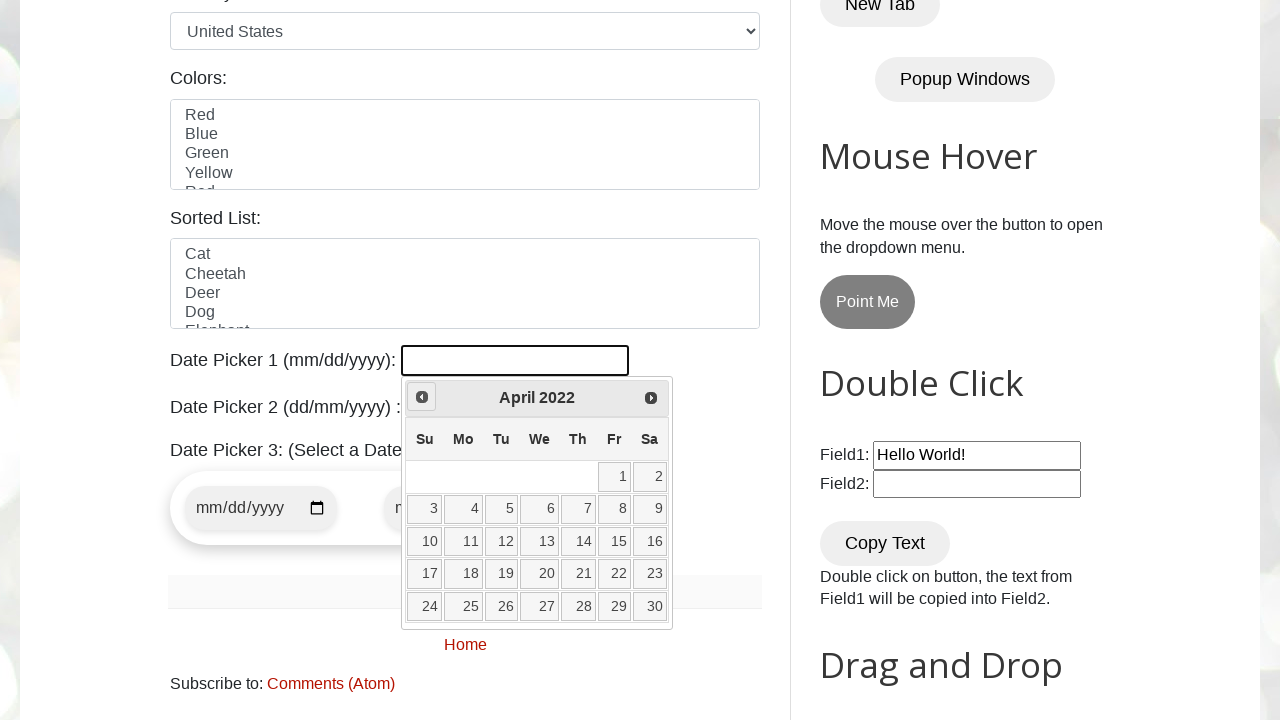

Retrieved current year: 2022
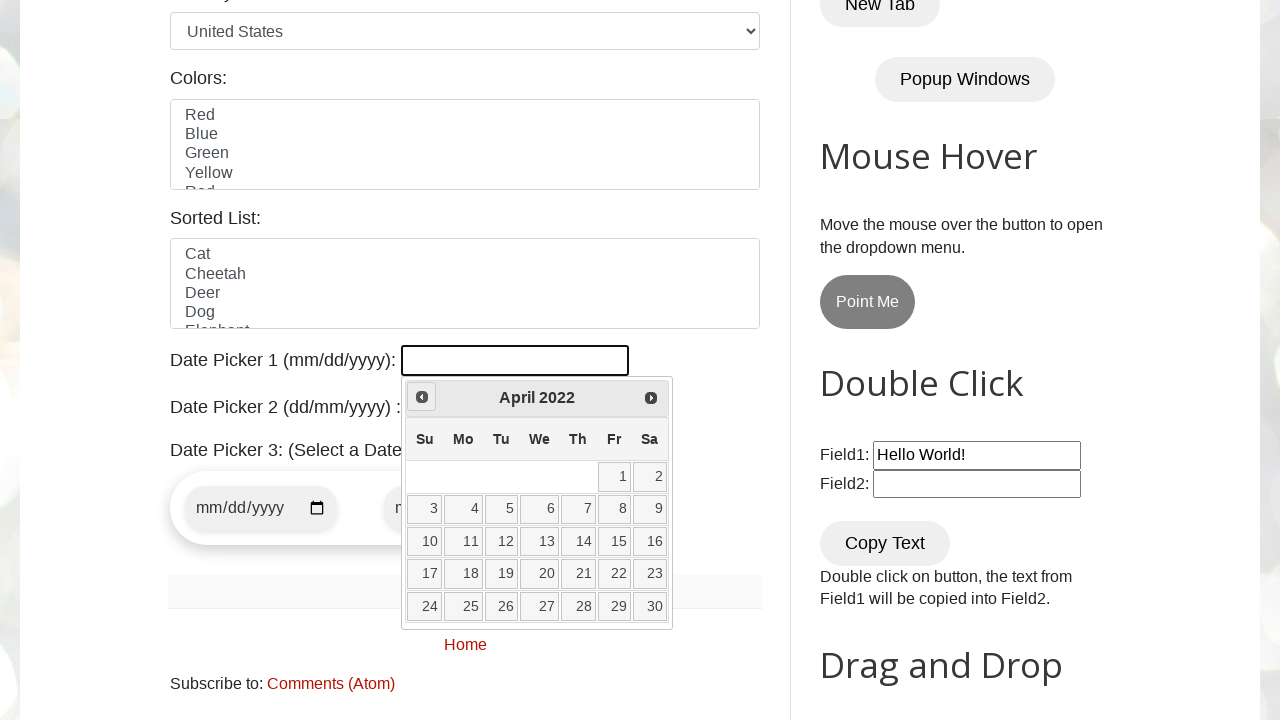

Clicked previous month button to navigate backwards at (422, 397) on xpath=//span[@class='ui-icon ui-icon-circle-triangle-w']
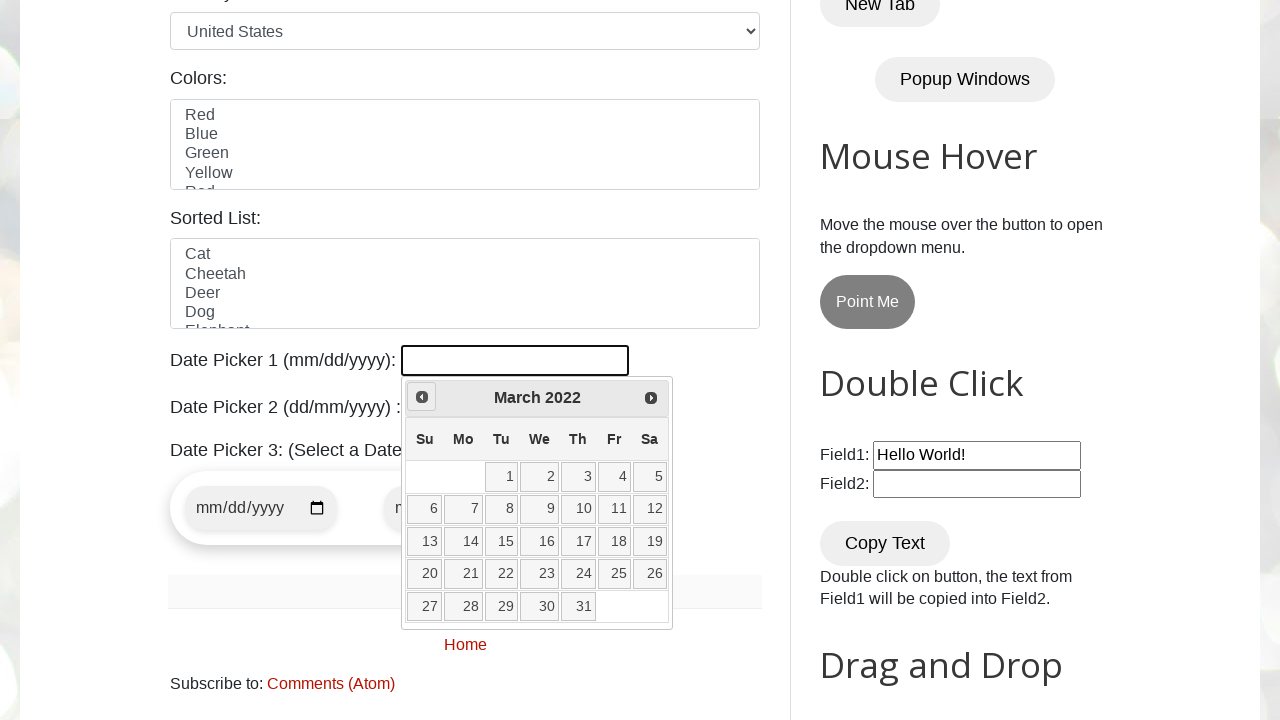

Retrieved current month: March
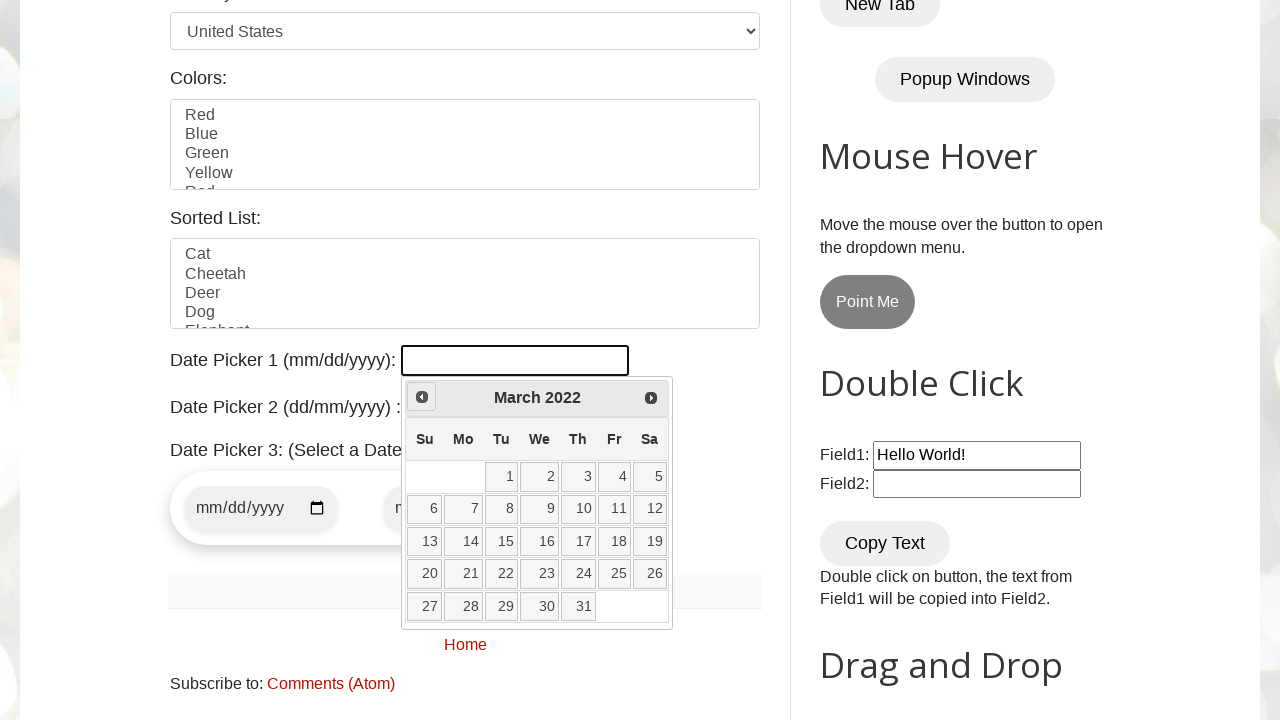

Retrieved current year: 2022
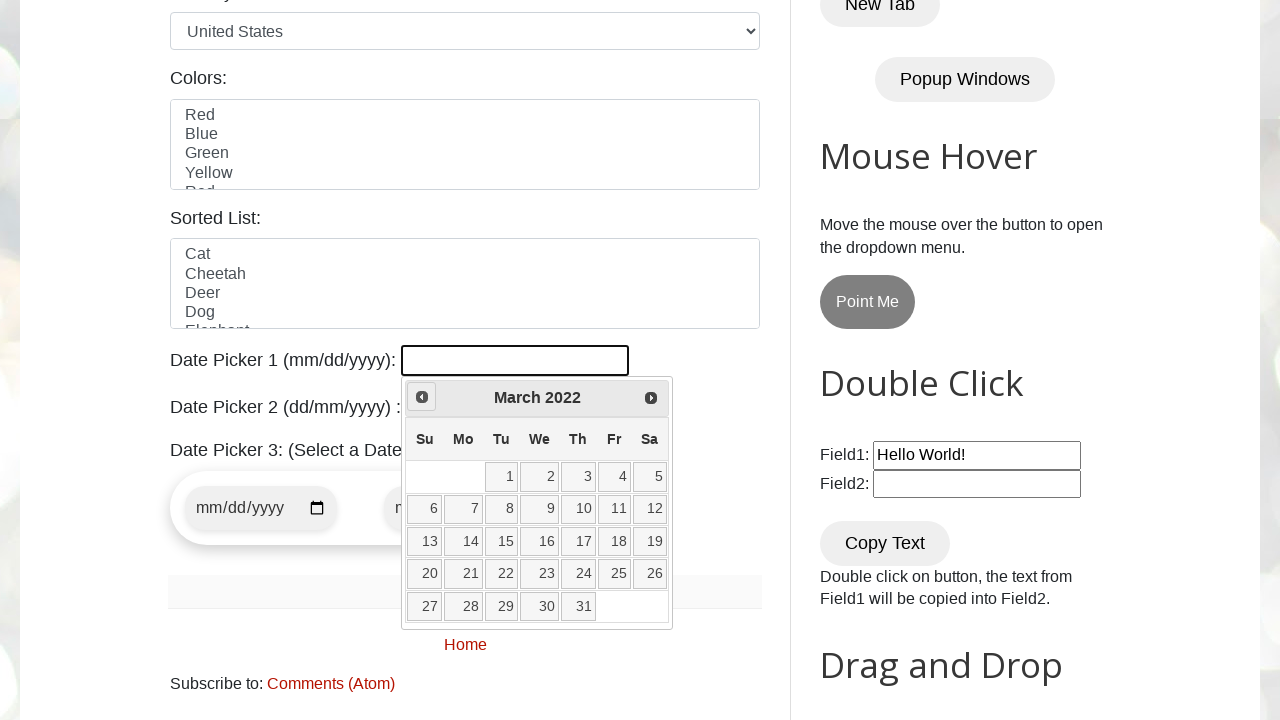

Clicked previous month button to navigate backwards at (422, 397) on xpath=//span[@class='ui-icon ui-icon-circle-triangle-w']
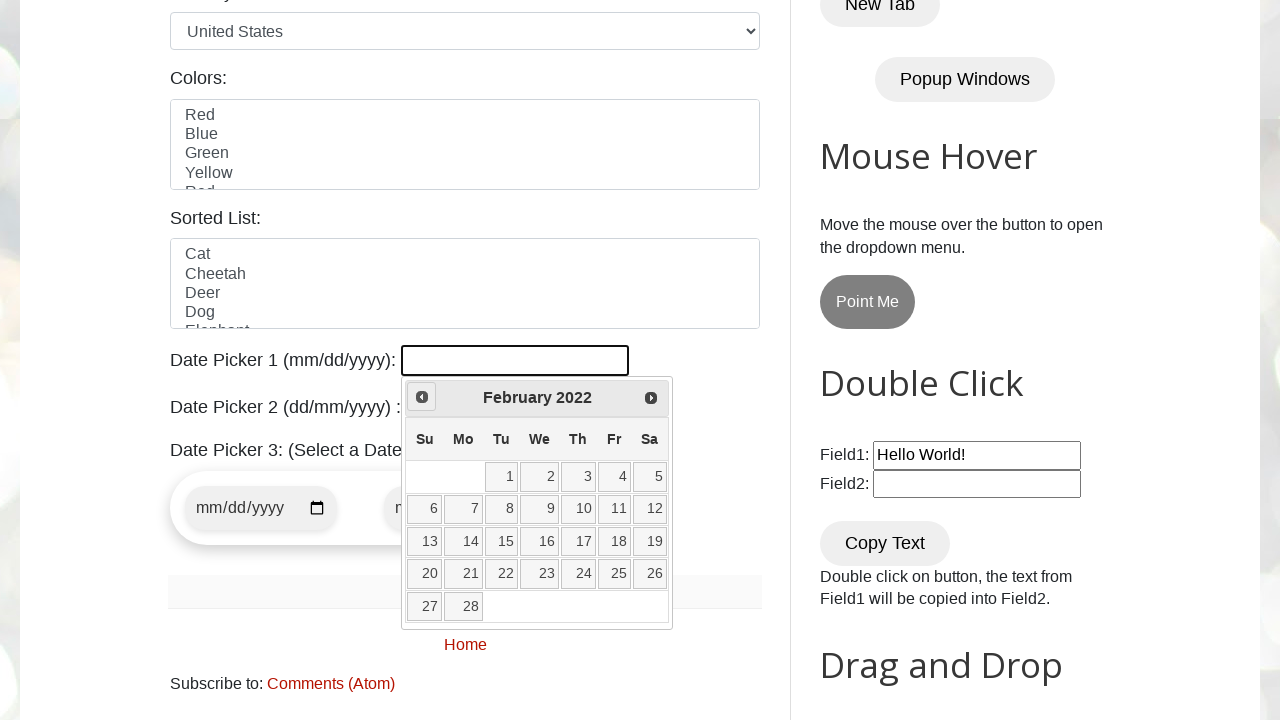

Retrieved current month: February
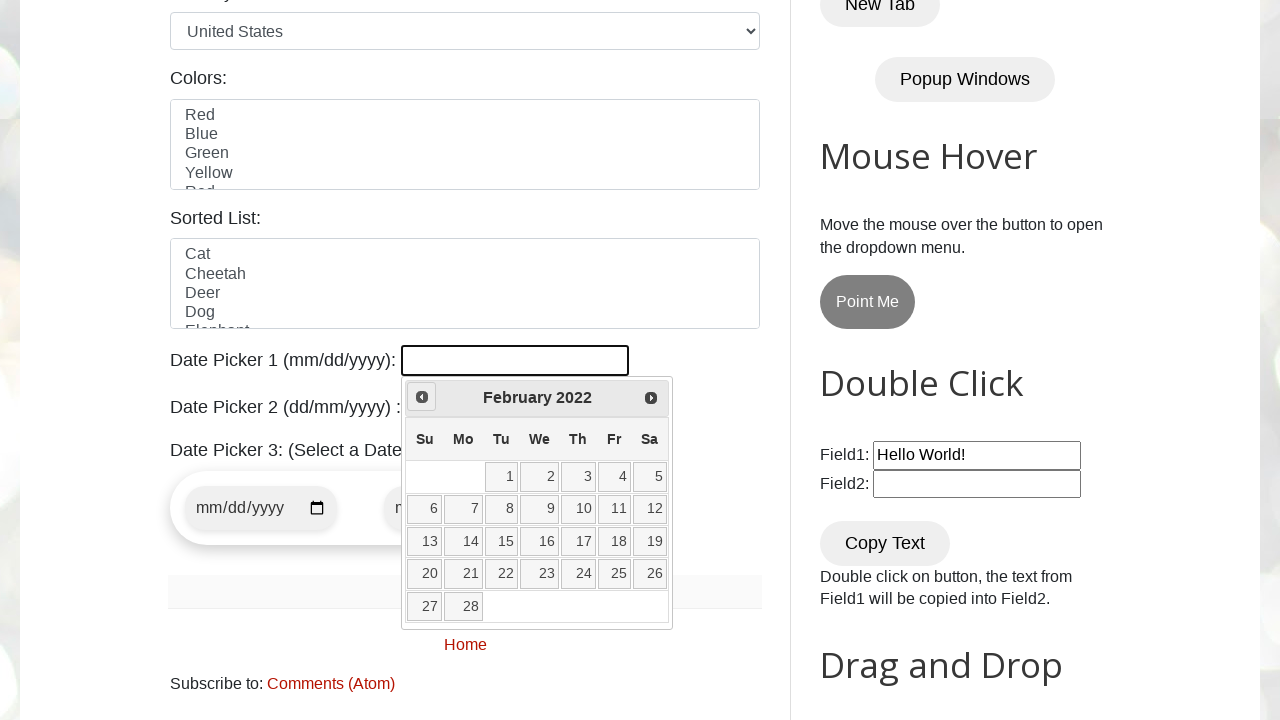

Retrieved current year: 2022
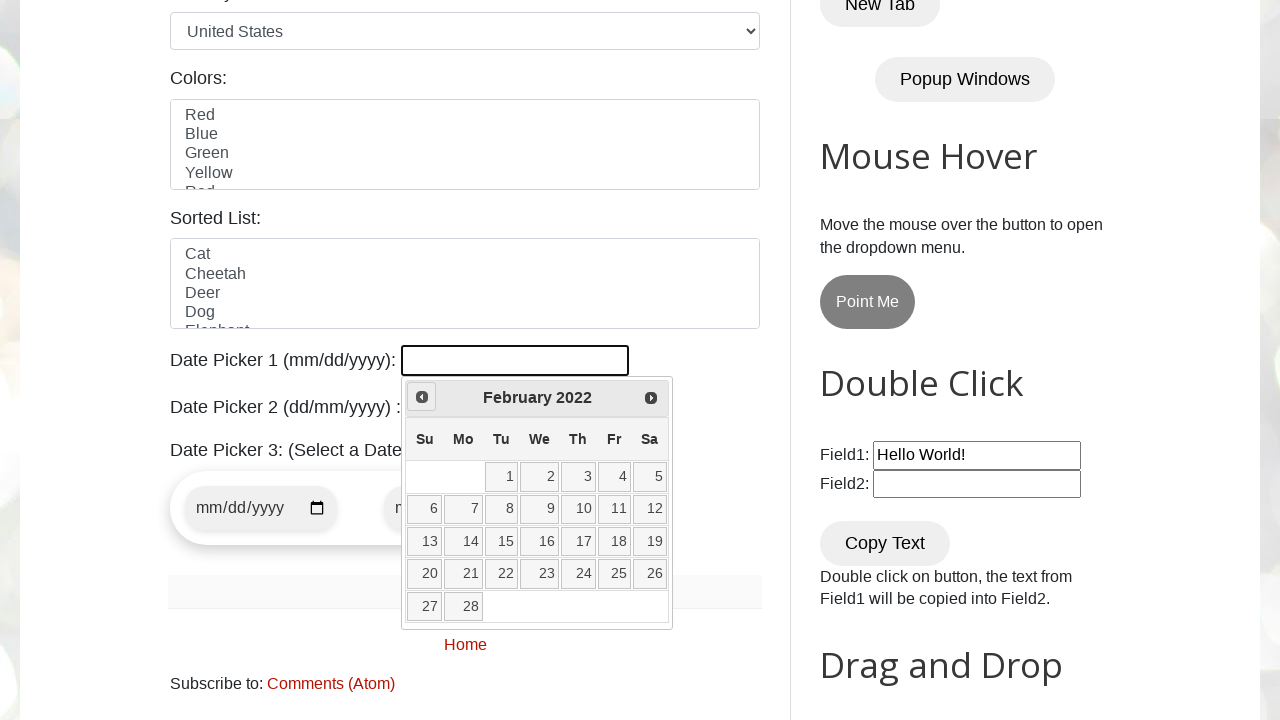

Clicked previous month button to navigate backwards at (422, 397) on xpath=//span[@class='ui-icon ui-icon-circle-triangle-w']
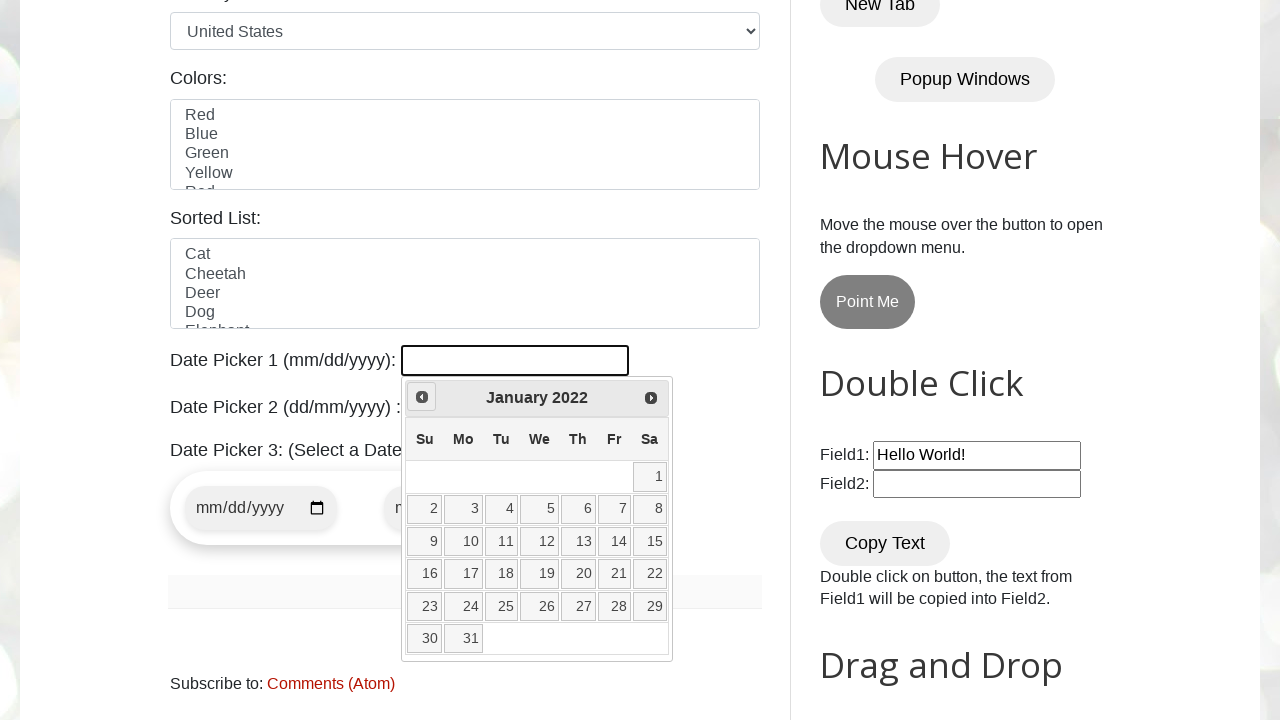

Retrieved current month: January
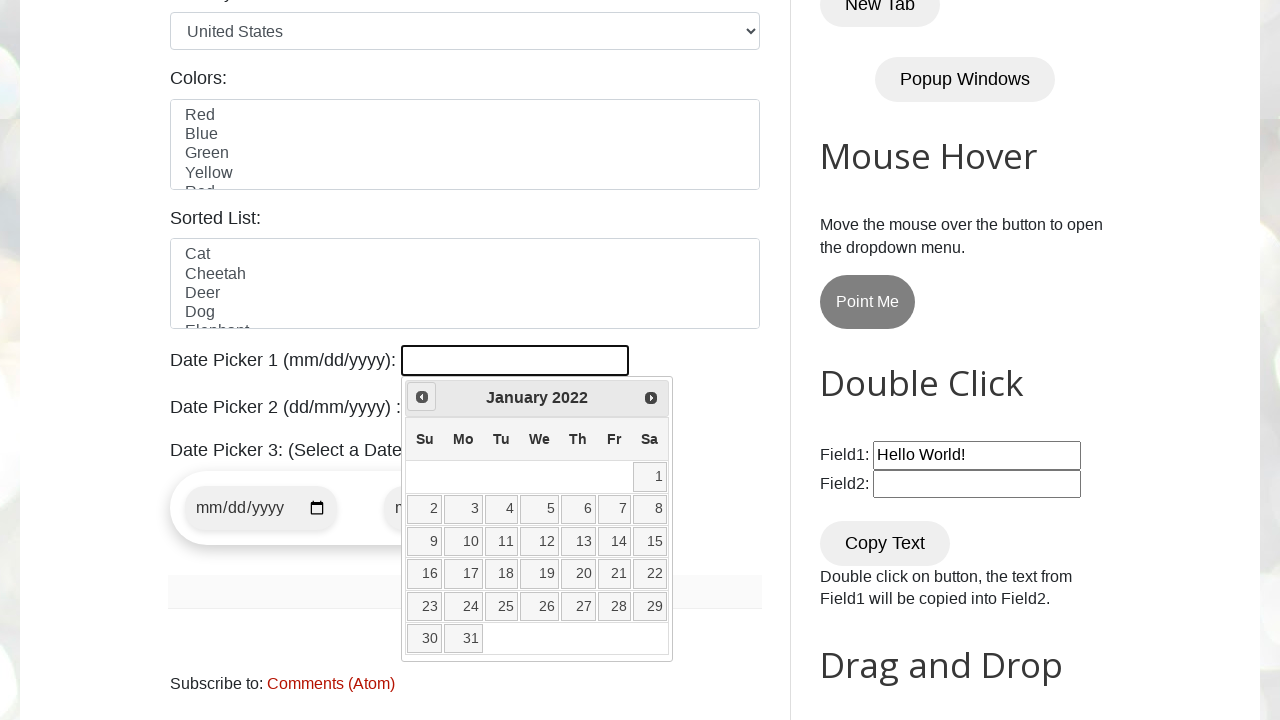

Retrieved current year: 2022
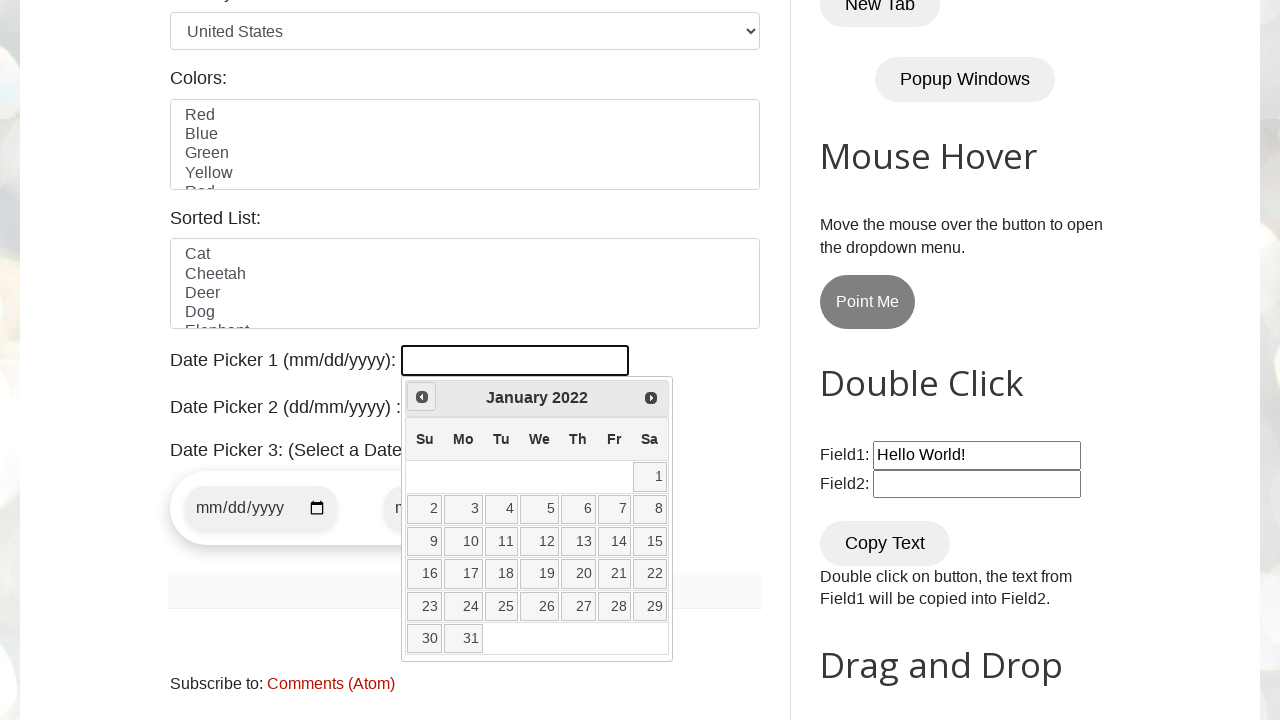

Clicked previous month button to navigate backwards at (422, 397) on xpath=//span[@class='ui-icon ui-icon-circle-triangle-w']
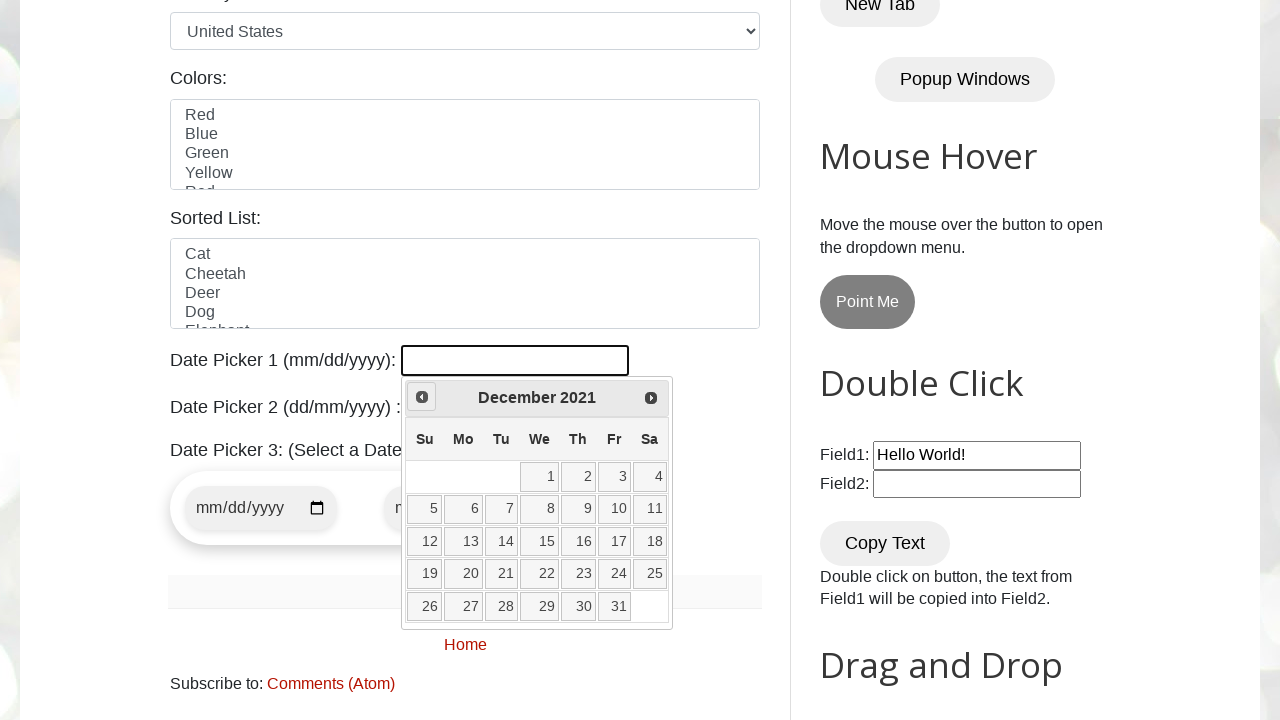

Retrieved current month: December
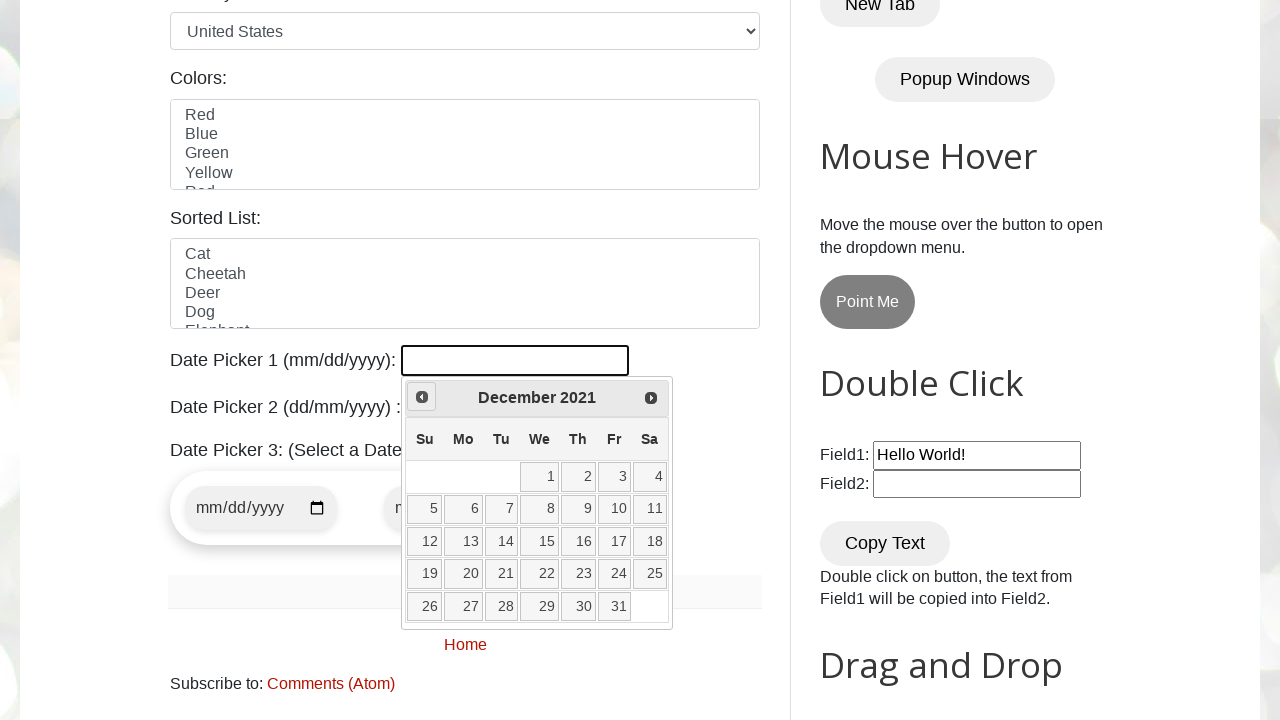

Retrieved current year: 2021
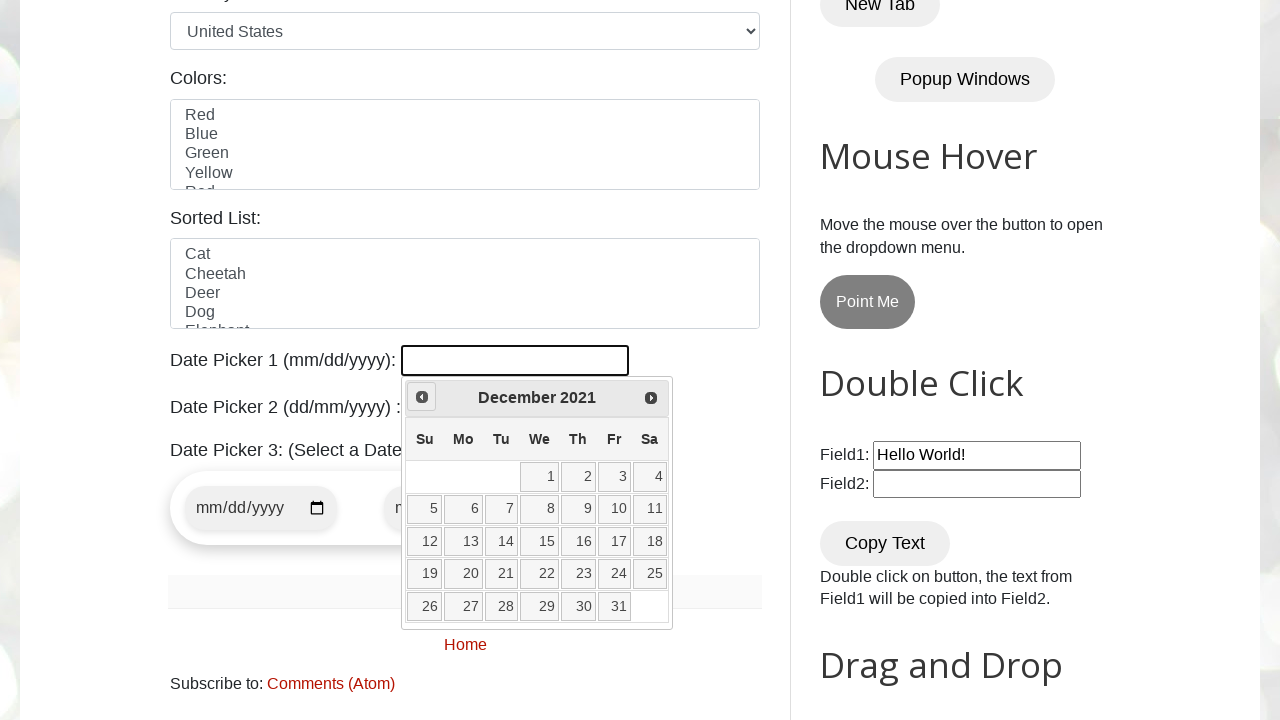

Clicked previous month button to navigate backwards at (422, 397) on xpath=//span[@class='ui-icon ui-icon-circle-triangle-w']
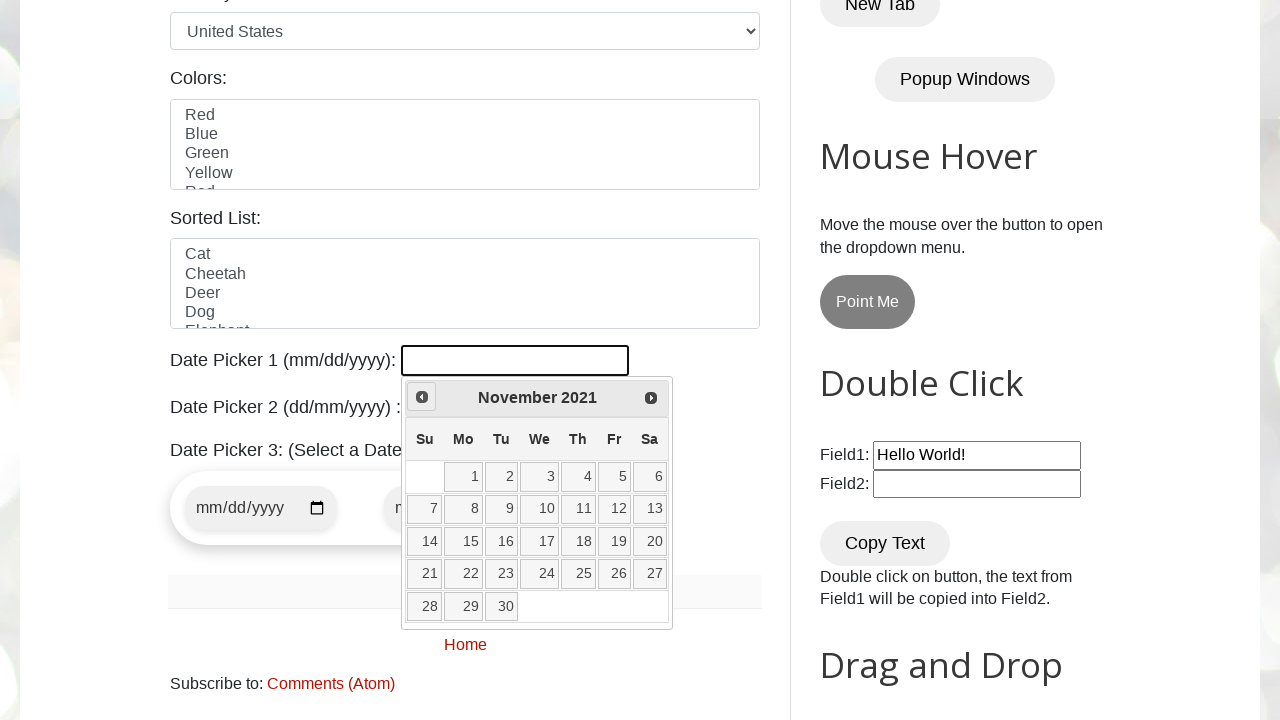

Retrieved current month: November
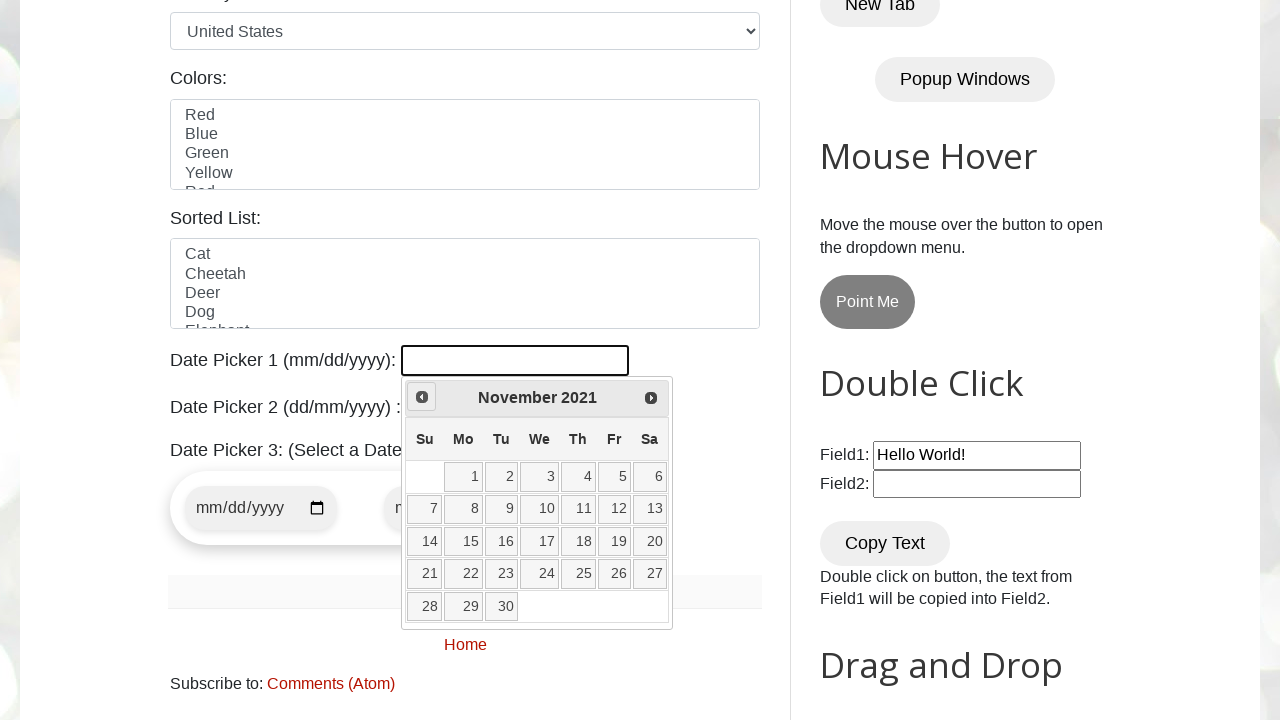

Retrieved current year: 2021
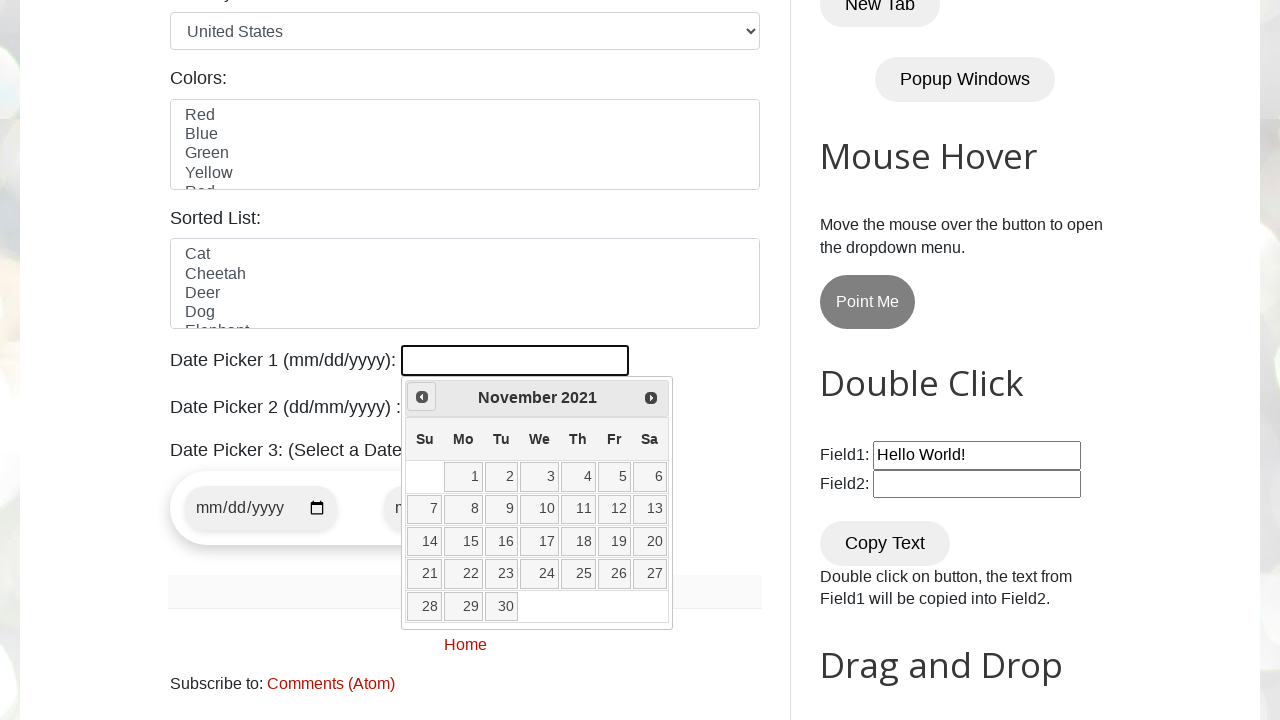

Clicked previous month button to navigate backwards at (422, 397) on xpath=//span[@class='ui-icon ui-icon-circle-triangle-w']
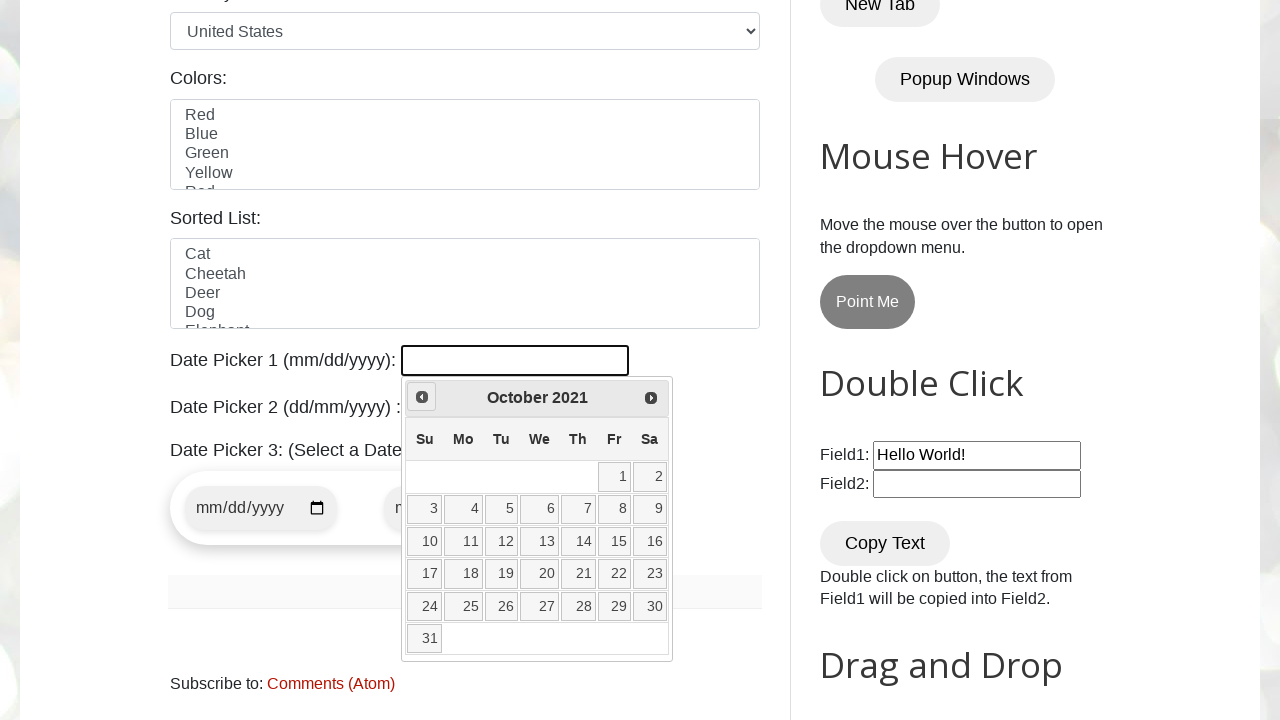

Retrieved current month: October
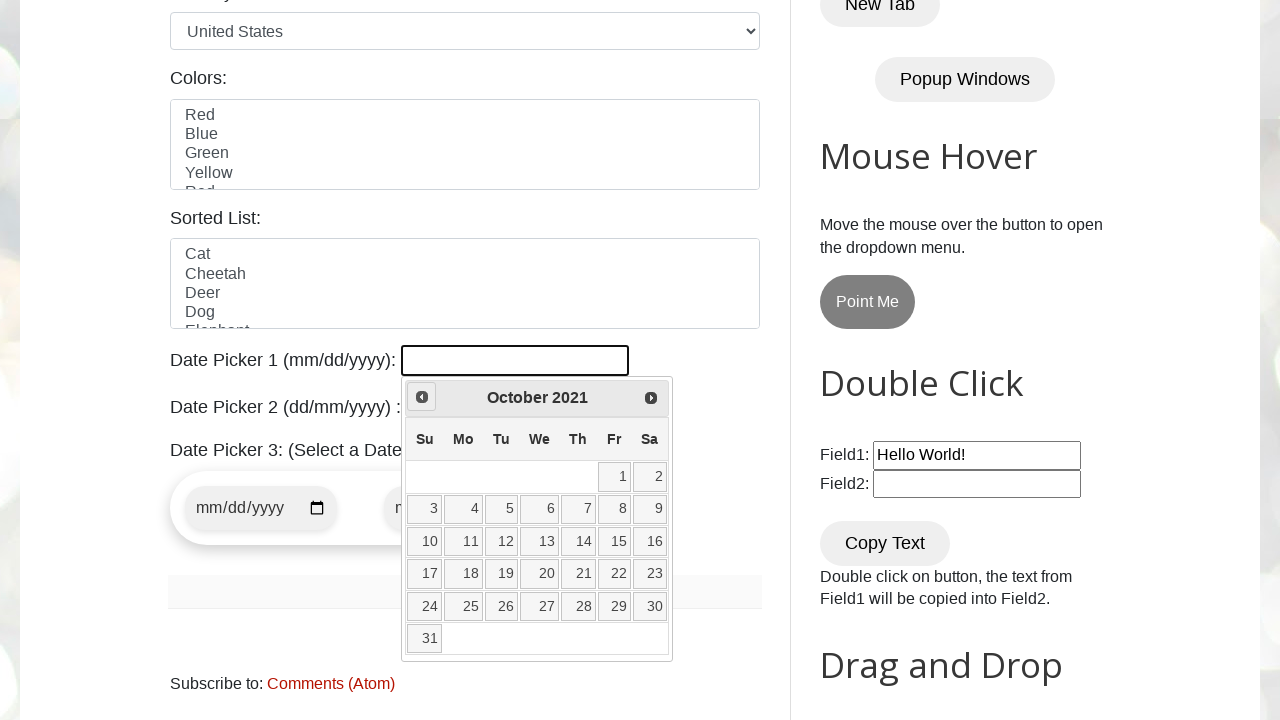

Retrieved current year: 2021
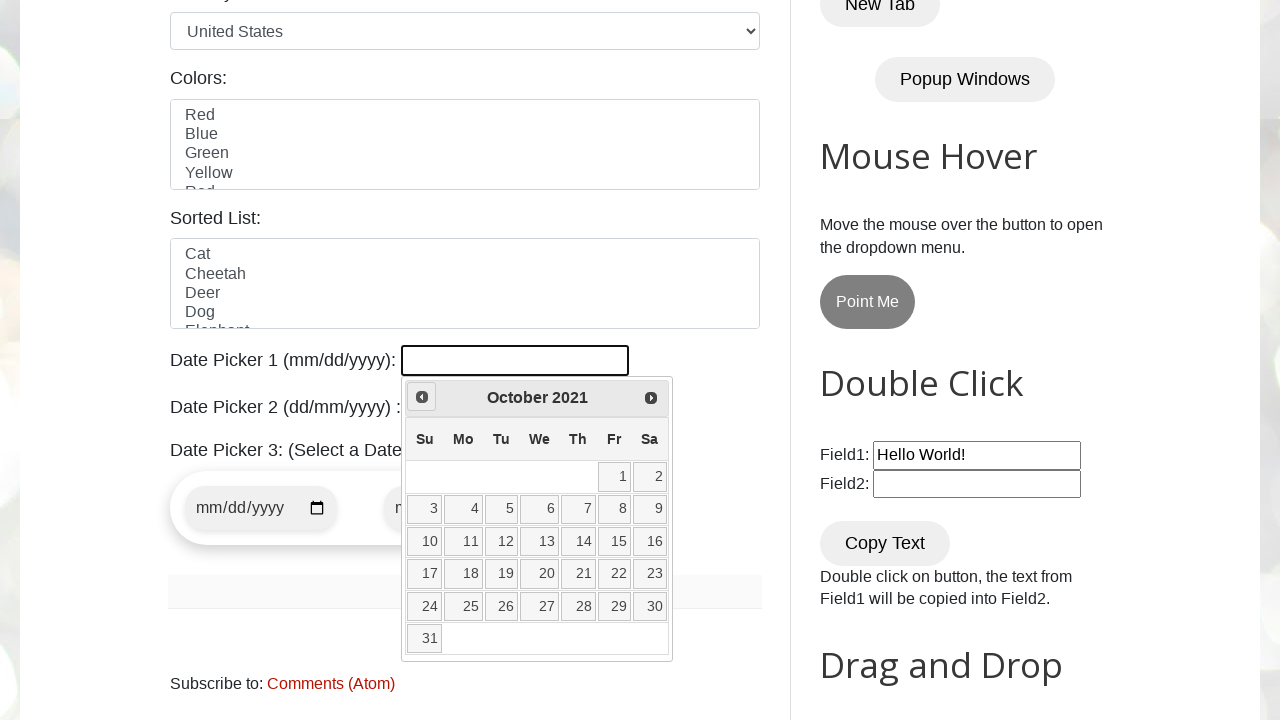

Clicked previous month button to navigate backwards at (422, 397) on xpath=//span[@class='ui-icon ui-icon-circle-triangle-w']
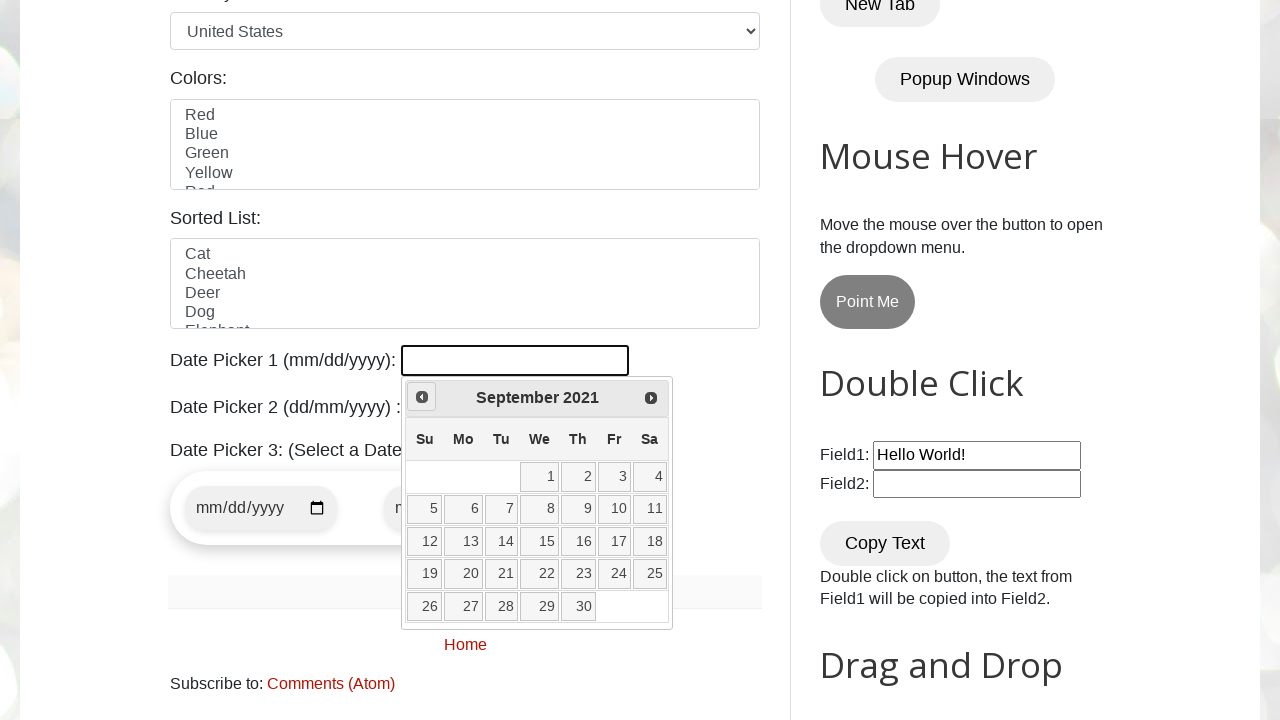

Retrieved current month: September
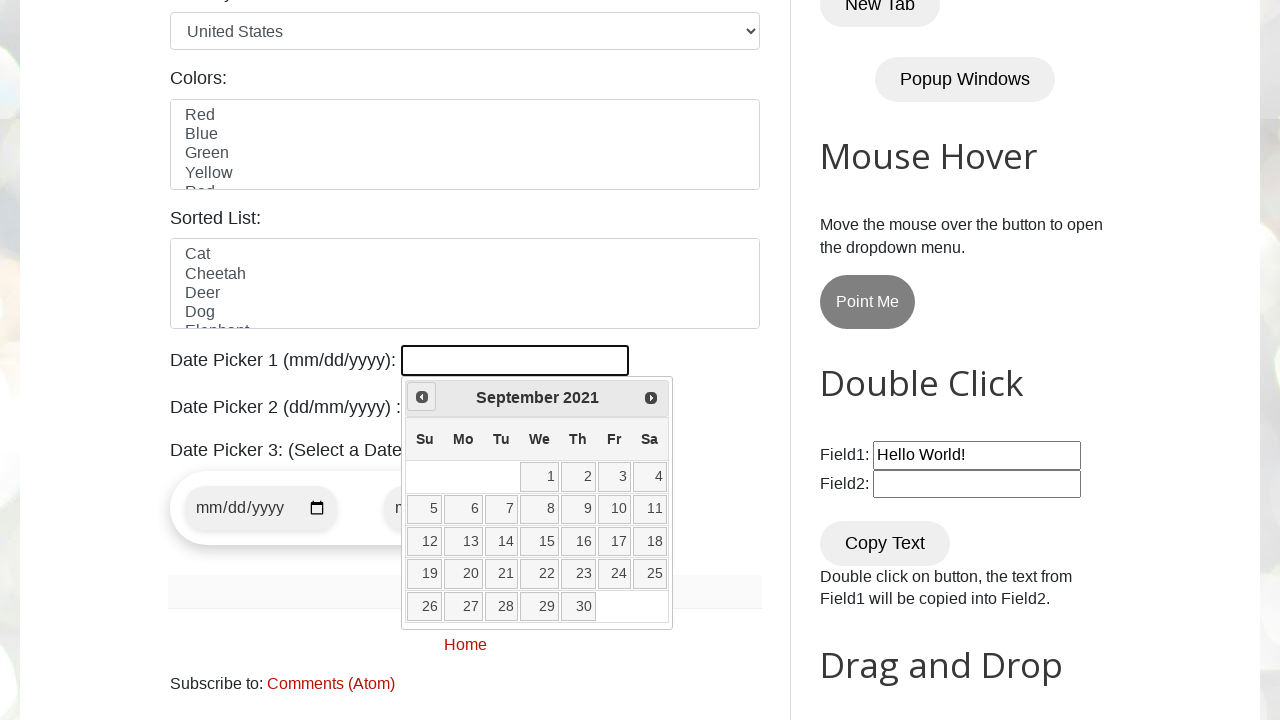

Retrieved current year: 2021
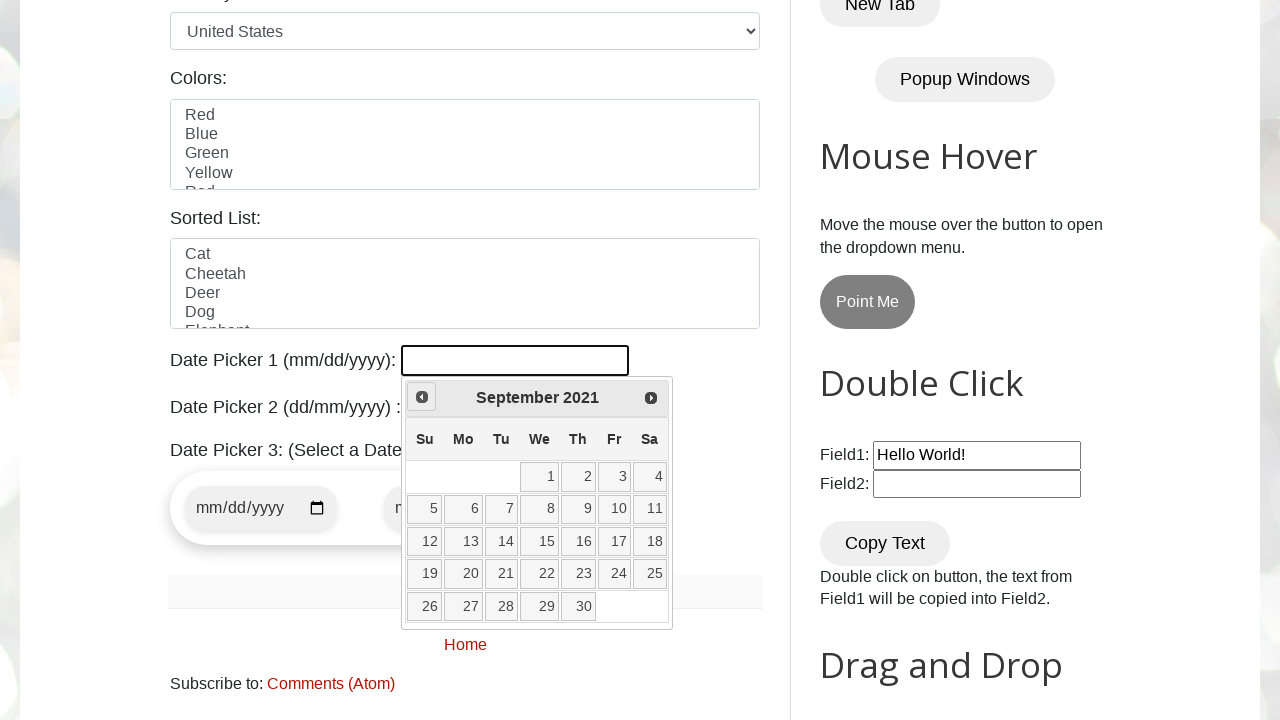

Clicked previous month button to navigate backwards at (422, 397) on xpath=//span[@class='ui-icon ui-icon-circle-triangle-w']
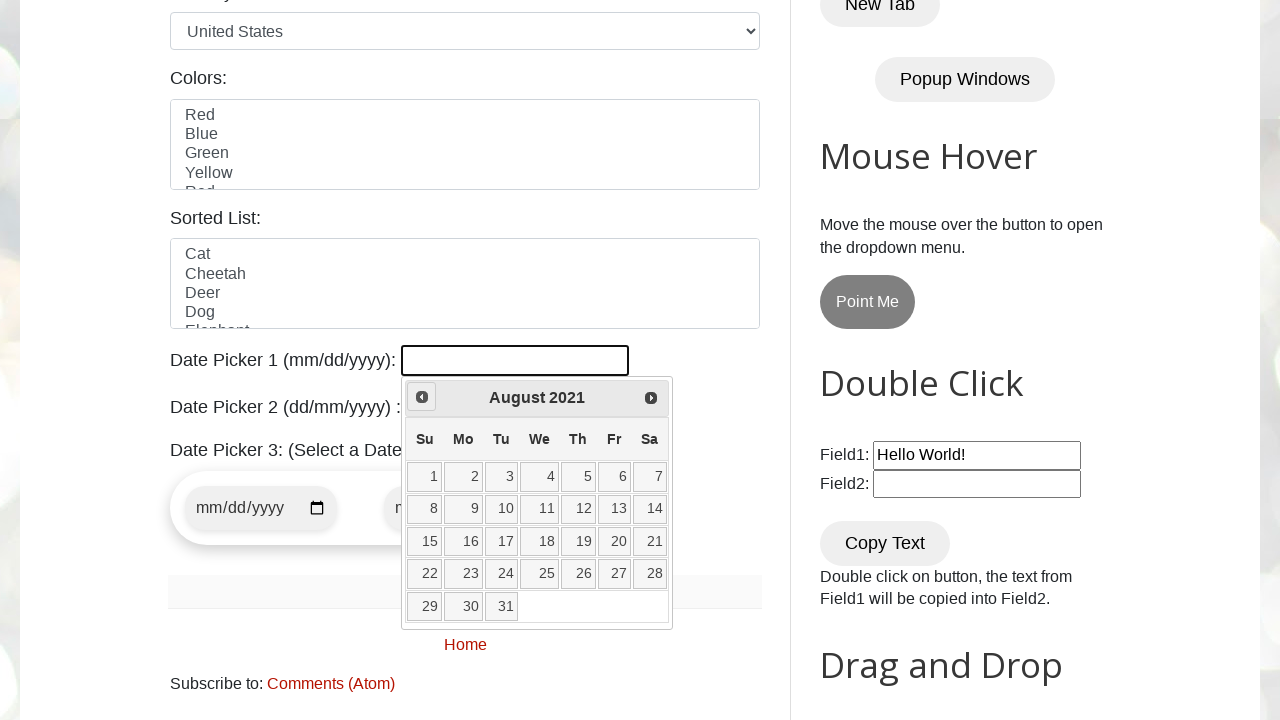

Retrieved current month: August
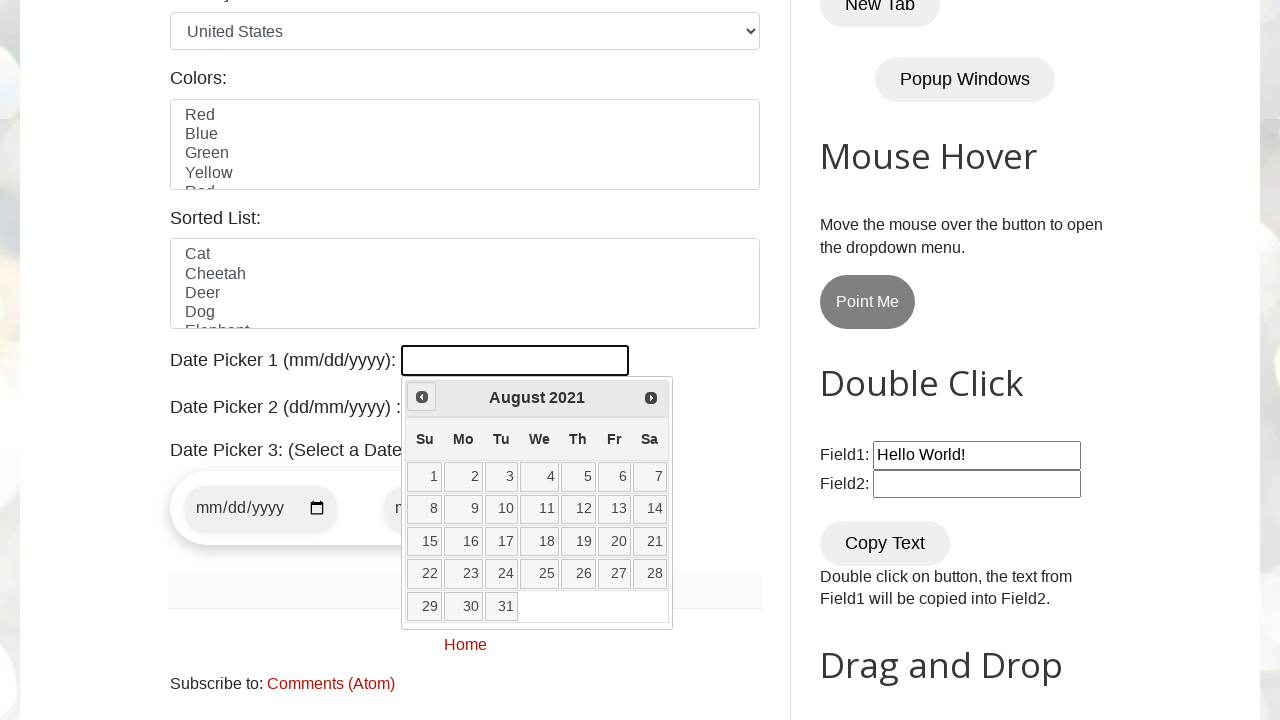

Retrieved current year: 2021
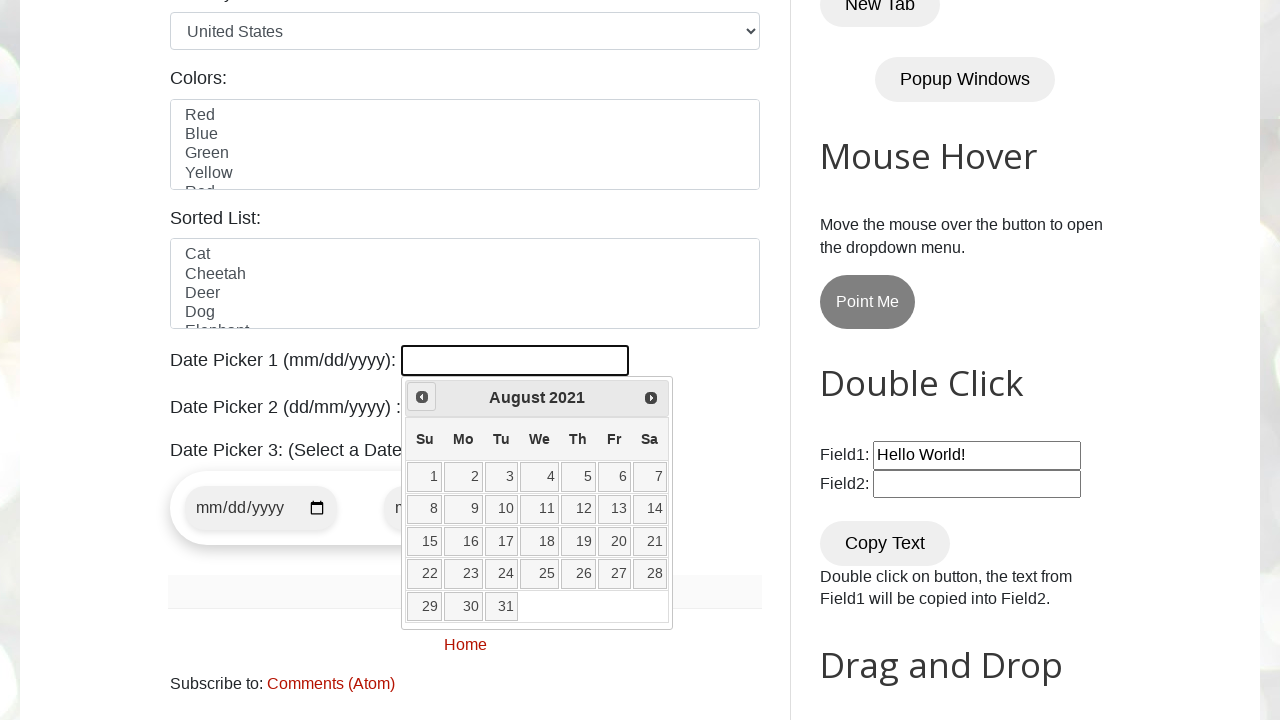

Clicked previous month button to navigate backwards at (422, 397) on xpath=//span[@class='ui-icon ui-icon-circle-triangle-w']
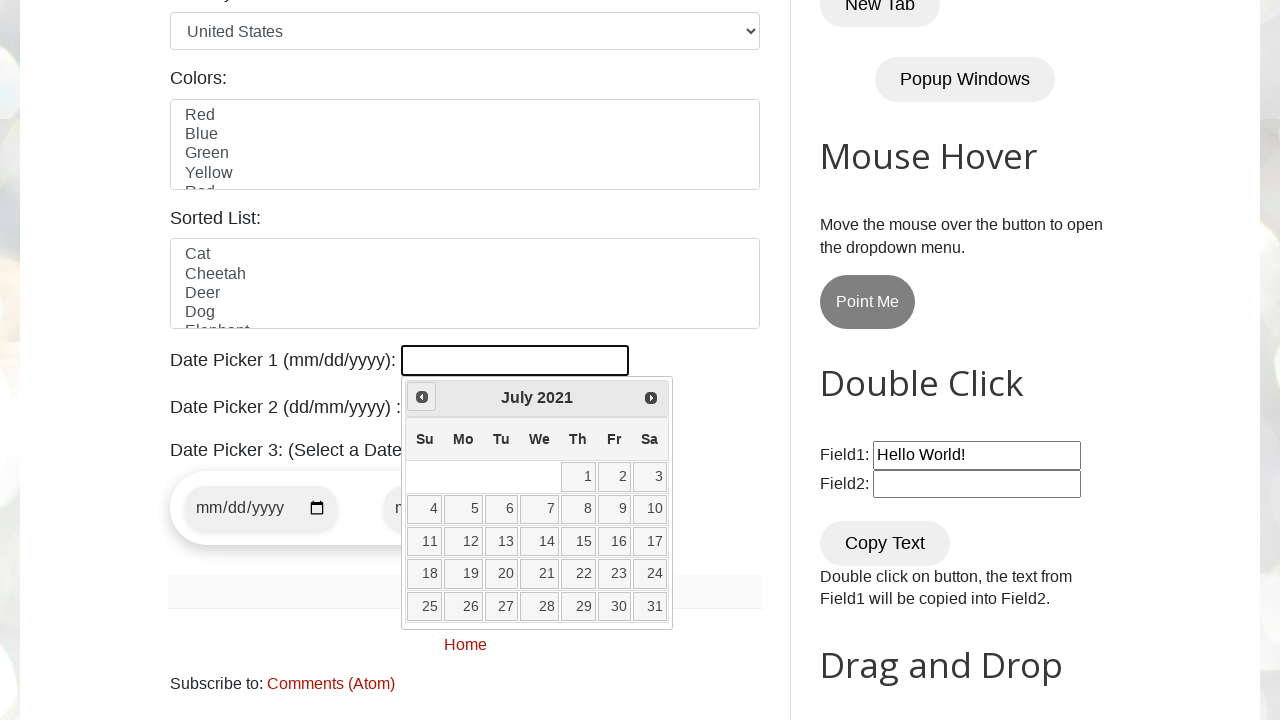

Retrieved current month: July
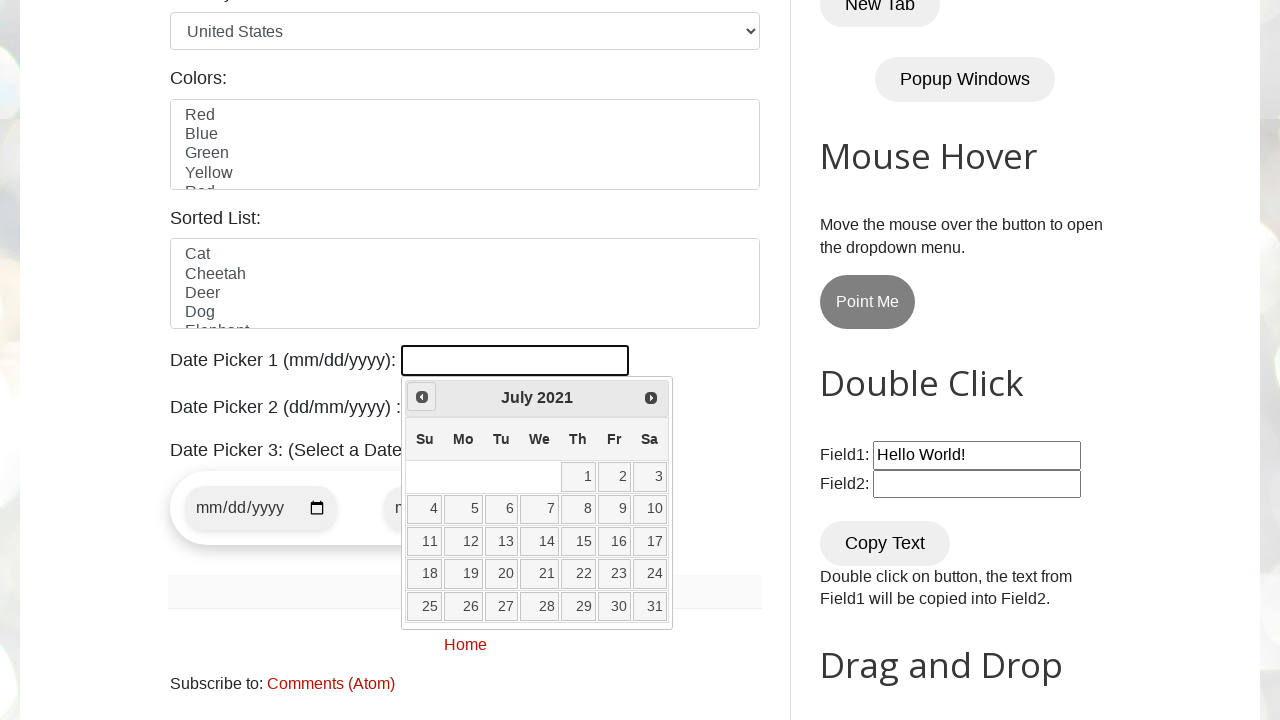

Retrieved current year: 2021
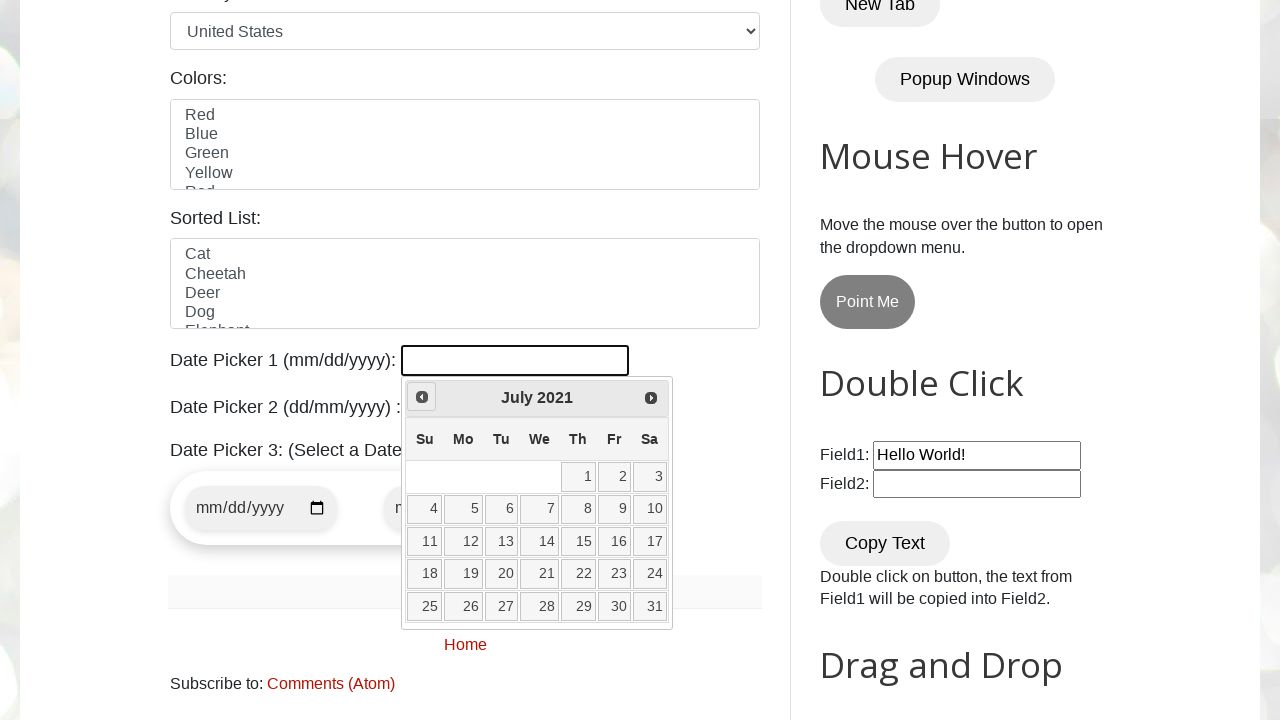

Clicked previous month button to navigate backwards at (422, 397) on xpath=//span[@class='ui-icon ui-icon-circle-triangle-w']
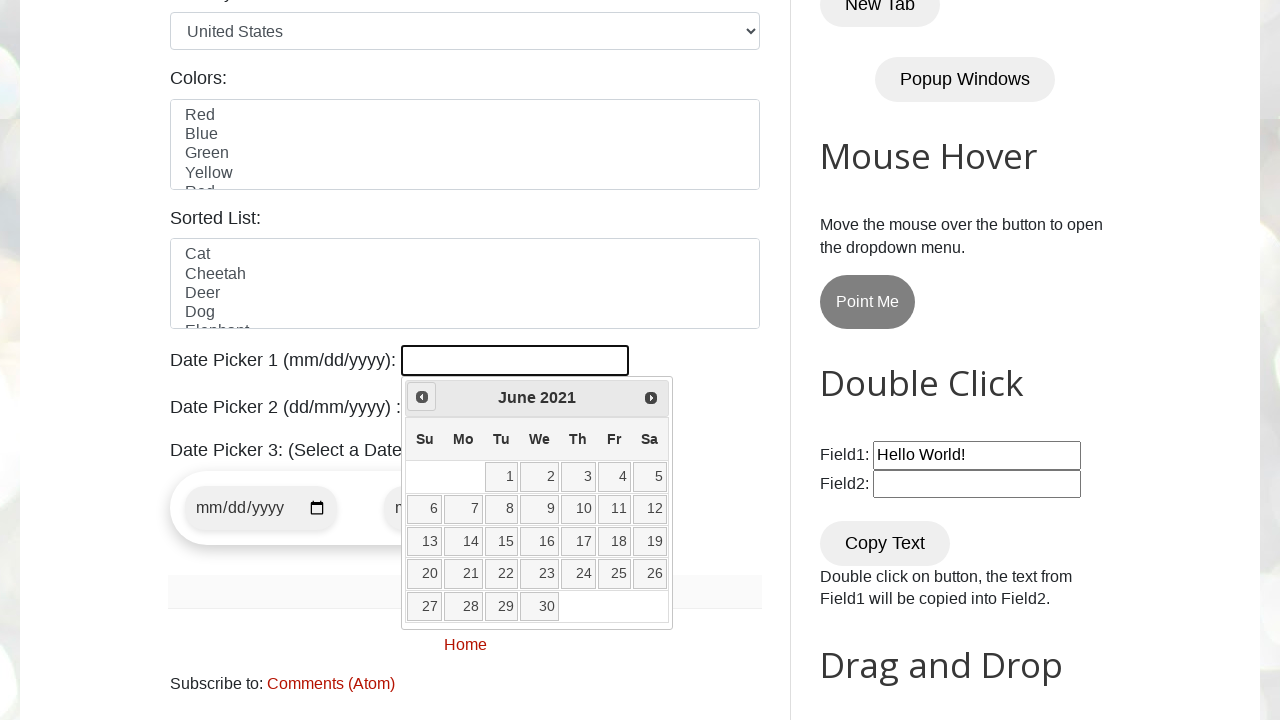

Retrieved current month: June
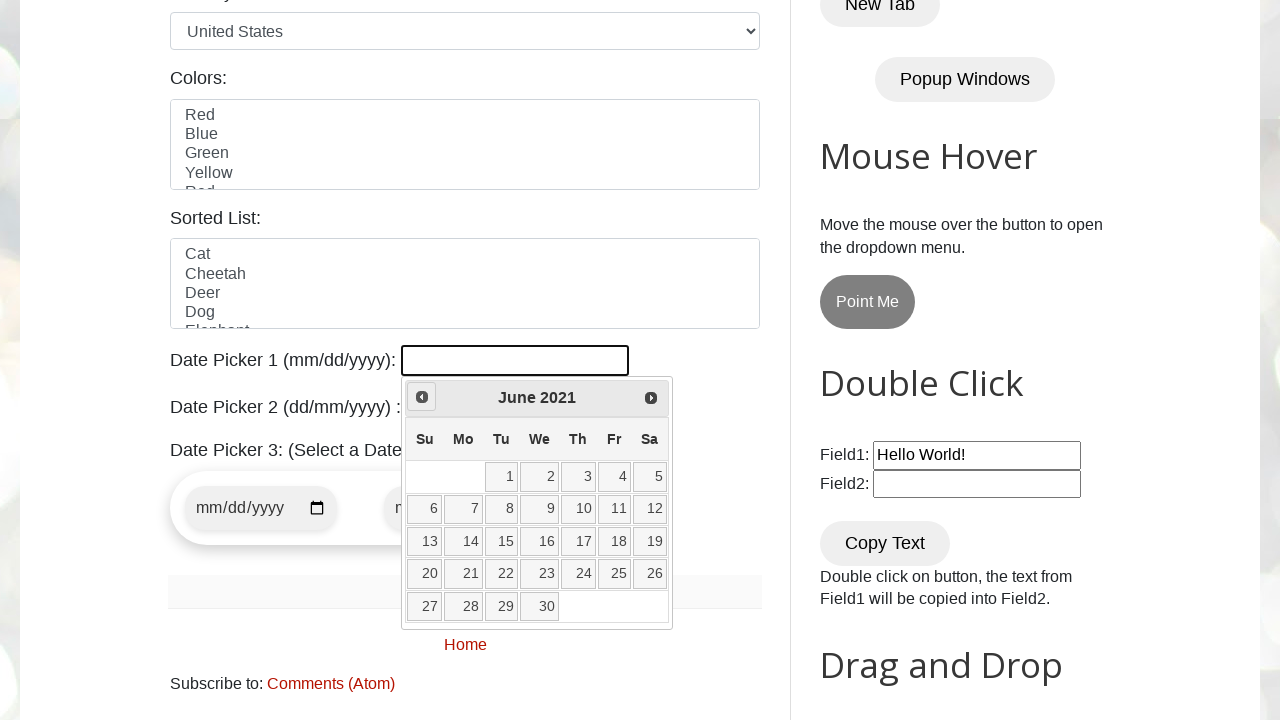

Retrieved current year: 2021
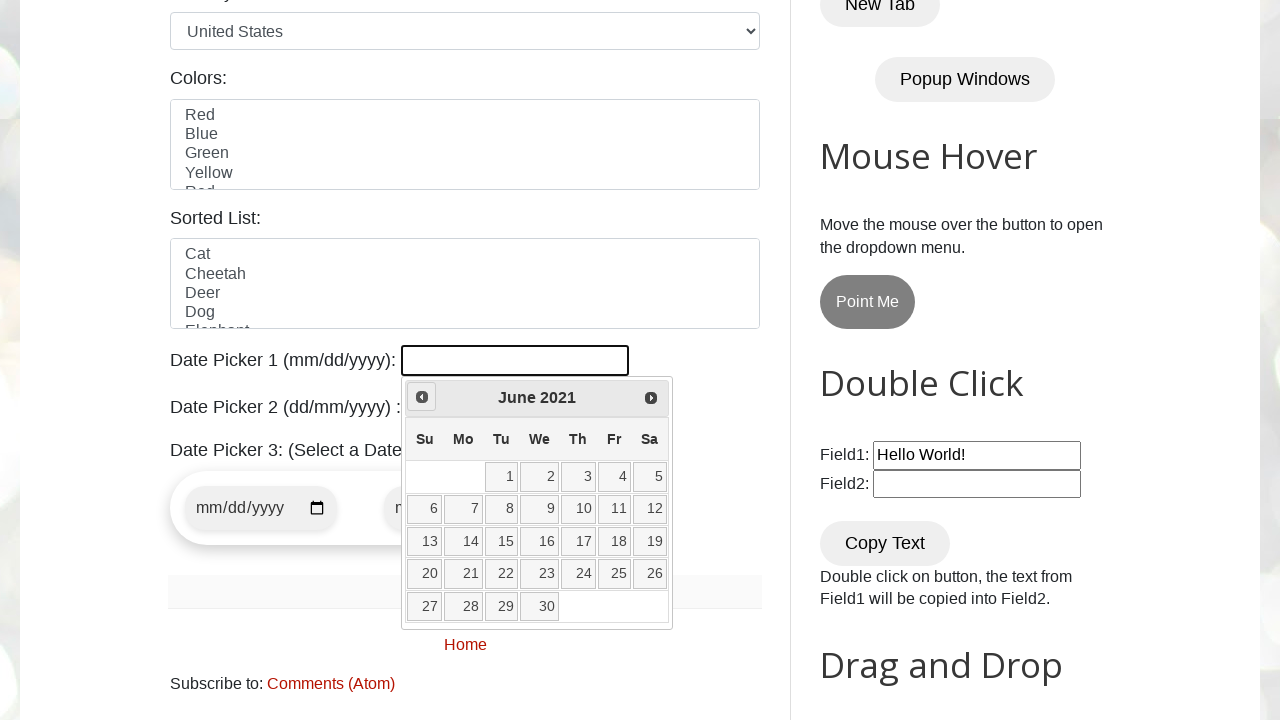

Clicked previous month button to navigate backwards at (422, 397) on xpath=//span[@class='ui-icon ui-icon-circle-triangle-w']
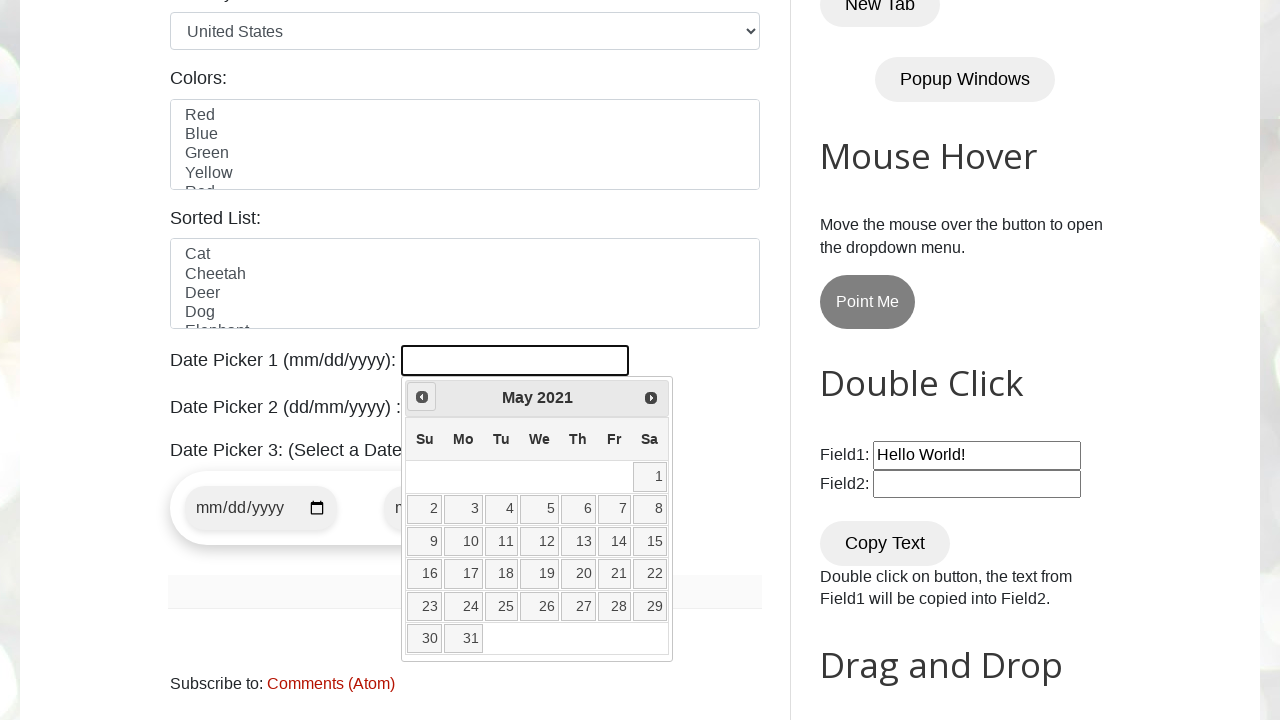

Retrieved current month: May
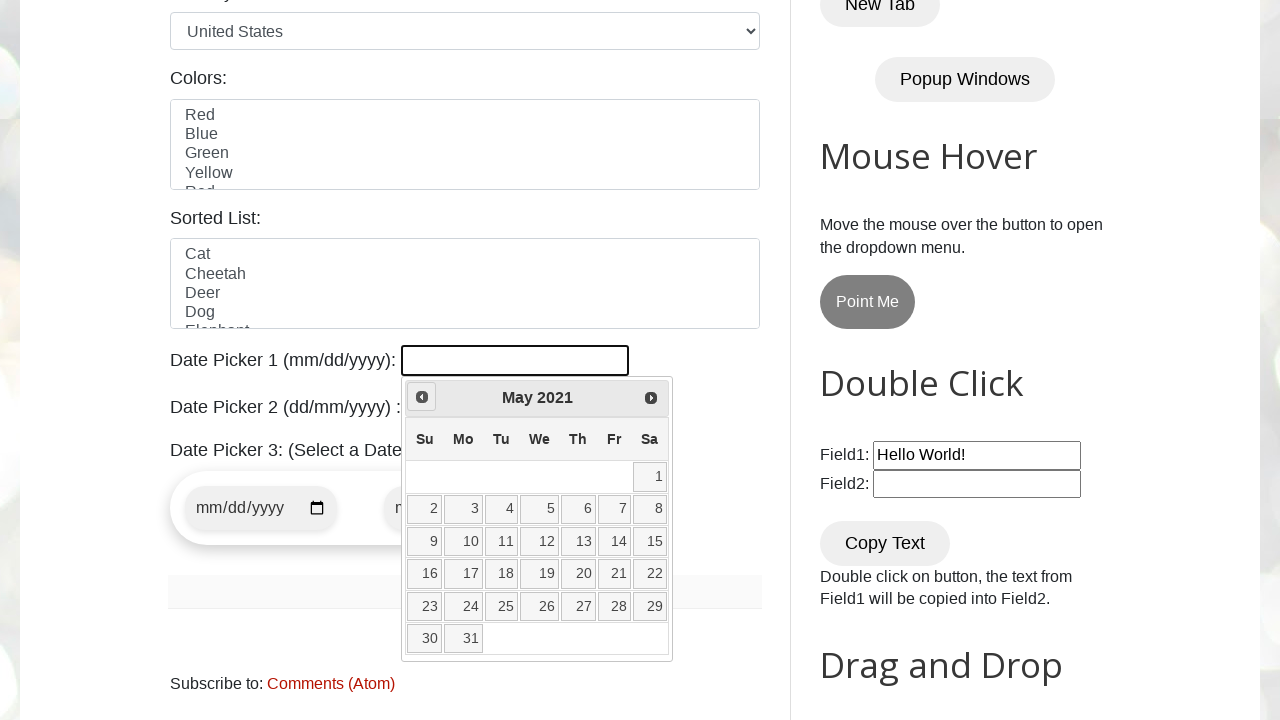

Retrieved current year: 2021
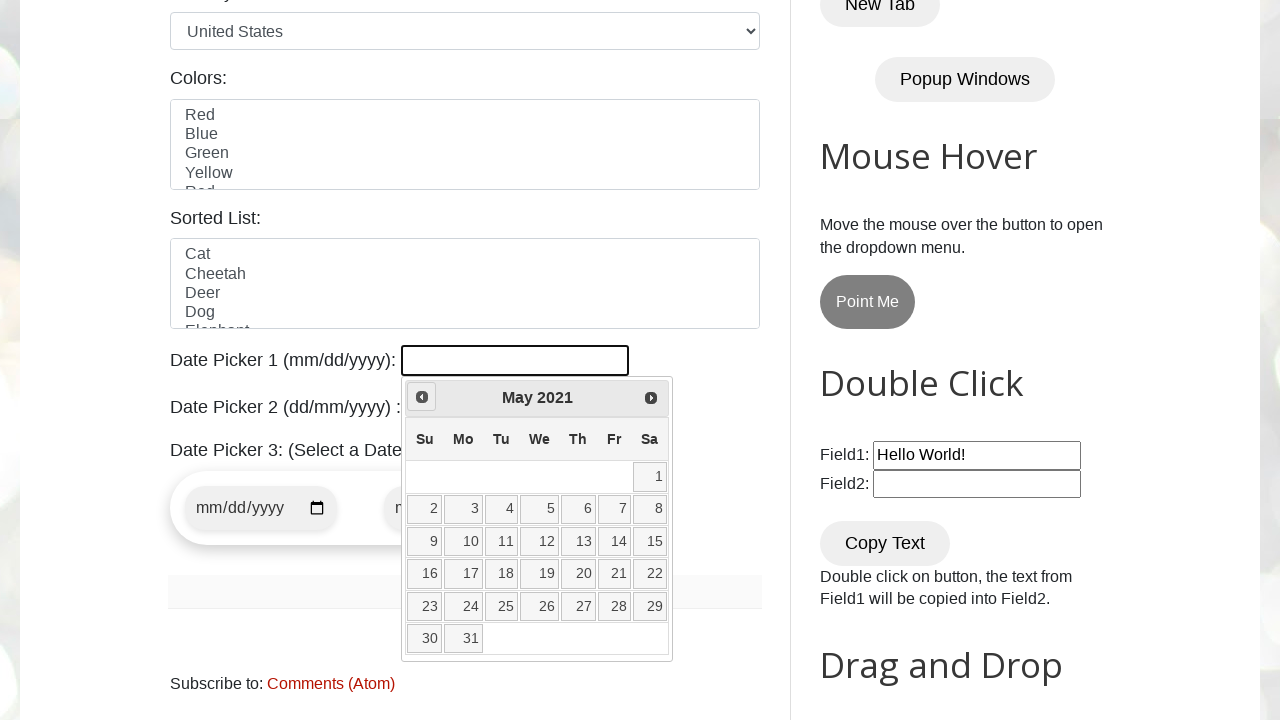

Clicked previous month button to navigate backwards at (422, 397) on xpath=//span[@class='ui-icon ui-icon-circle-triangle-w']
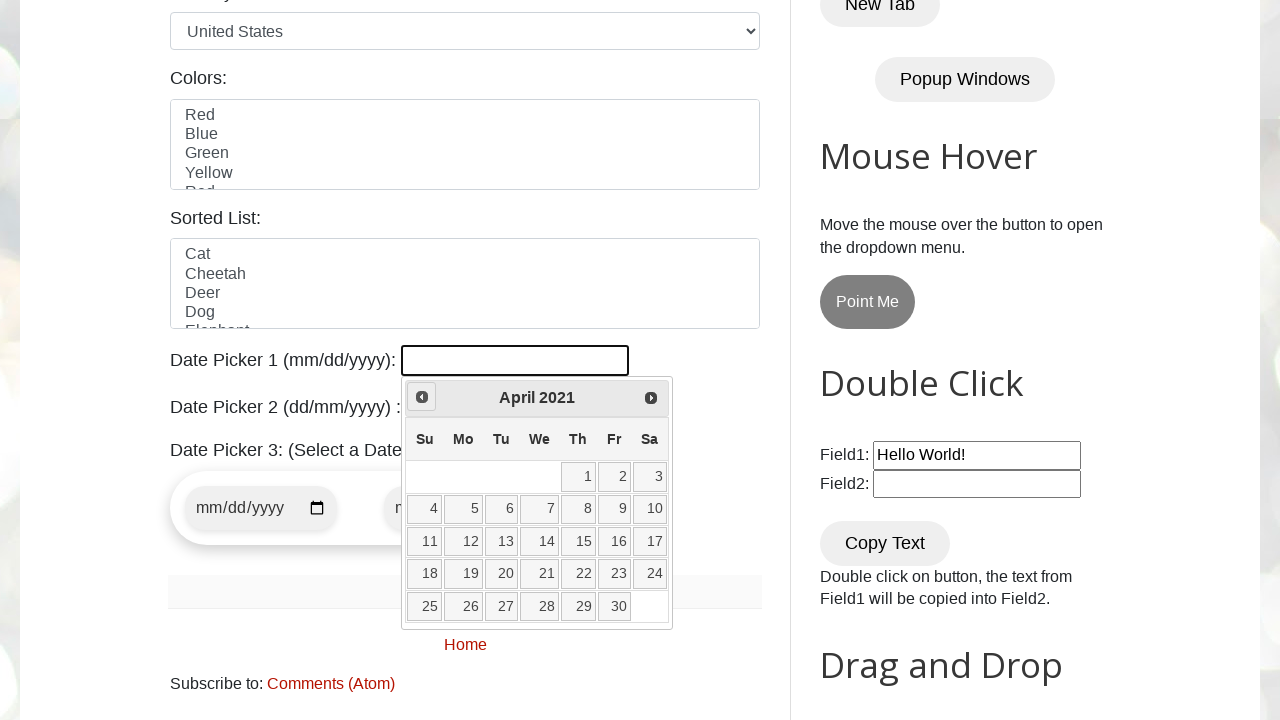

Retrieved current month: April
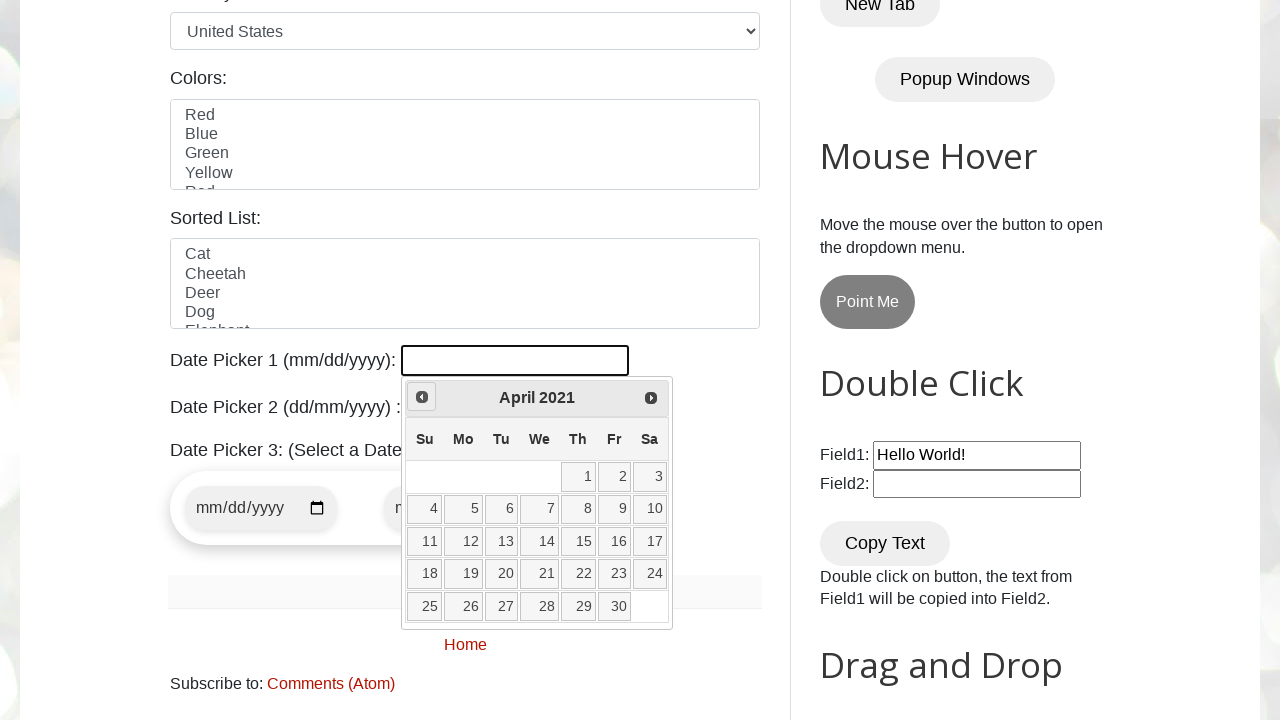

Retrieved current year: 2021
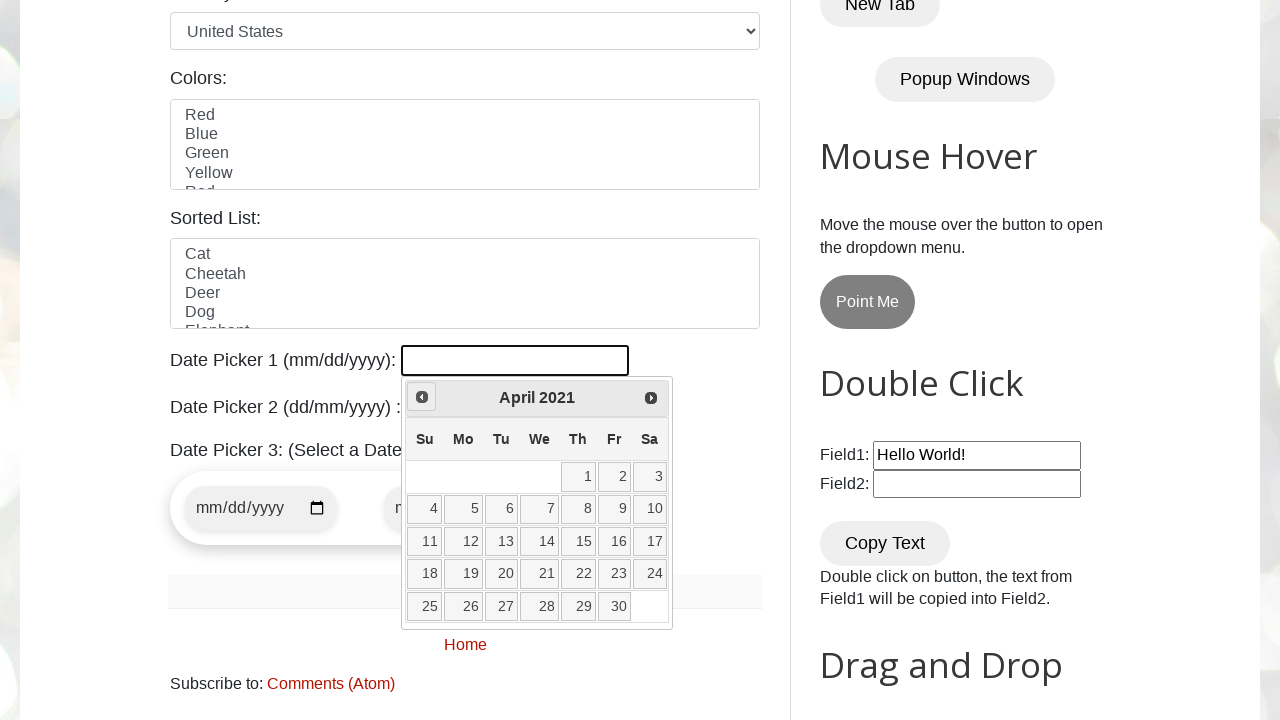

Target date April 2021 reached
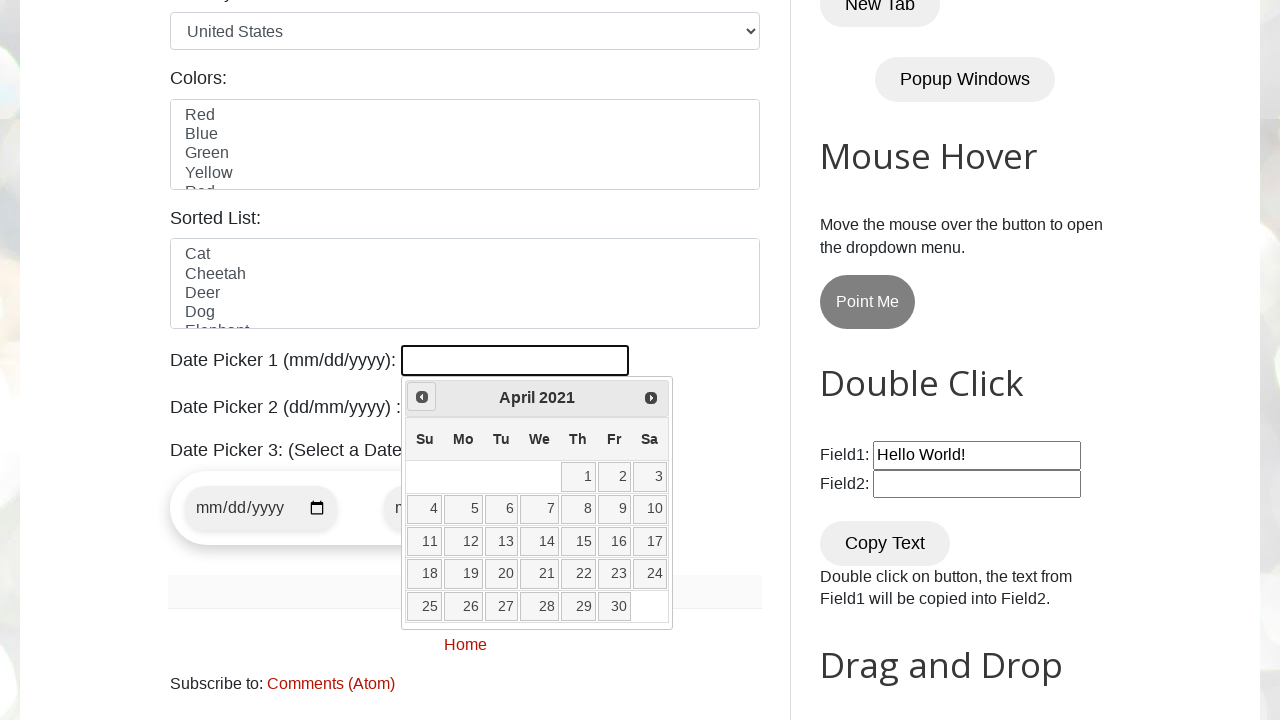

Selected date 15 from the calendar at (578, 542) on //a[@class='ui-state-default'][text()='15']
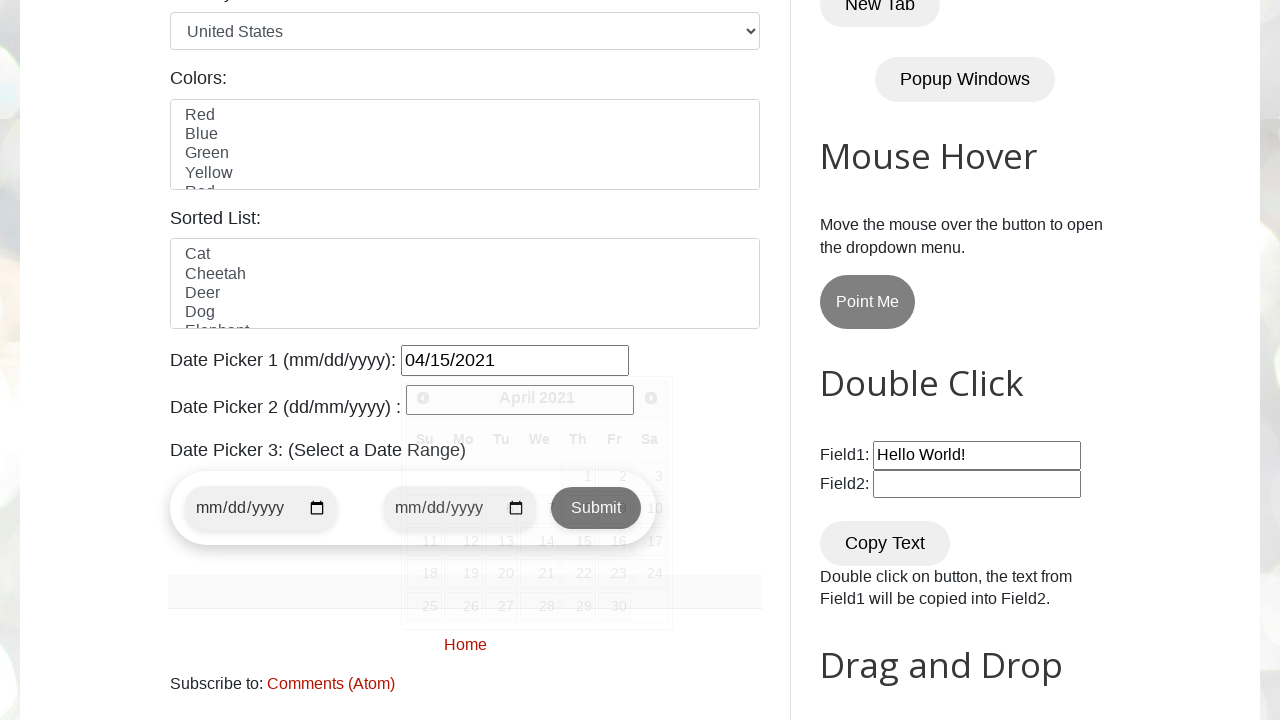

Waited 2 seconds for date selection to complete
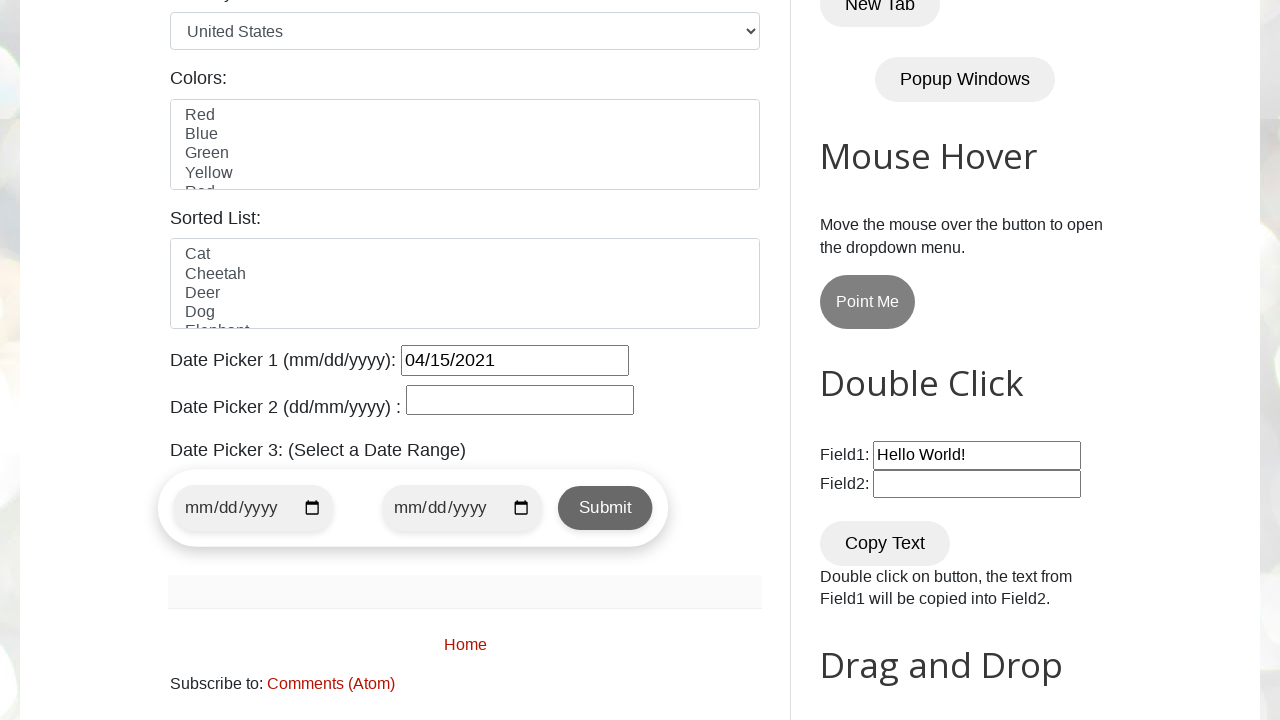

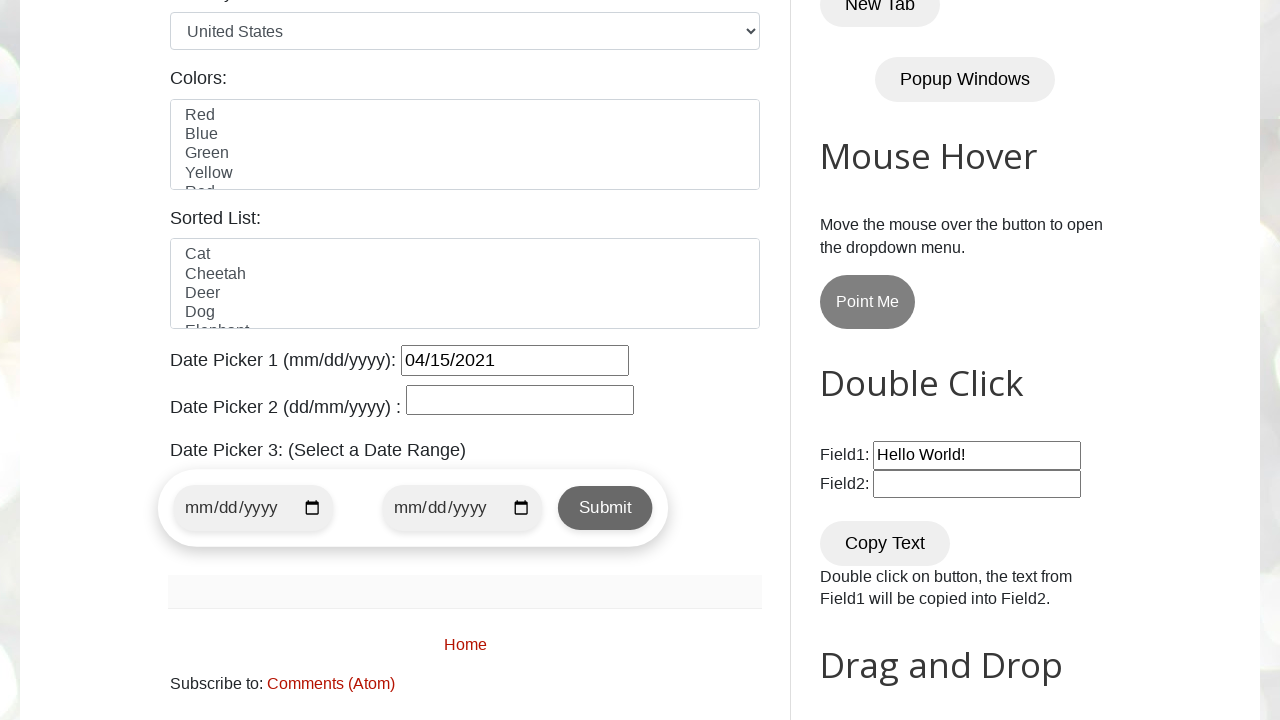